Tests JavaScript execution capability by locating a START button and repeatedly changing its background color using JavaScript executor

Starting URL: https://testautomationpractice.blogspot.com/

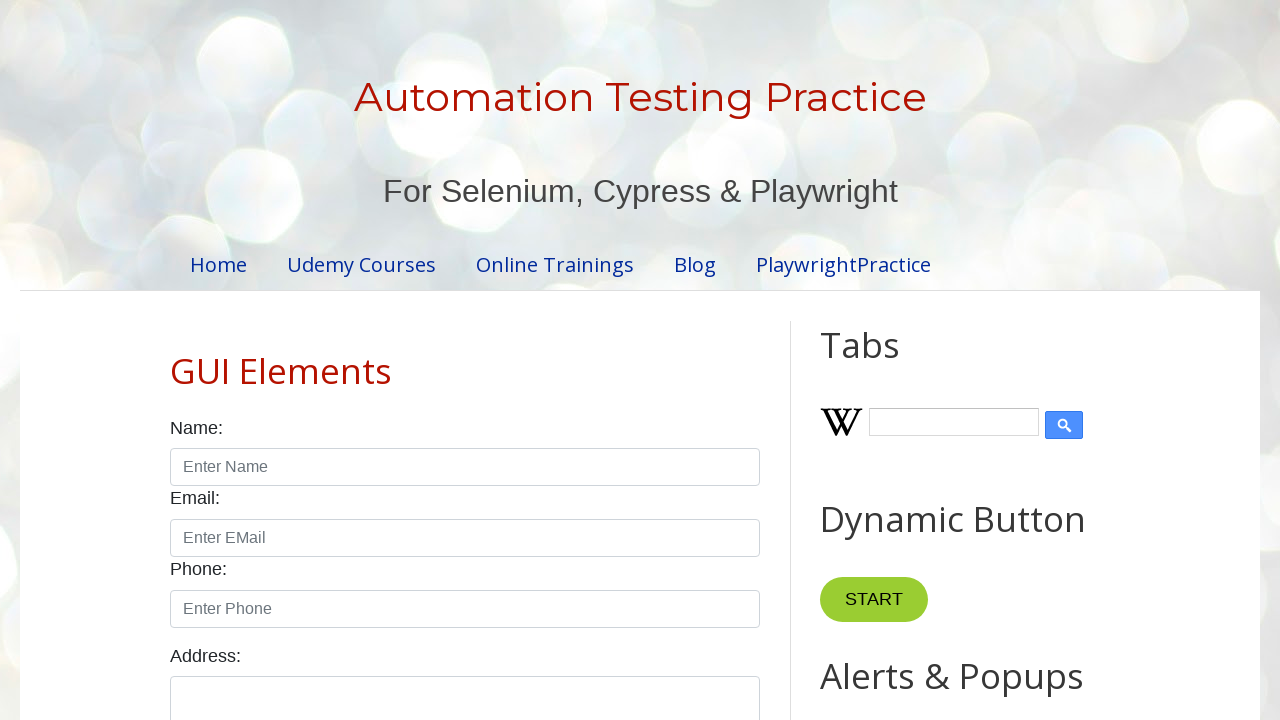

Located the START button
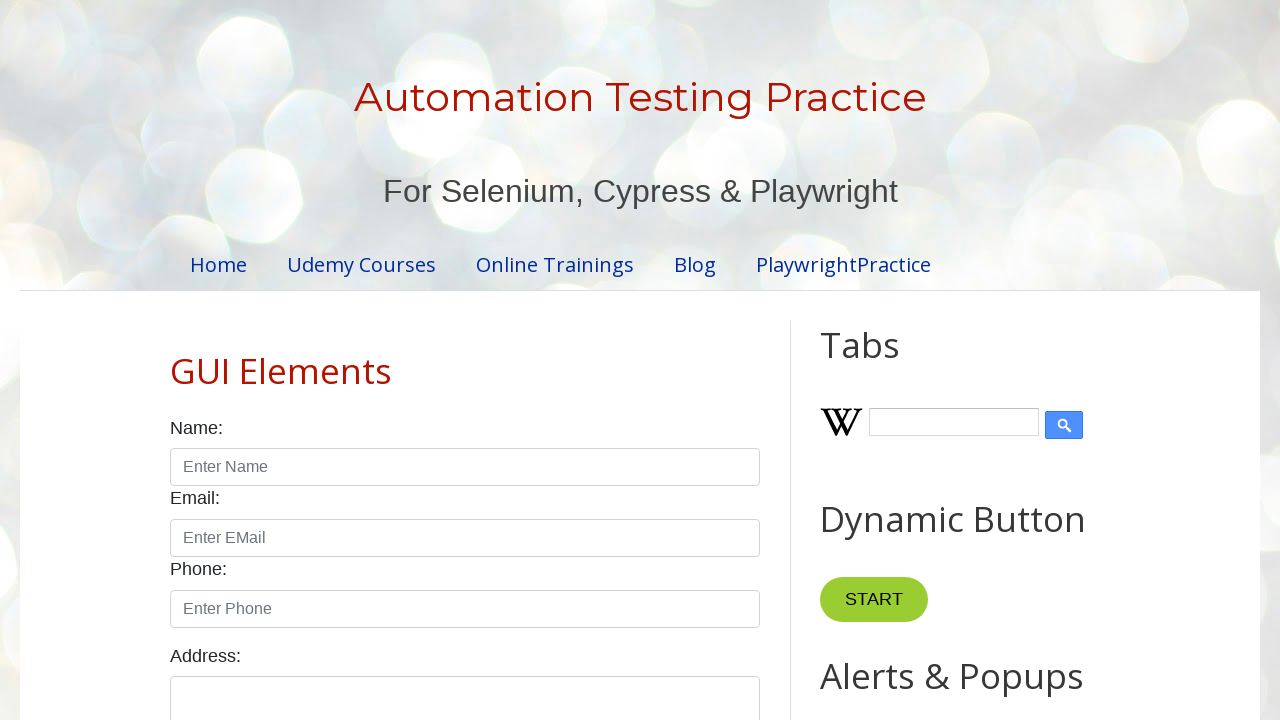

START button is now visible
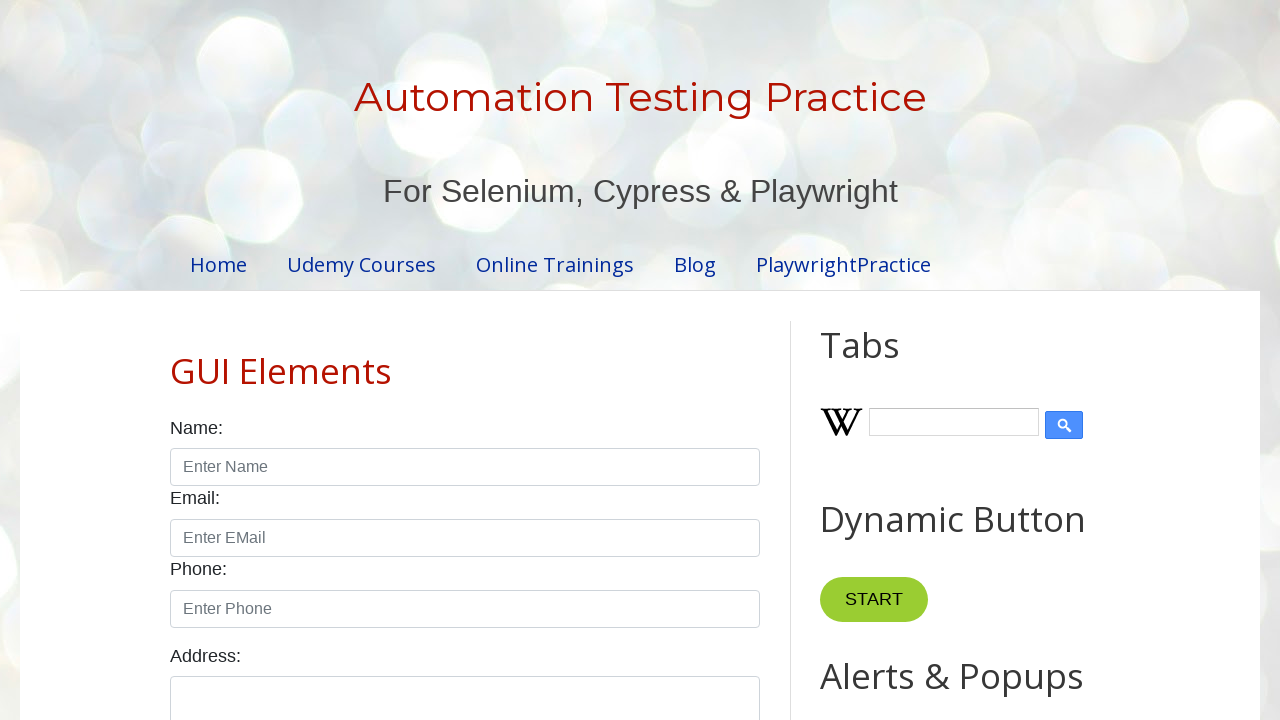

Changed button background color to black (iteration 1/50)
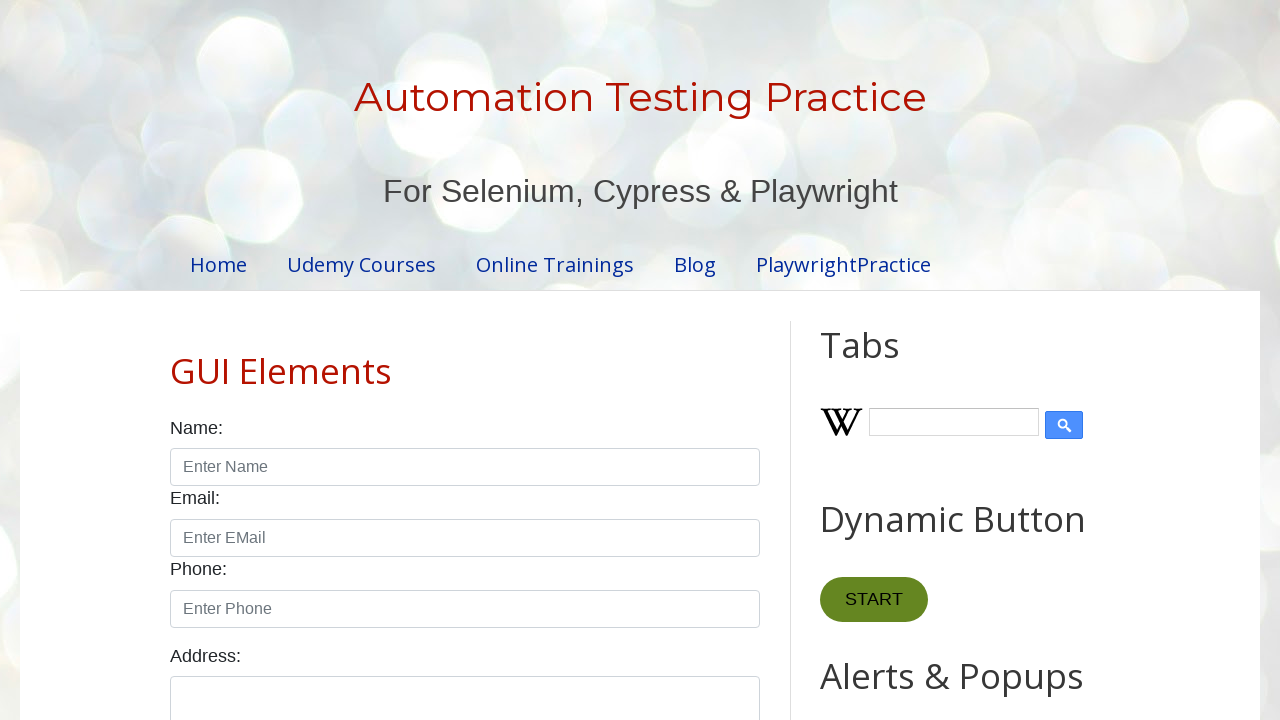

Waited 20ms after color change (iteration 1/50)
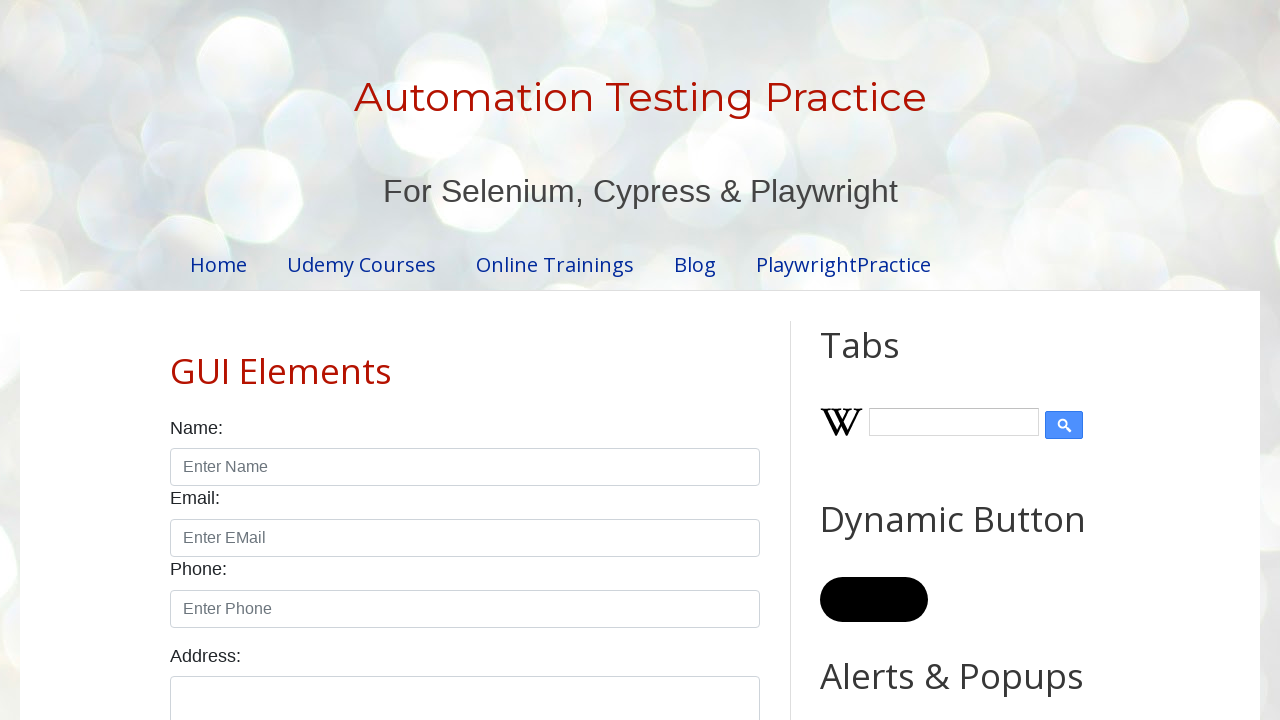

Changed button background color to black again (iteration 1/50)
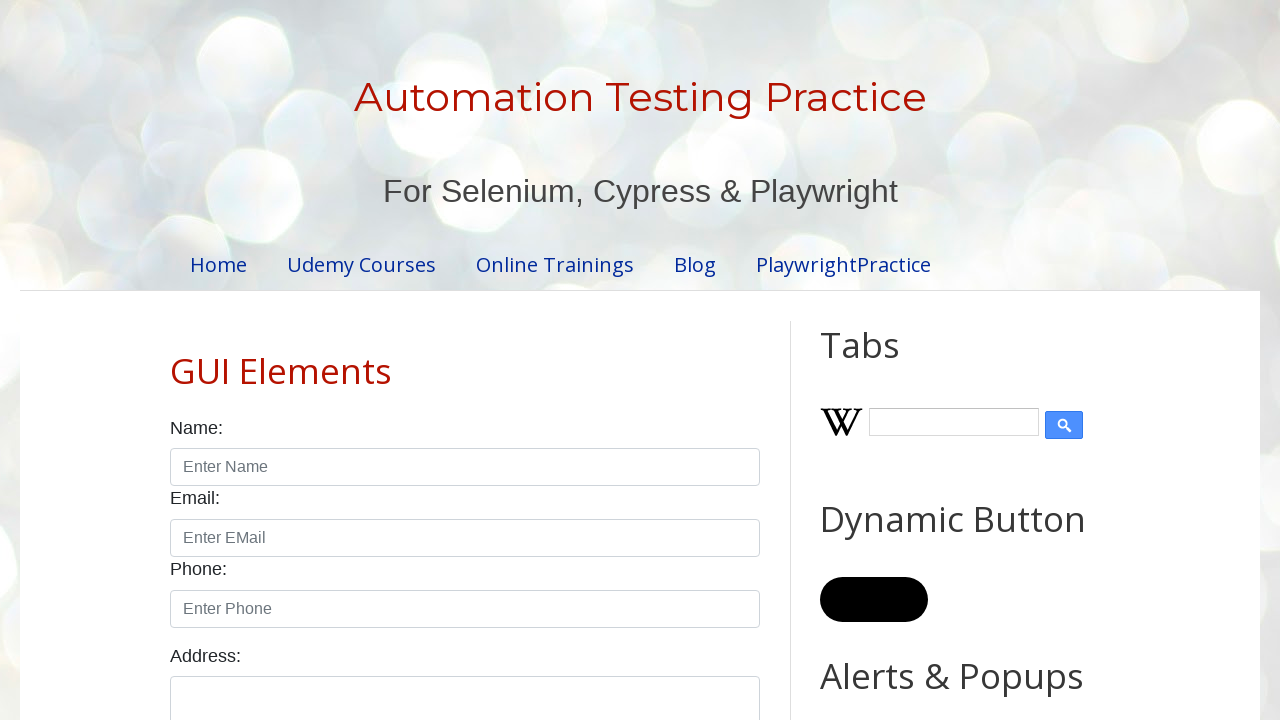

Waited 20ms after second color change (iteration 1/50)
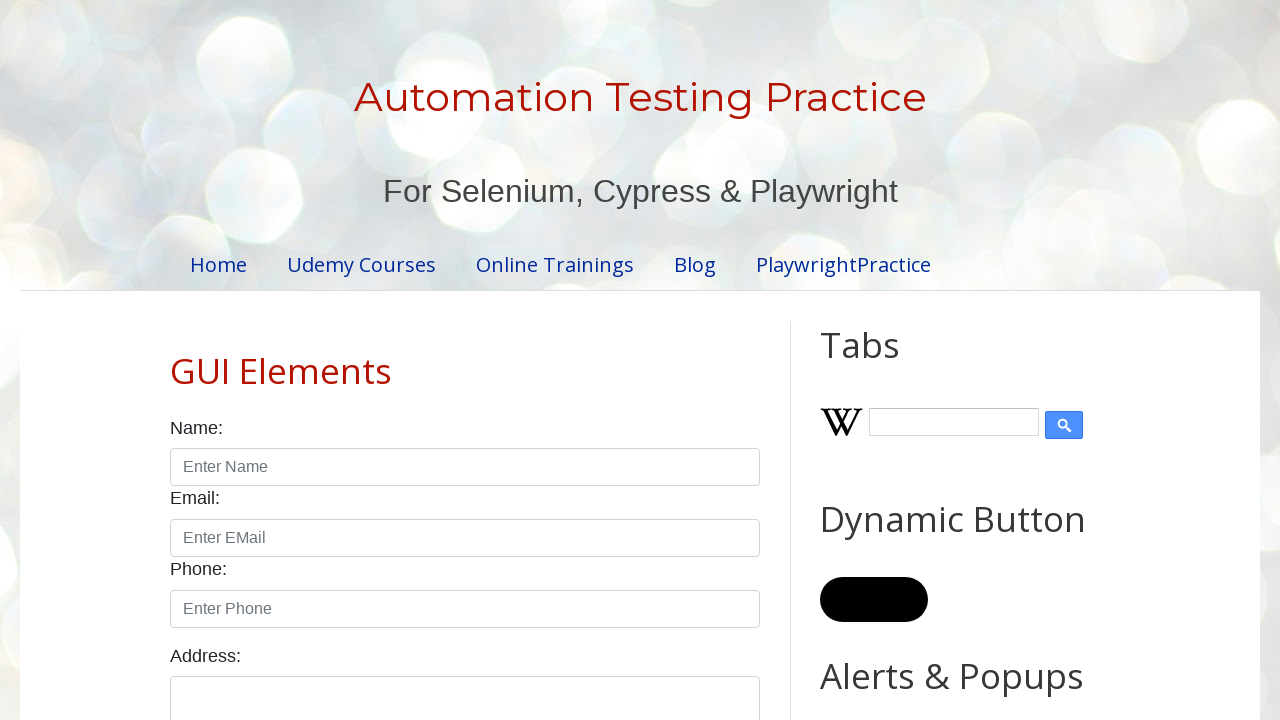

Changed button background color to black (iteration 2/50)
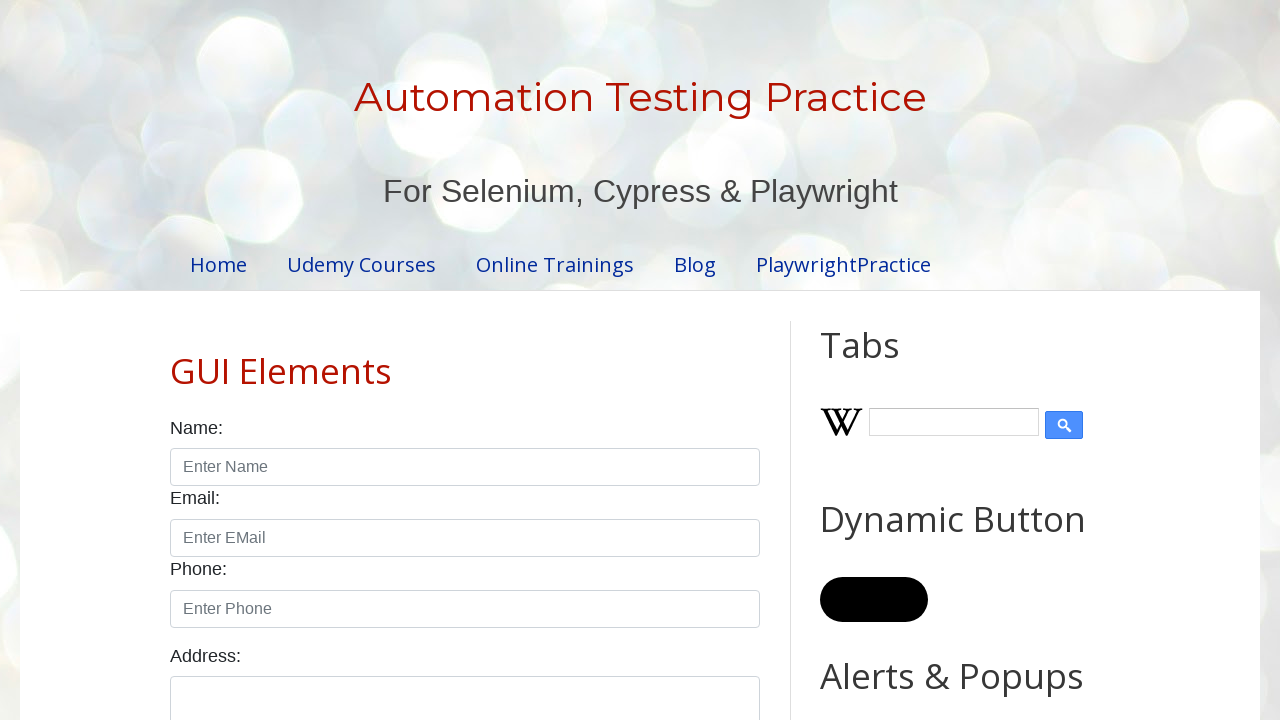

Waited 20ms after color change (iteration 2/50)
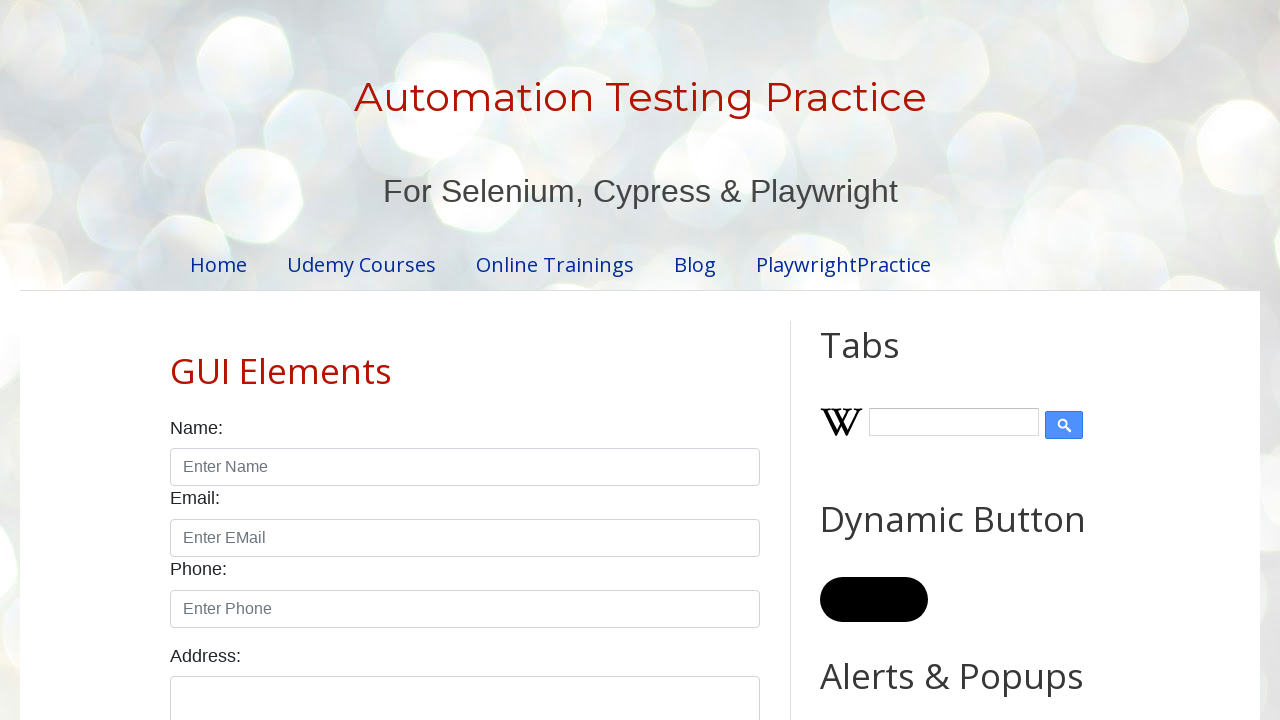

Changed button background color to black again (iteration 2/50)
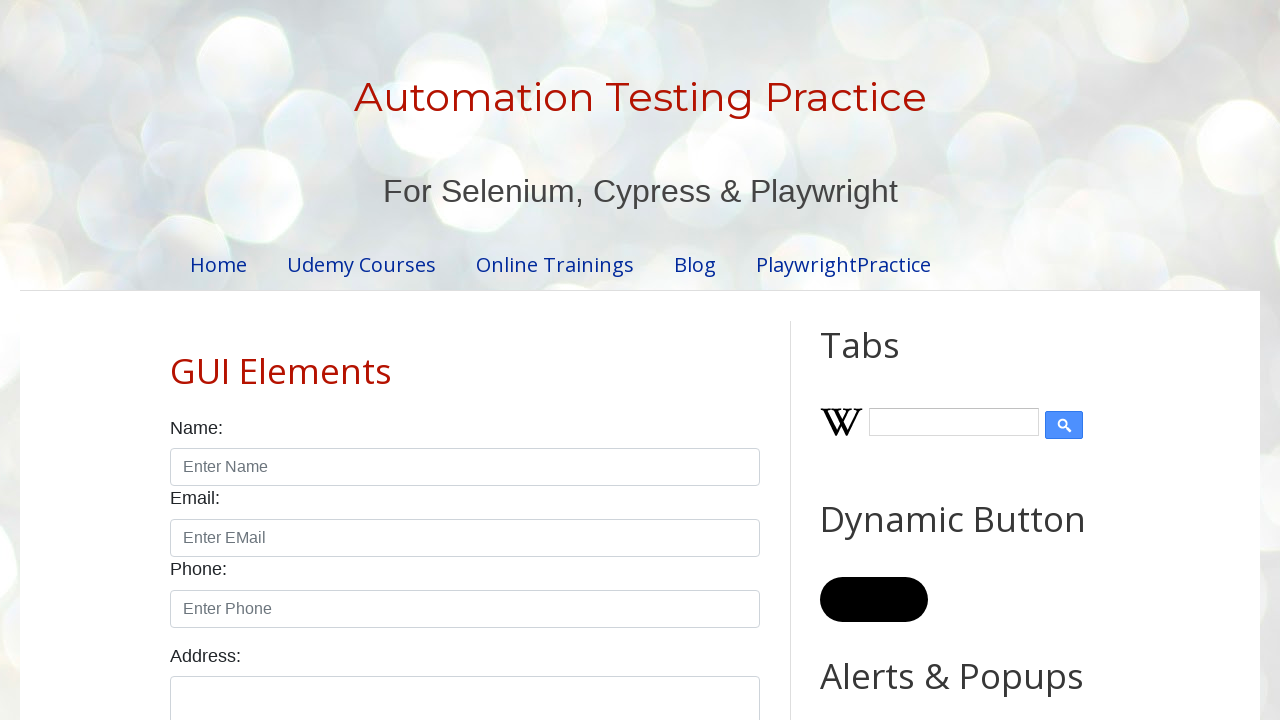

Waited 20ms after second color change (iteration 2/50)
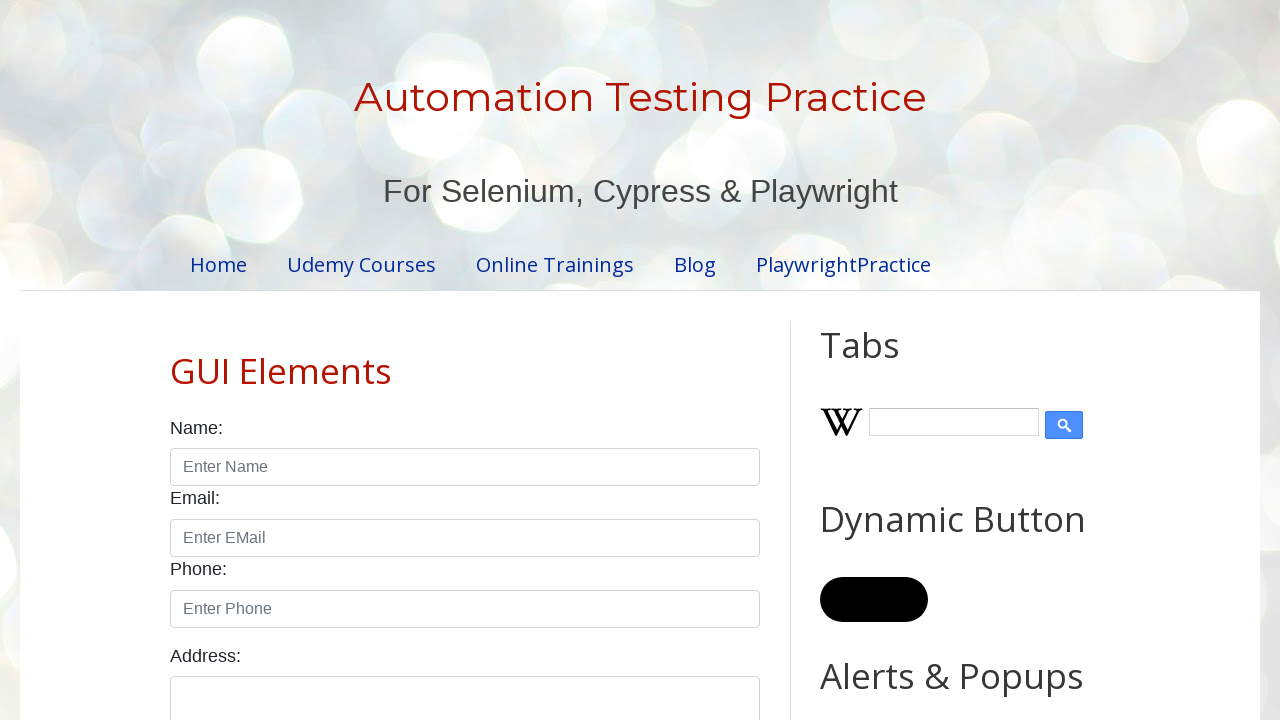

Changed button background color to black (iteration 3/50)
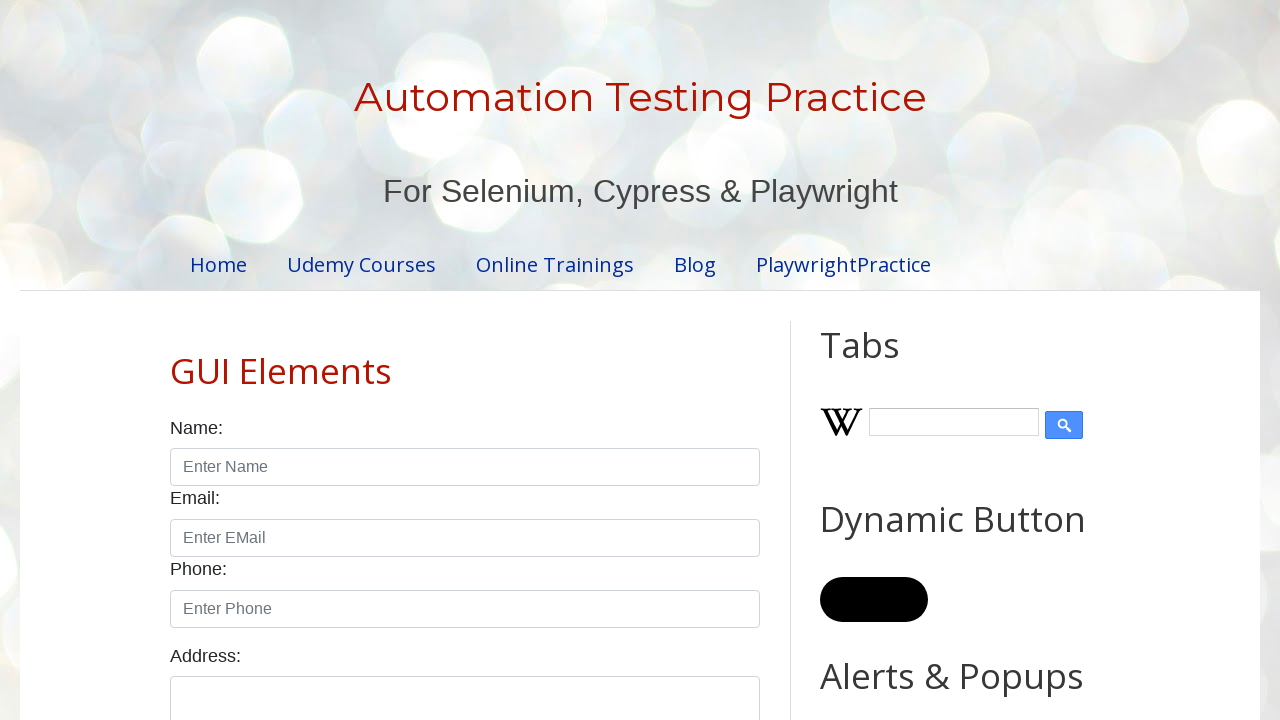

Waited 20ms after color change (iteration 3/50)
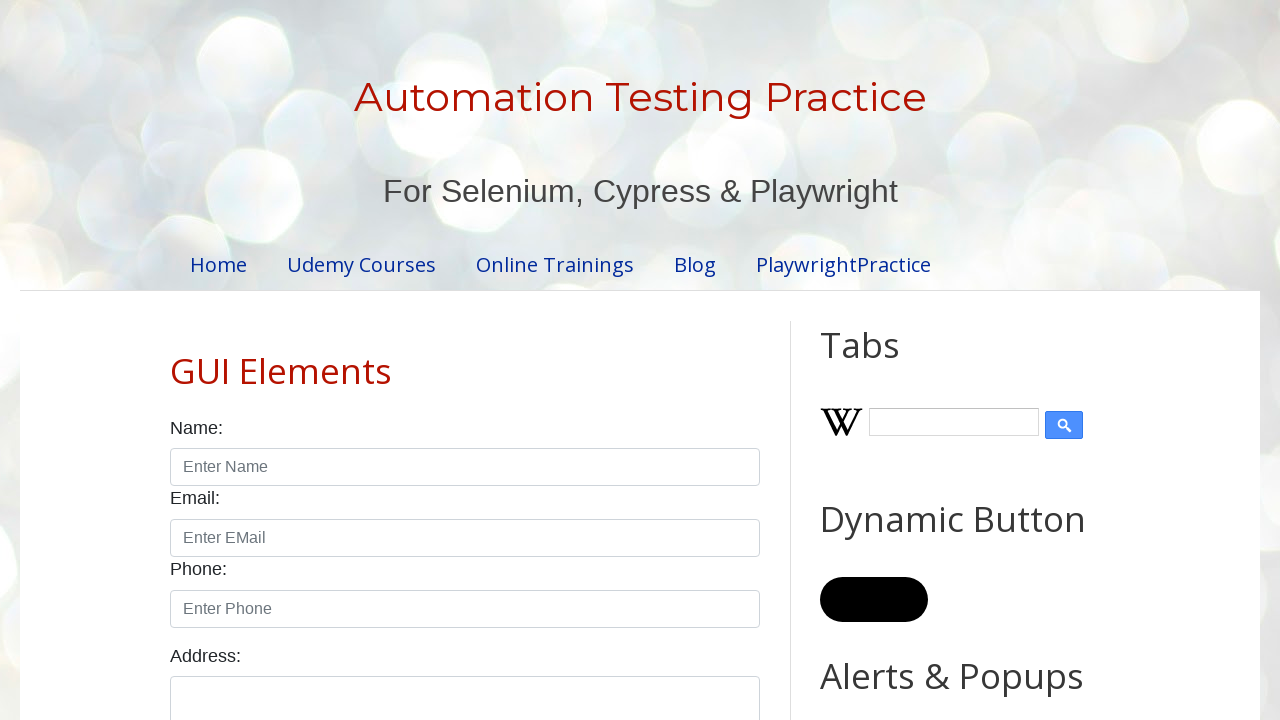

Changed button background color to black again (iteration 3/50)
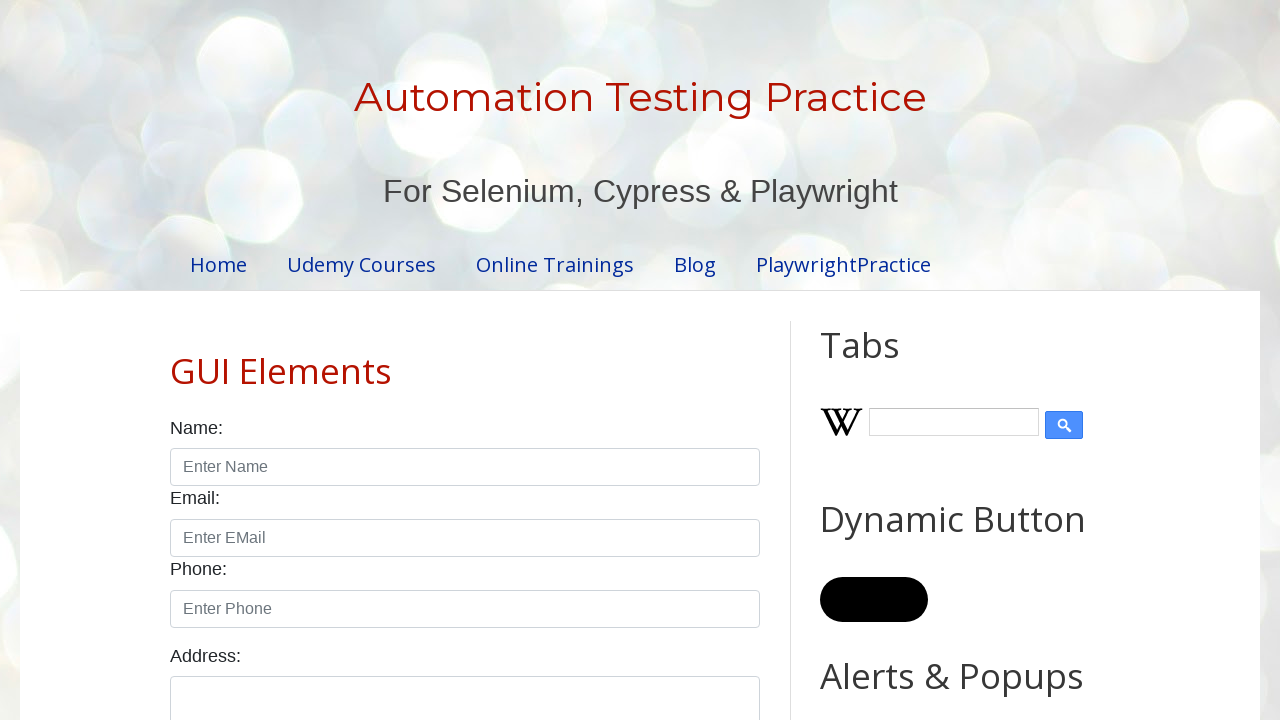

Waited 20ms after second color change (iteration 3/50)
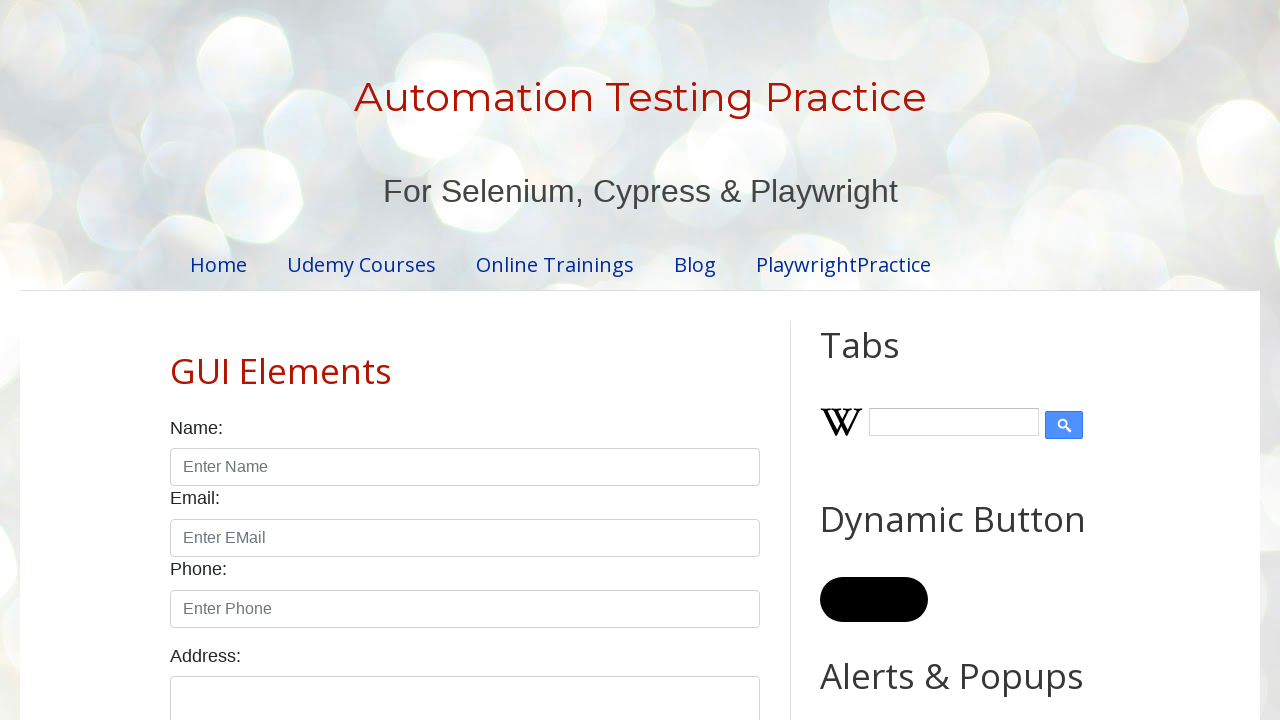

Changed button background color to black (iteration 4/50)
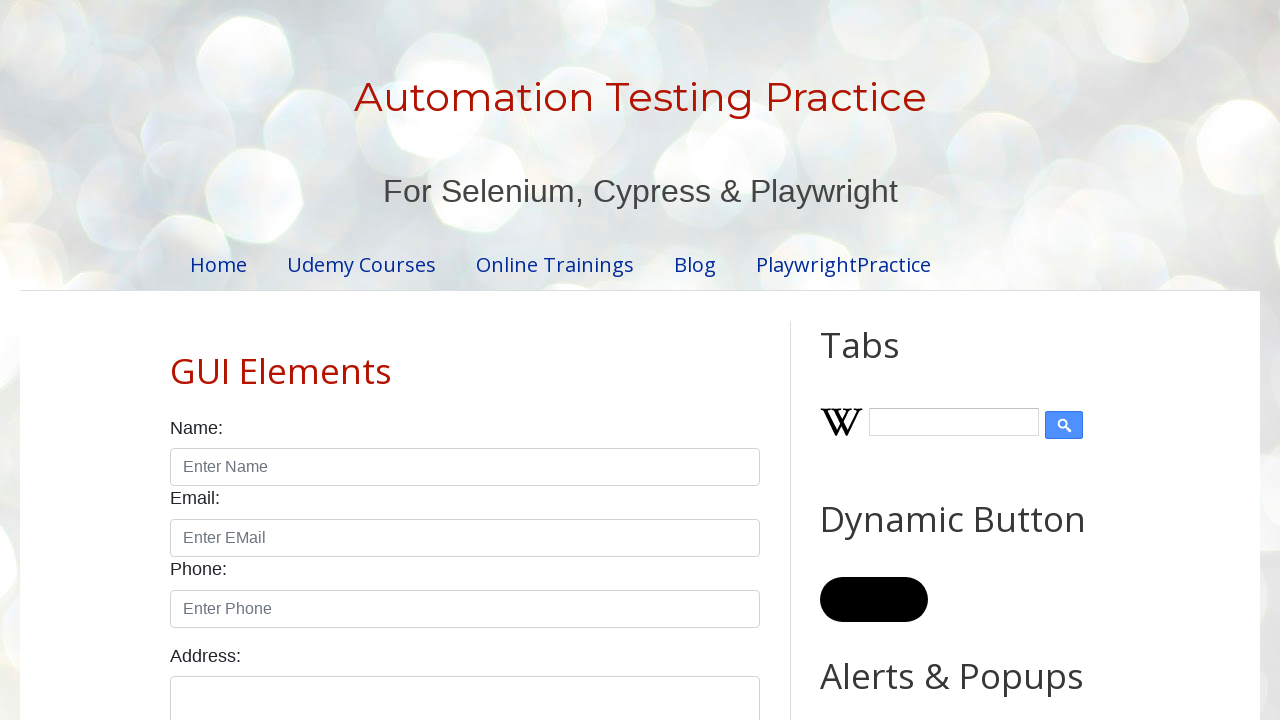

Waited 20ms after color change (iteration 4/50)
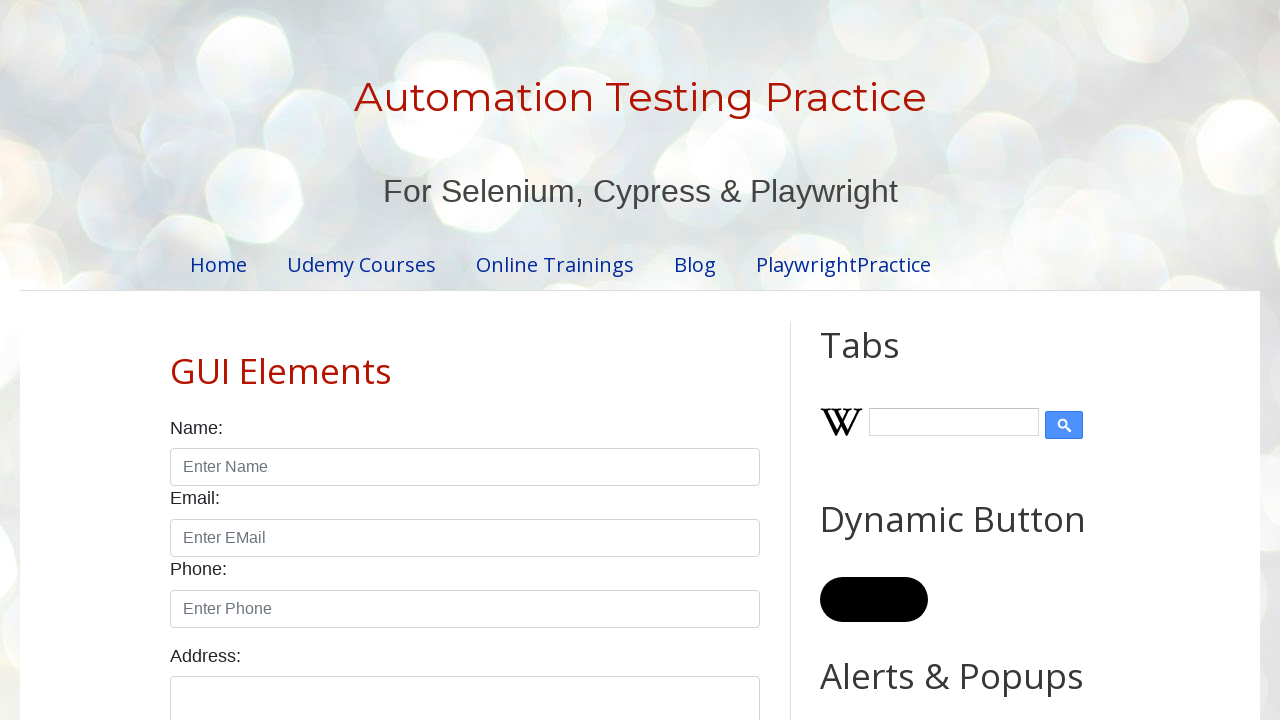

Changed button background color to black again (iteration 4/50)
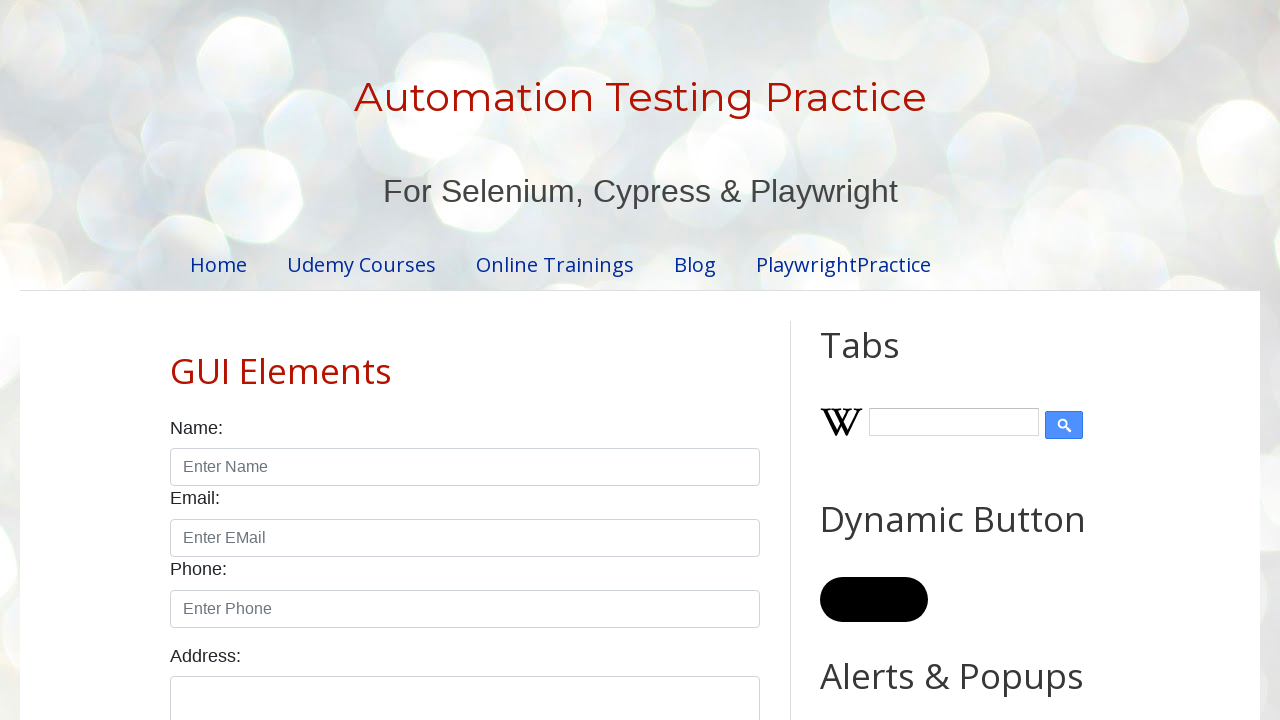

Waited 20ms after second color change (iteration 4/50)
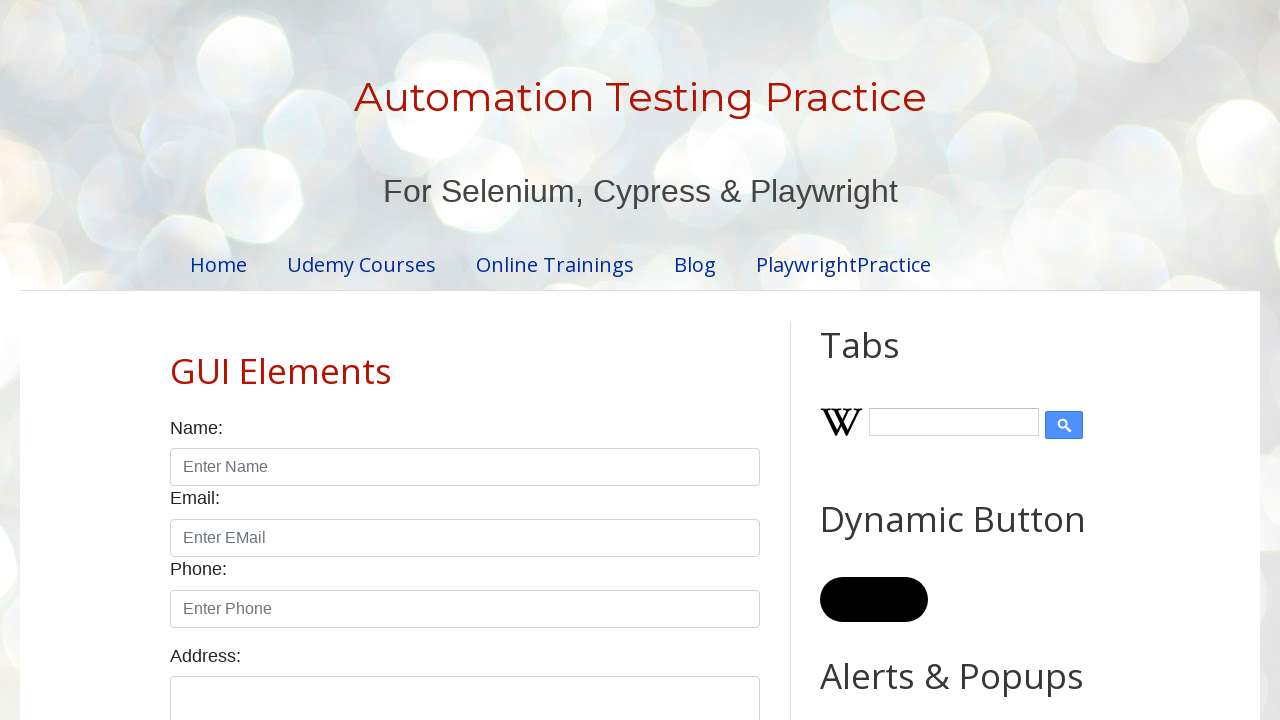

Changed button background color to black (iteration 5/50)
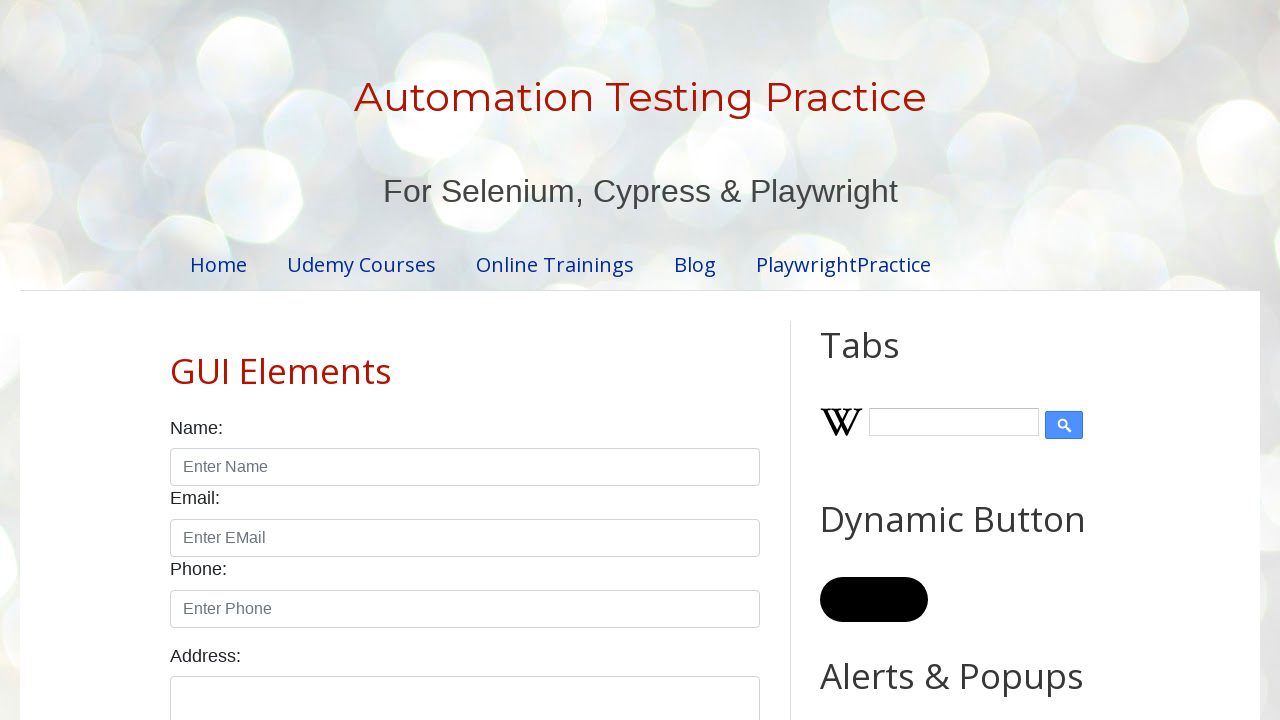

Waited 20ms after color change (iteration 5/50)
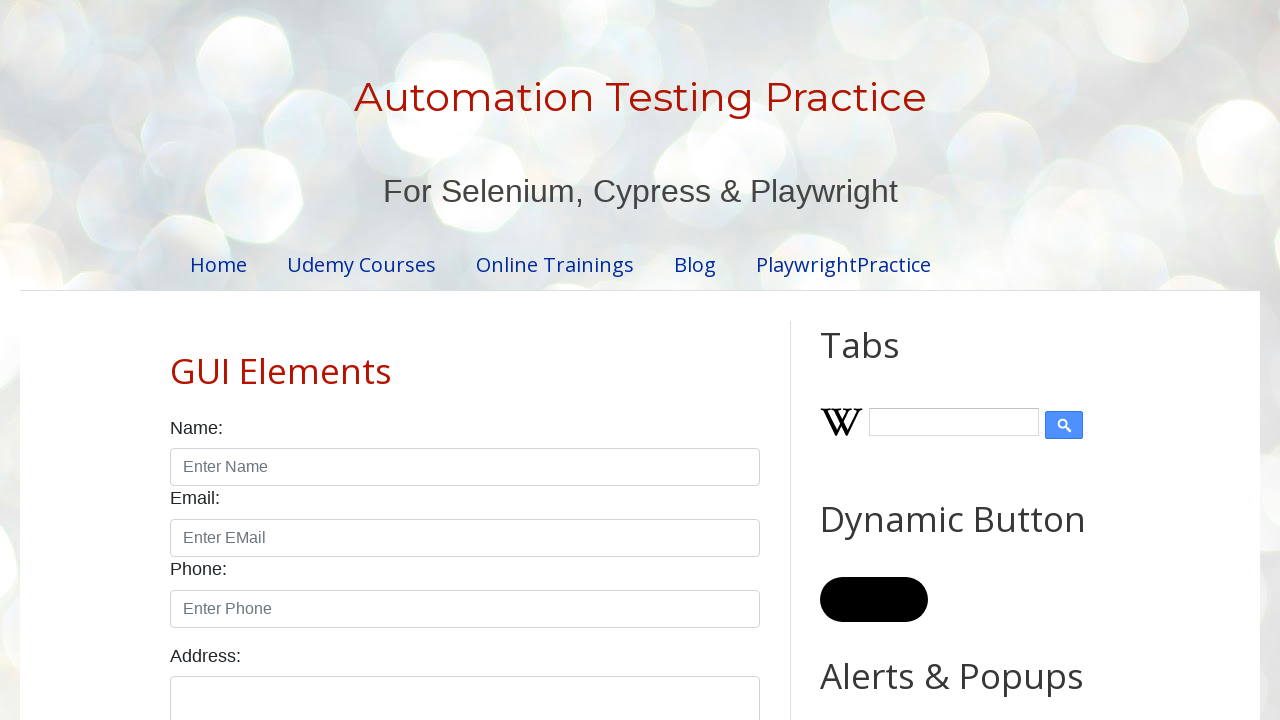

Changed button background color to black again (iteration 5/50)
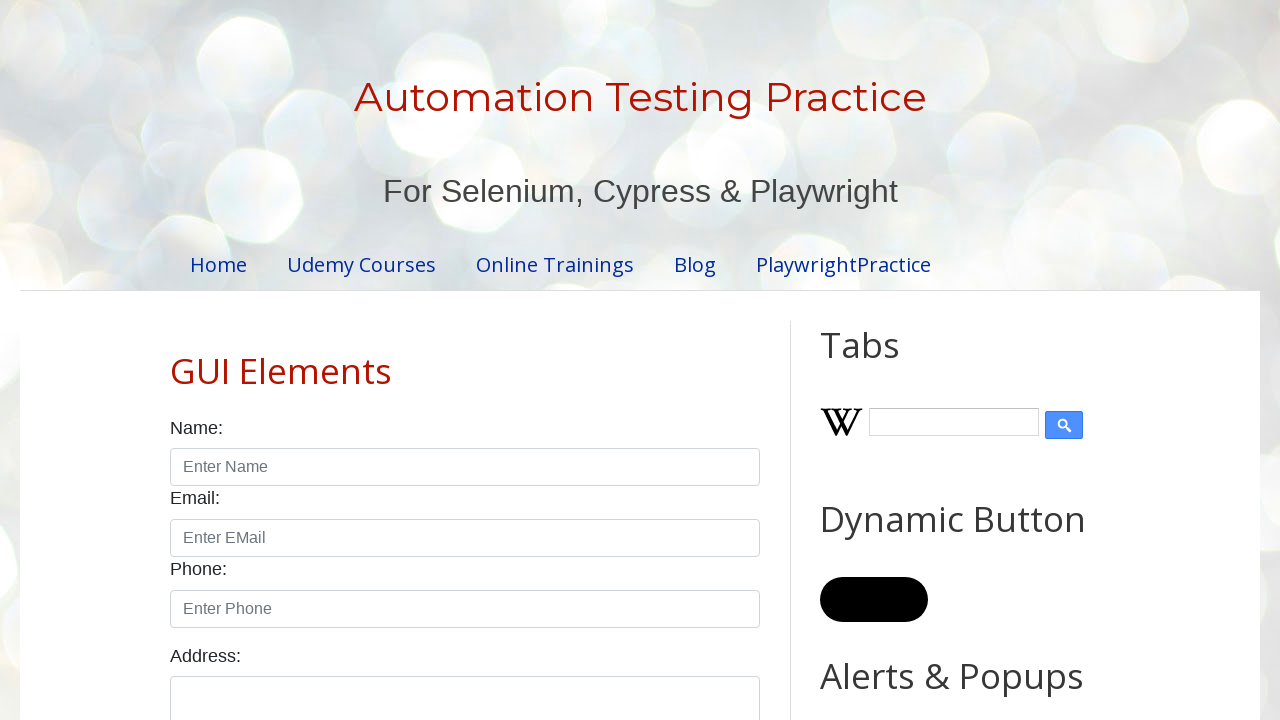

Waited 20ms after second color change (iteration 5/50)
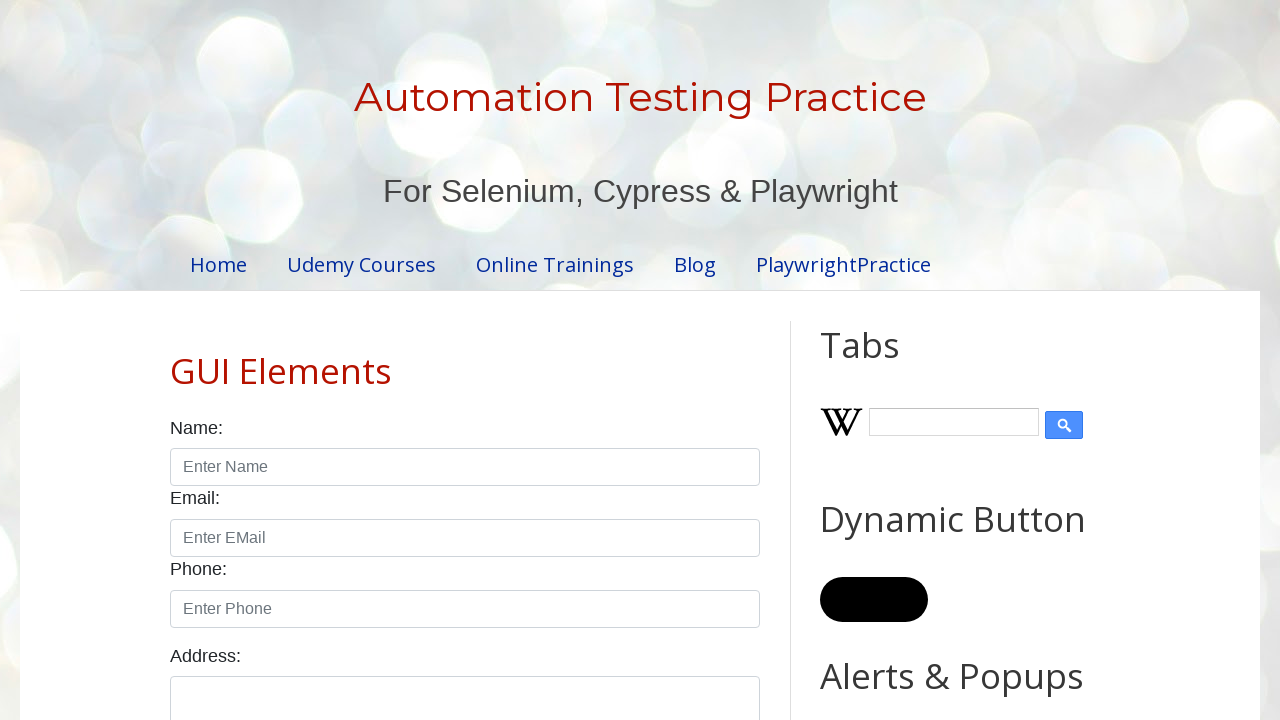

Changed button background color to black (iteration 6/50)
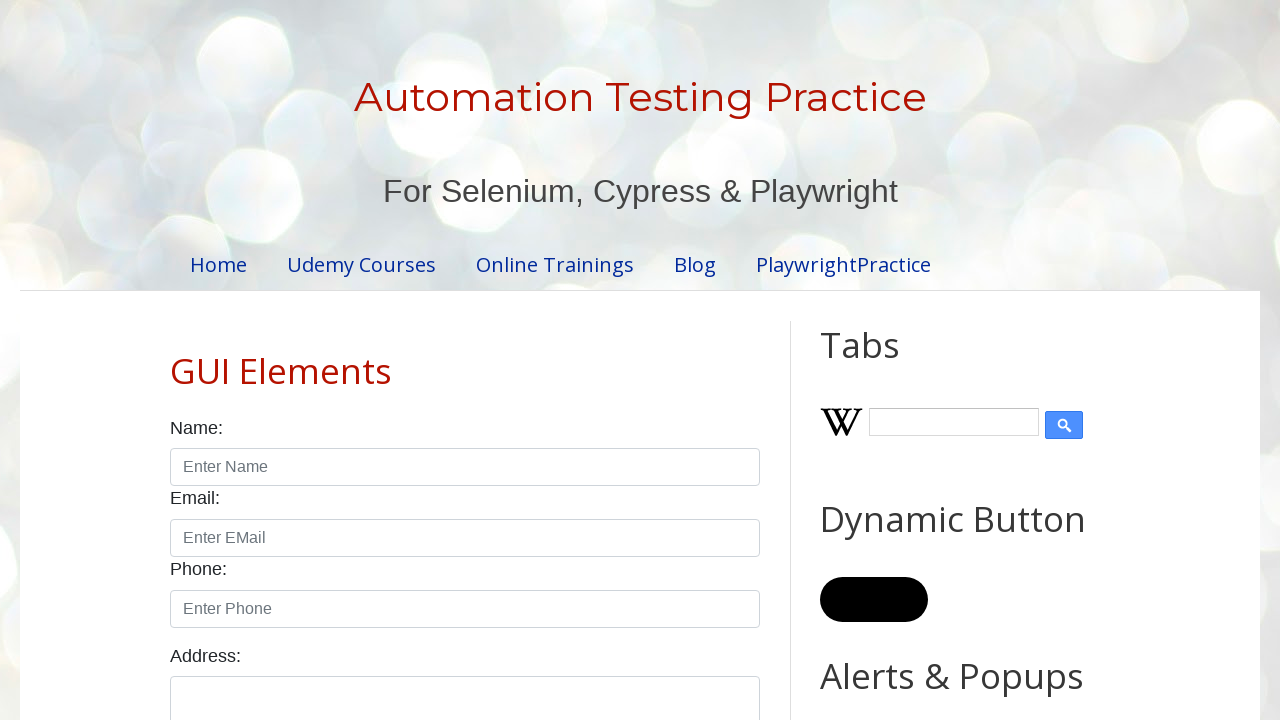

Waited 20ms after color change (iteration 6/50)
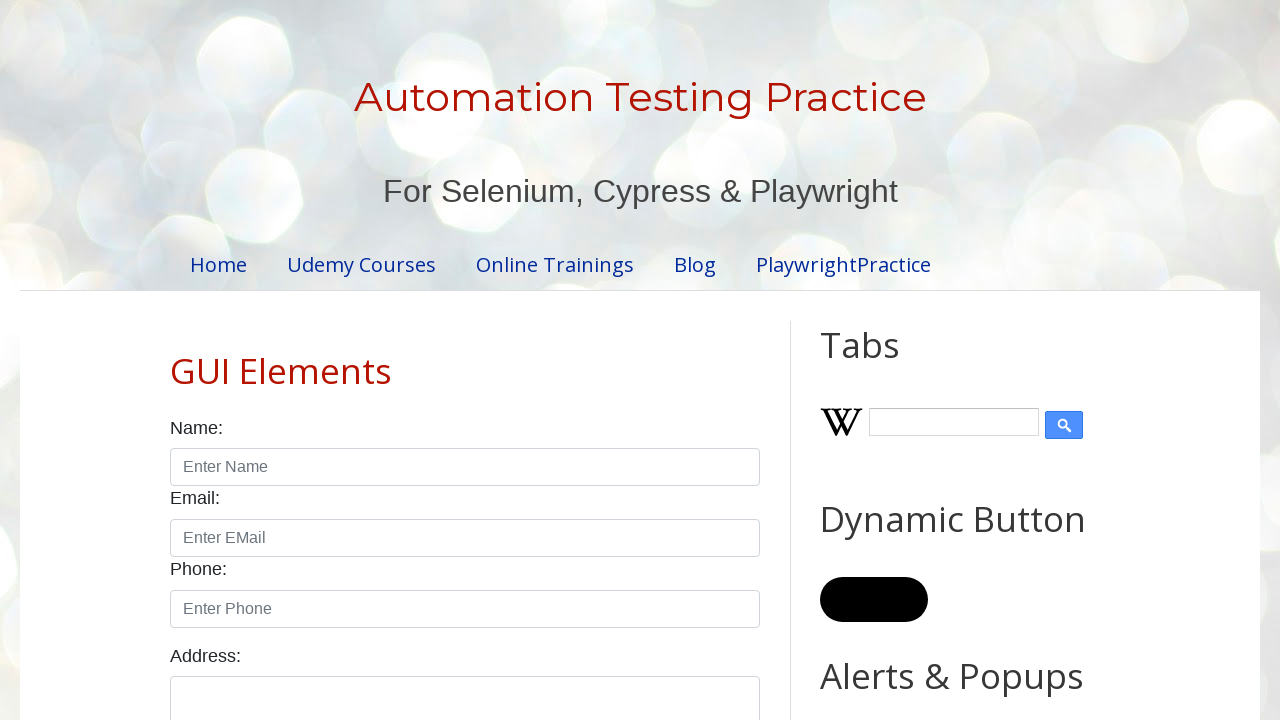

Changed button background color to black again (iteration 6/50)
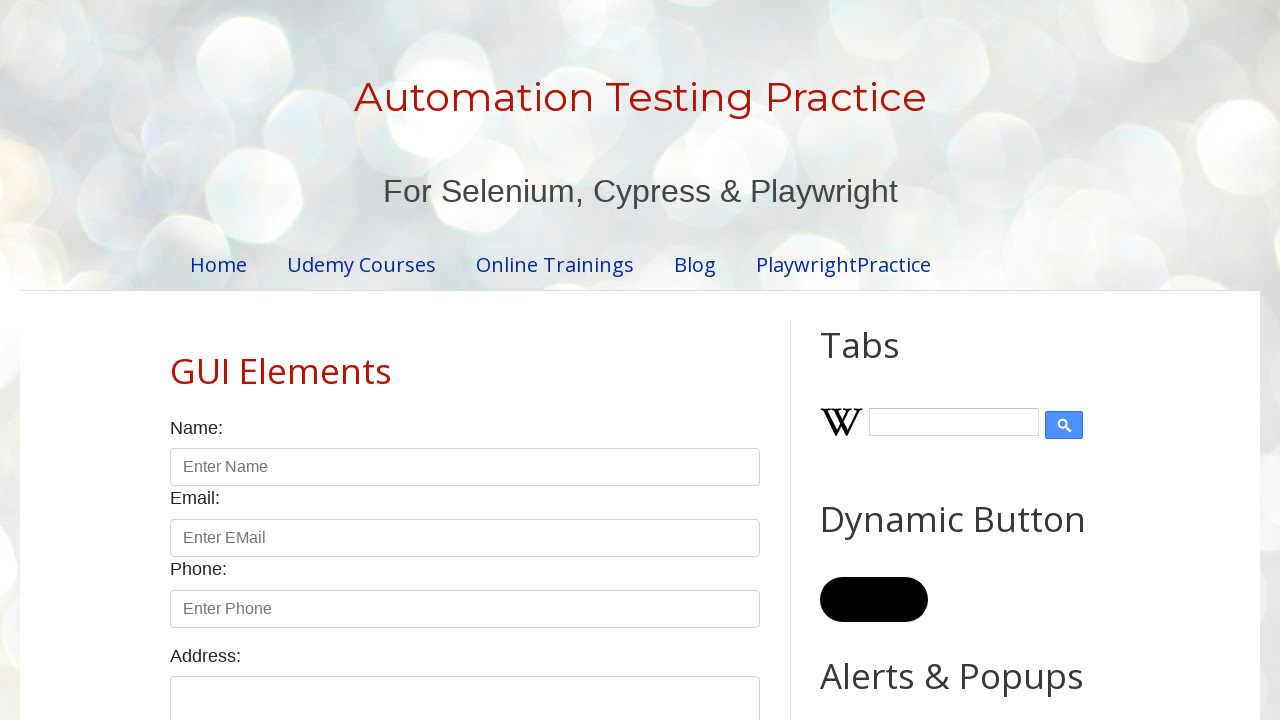

Waited 20ms after second color change (iteration 6/50)
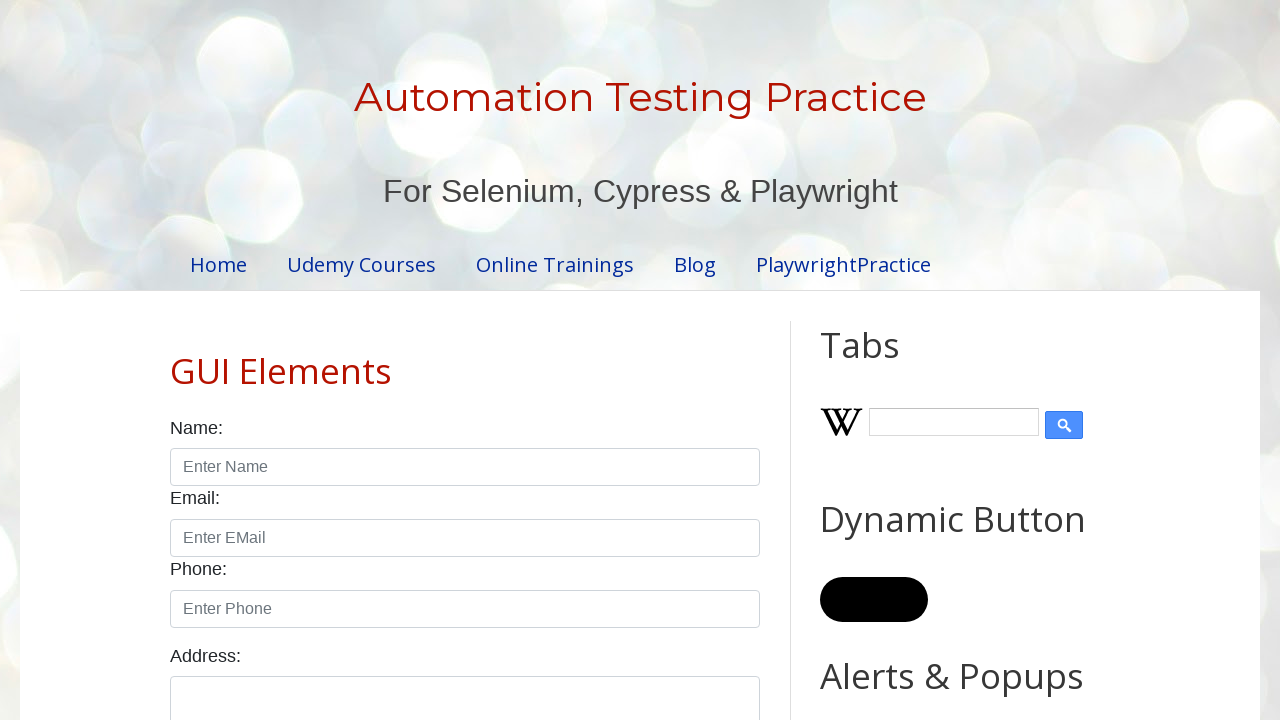

Changed button background color to black (iteration 7/50)
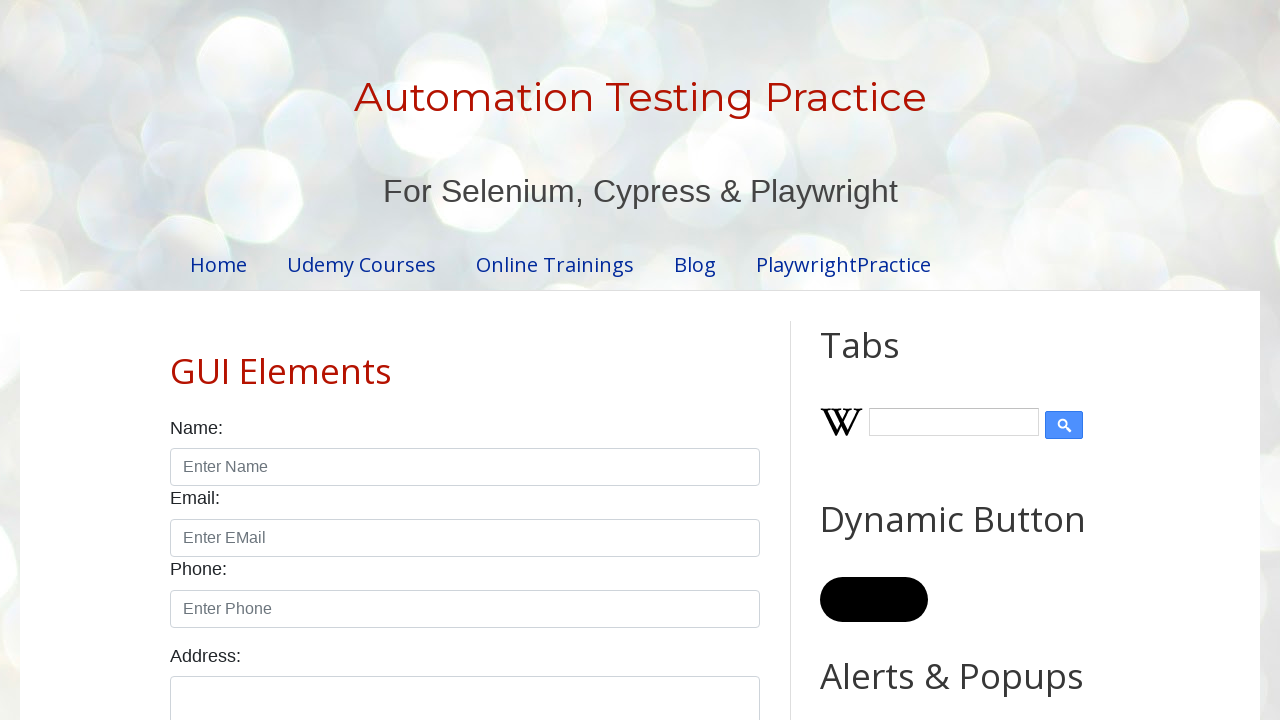

Waited 20ms after color change (iteration 7/50)
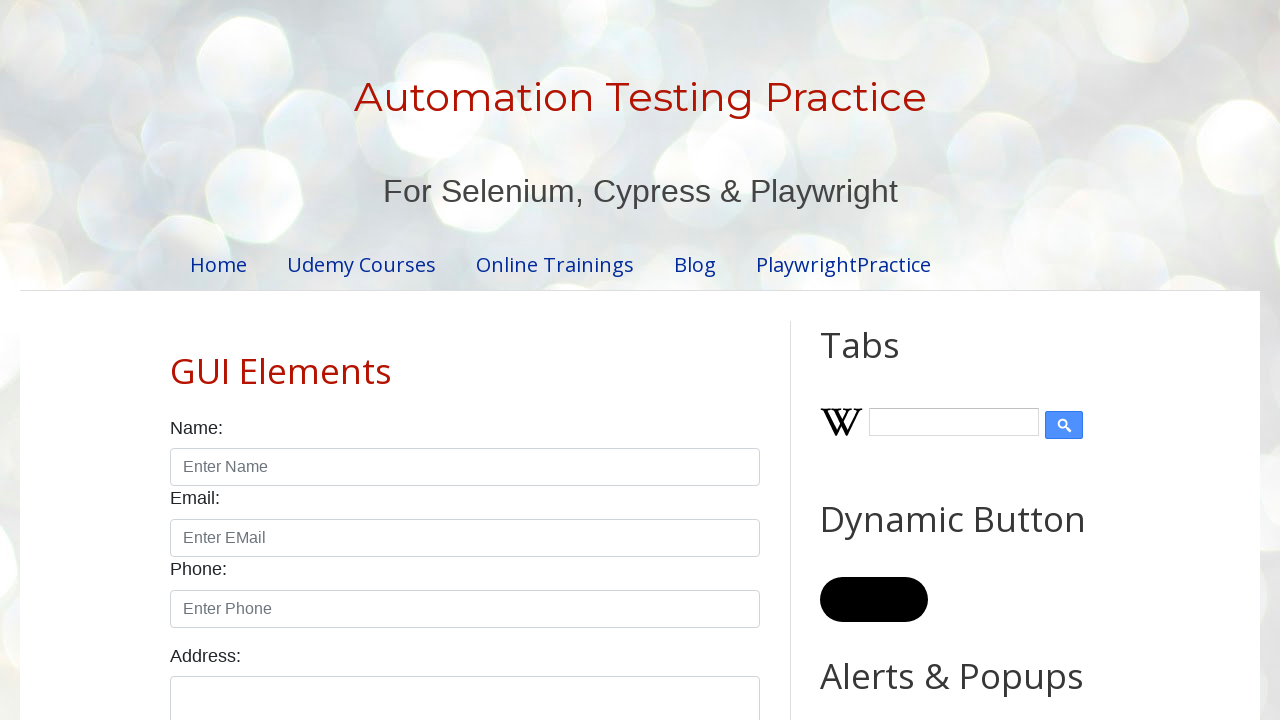

Changed button background color to black again (iteration 7/50)
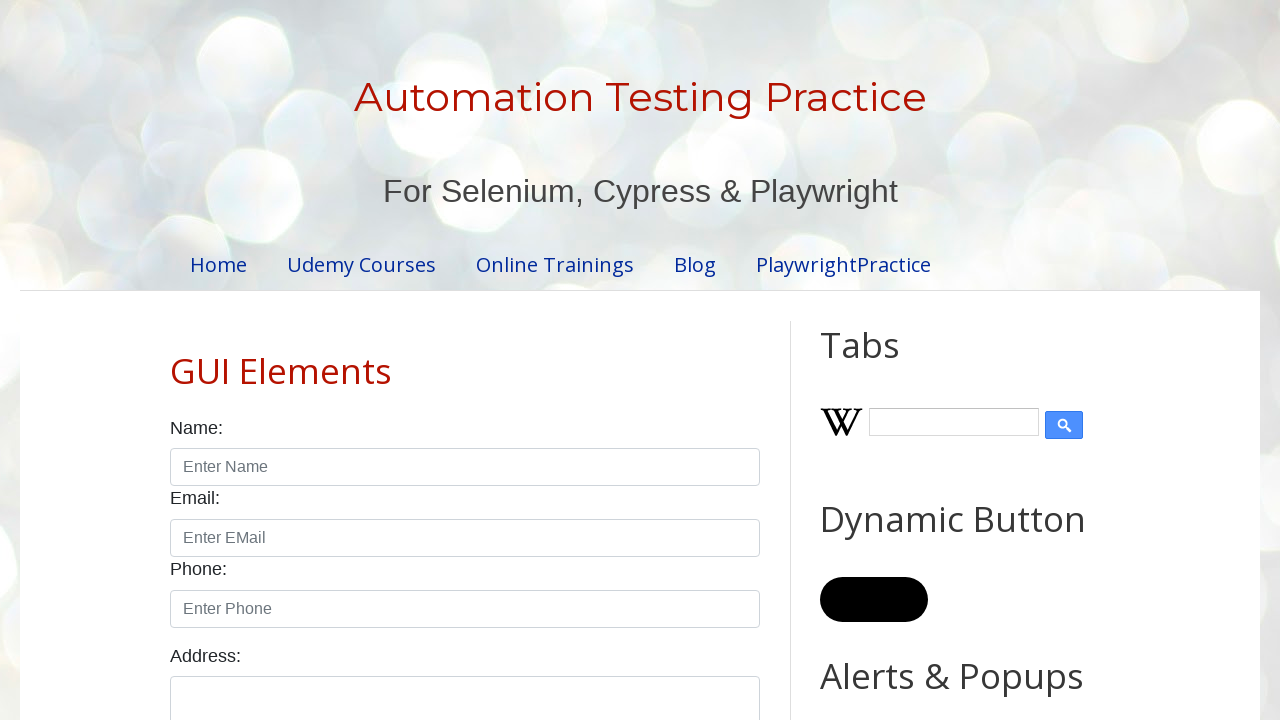

Waited 20ms after second color change (iteration 7/50)
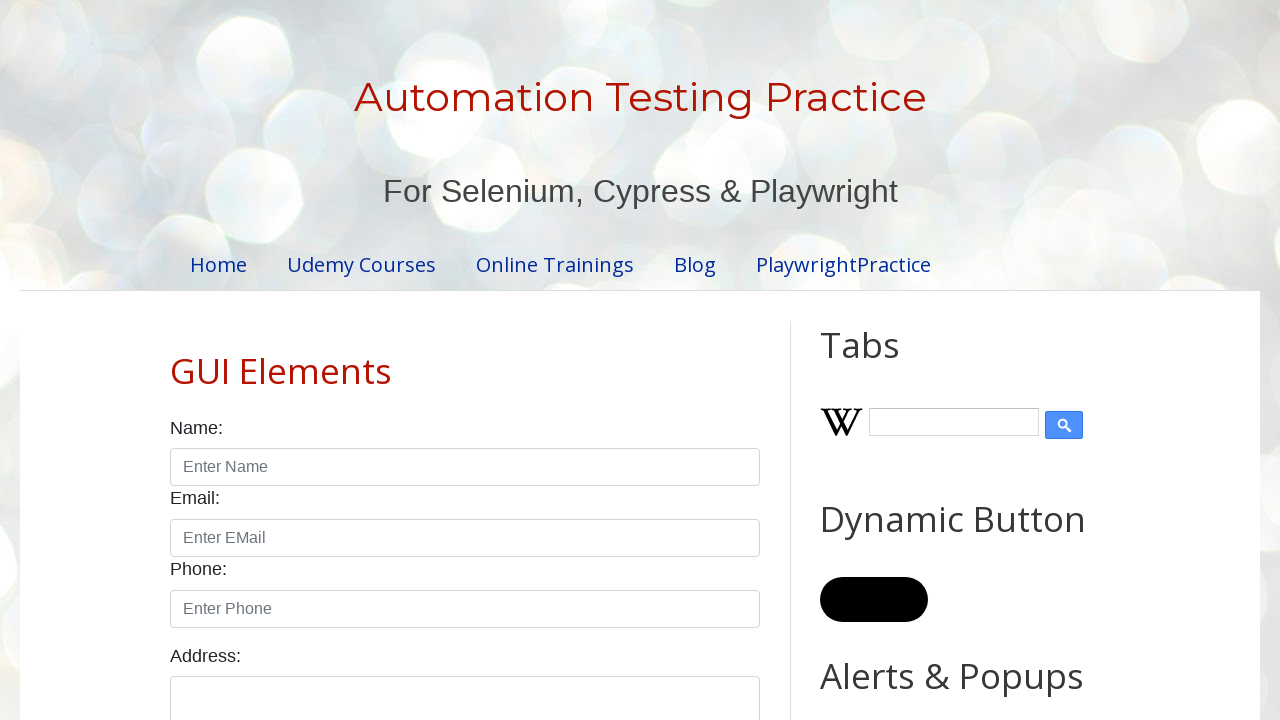

Changed button background color to black (iteration 8/50)
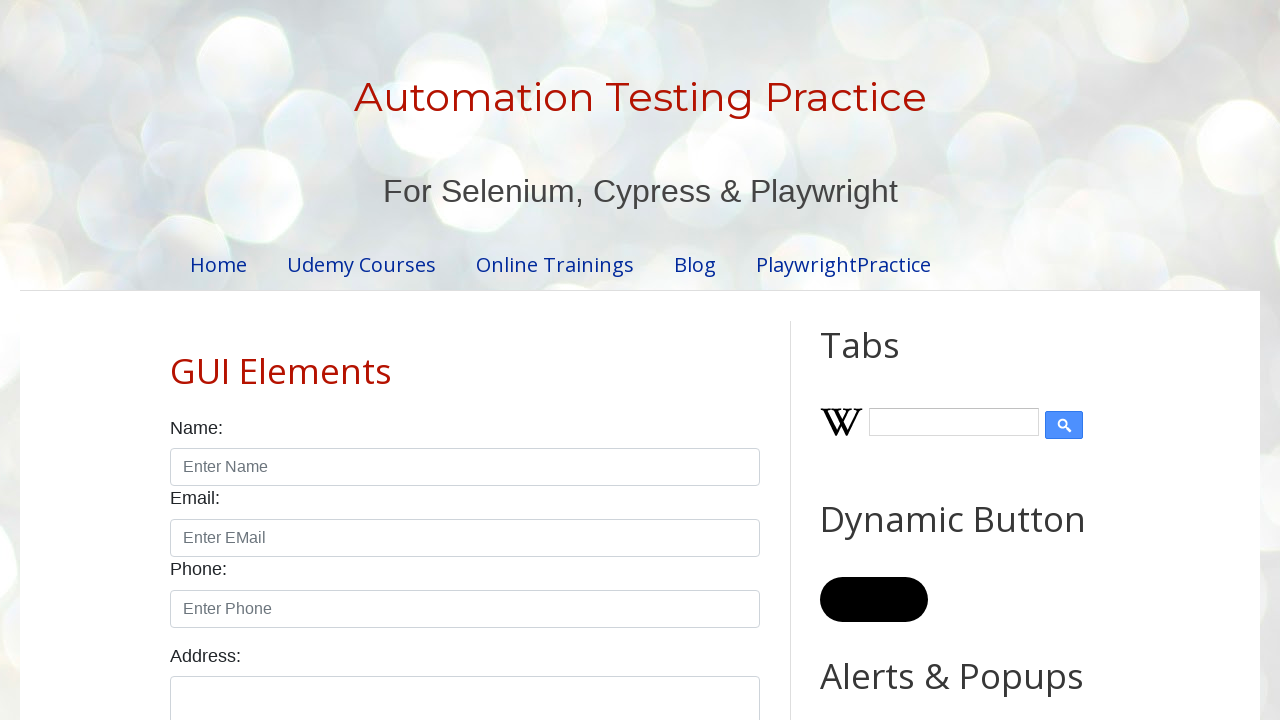

Waited 20ms after color change (iteration 8/50)
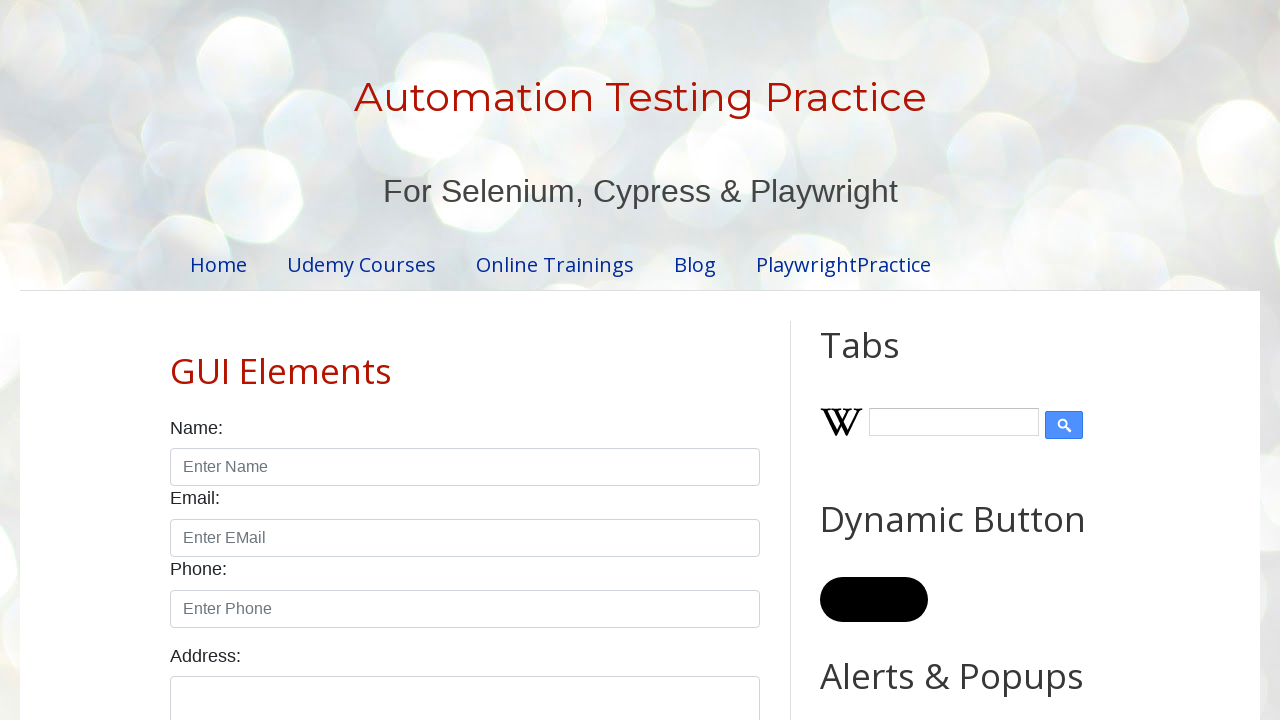

Changed button background color to black again (iteration 8/50)
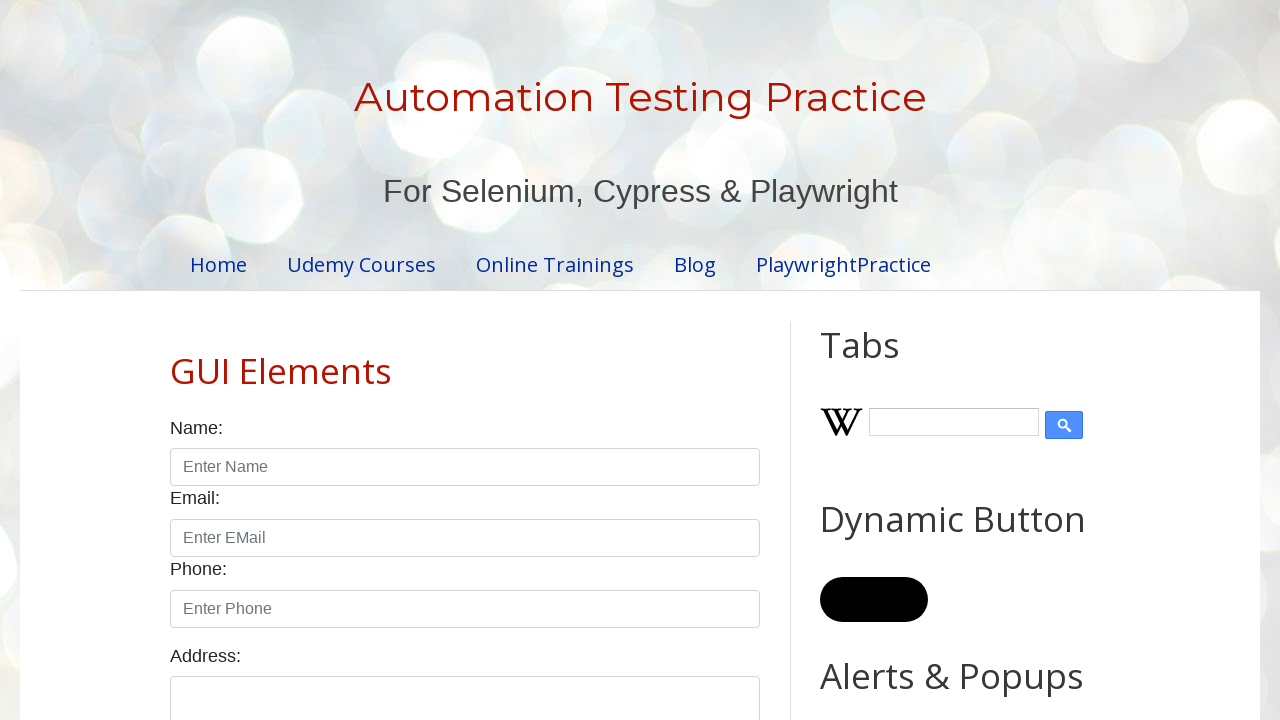

Waited 20ms after second color change (iteration 8/50)
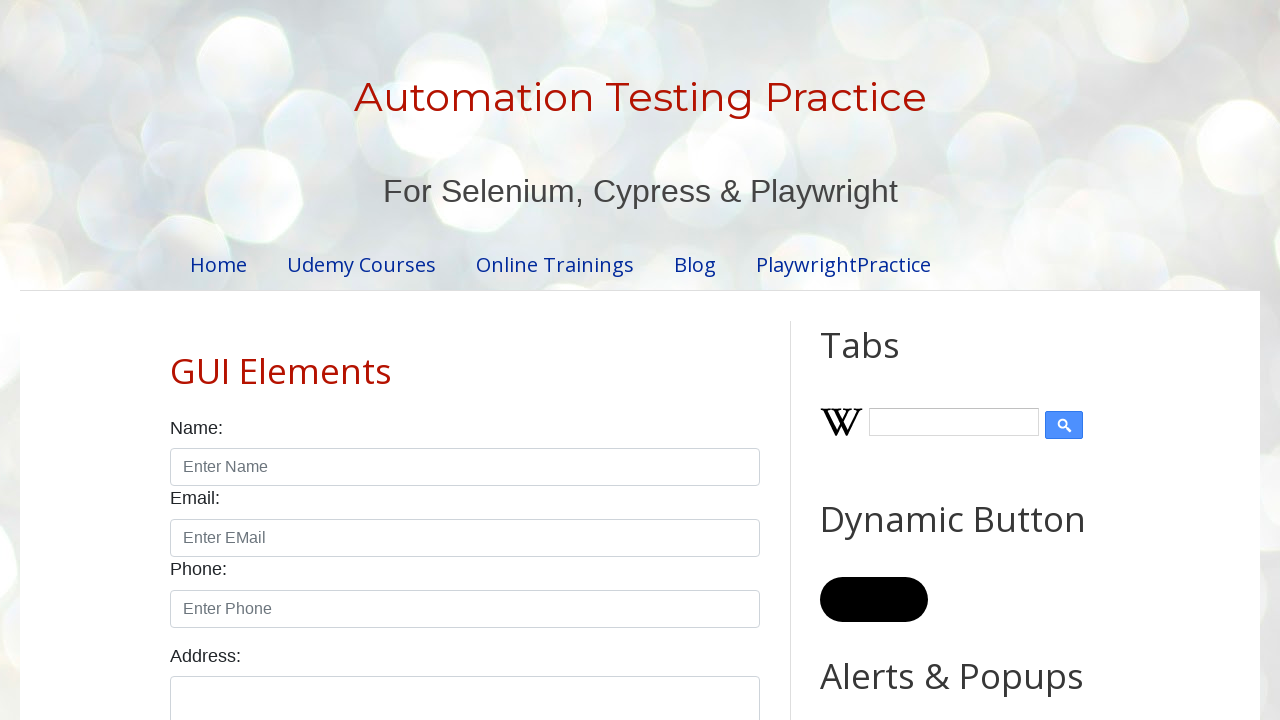

Changed button background color to black (iteration 9/50)
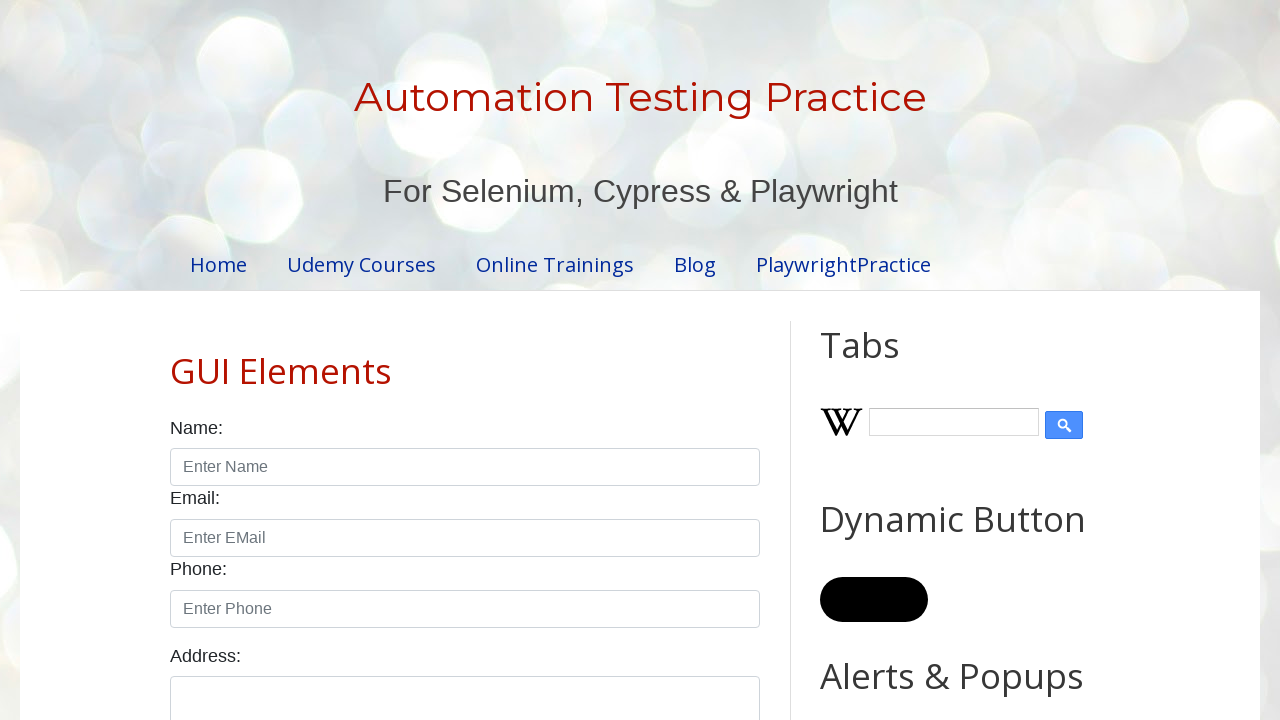

Waited 20ms after color change (iteration 9/50)
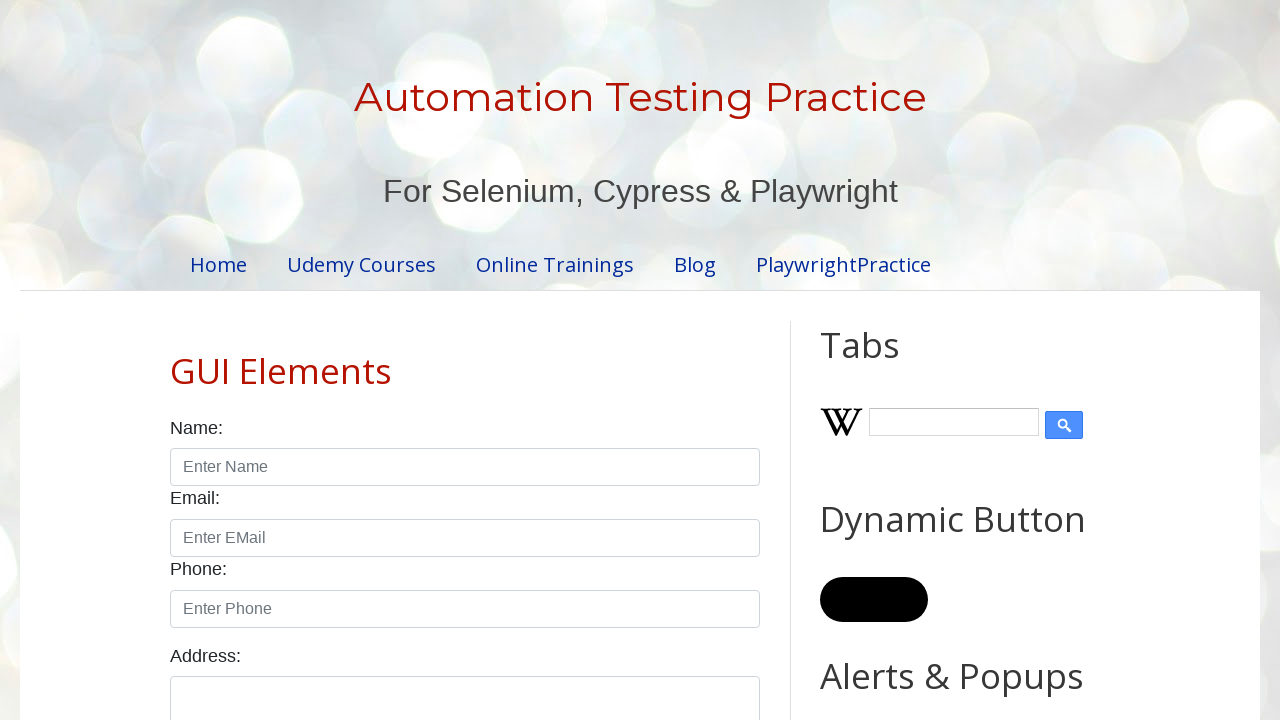

Changed button background color to black again (iteration 9/50)
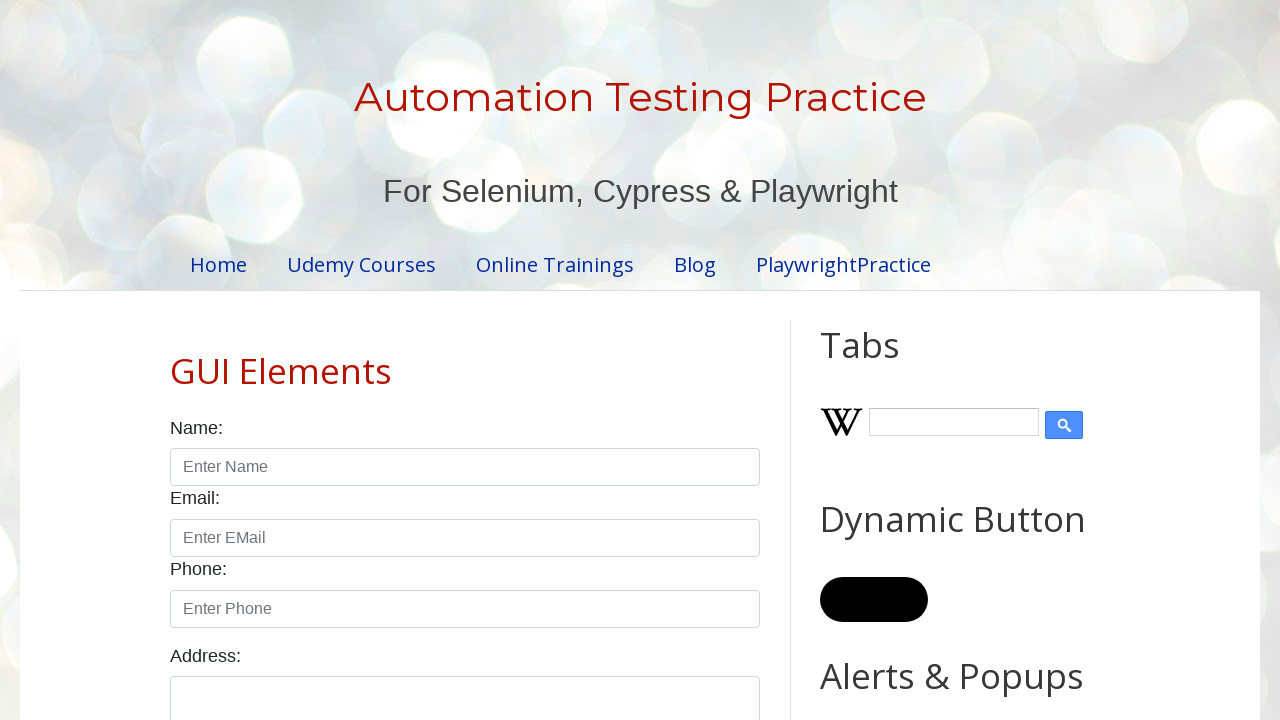

Waited 20ms after second color change (iteration 9/50)
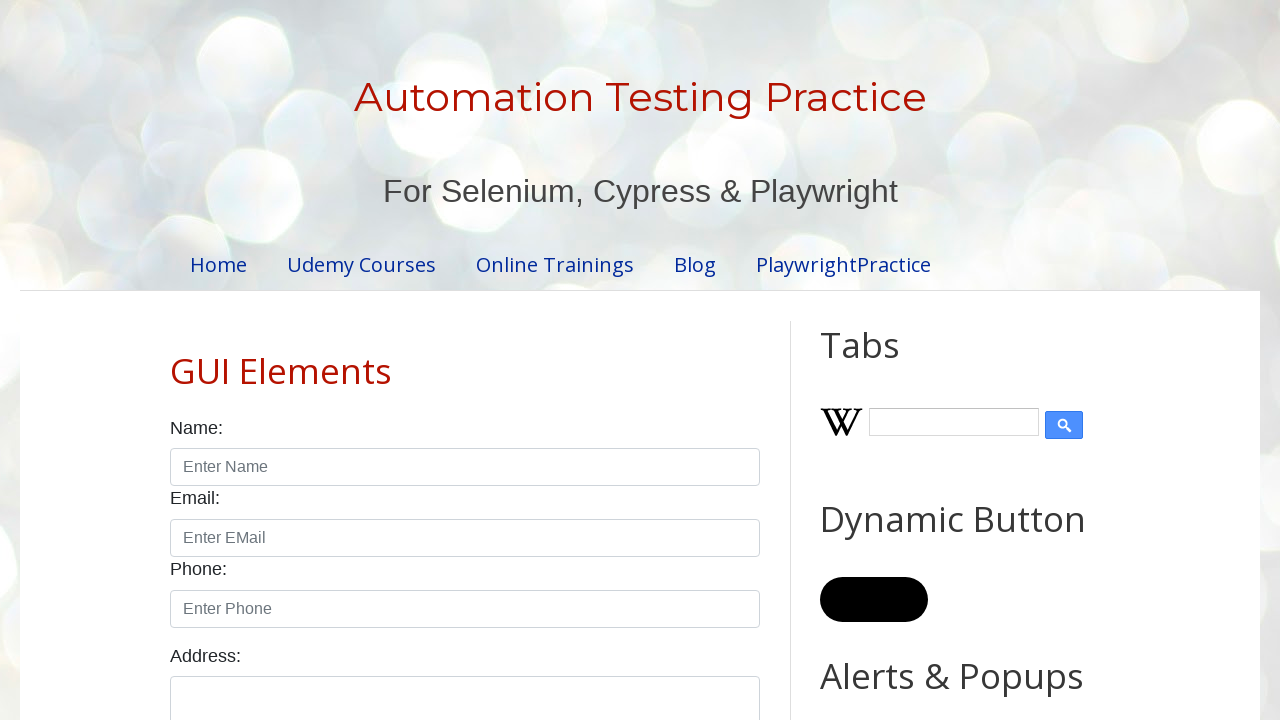

Changed button background color to black (iteration 10/50)
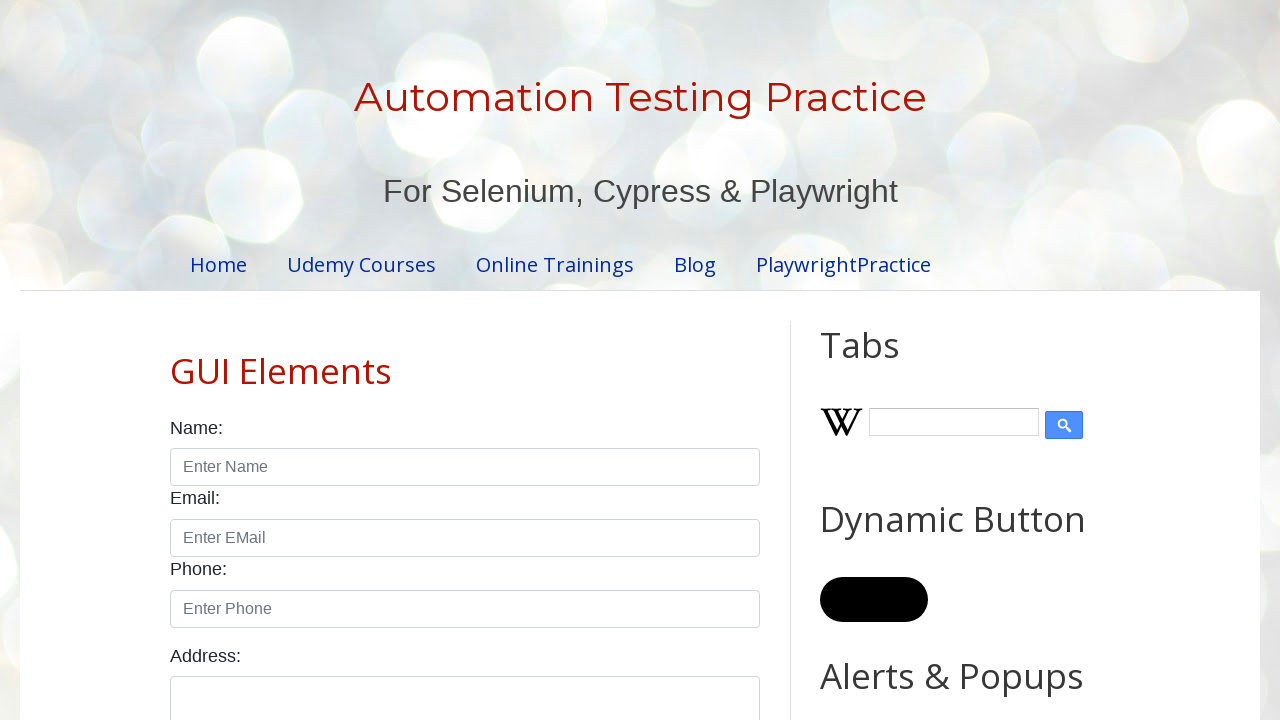

Waited 20ms after color change (iteration 10/50)
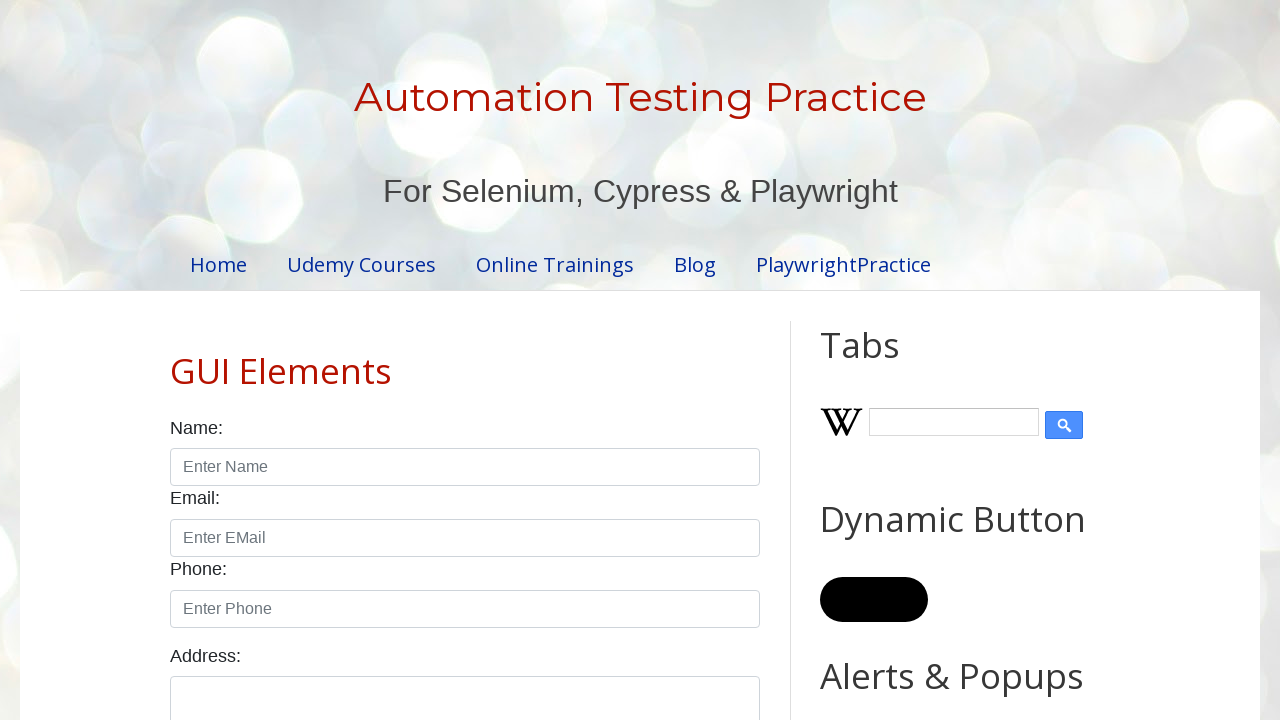

Changed button background color to black again (iteration 10/50)
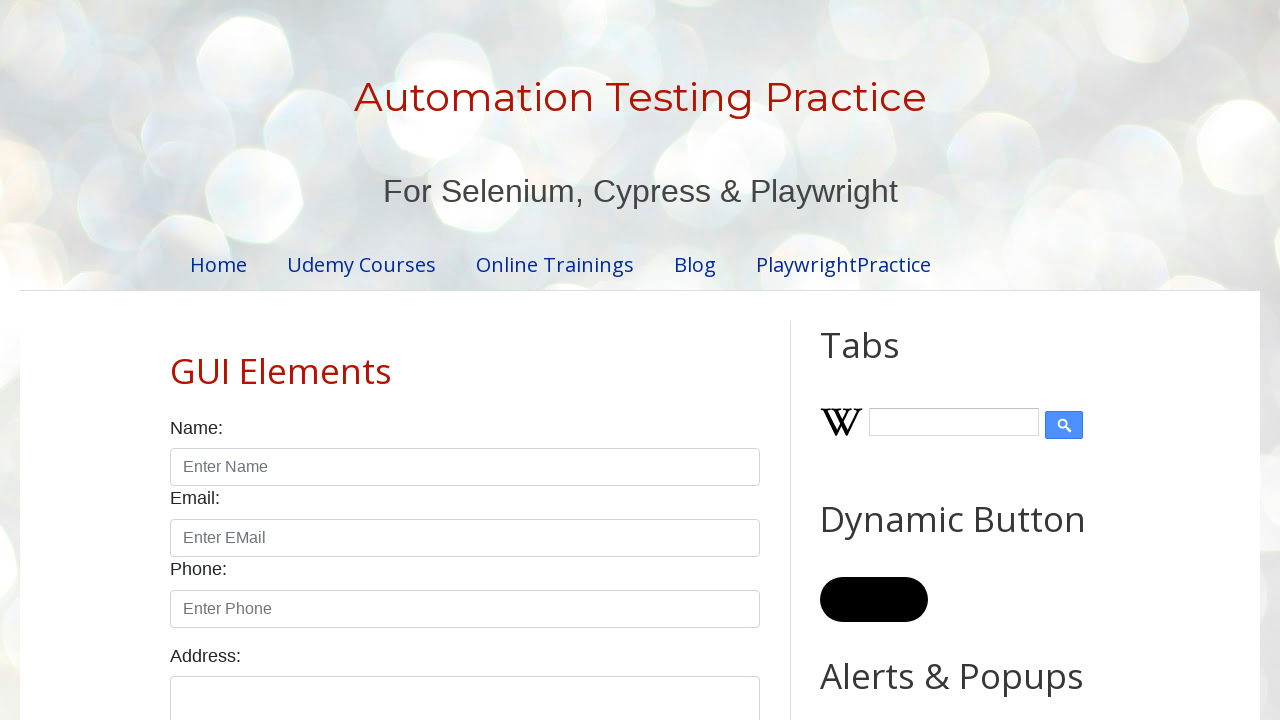

Waited 20ms after second color change (iteration 10/50)
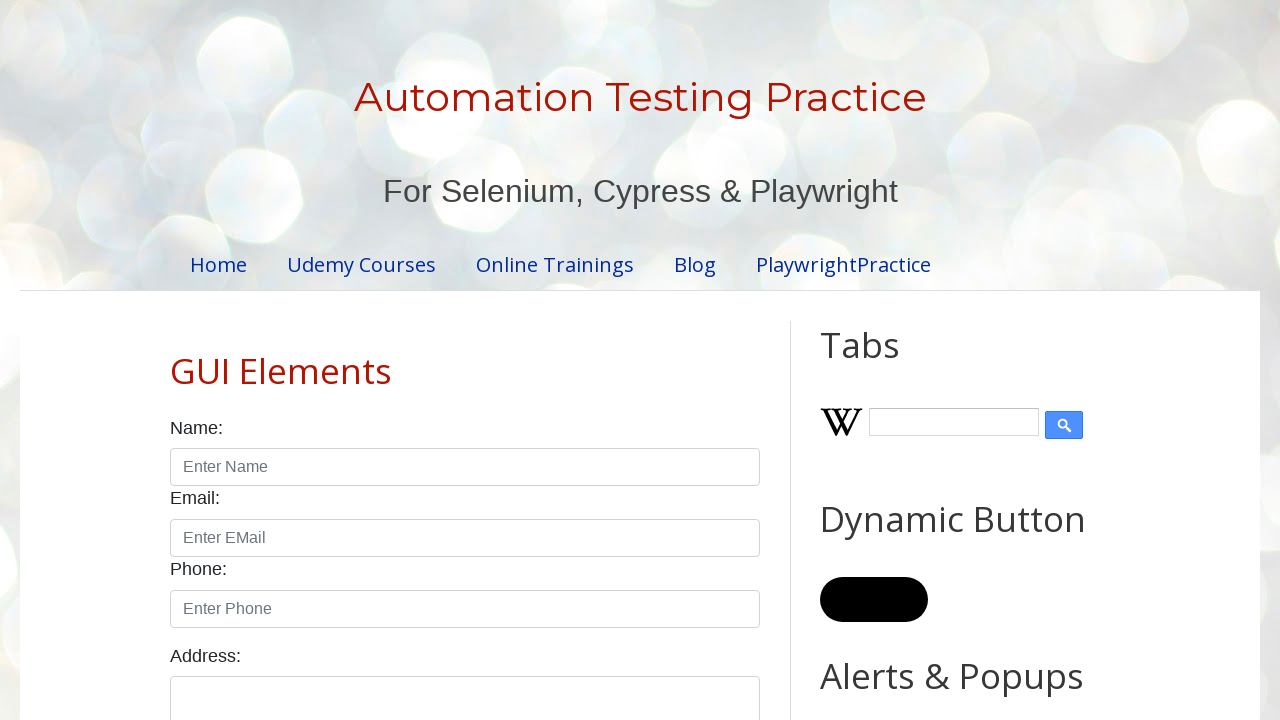

Changed button background color to black (iteration 11/50)
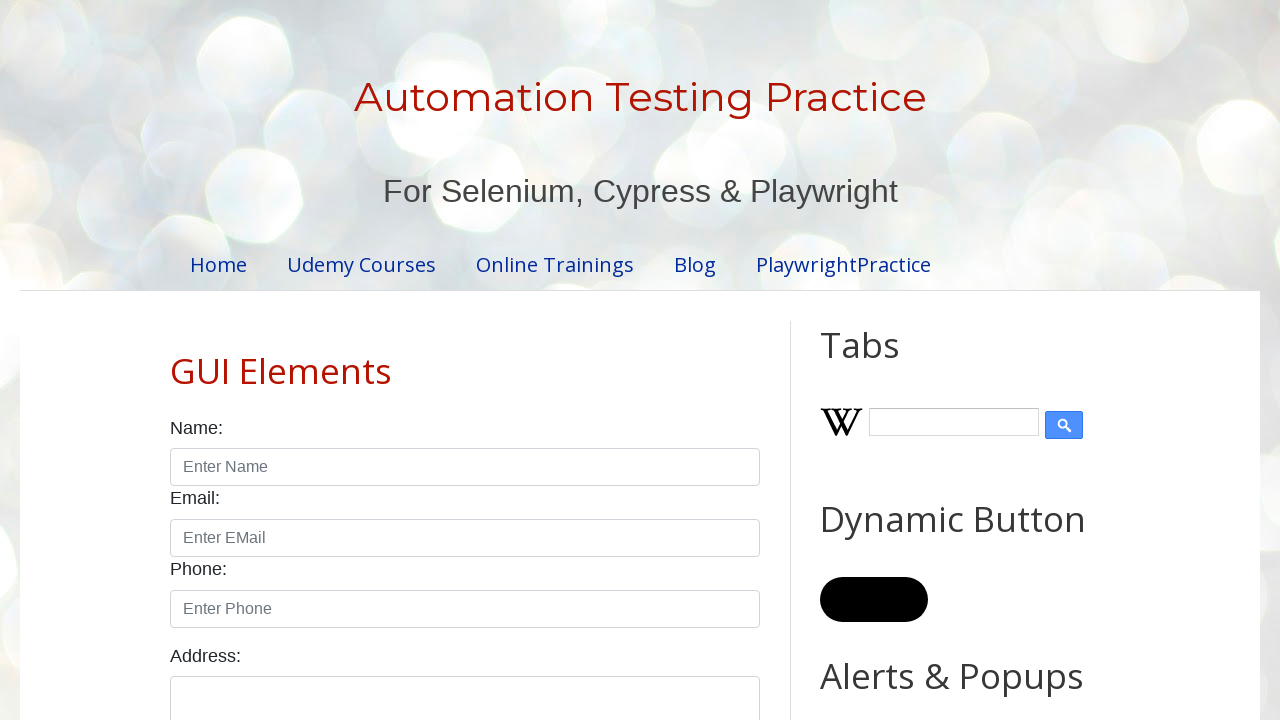

Waited 20ms after color change (iteration 11/50)
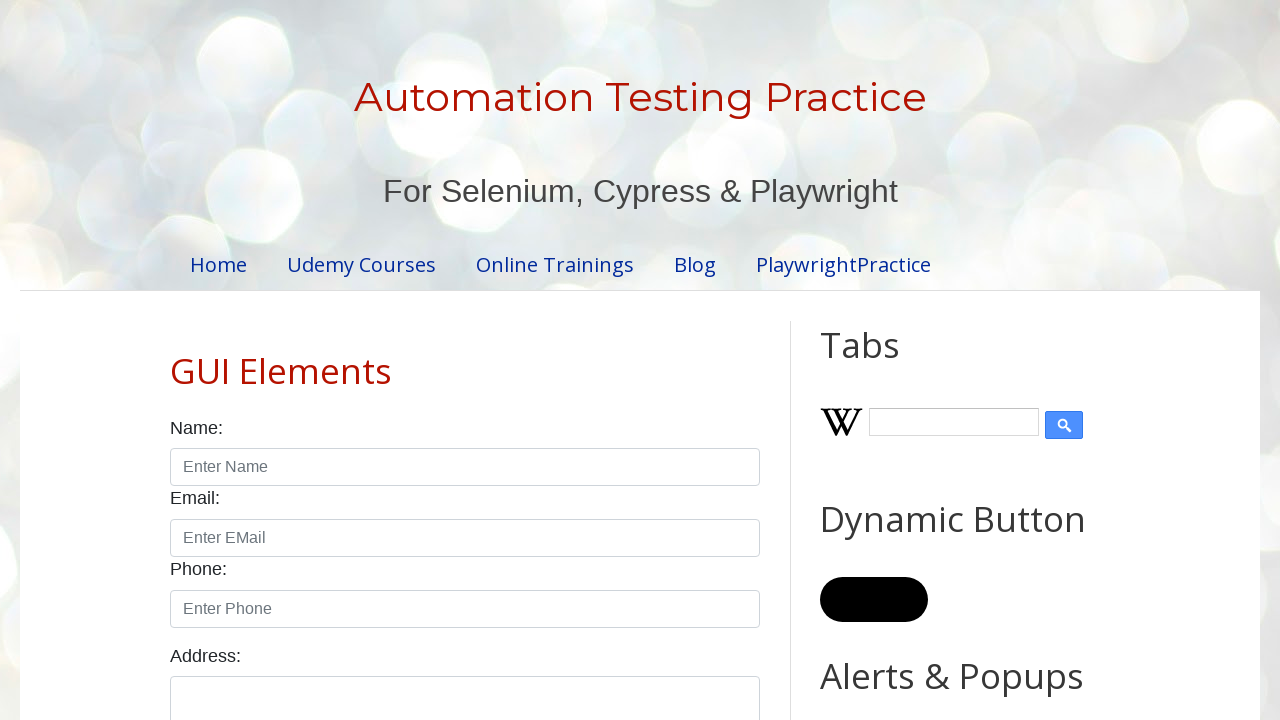

Changed button background color to black again (iteration 11/50)
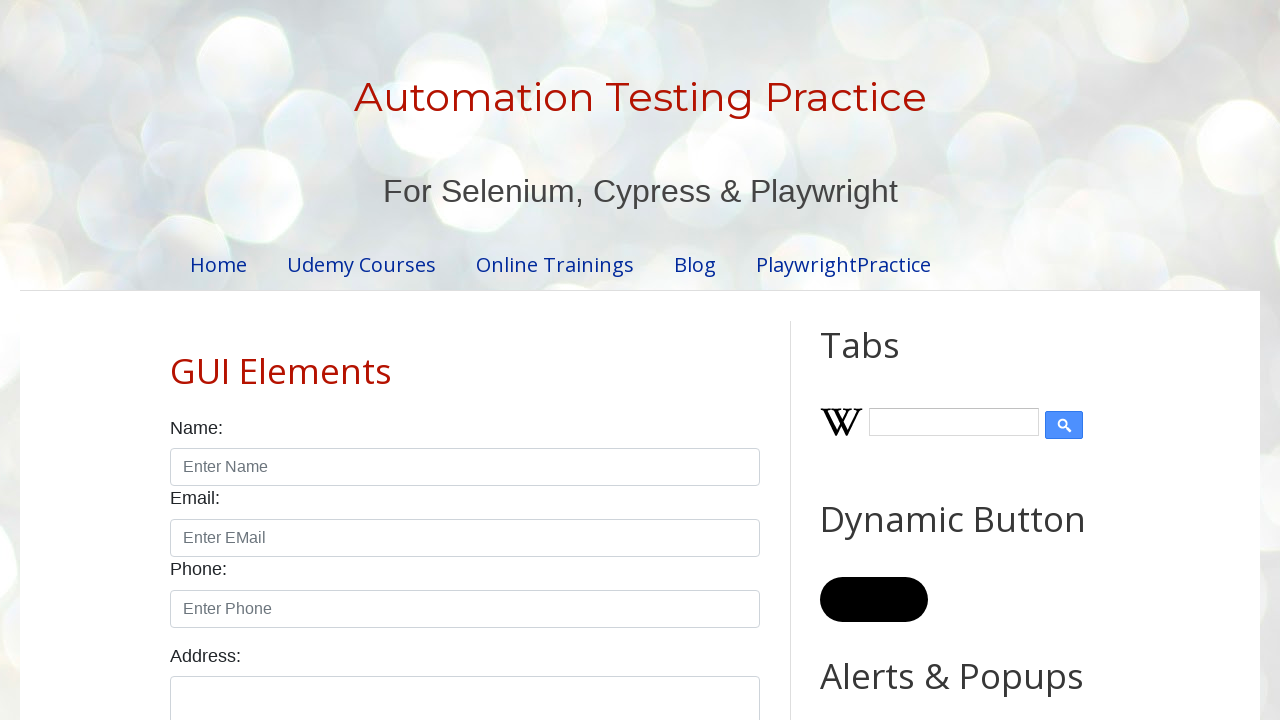

Waited 20ms after second color change (iteration 11/50)
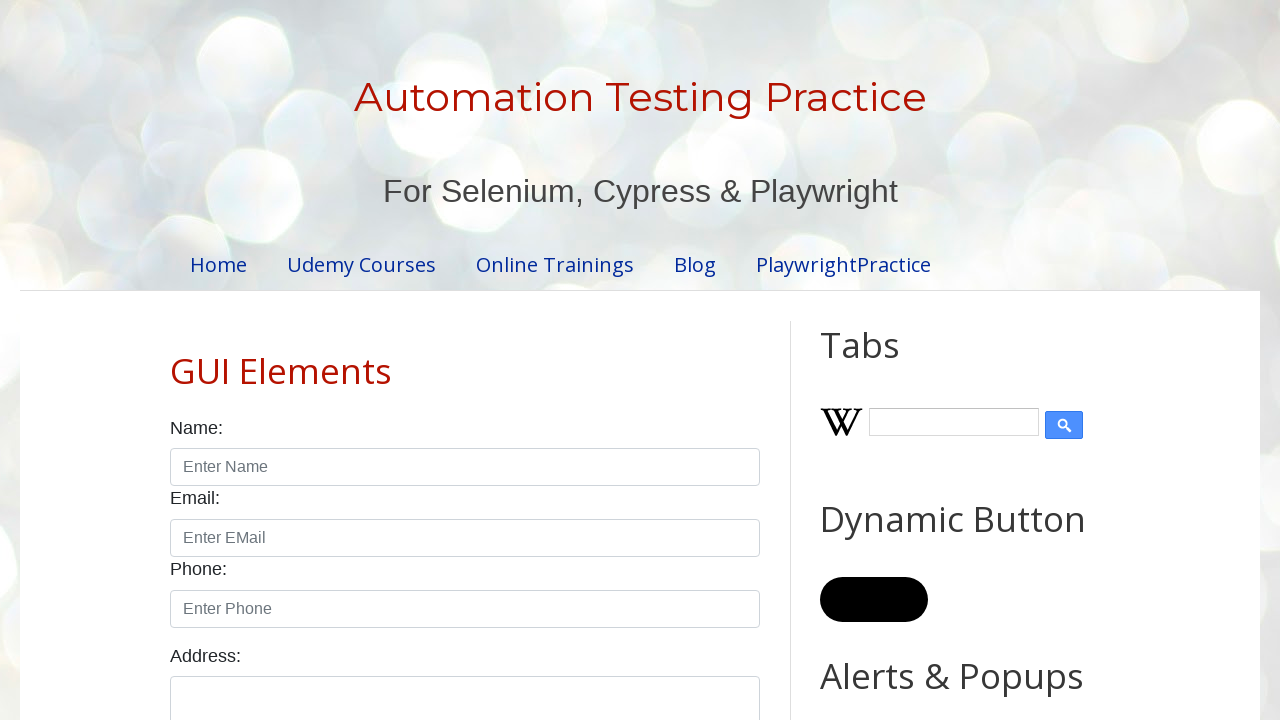

Changed button background color to black (iteration 12/50)
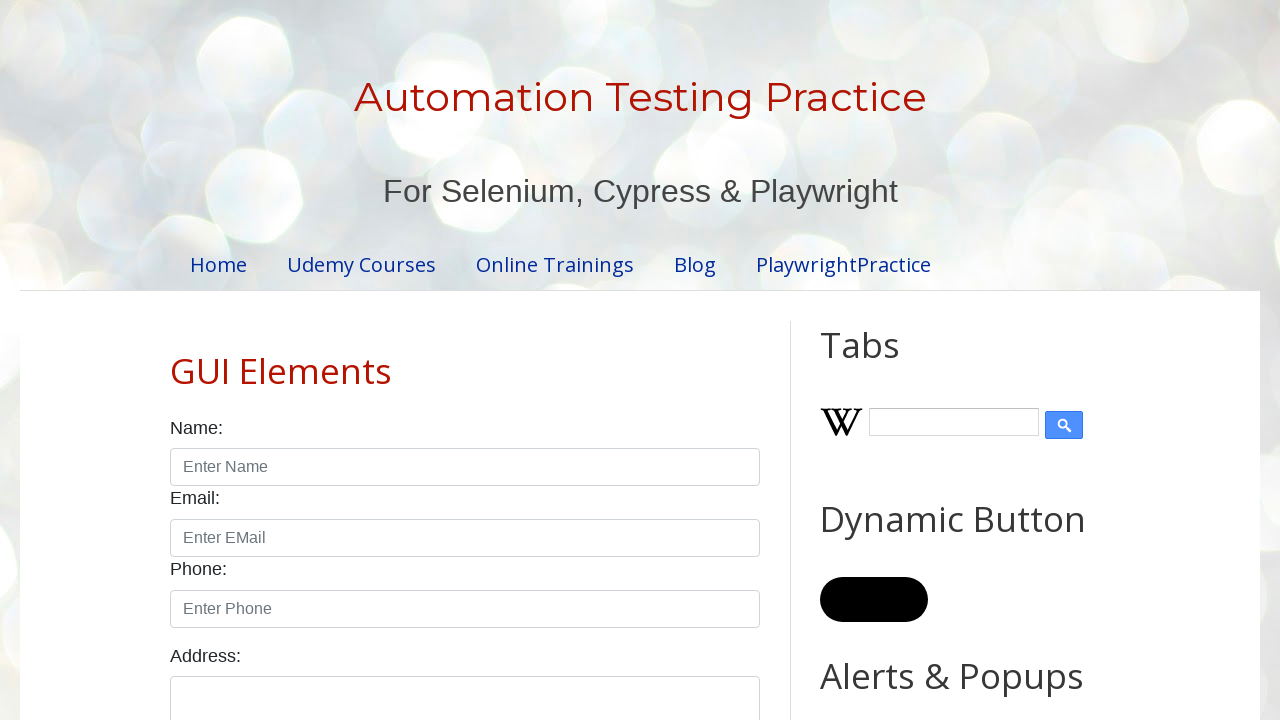

Waited 20ms after color change (iteration 12/50)
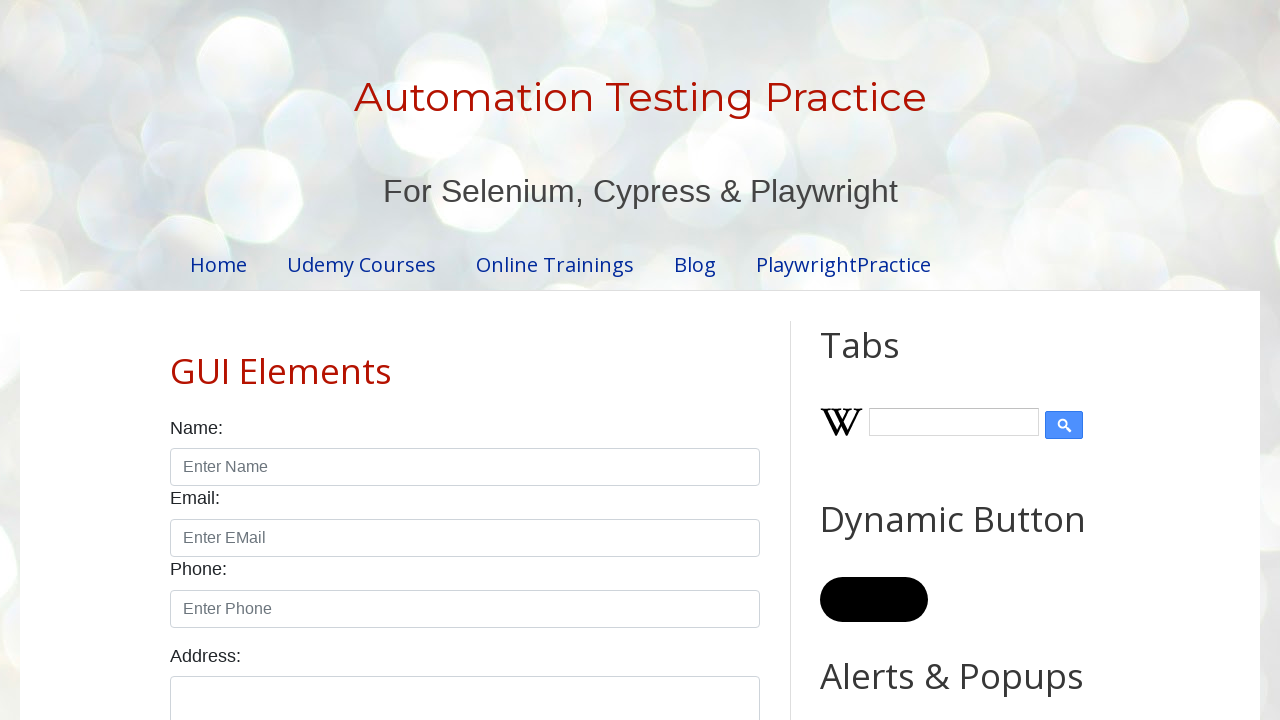

Changed button background color to black again (iteration 12/50)
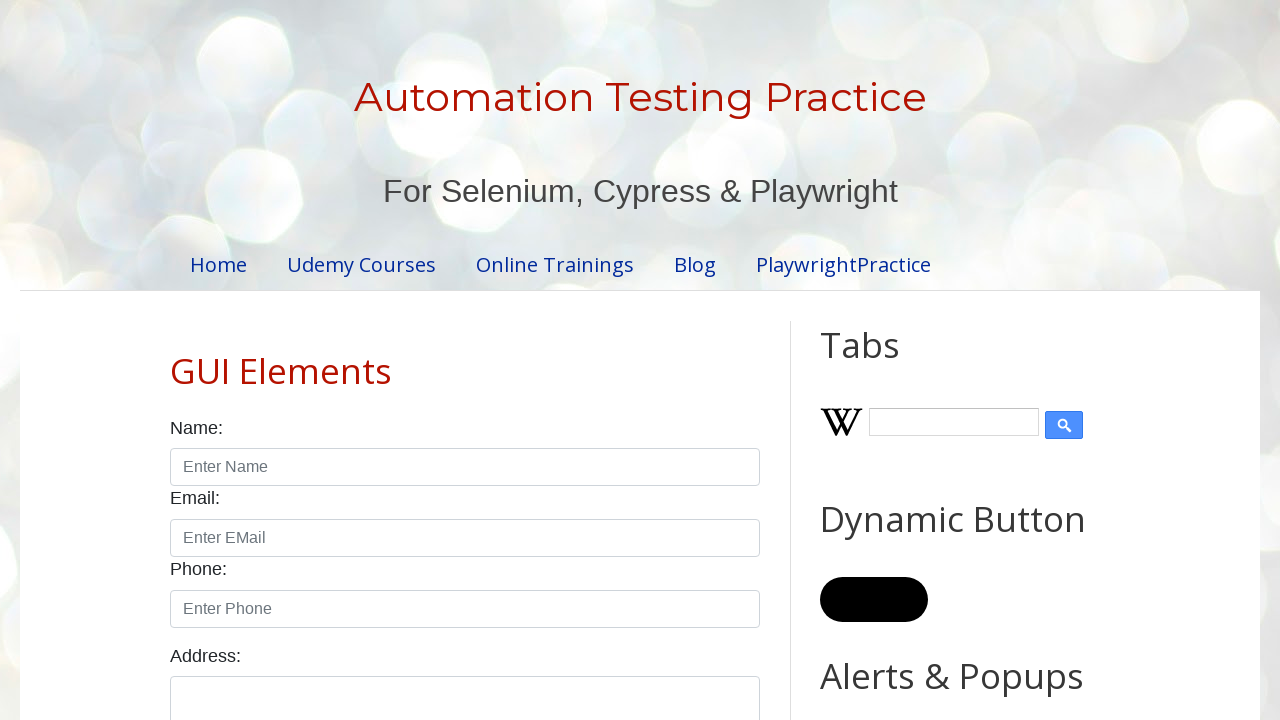

Waited 20ms after second color change (iteration 12/50)
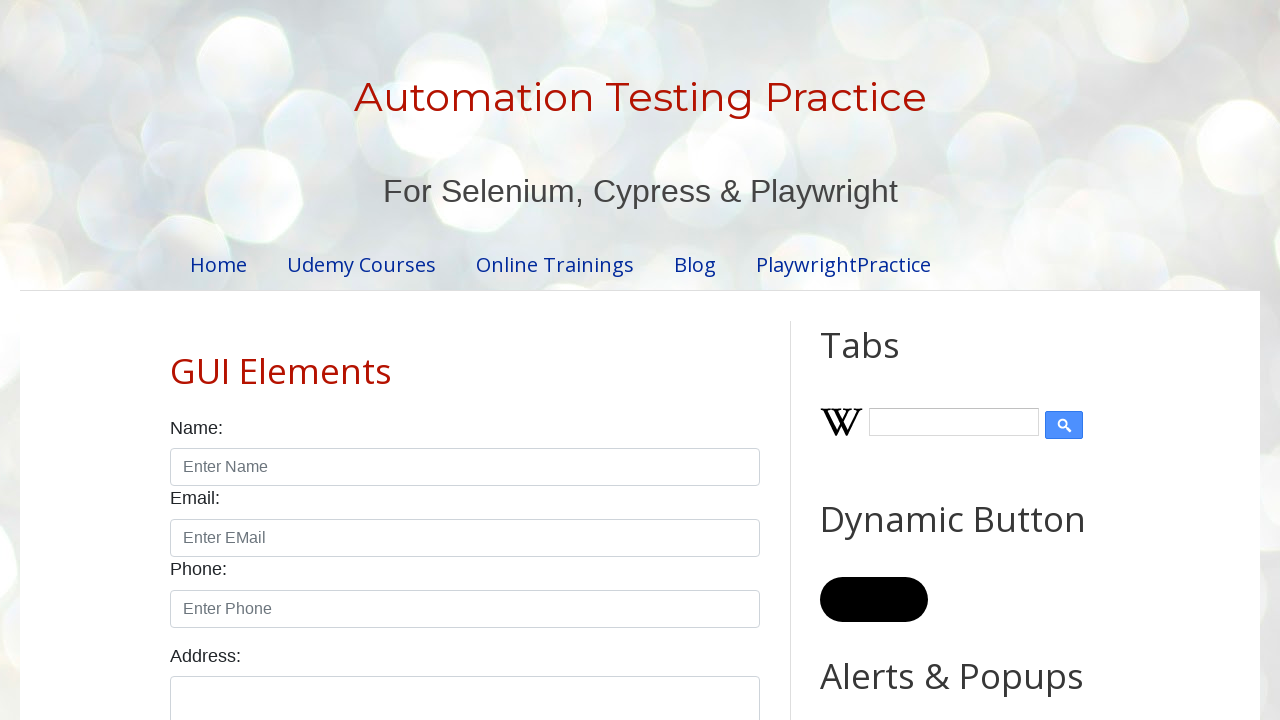

Changed button background color to black (iteration 13/50)
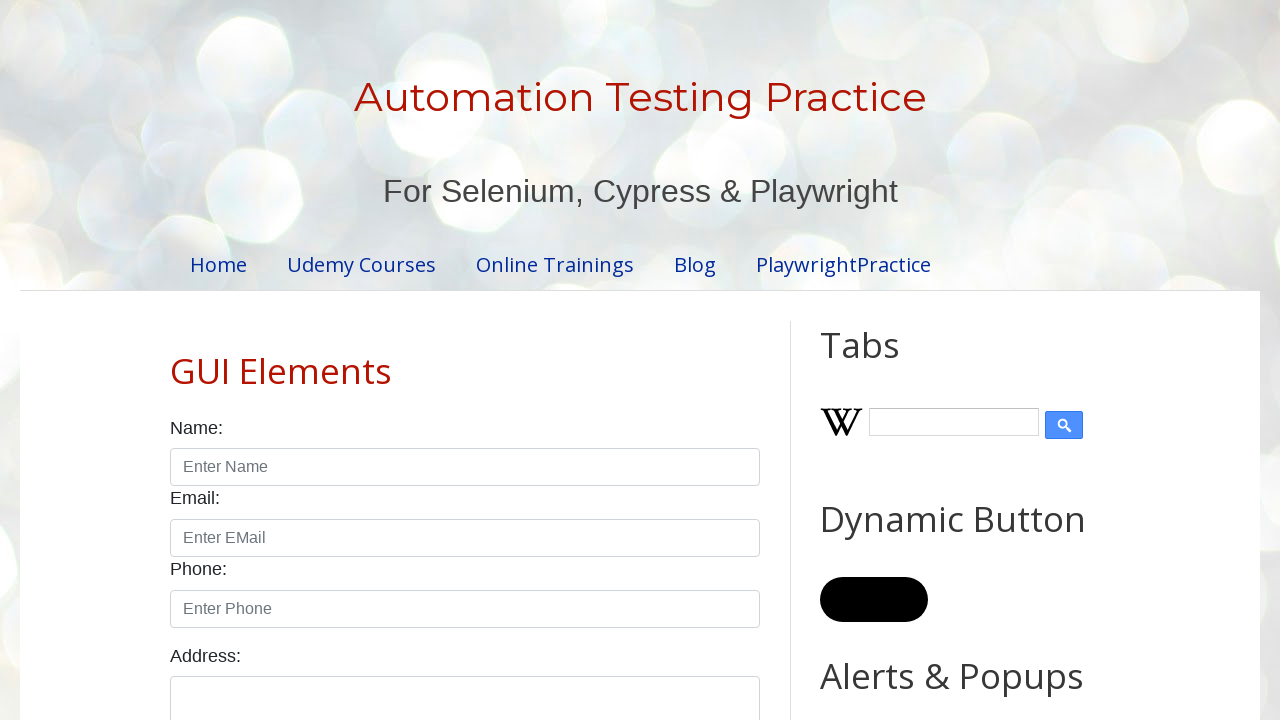

Waited 20ms after color change (iteration 13/50)
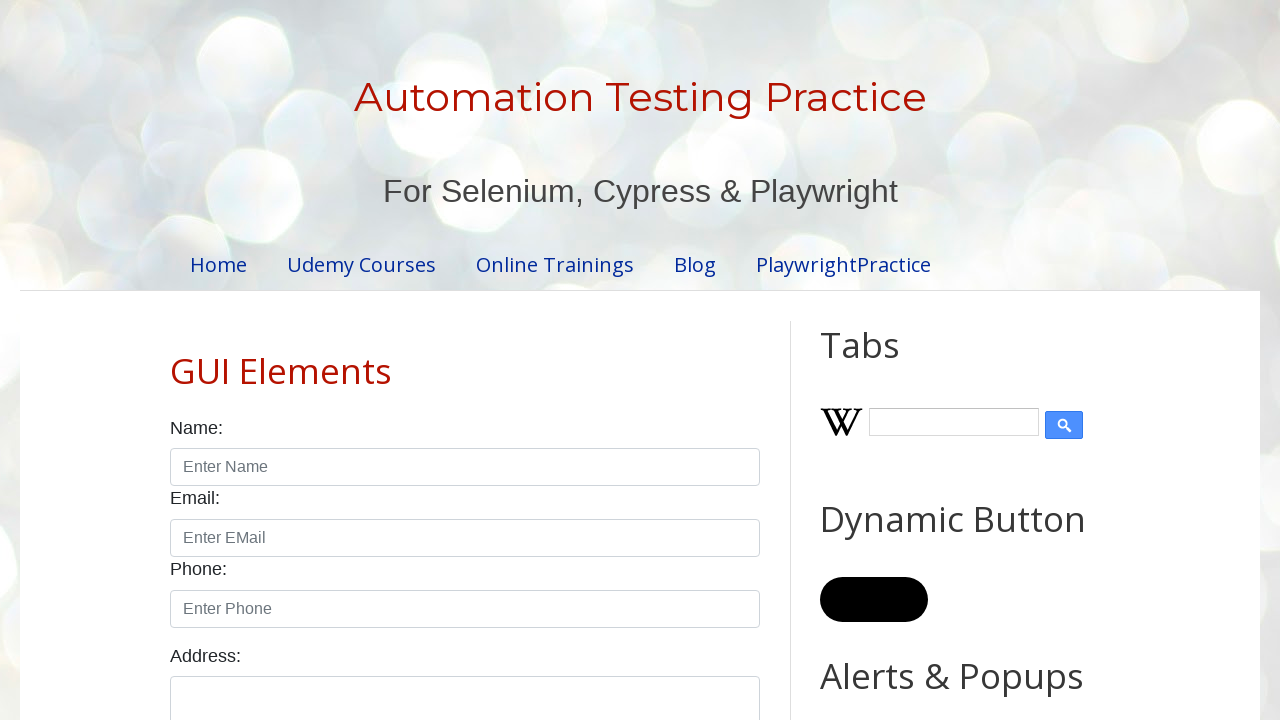

Changed button background color to black again (iteration 13/50)
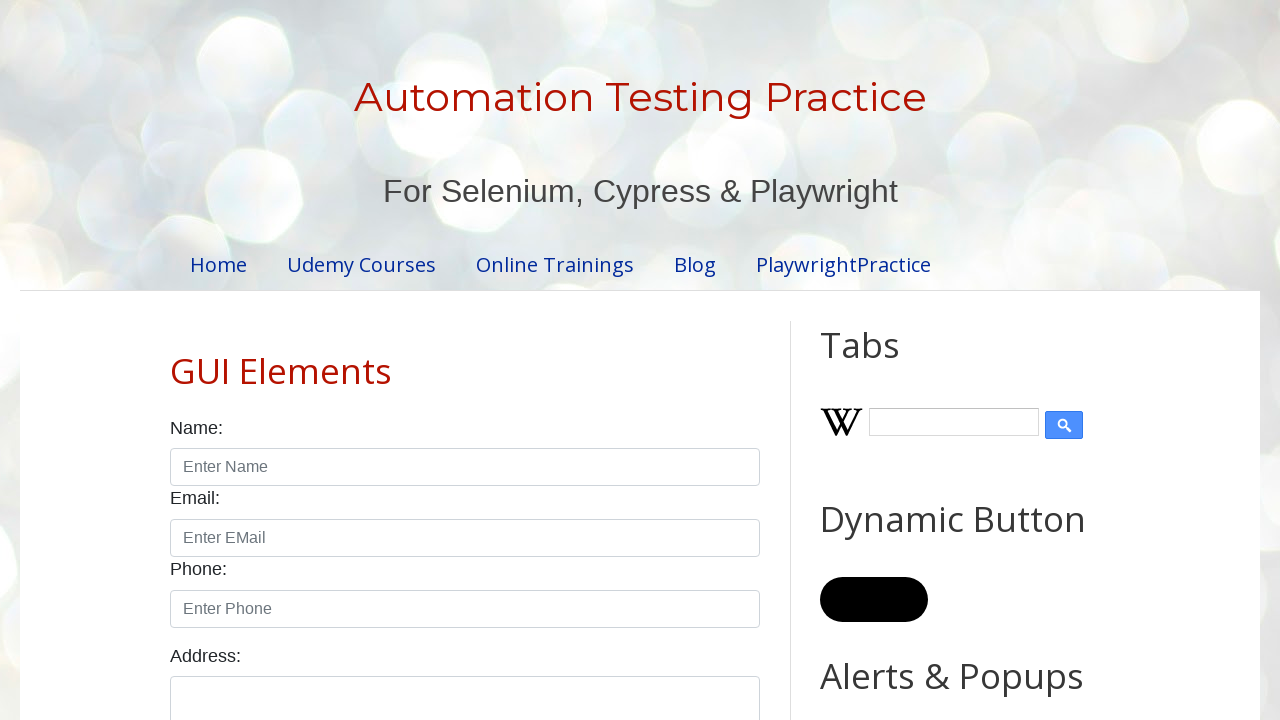

Waited 20ms after second color change (iteration 13/50)
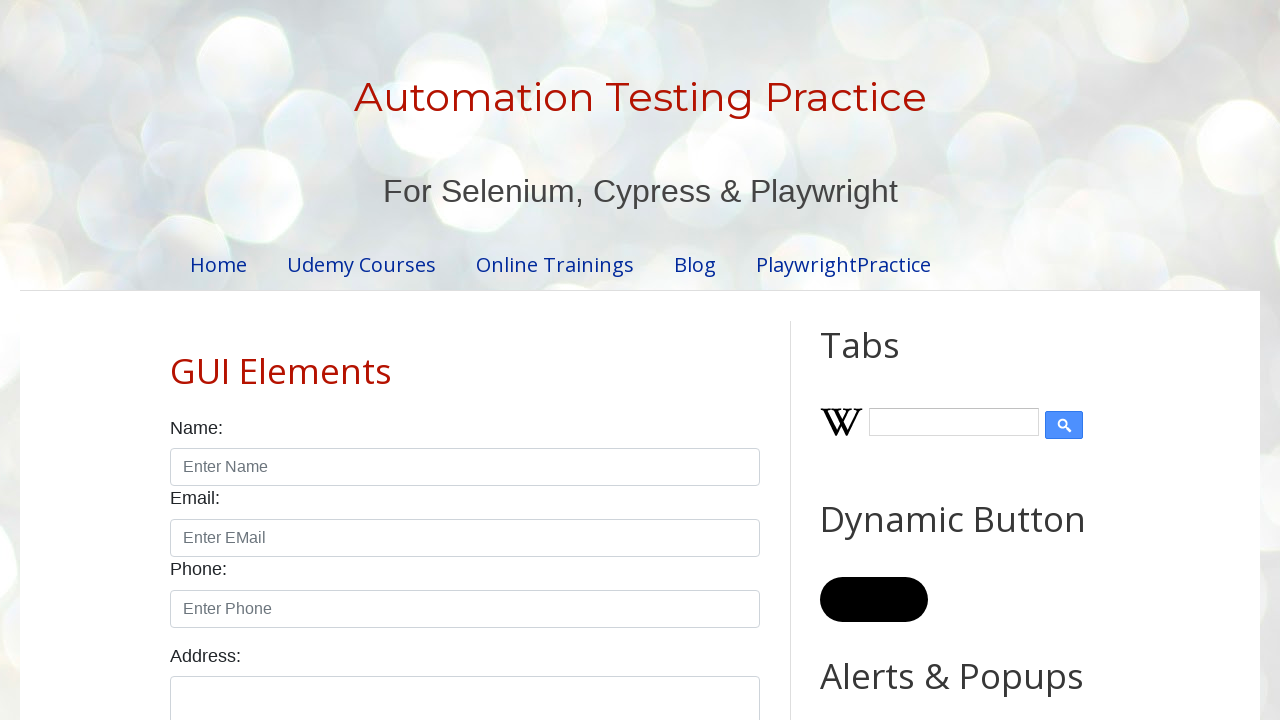

Changed button background color to black (iteration 14/50)
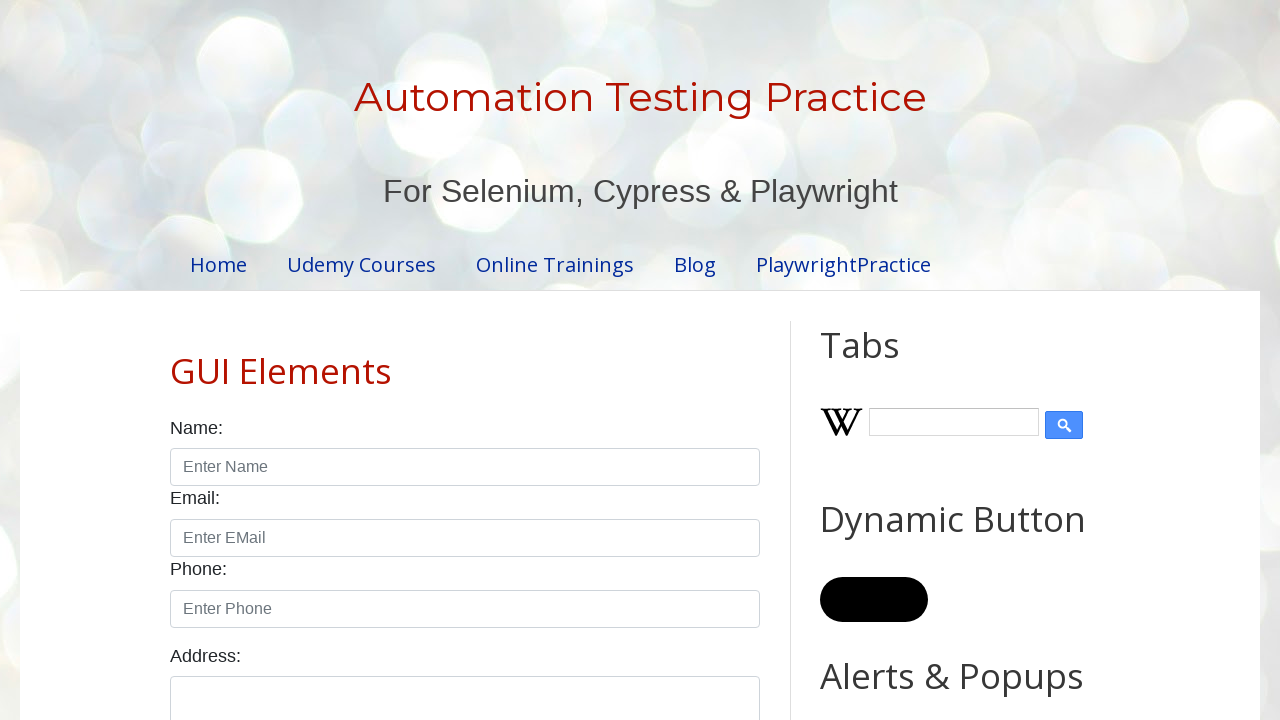

Waited 20ms after color change (iteration 14/50)
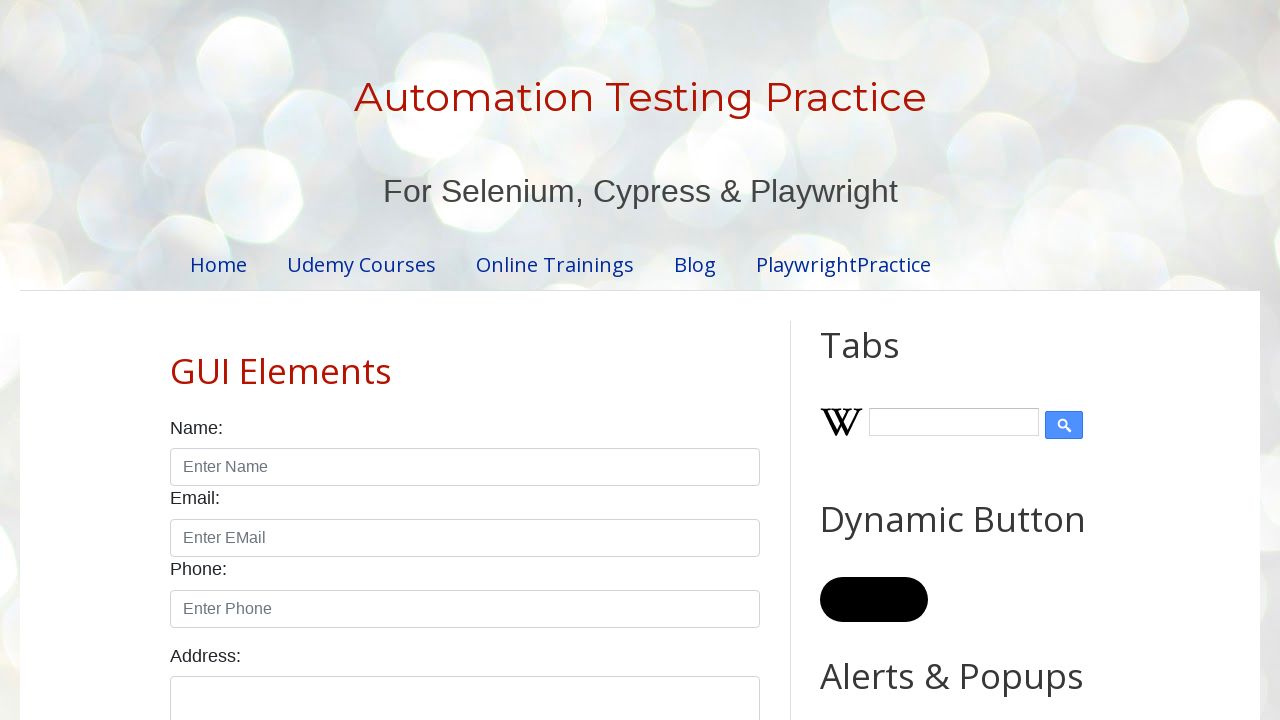

Changed button background color to black again (iteration 14/50)
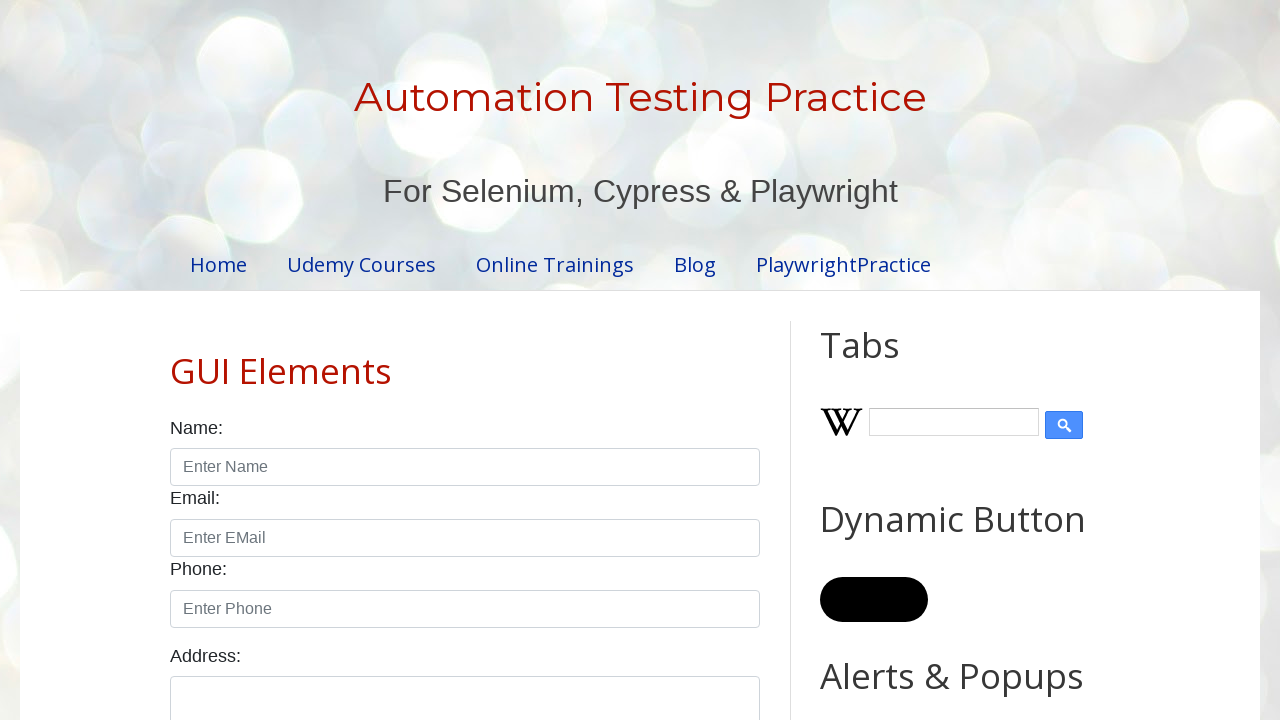

Waited 20ms after second color change (iteration 14/50)
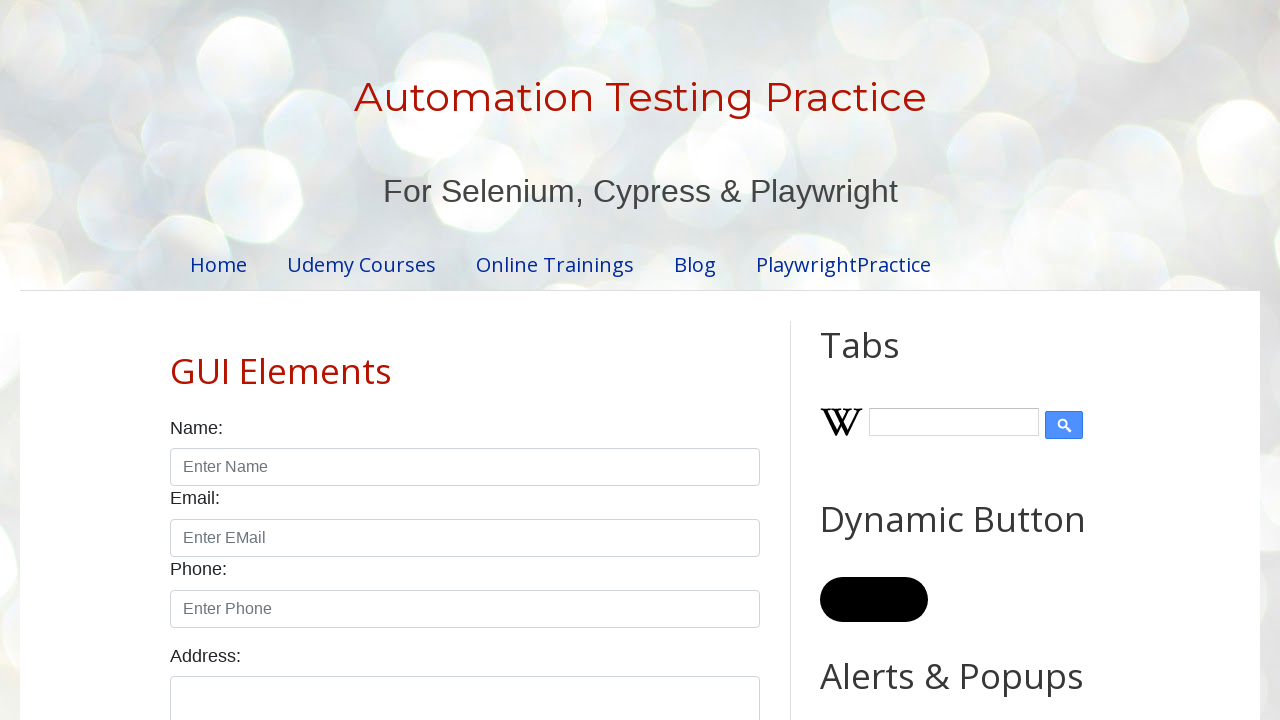

Changed button background color to black (iteration 15/50)
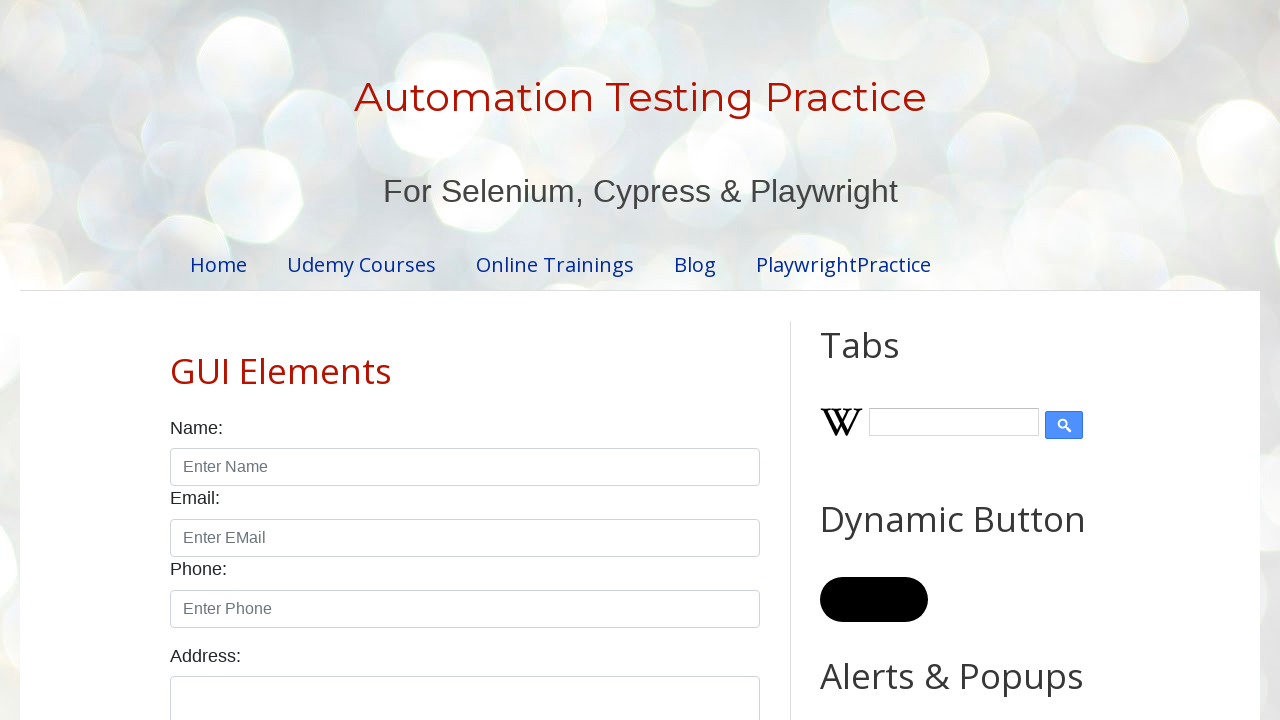

Waited 20ms after color change (iteration 15/50)
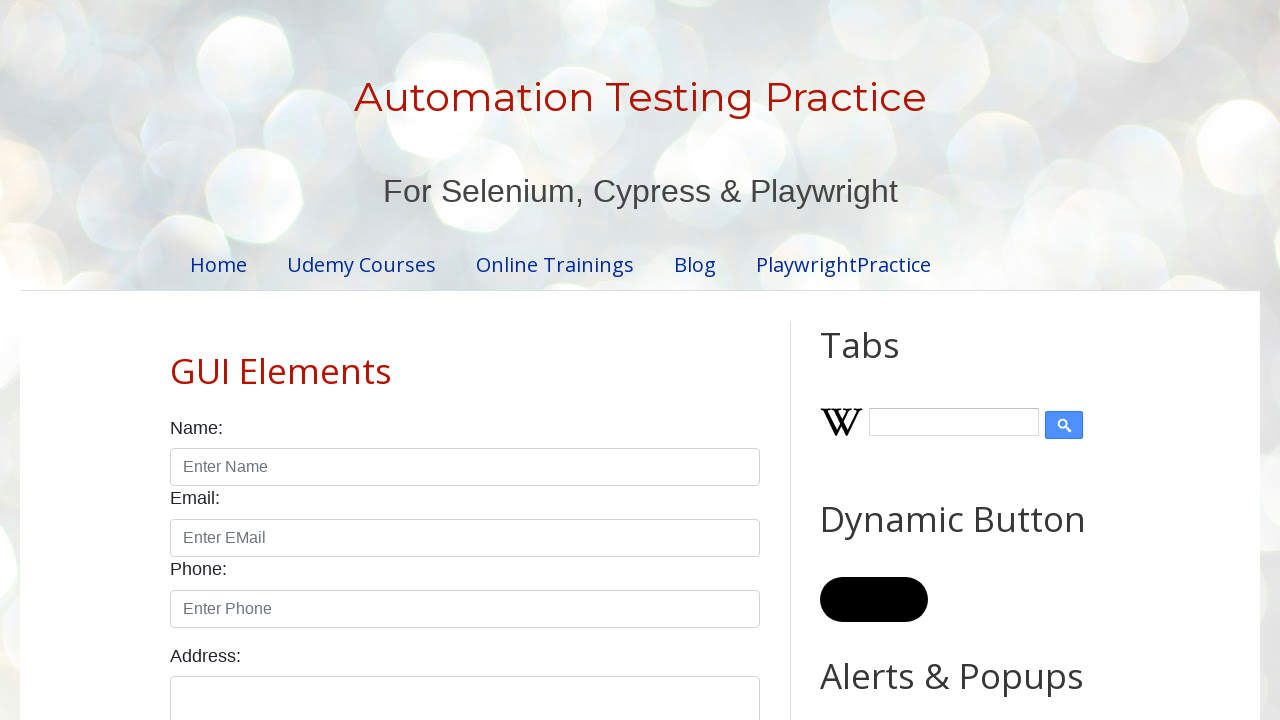

Changed button background color to black again (iteration 15/50)
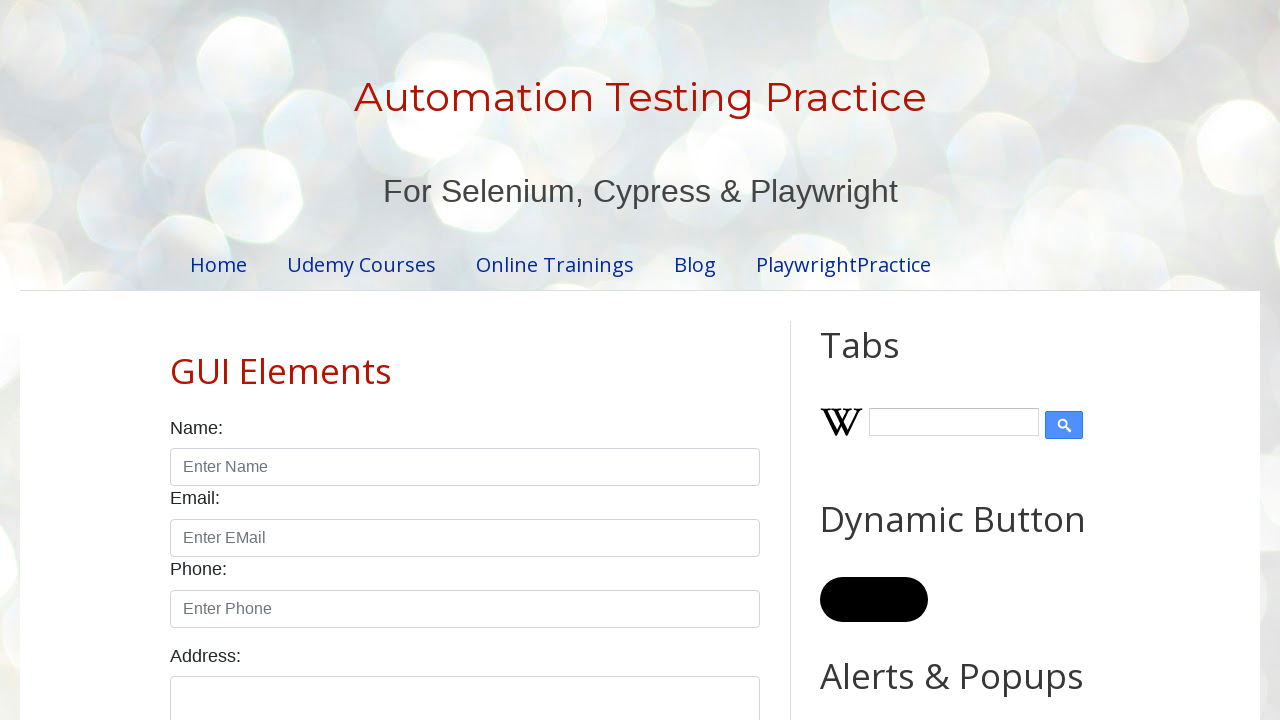

Waited 20ms after second color change (iteration 15/50)
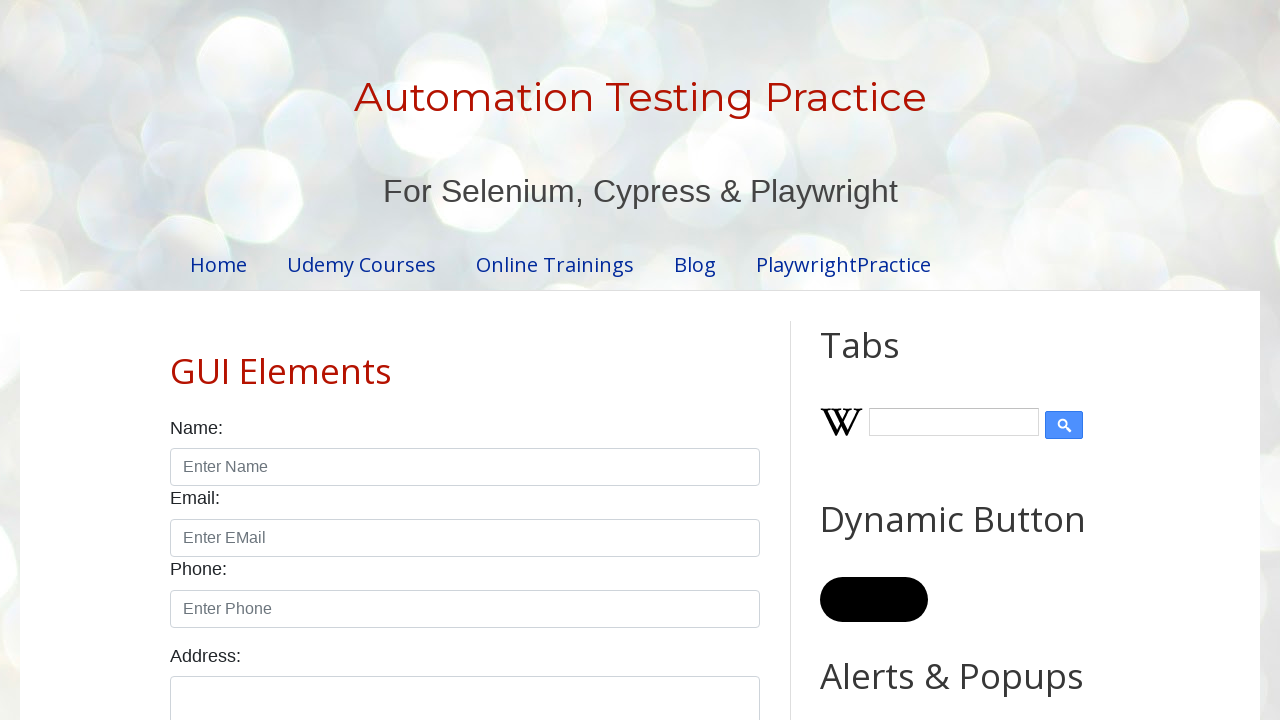

Changed button background color to black (iteration 16/50)
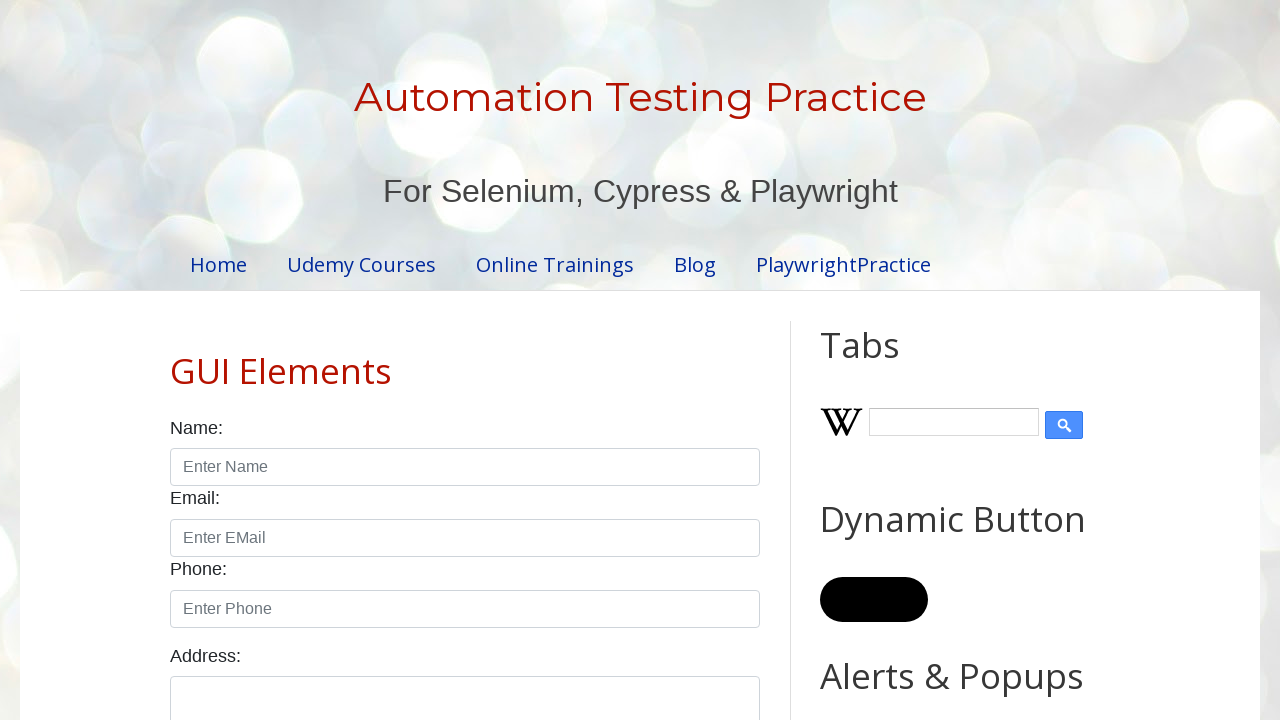

Waited 20ms after color change (iteration 16/50)
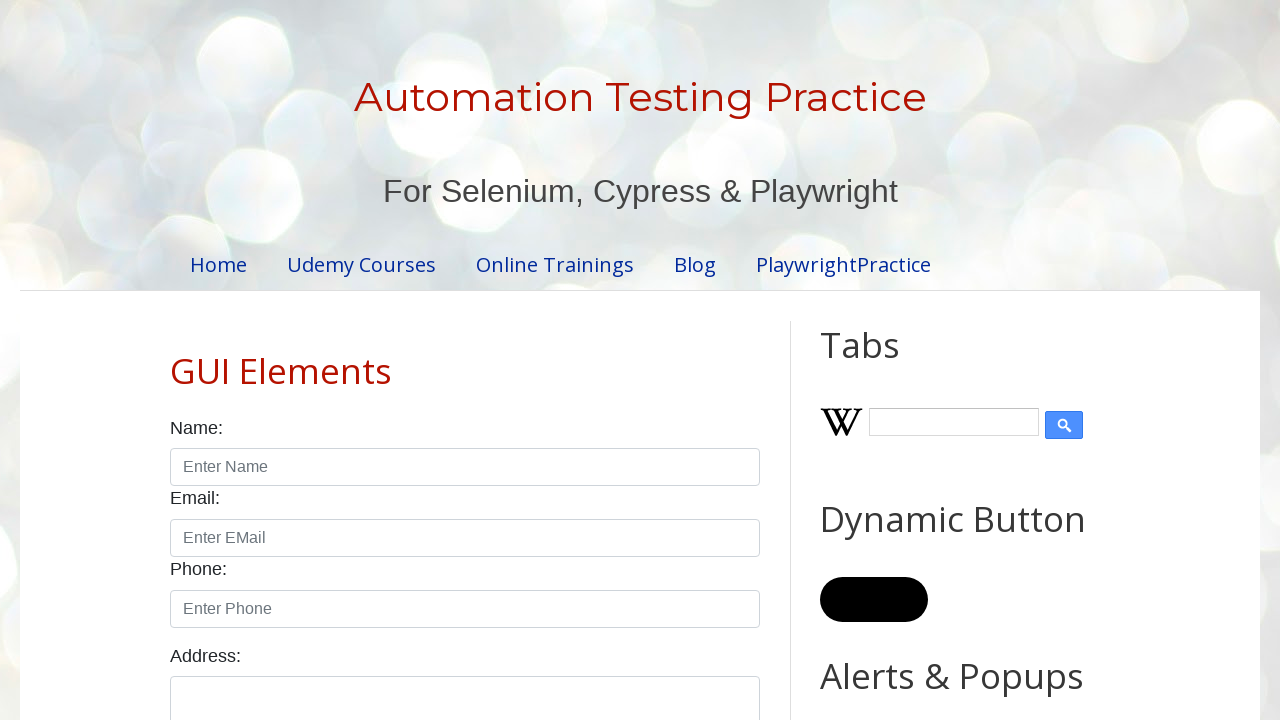

Changed button background color to black again (iteration 16/50)
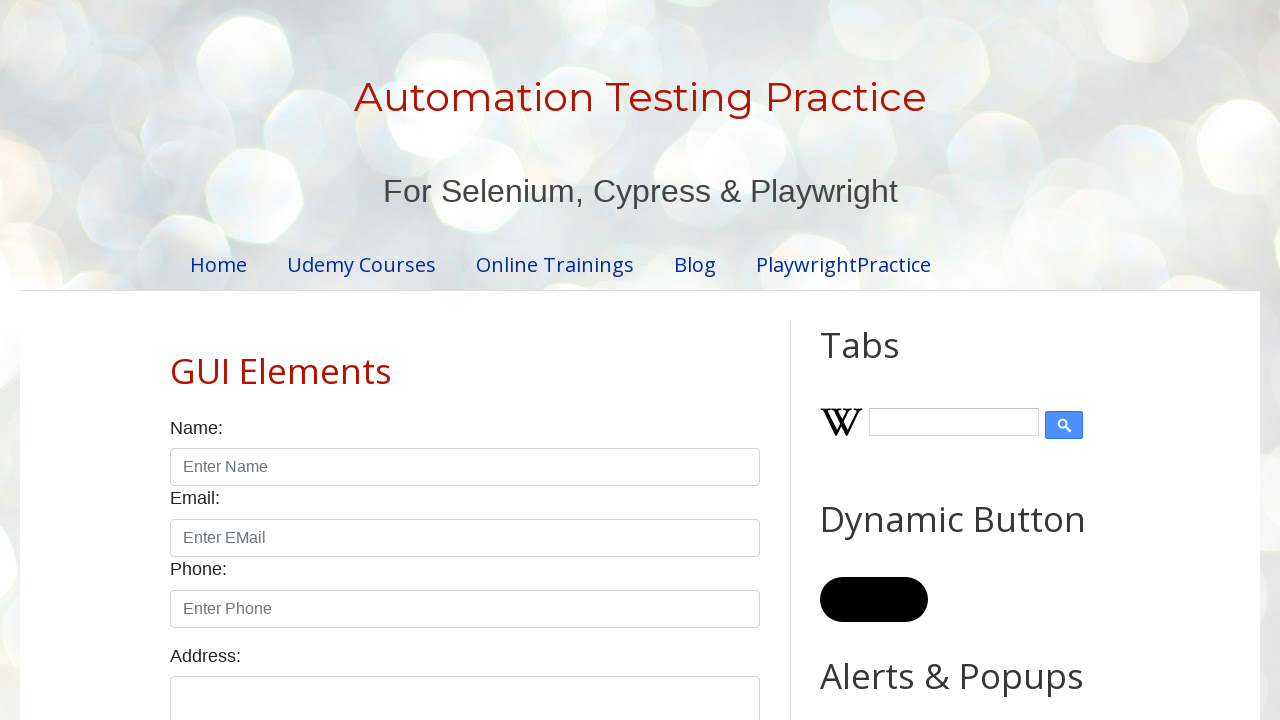

Waited 20ms after second color change (iteration 16/50)
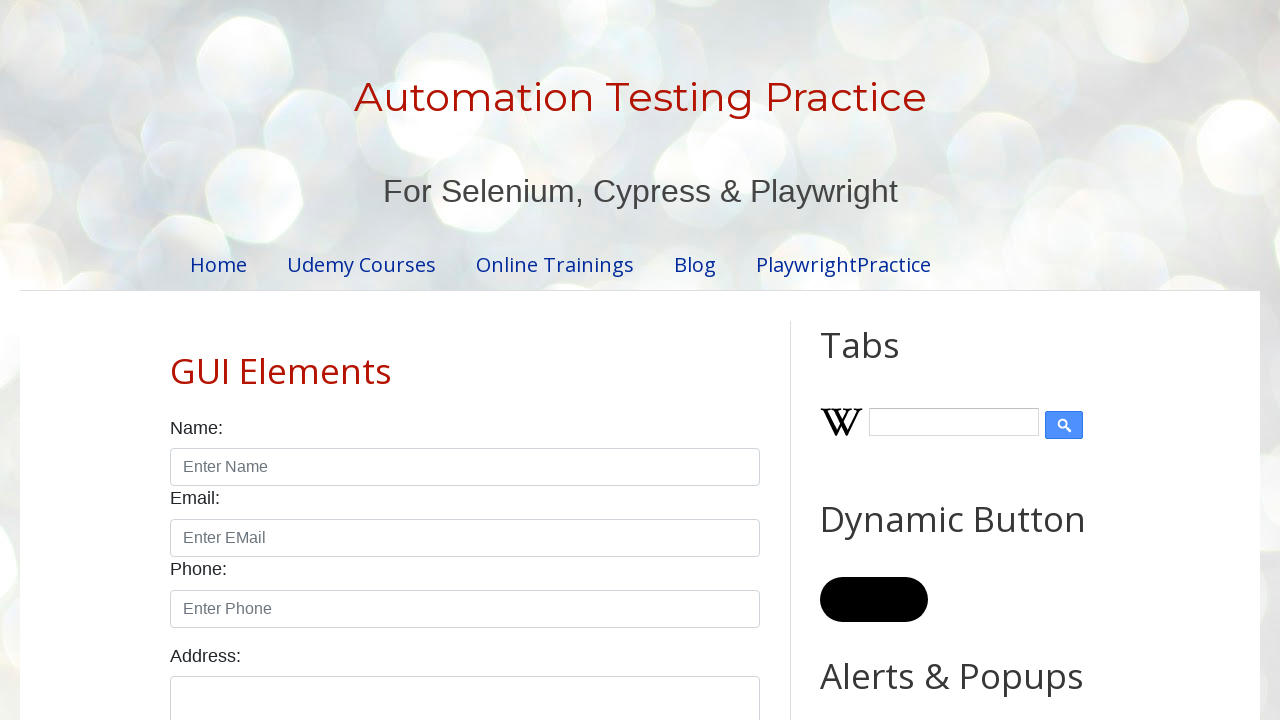

Changed button background color to black (iteration 17/50)
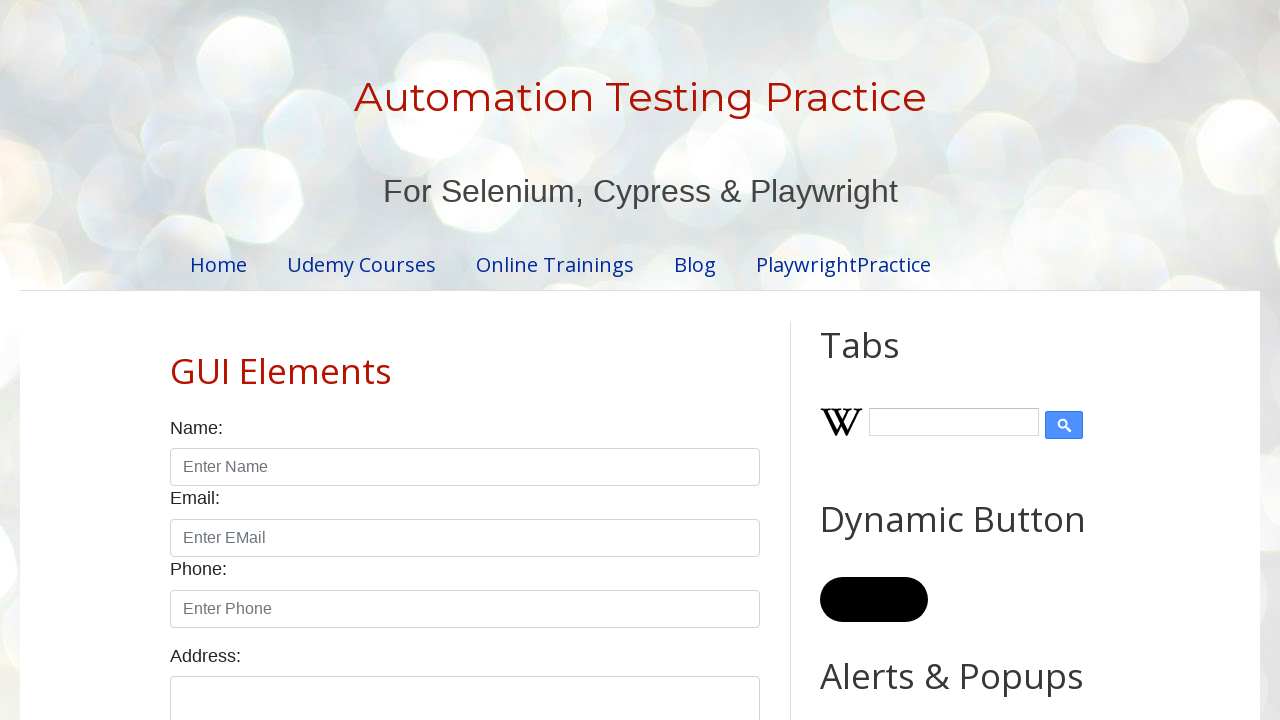

Waited 20ms after color change (iteration 17/50)
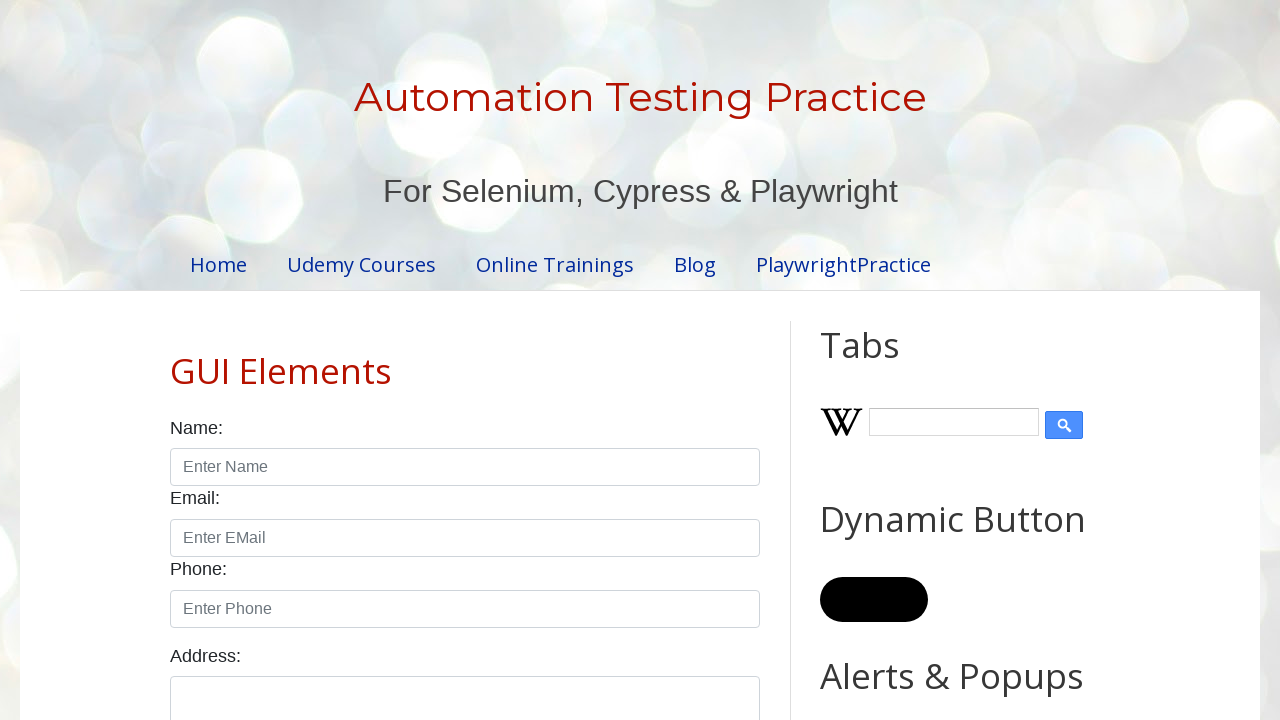

Changed button background color to black again (iteration 17/50)
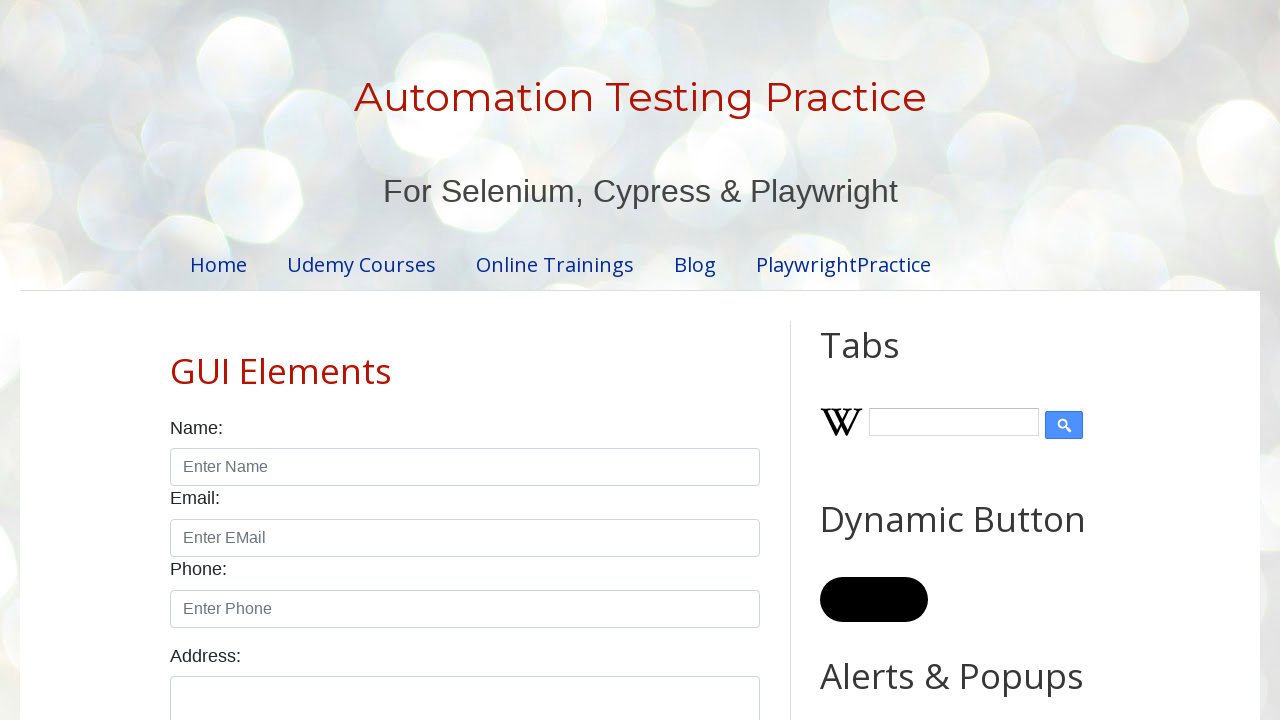

Waited 20ms after second color change (iteration 17/50)
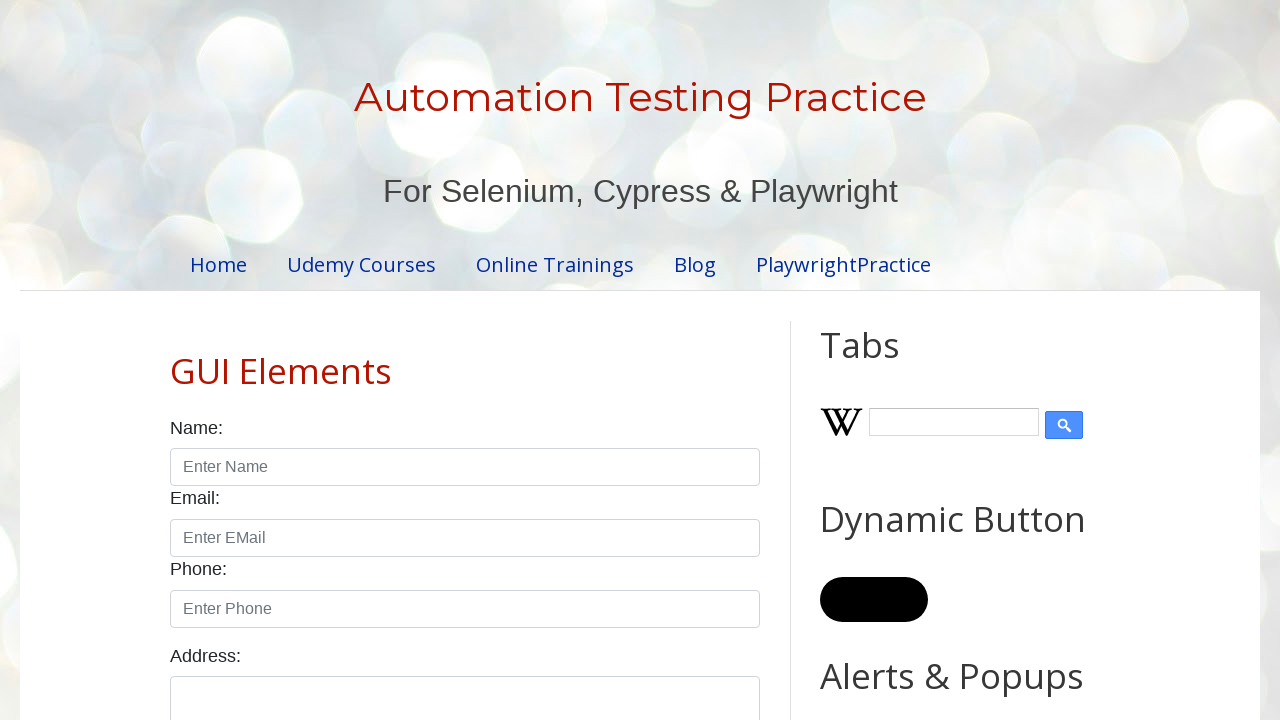

Changed button background color to black (iteration 18/50)
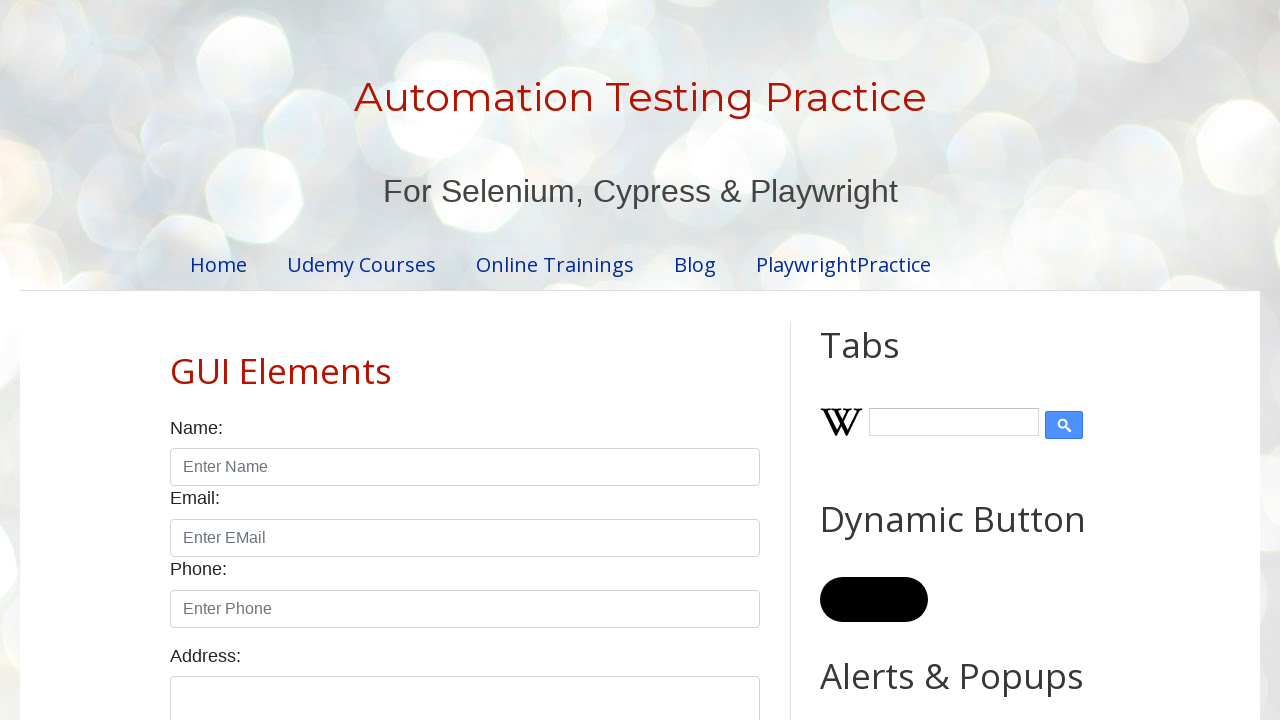

Waited 20ms after color change (iteration 18/50)
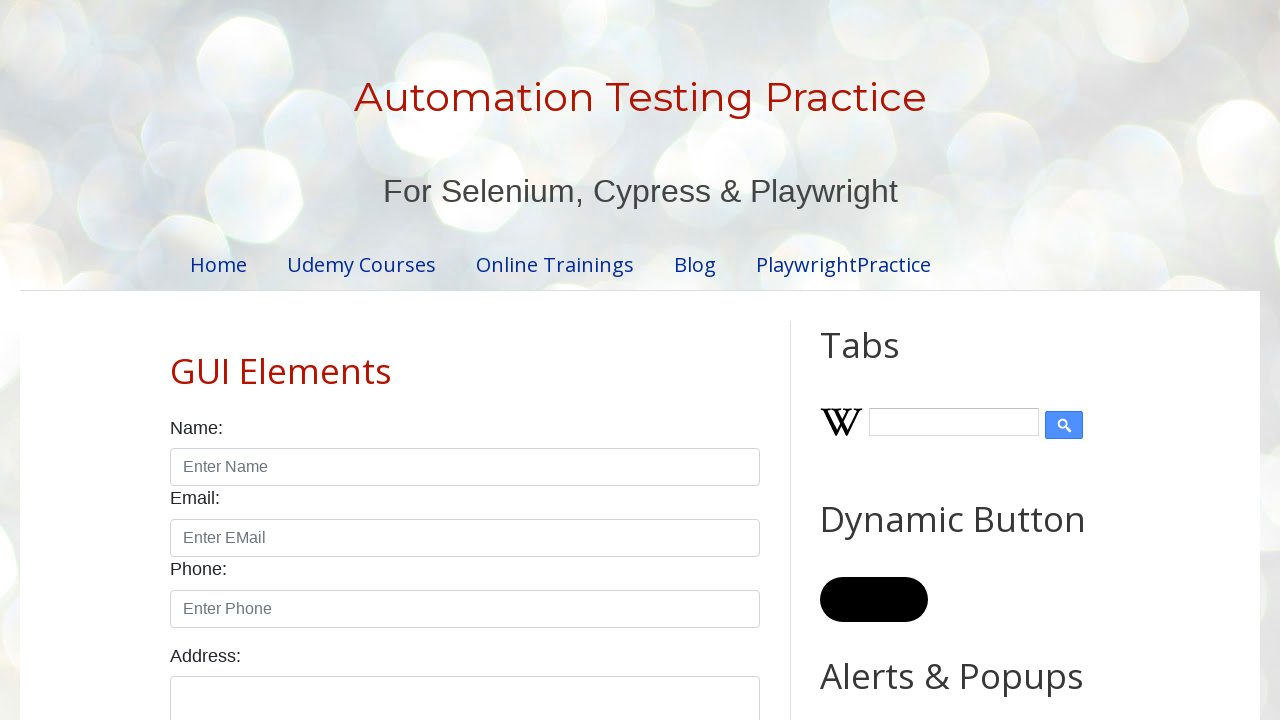

Changed button background color to black again (iteration 18/50)
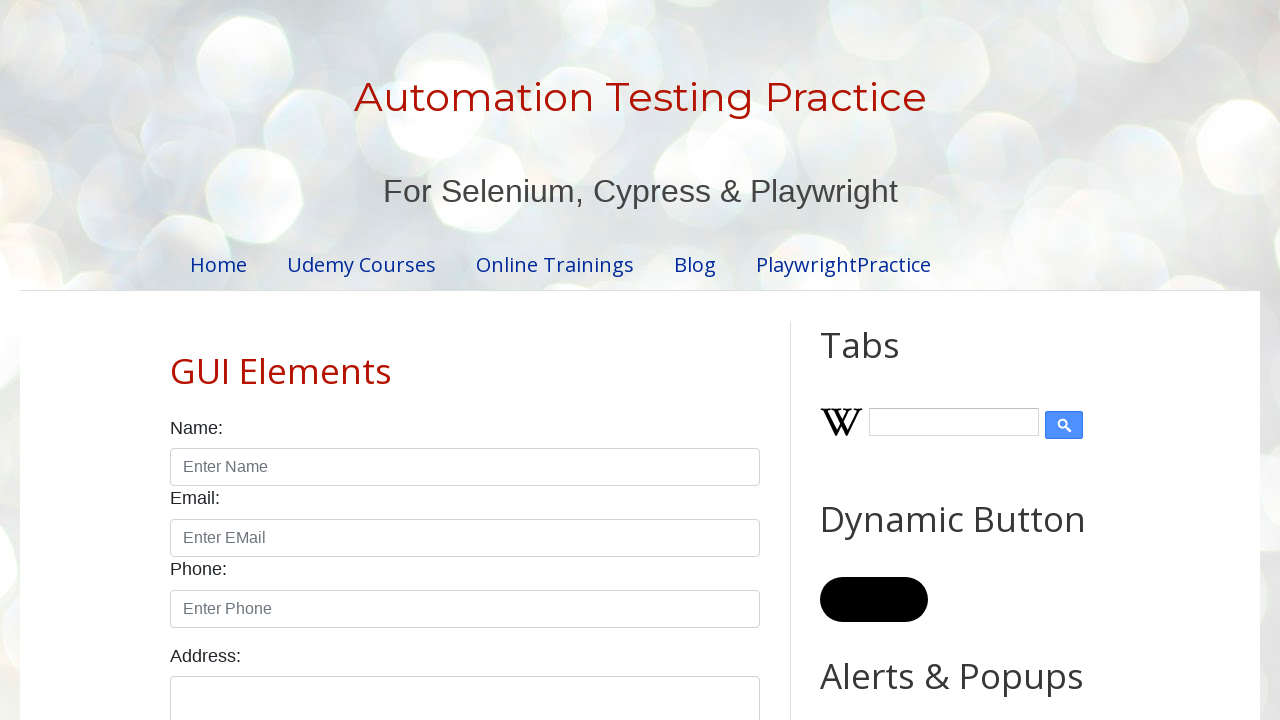

Waited 20ms after second color change (iteration 18/50)
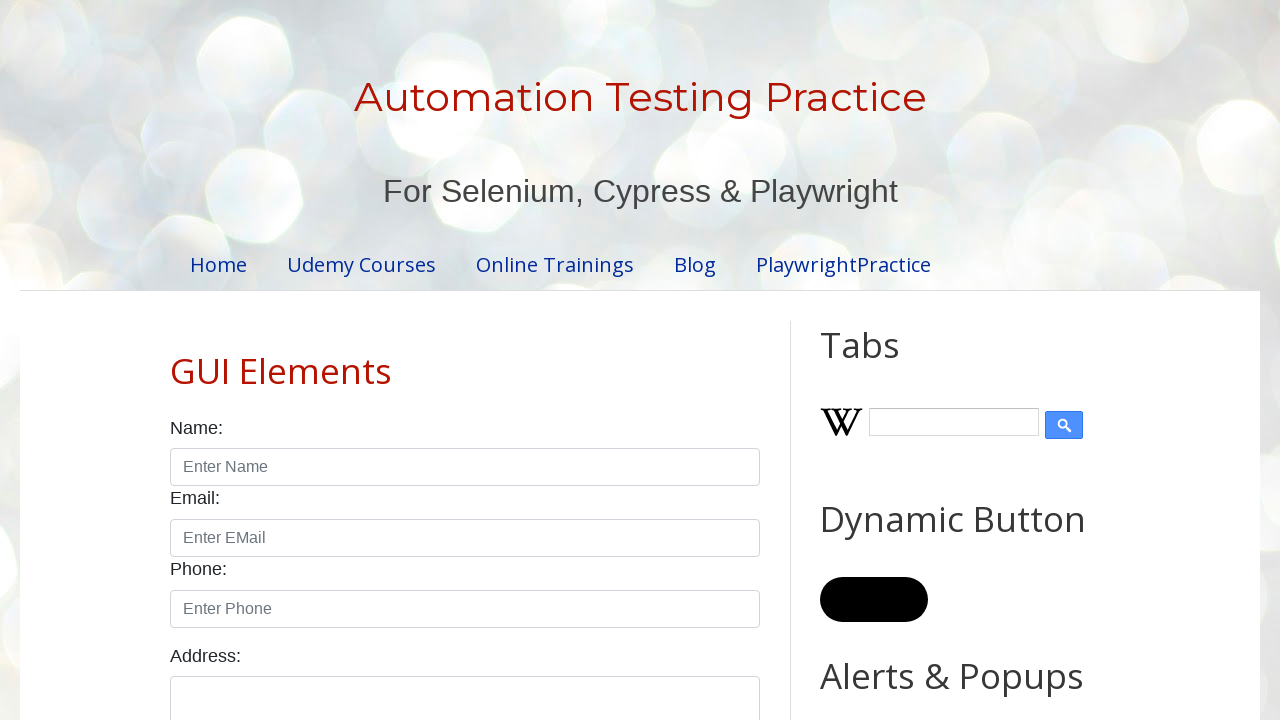

Changed button background color to black (iteration 19/50)
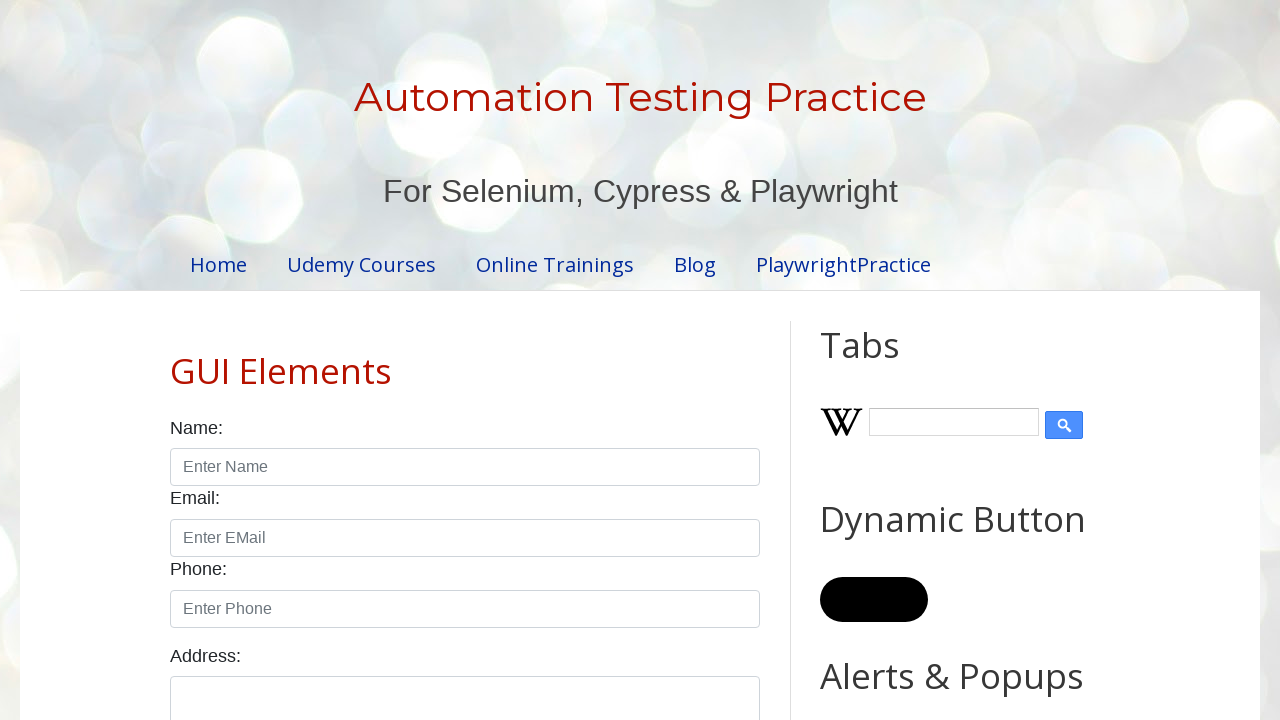

Waited 20ms after color change (iteration 19/50)
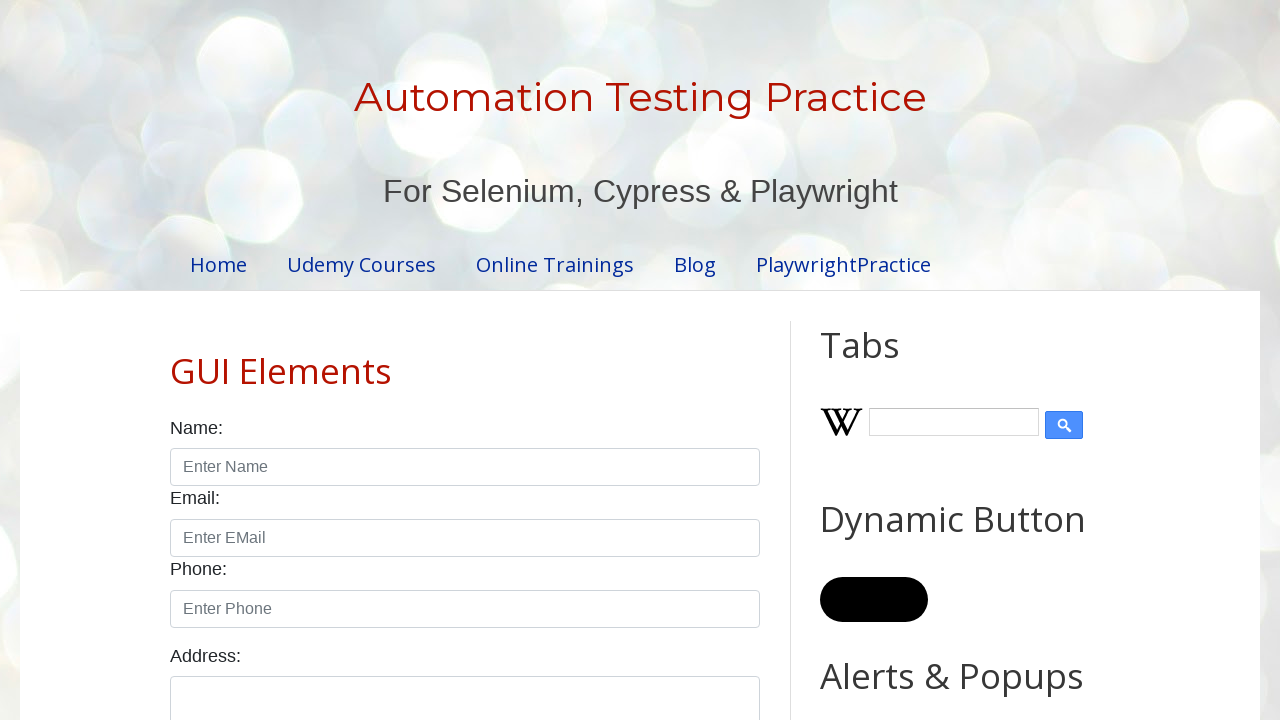

Changed button background color to black again (iteration 19/50)
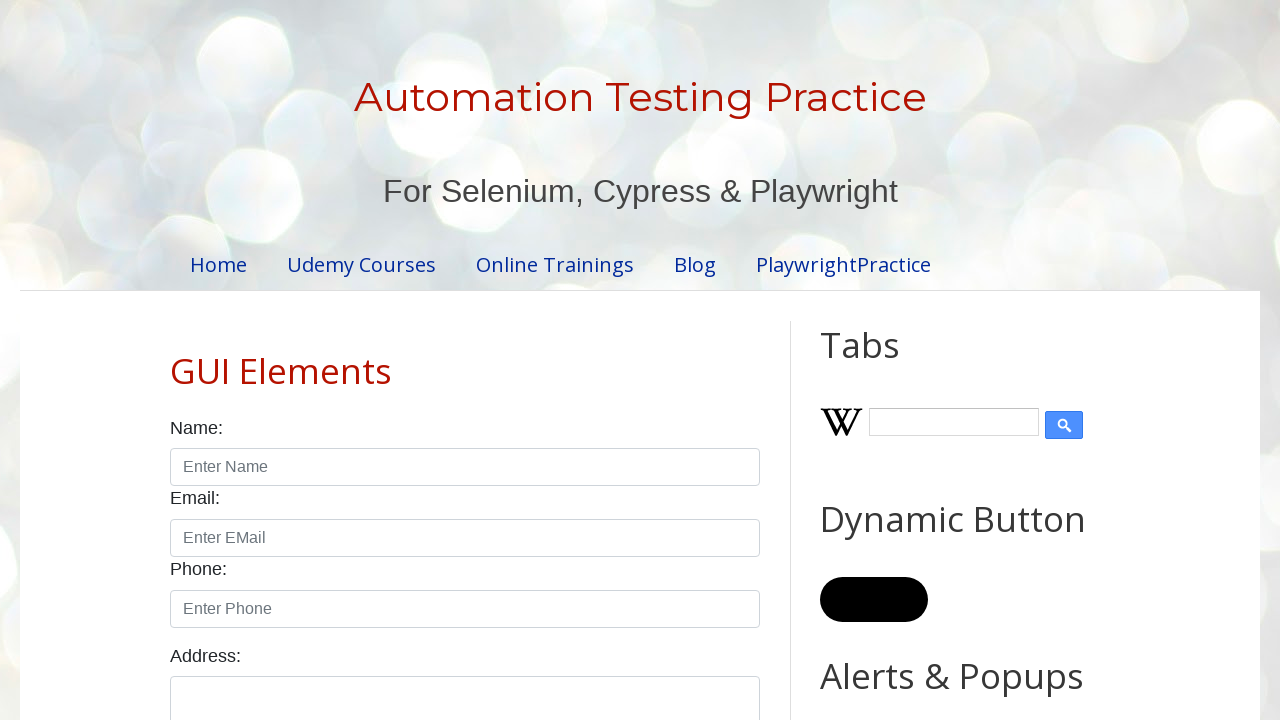

Waited 20ms after second color change (iteration 19/50)
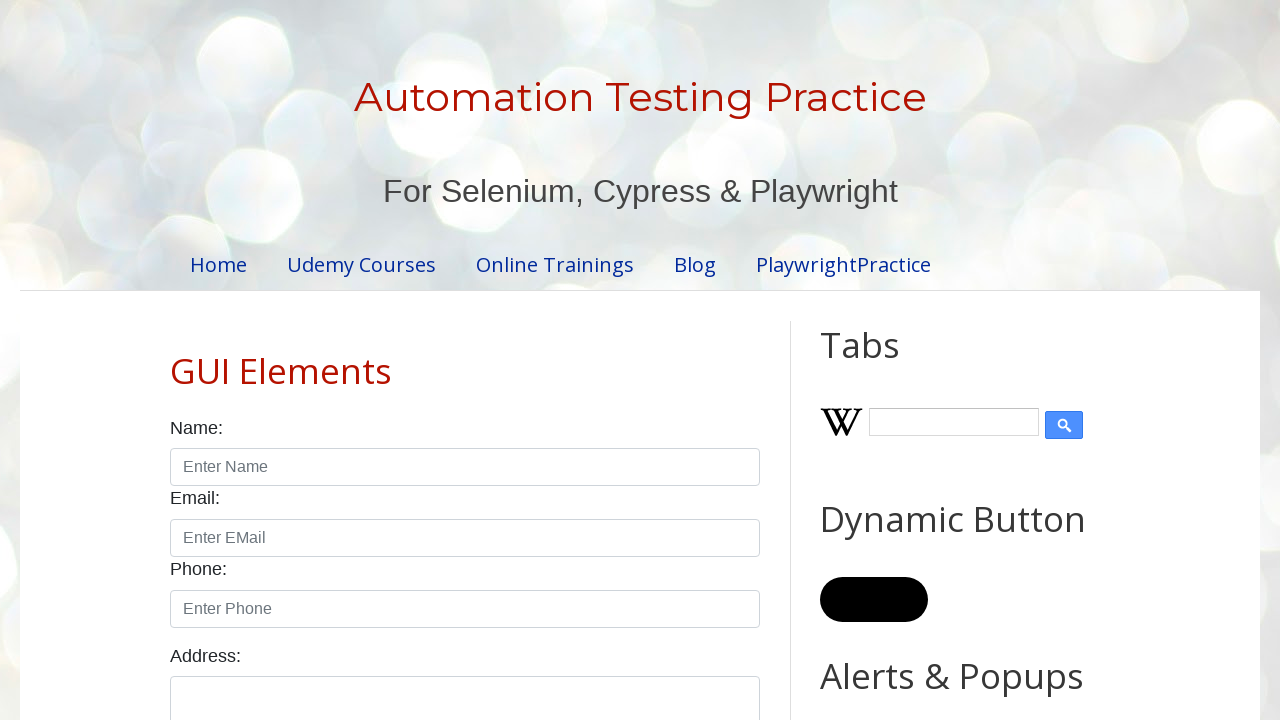

Changed button background color to black (iteration 20/50)
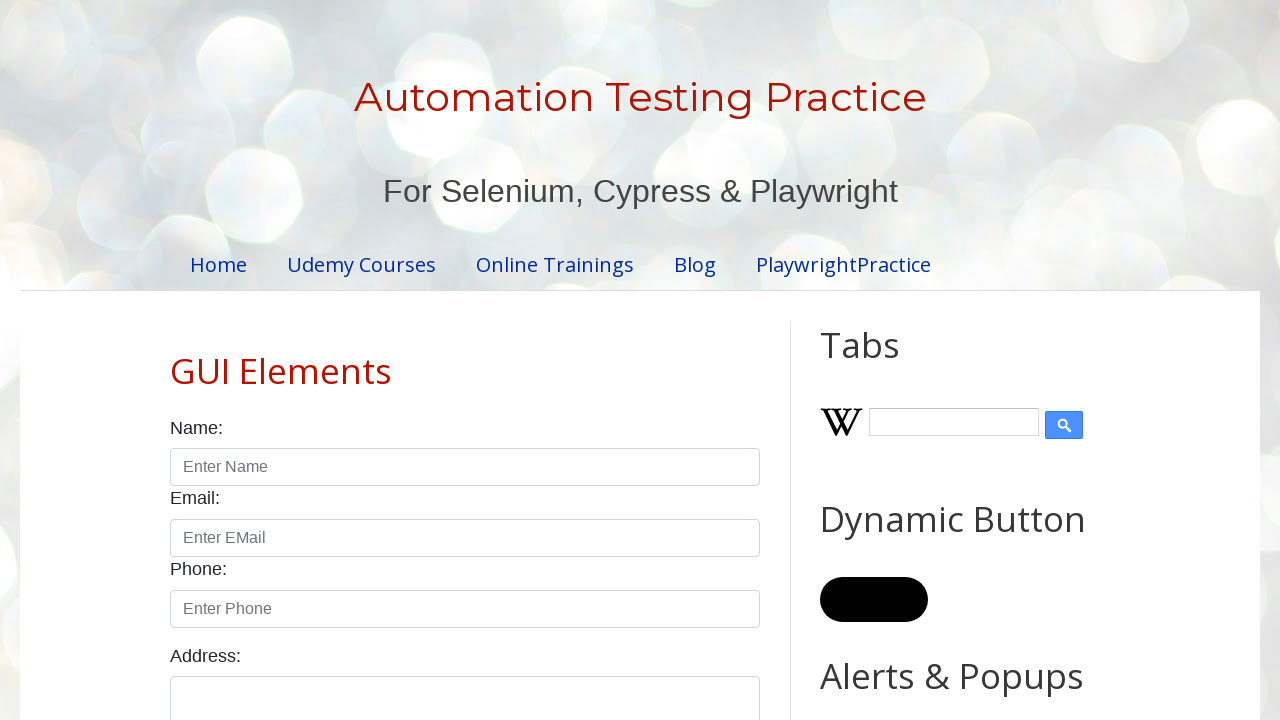

Waited 20ms after color change (iteration 20/50)
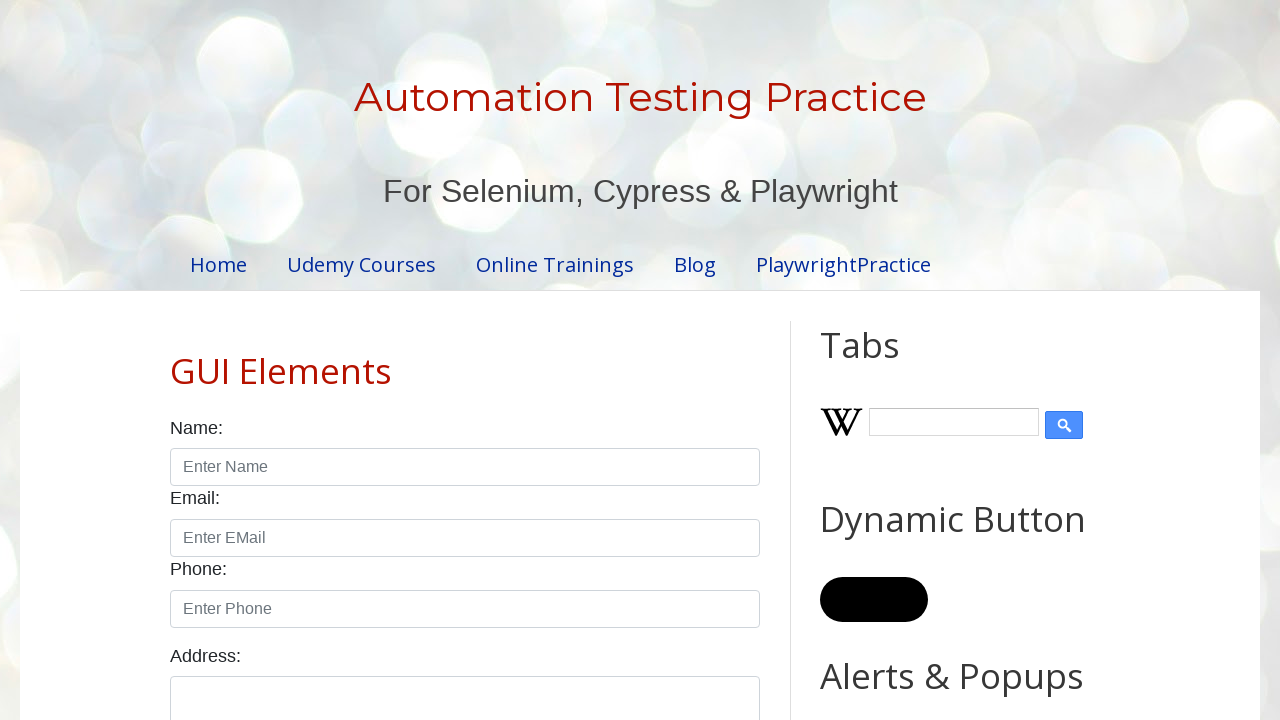

Changed button background color to black again (iteration 20/50)
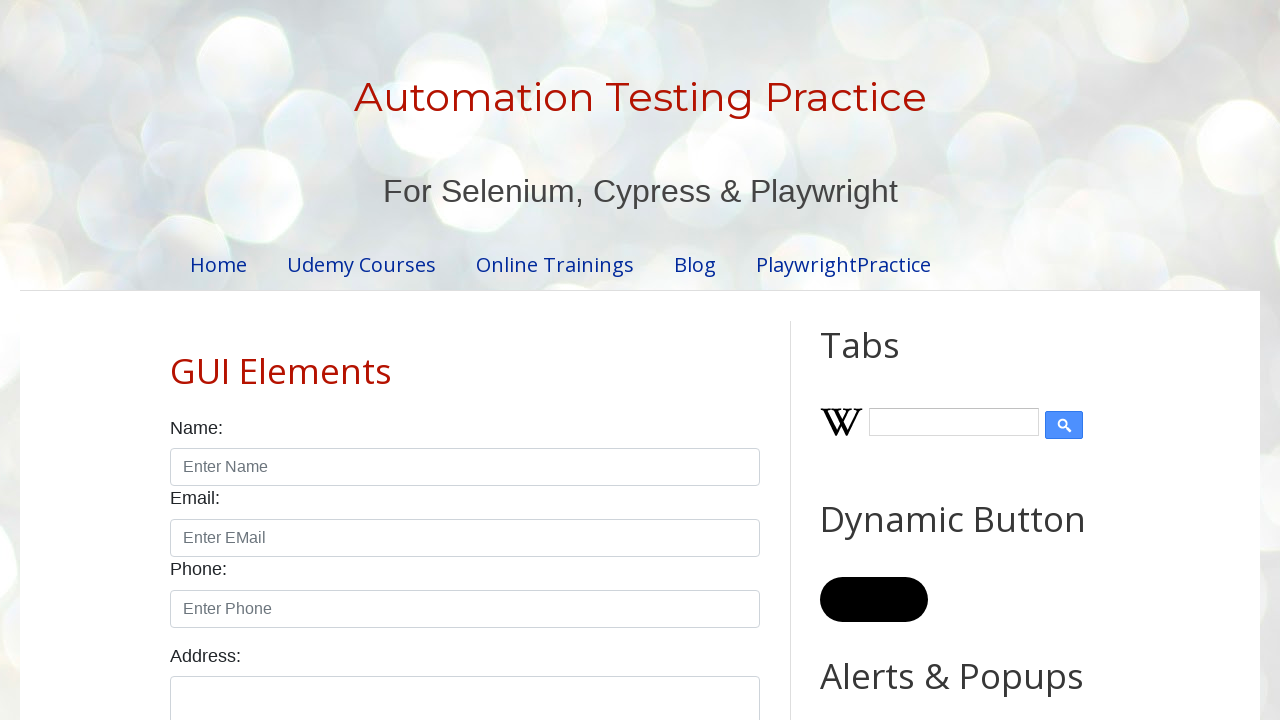

Waited 20ms after second color change (iteration 20/50)
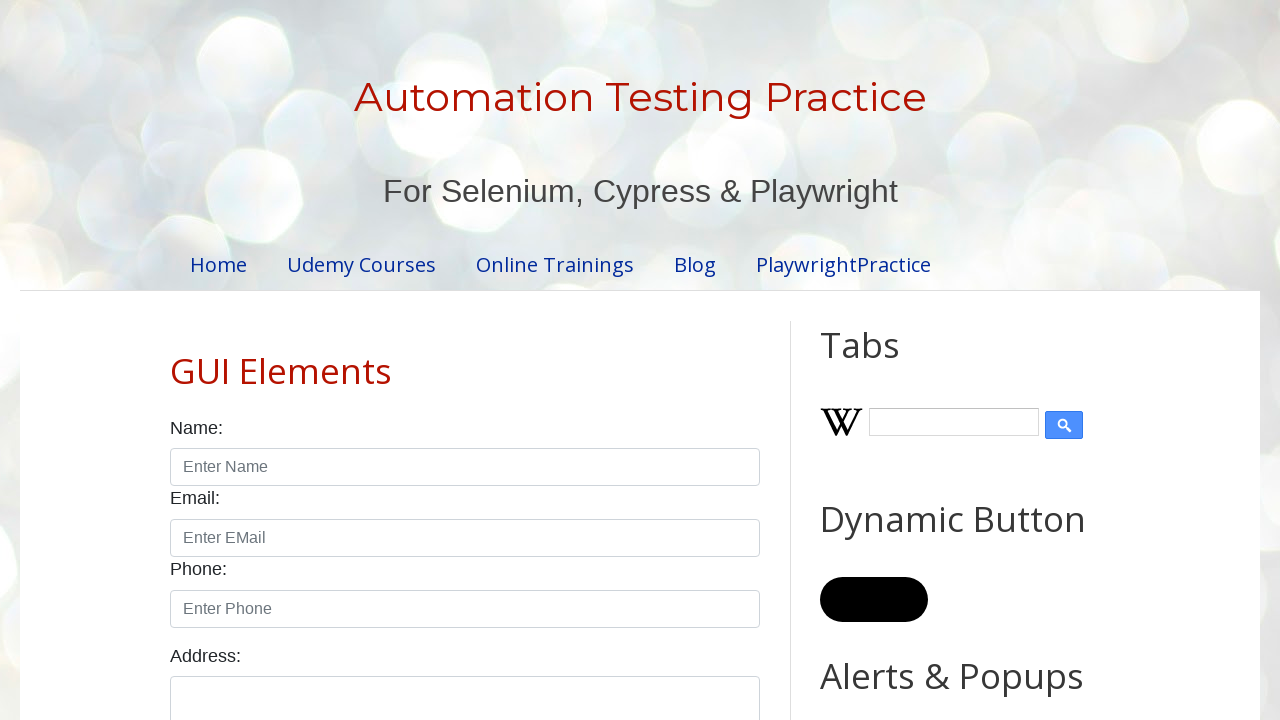

Changed button background color to black (iteration 21/50)
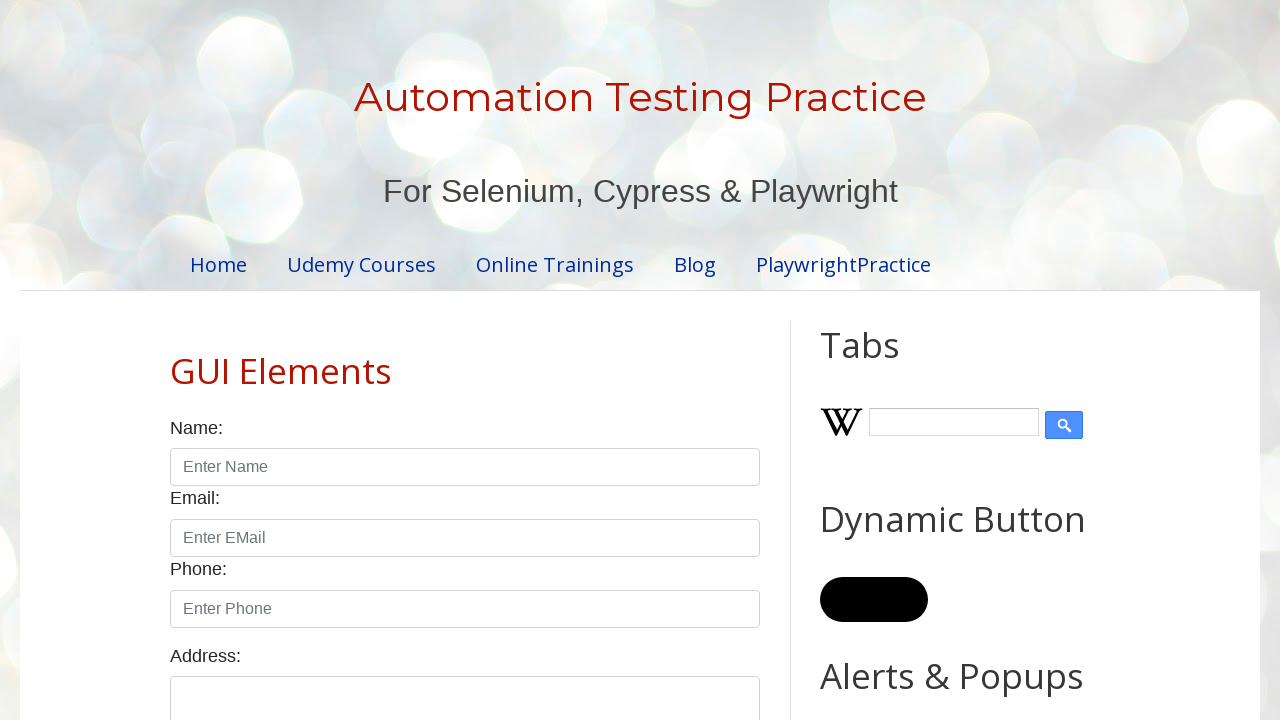

Waited 20ms after color change (iteration 21/50)
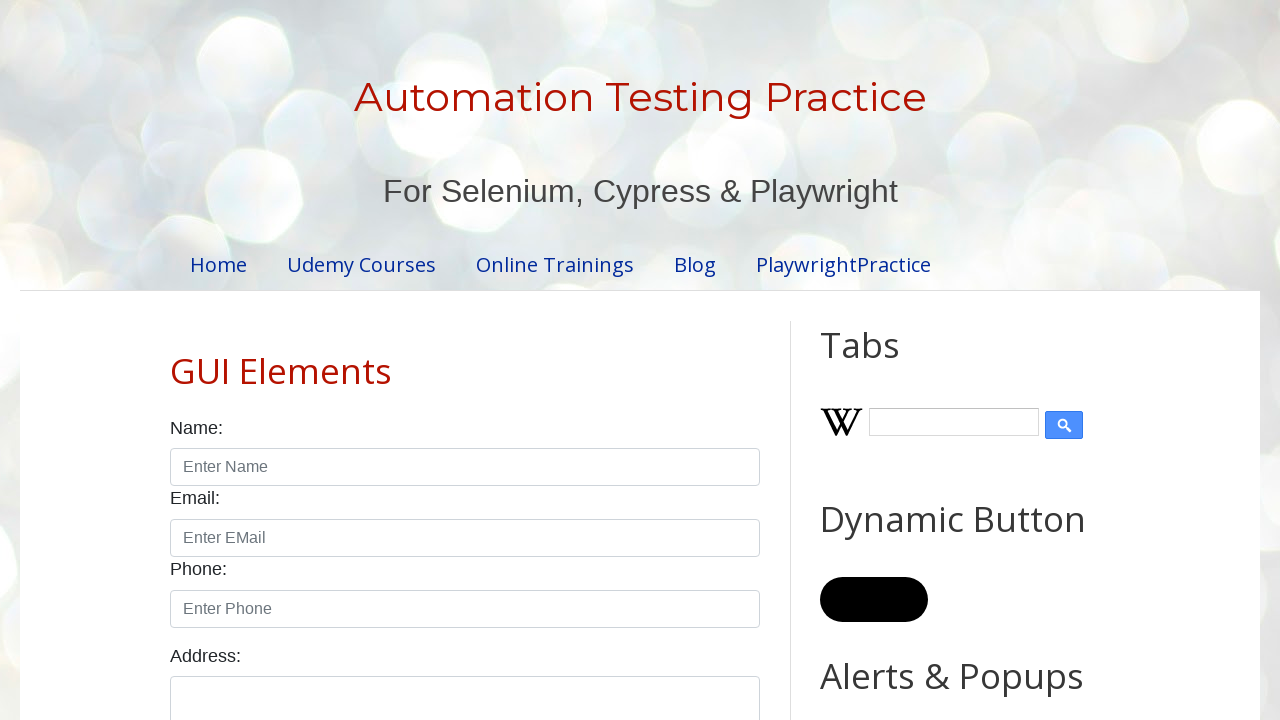

Changed button background color to black again (iteration 21/50)
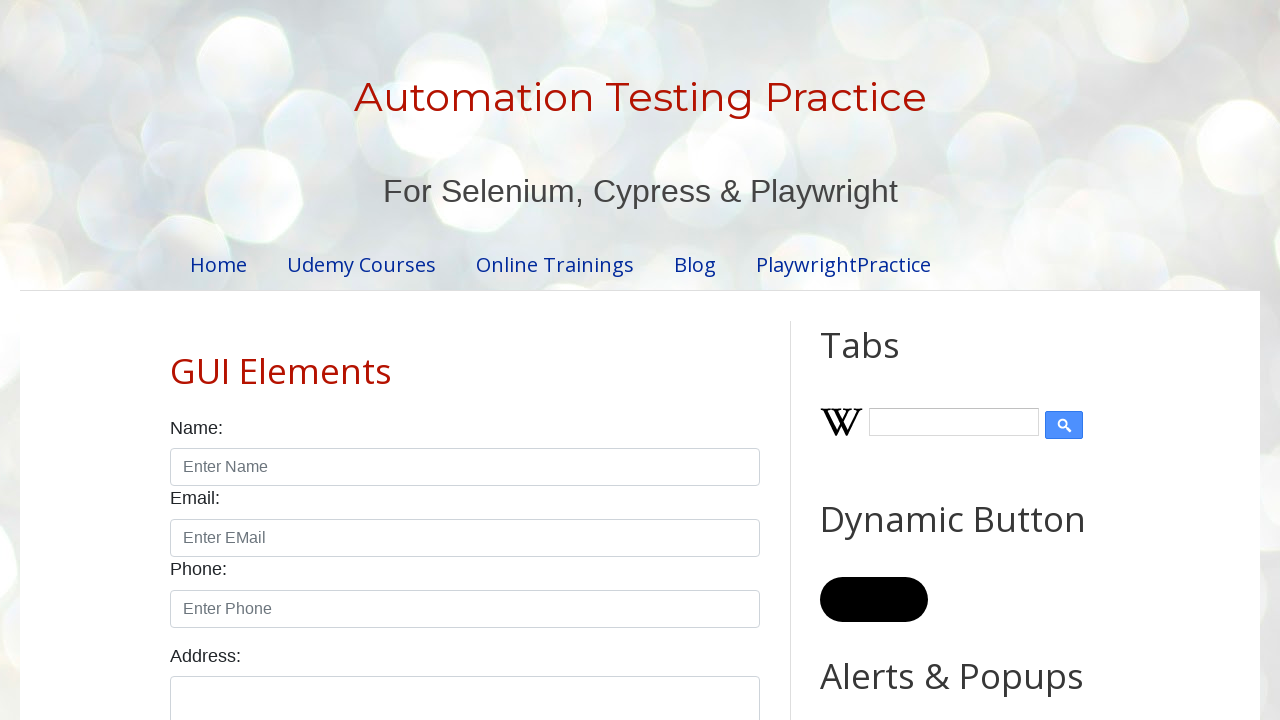

Waited 20ms after second color change (iteration 21/50)
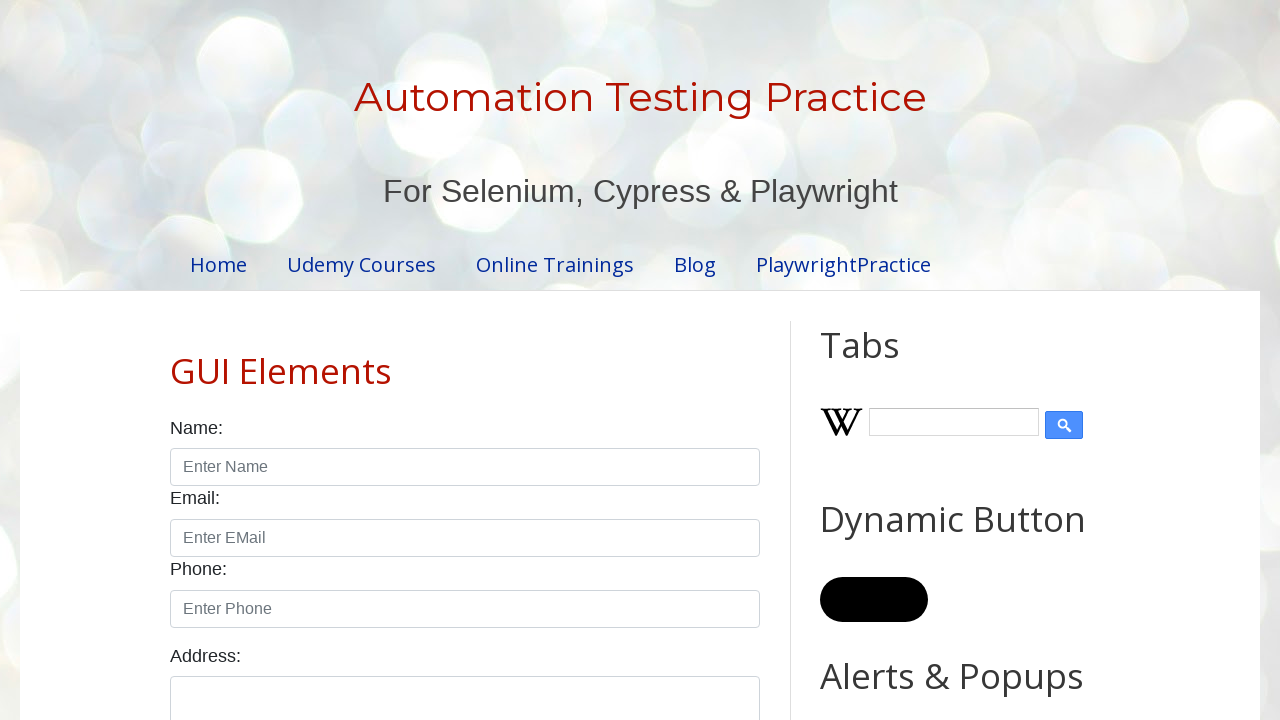

Changed button background color to black (iteration 22/50)
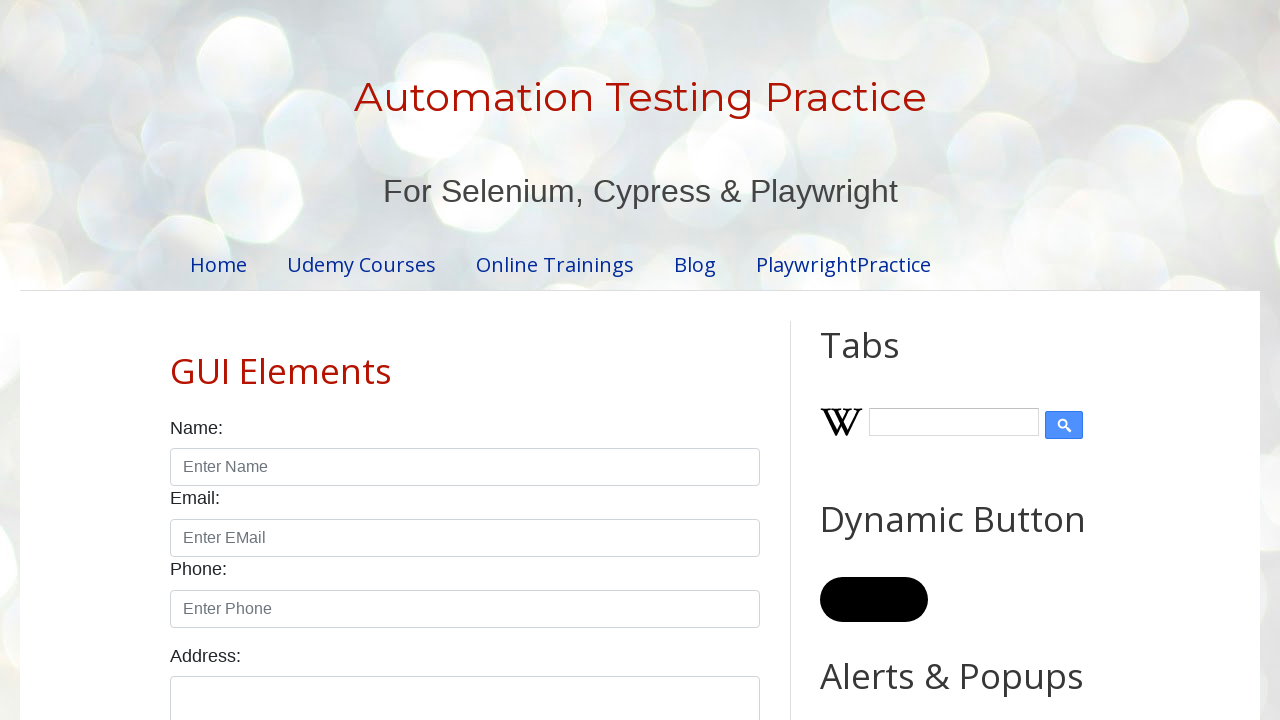

Waited 20ms after color change (iteration 22/50)
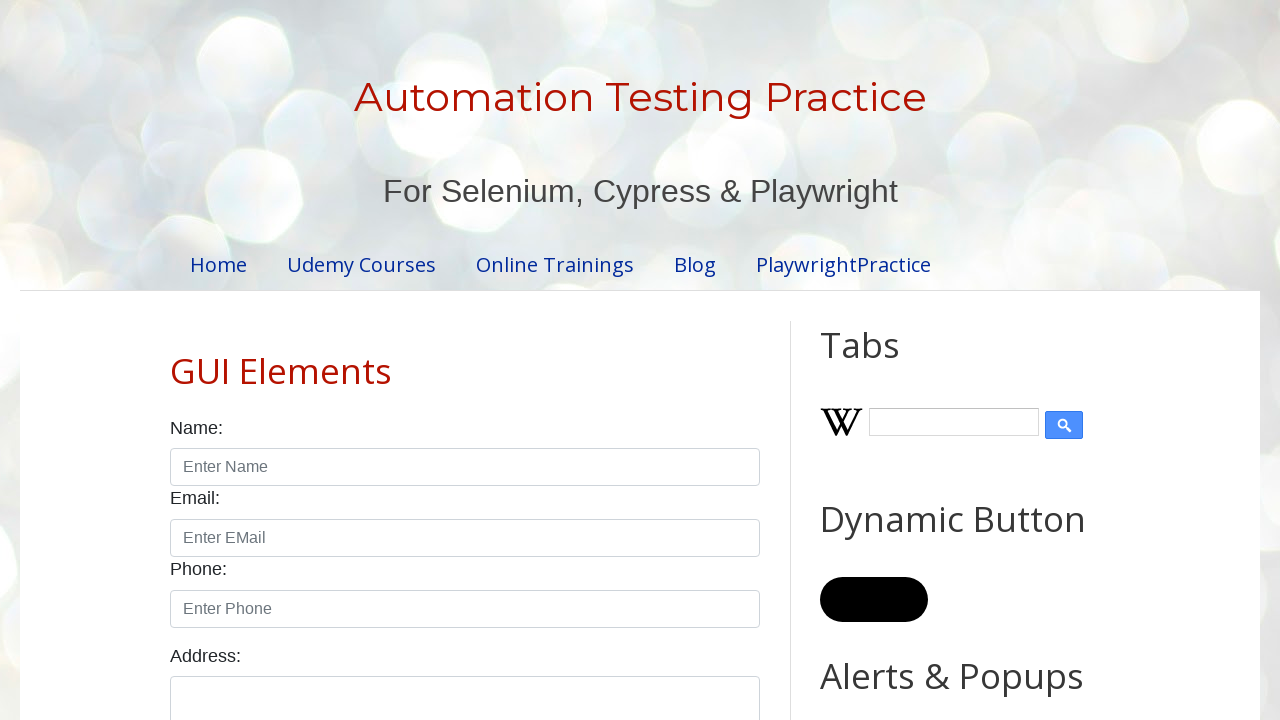

Changed button background color to black again (iteration 22/50)
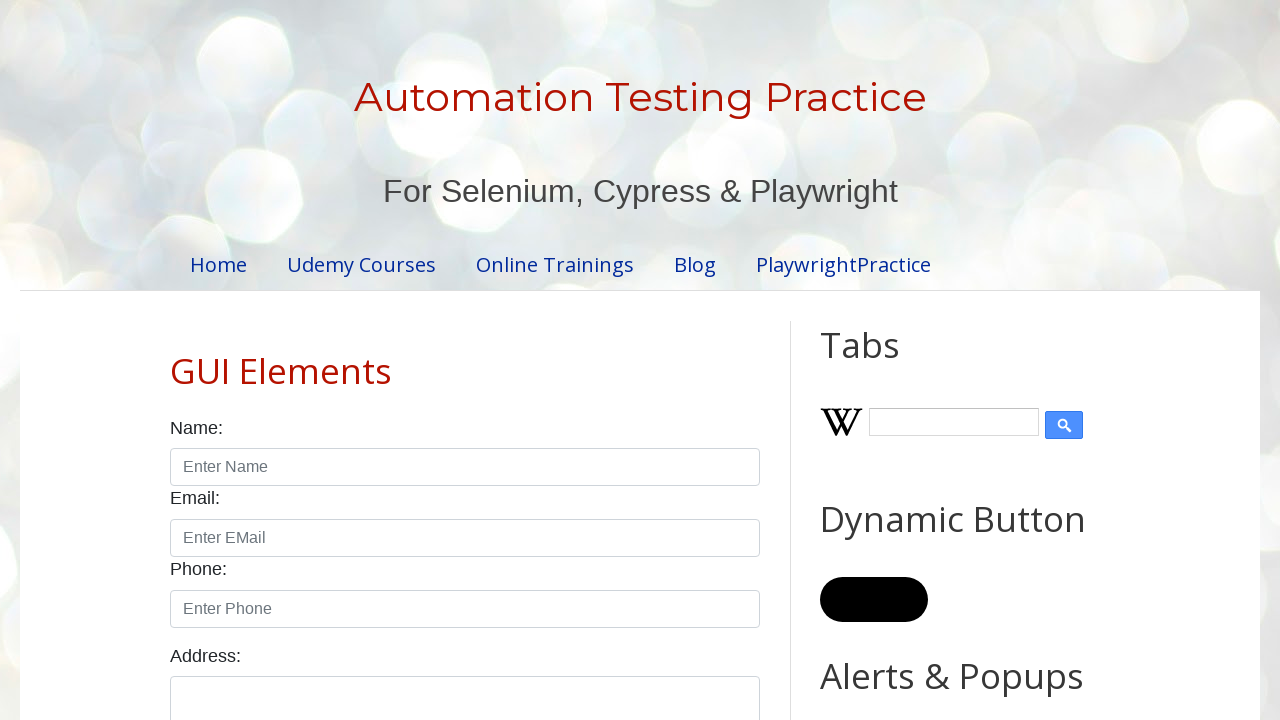

Waited 20ms after second color change (iteration 22/50)
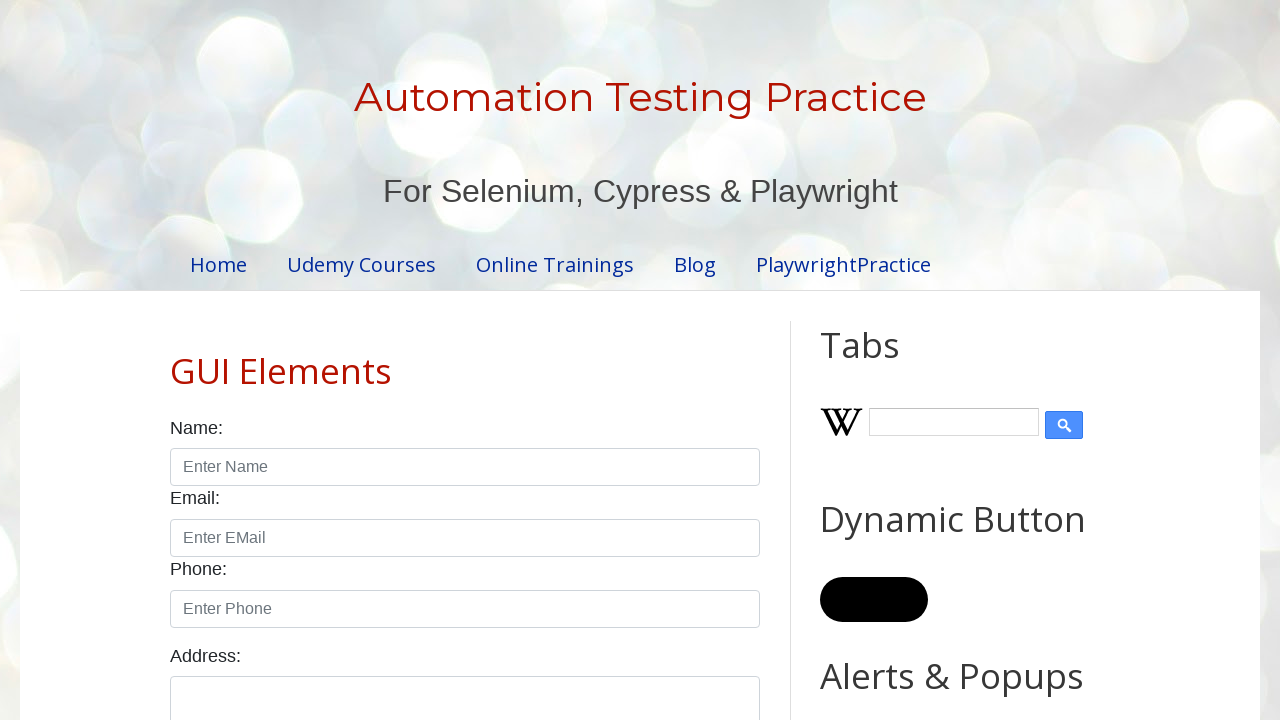

Changed button background color to black (iteration 23/50)
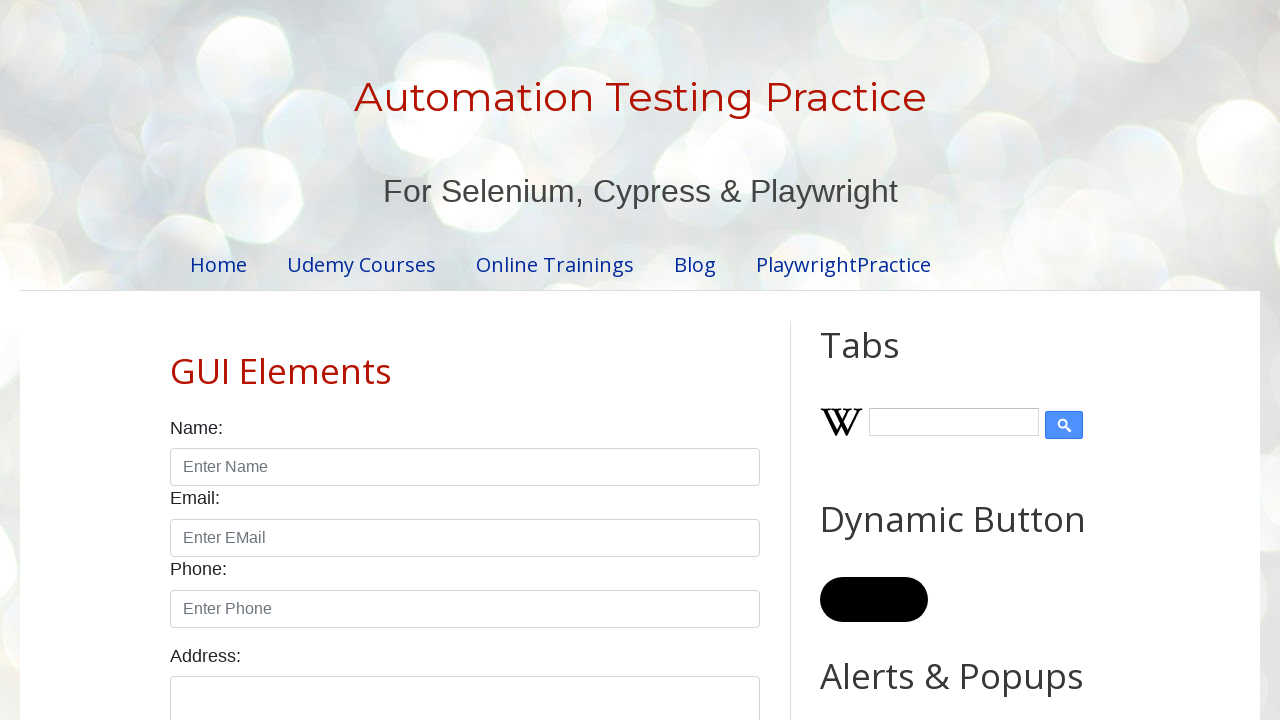

Waited 20ms after color change (iteration 23/50)
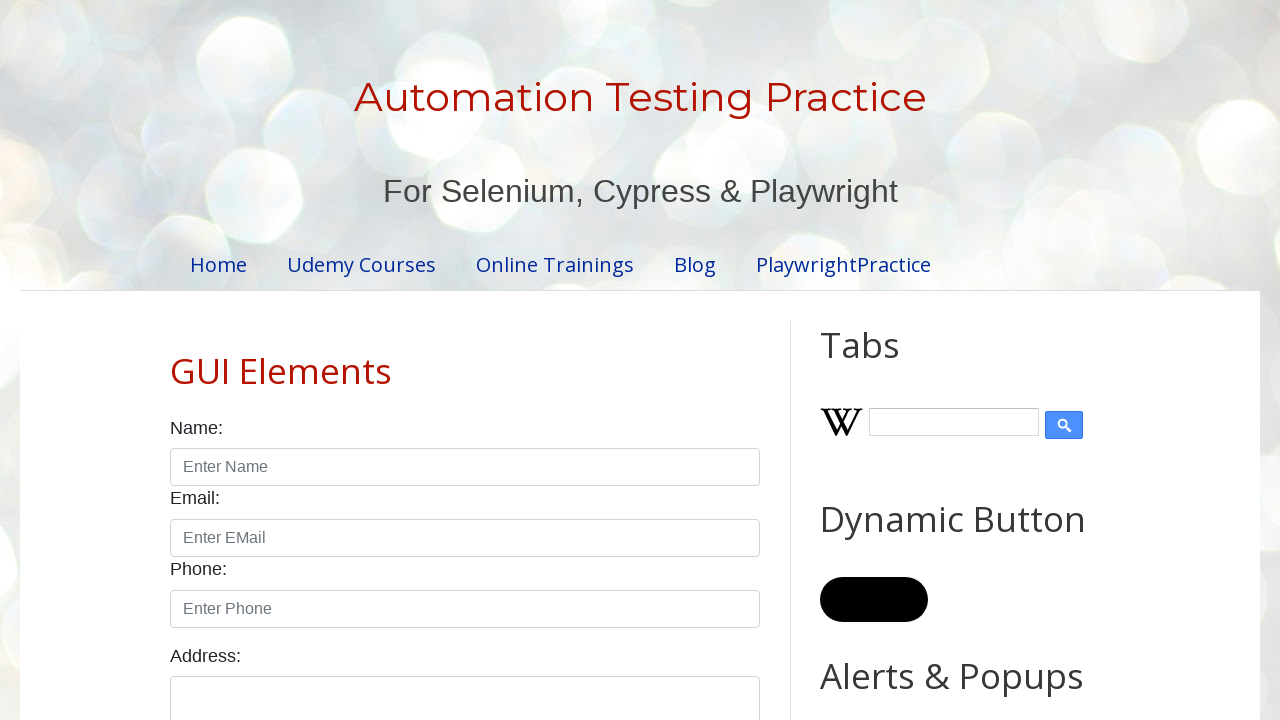

Changed button background color to black again (iteration 23/50)
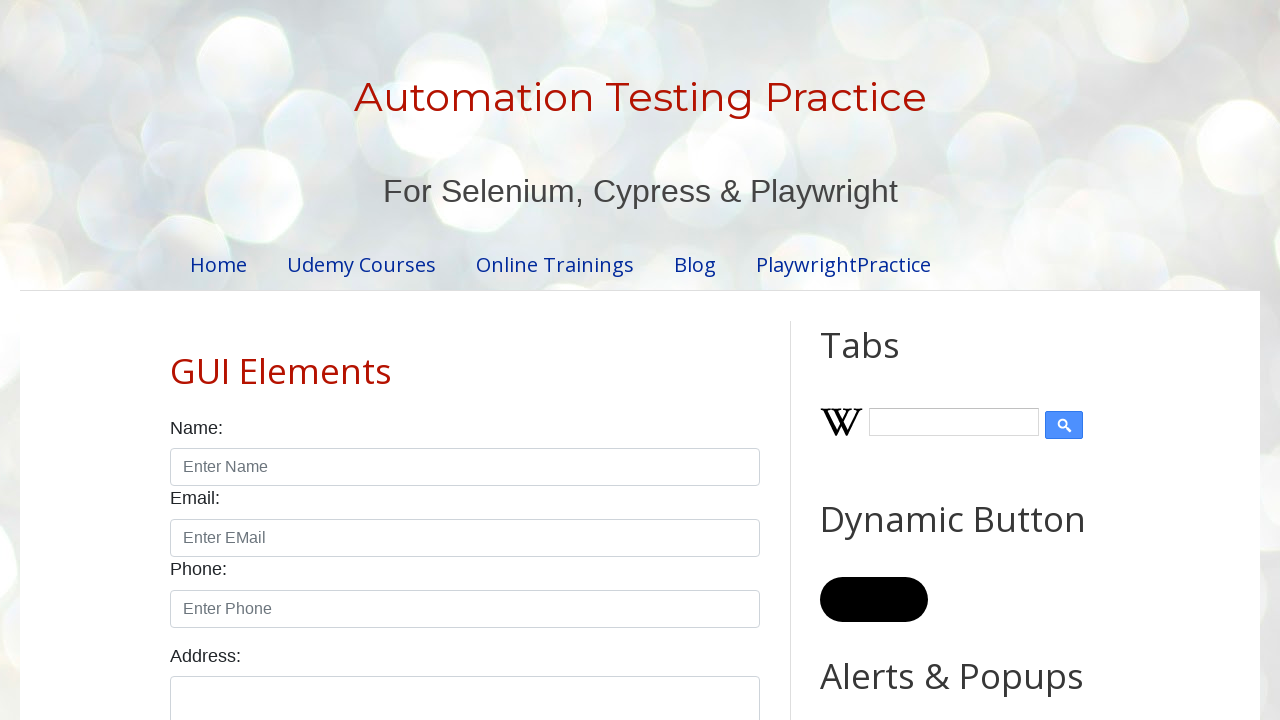

Waited 20ms after second color change (iteration 23/50)
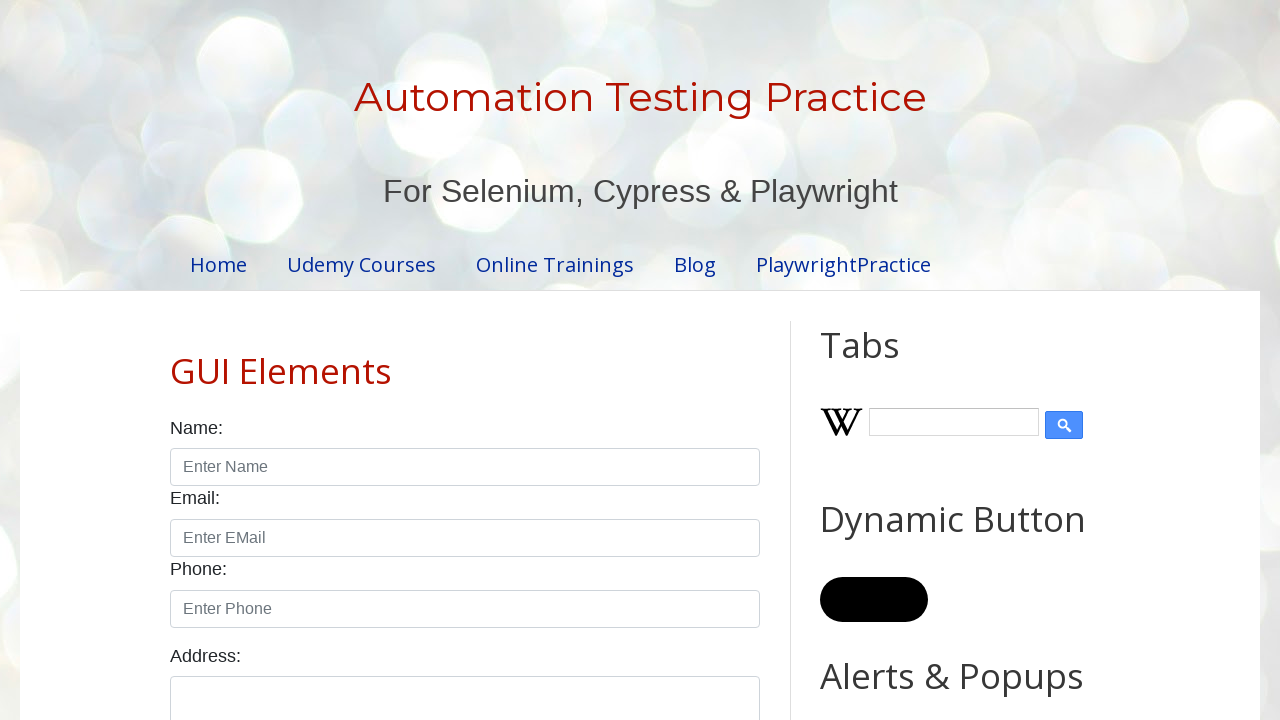

Changed button background color to black (iteration 24/50)
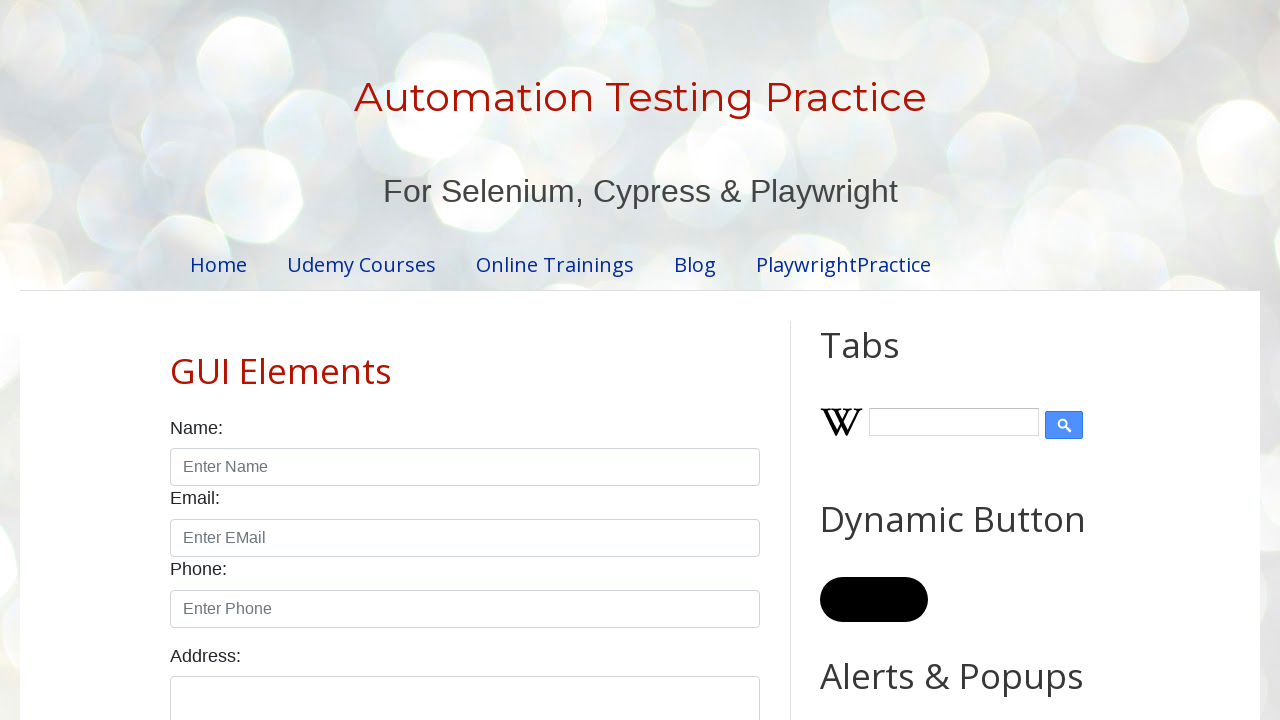

Waited 20ms after color change (iteration 24/50)
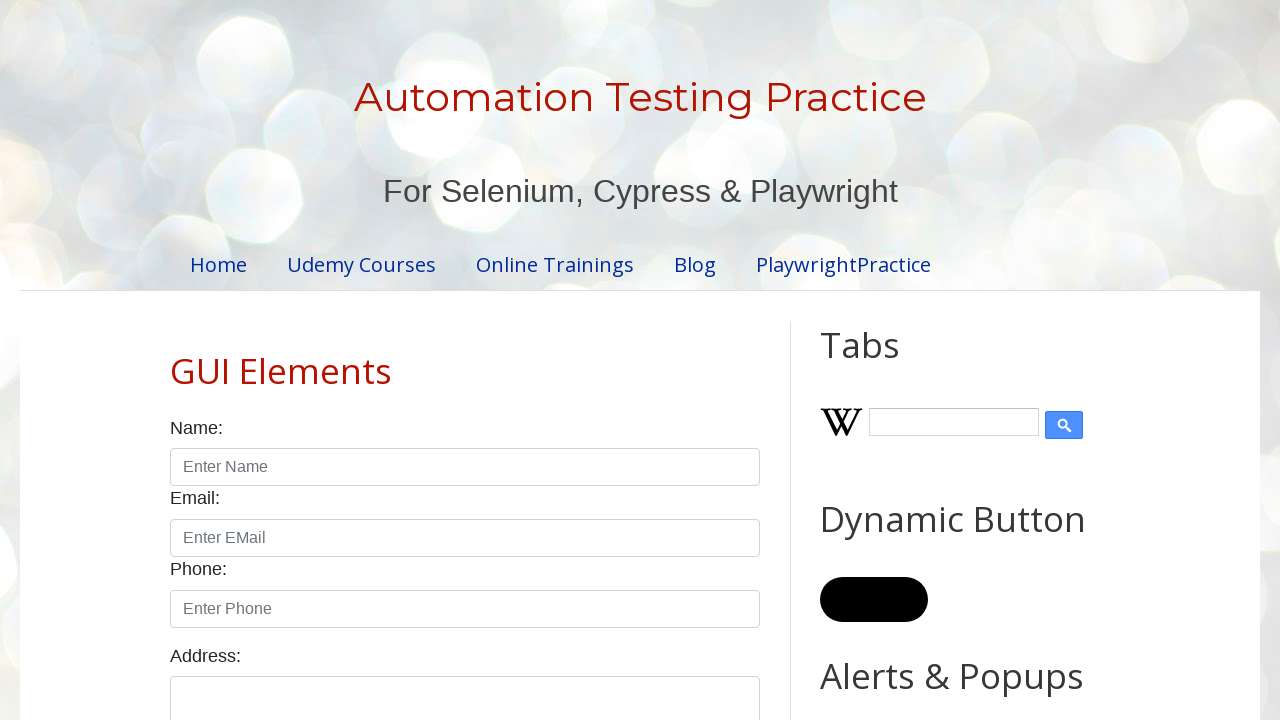

Changed button background color to black again (iteration 24/50)
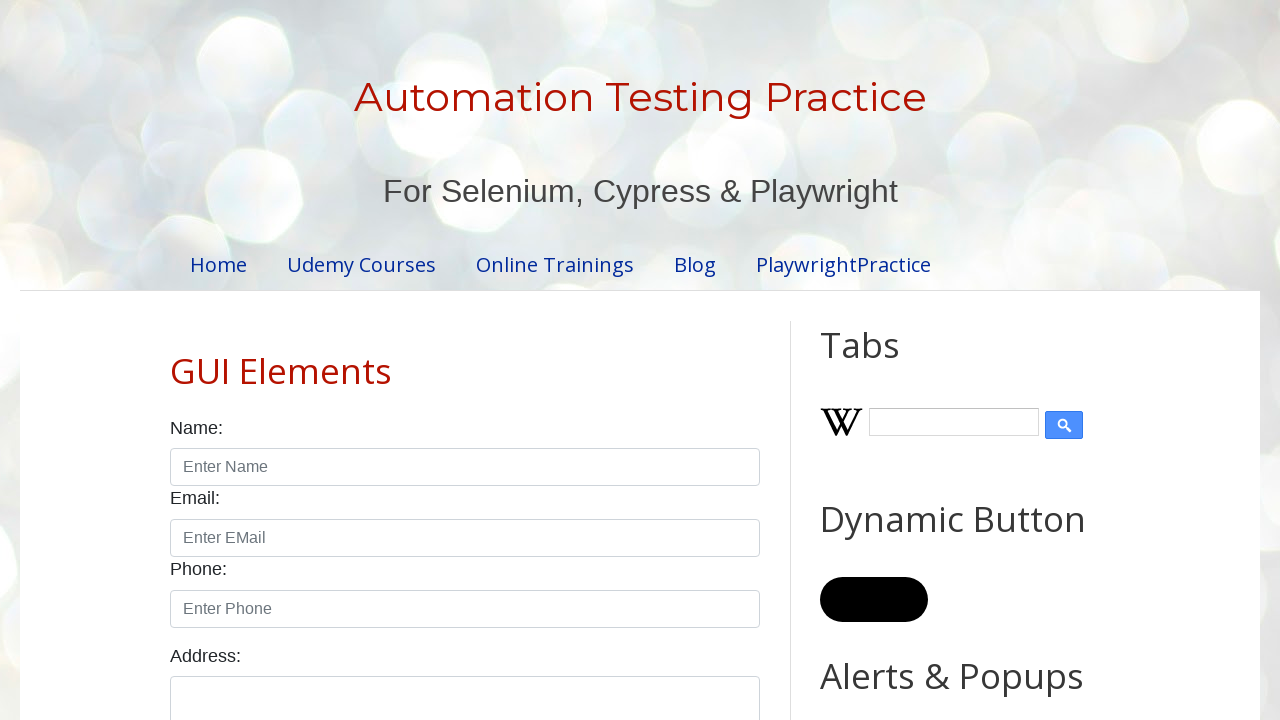

Waited 20ms after second color change (iteration 24/50)
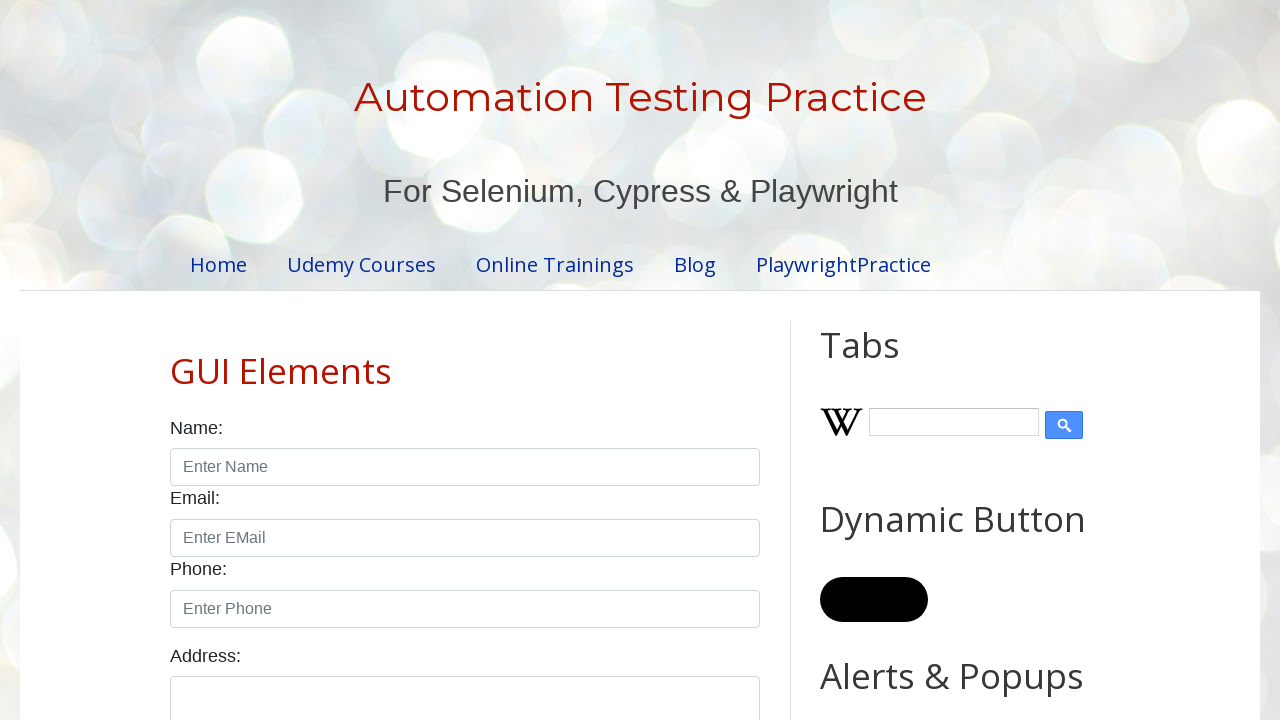

Changed button background color to black (iteration 25/50)
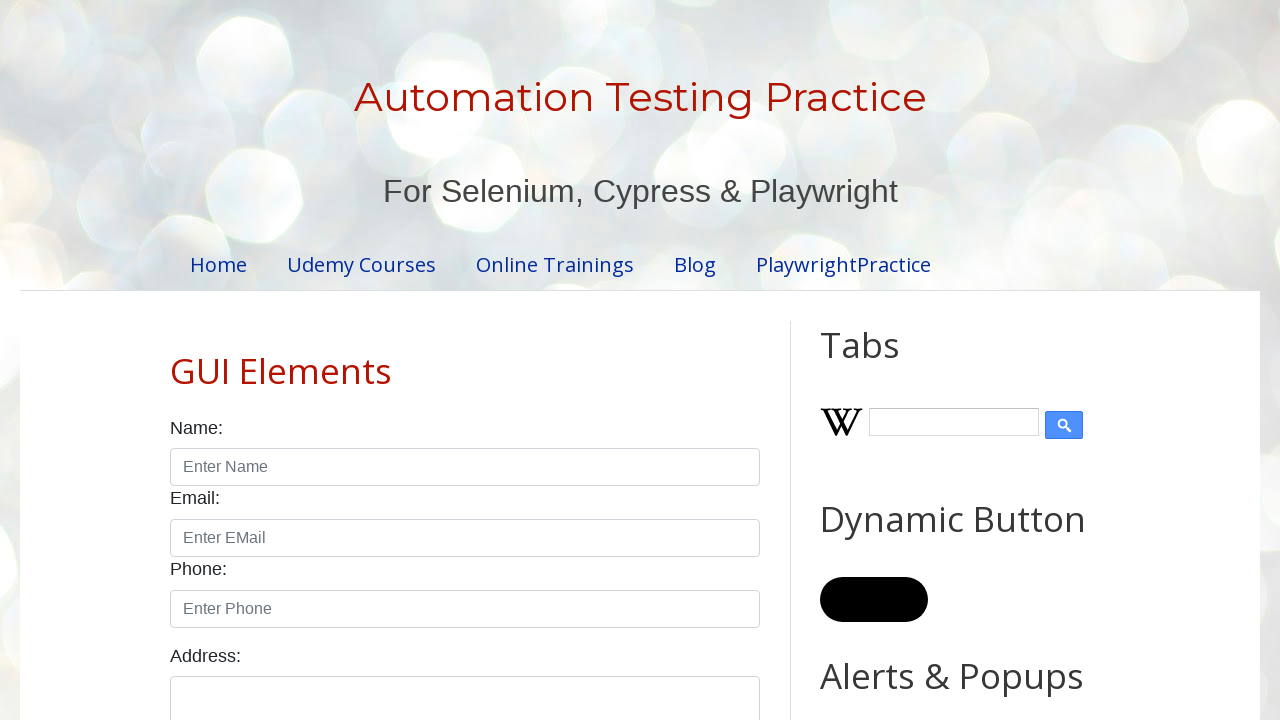

Waited 20ms after color change (iteration 25/50)
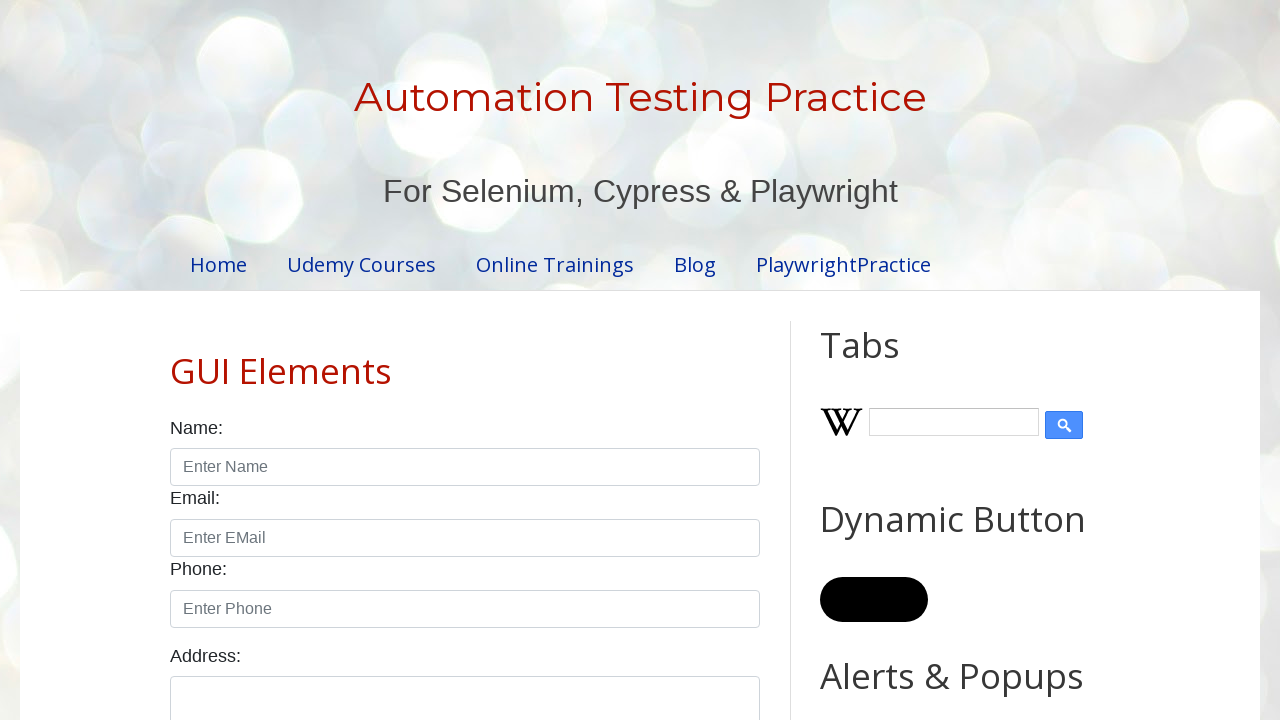

Changed button background color to black again (iteration 25/50)
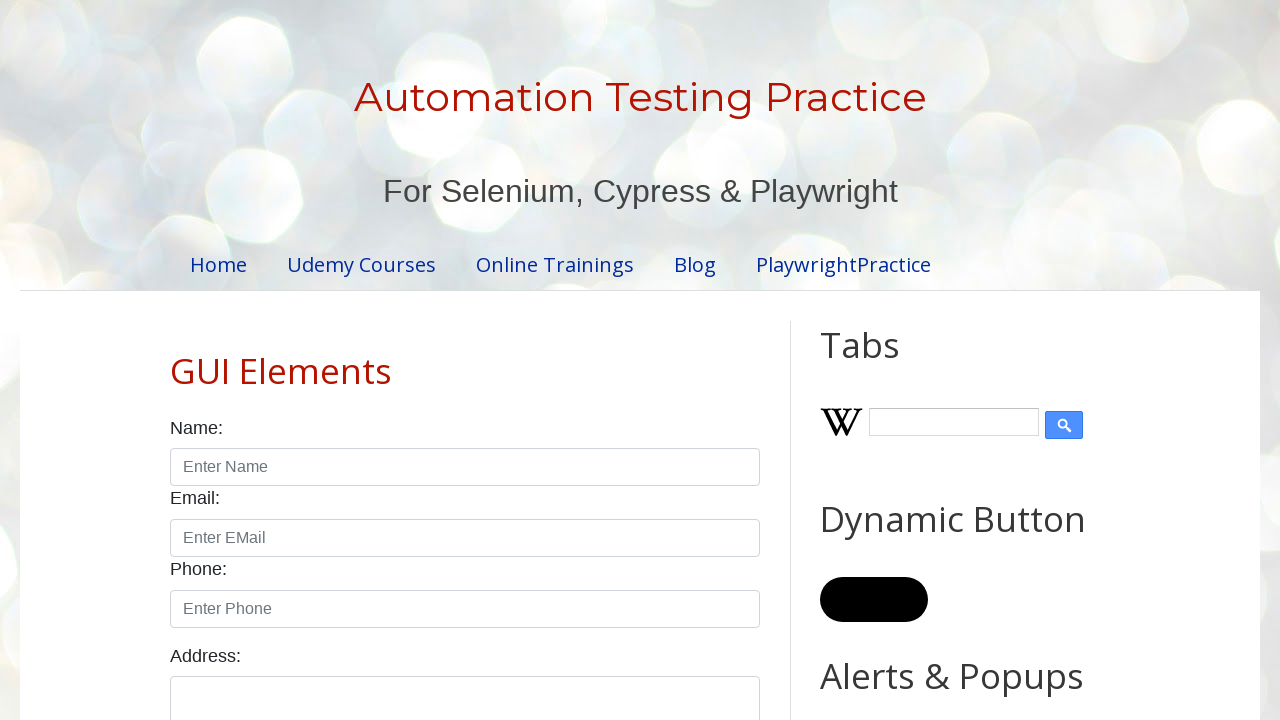

Waited 20ms after second color change (iteration 25/50)
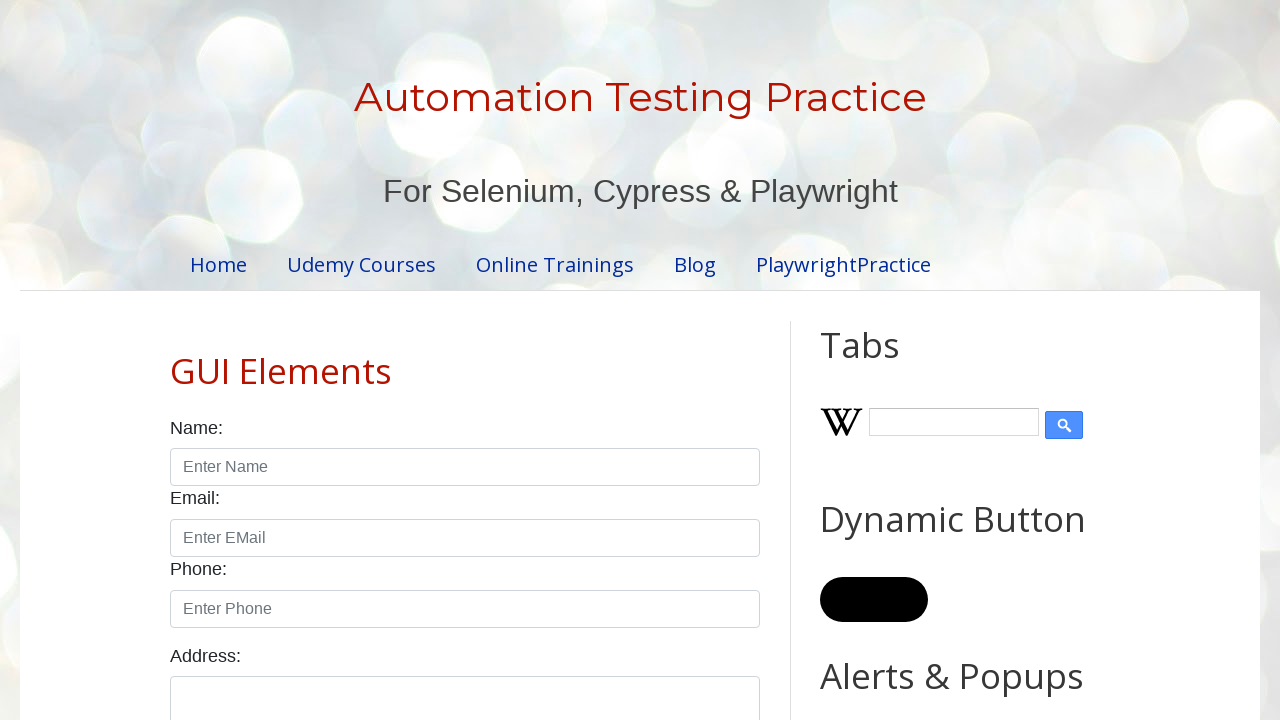

Changed button background color to black (iteration 26/50)
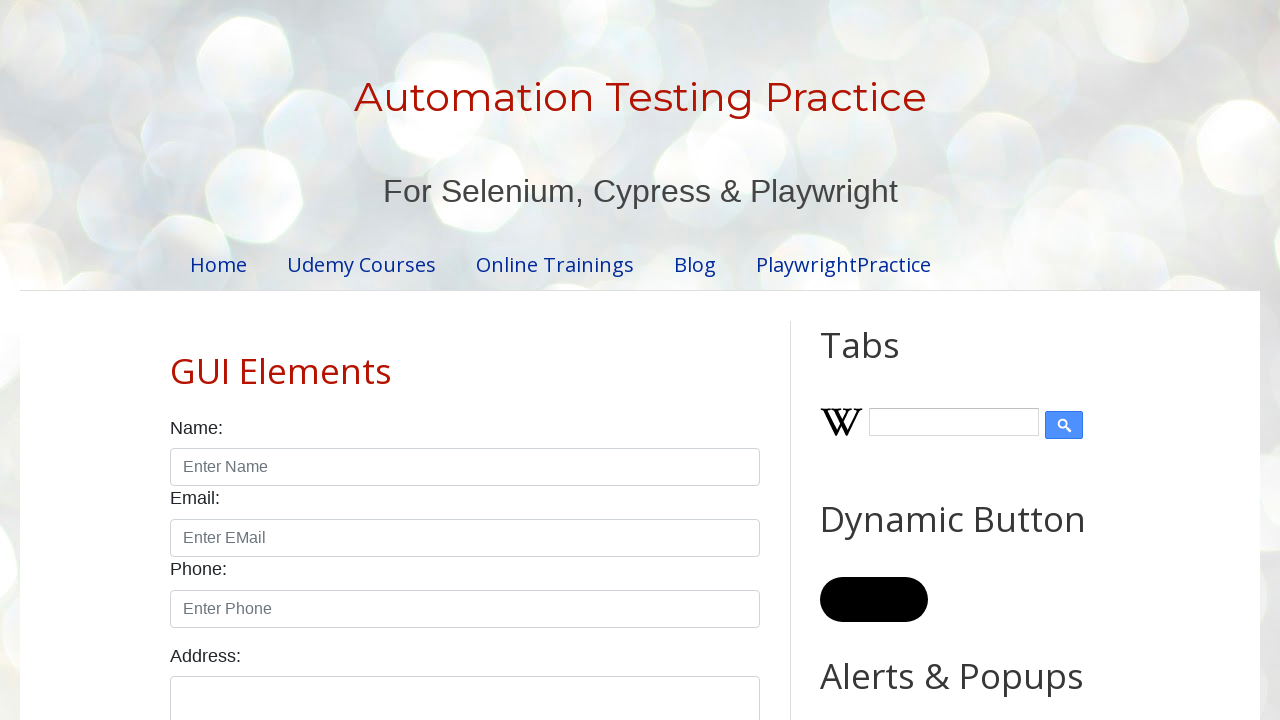

Waited 20ms after color change (iteration 26/50)
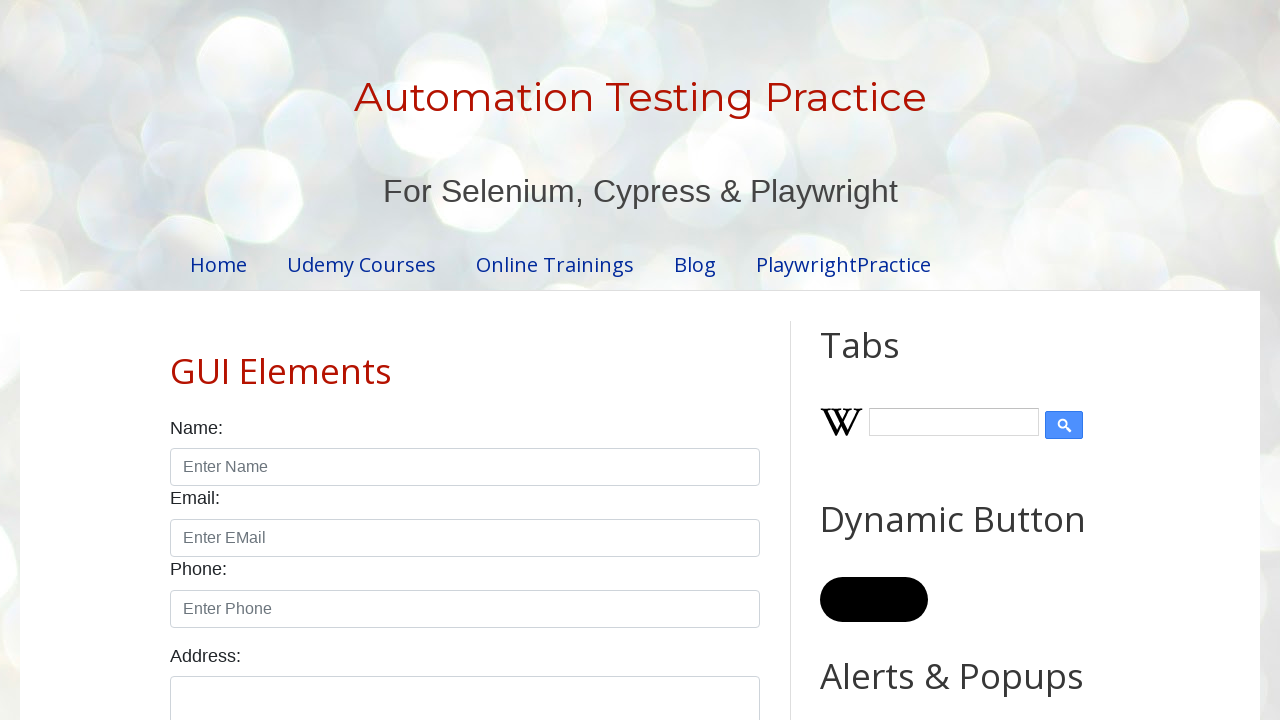

Changed button background color to black again (iteration 26/50)
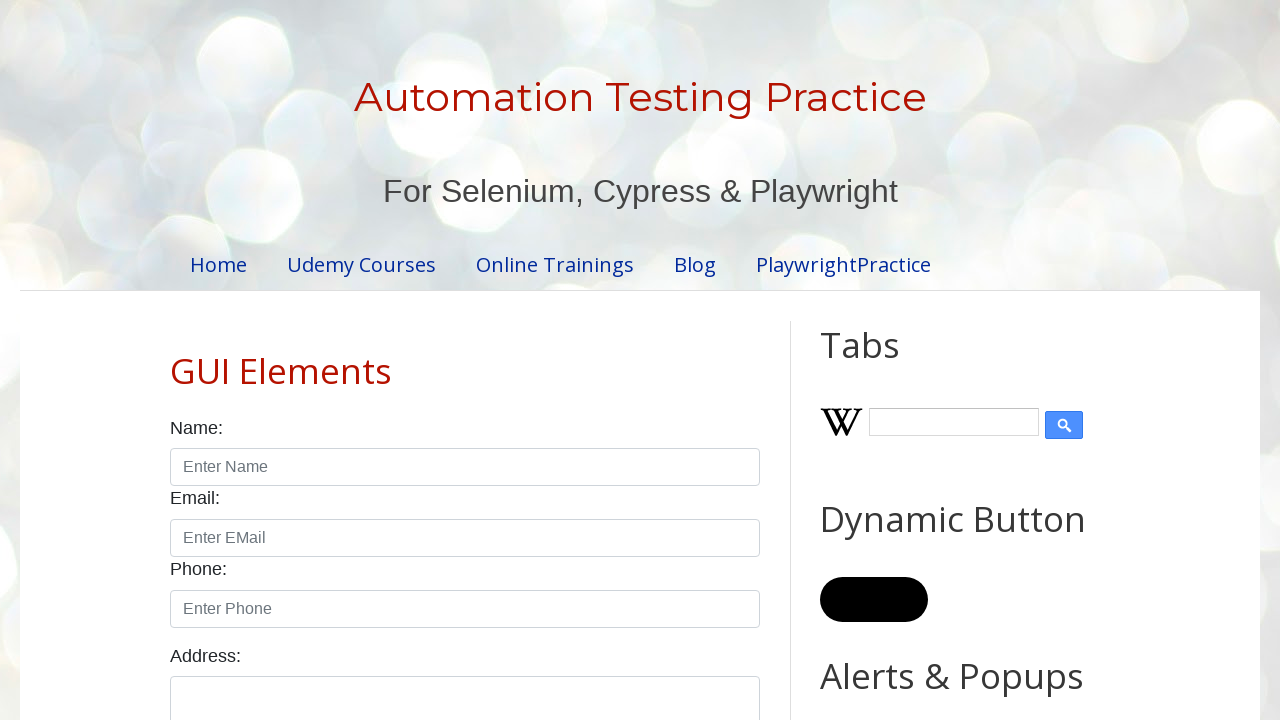

Waited 20ms after second color change (iteration 26/50)
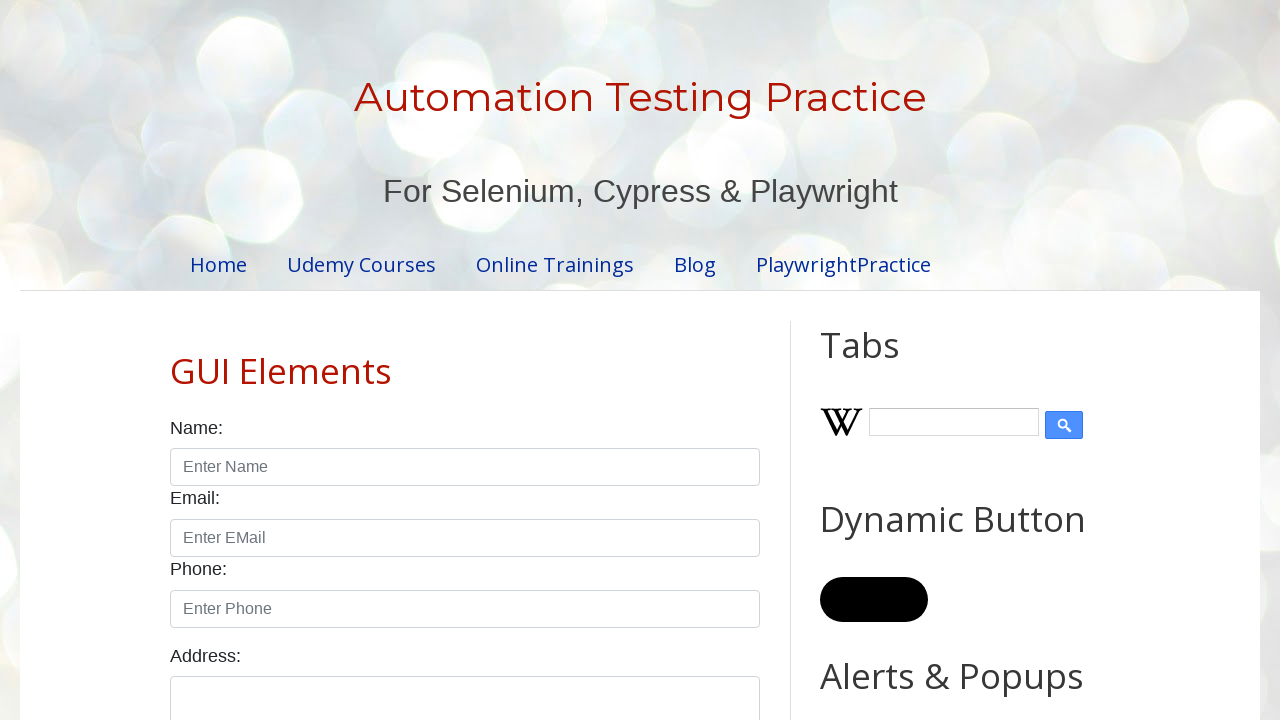

Changed button background color to black (iteration 27/50)
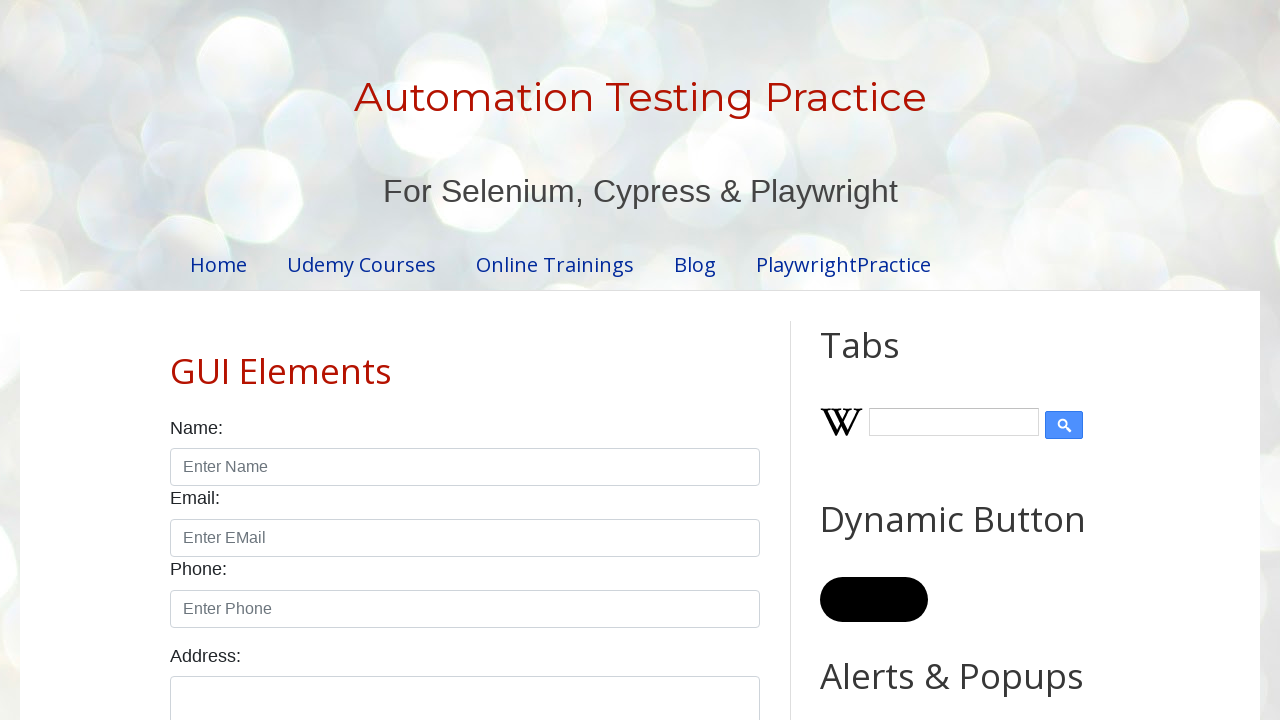

Waited 20ms after color change (iteration 27/50)
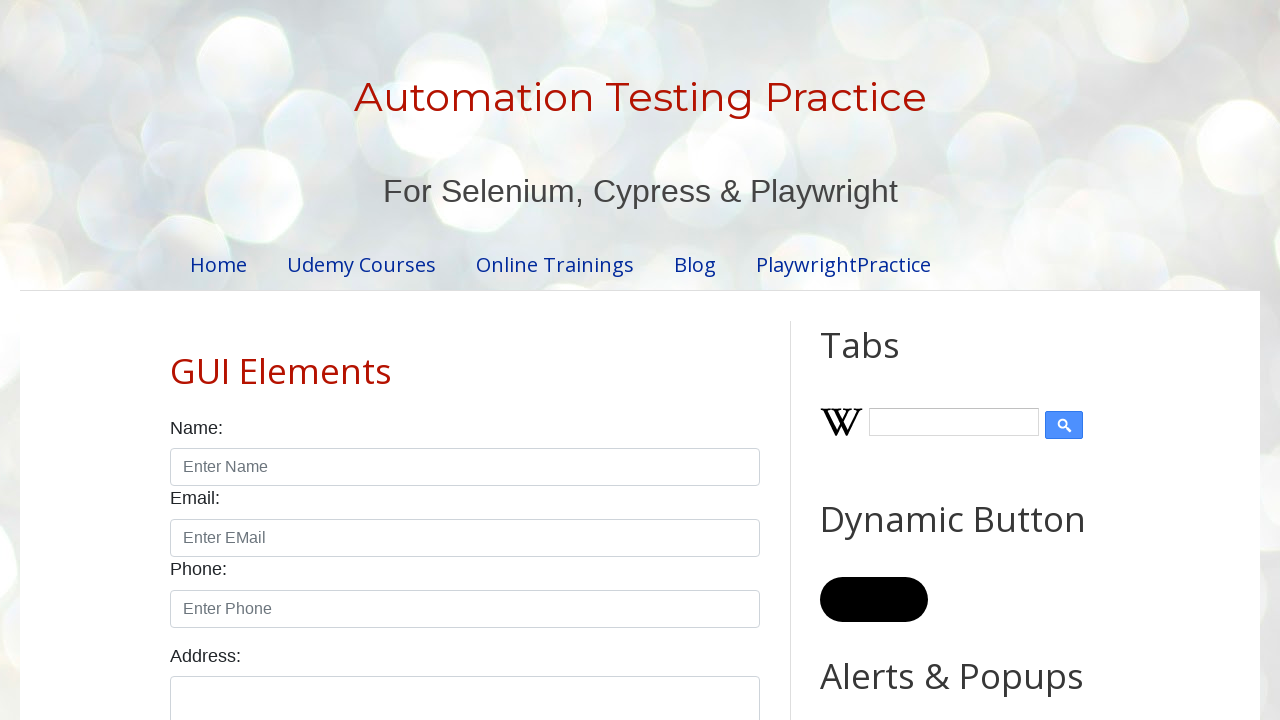

Changed button background color to black again (iteration 27/50)
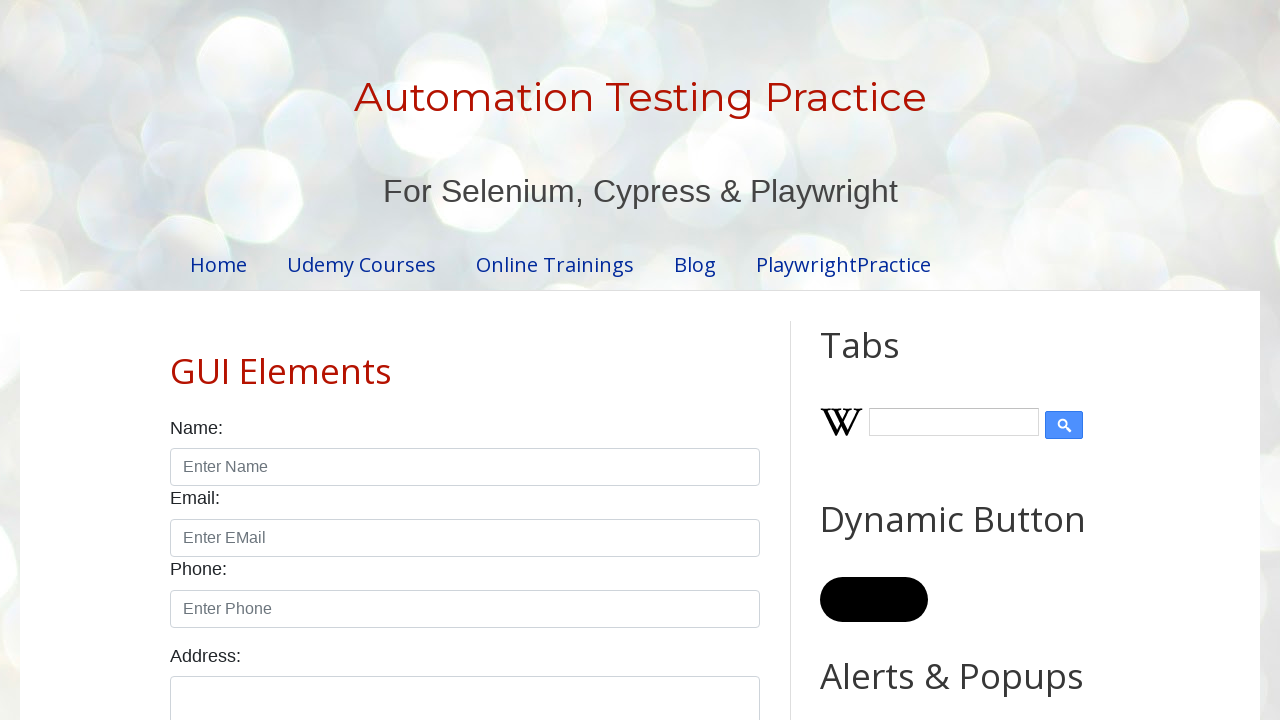

Waited 20ms after second color change (iteration 27/50)
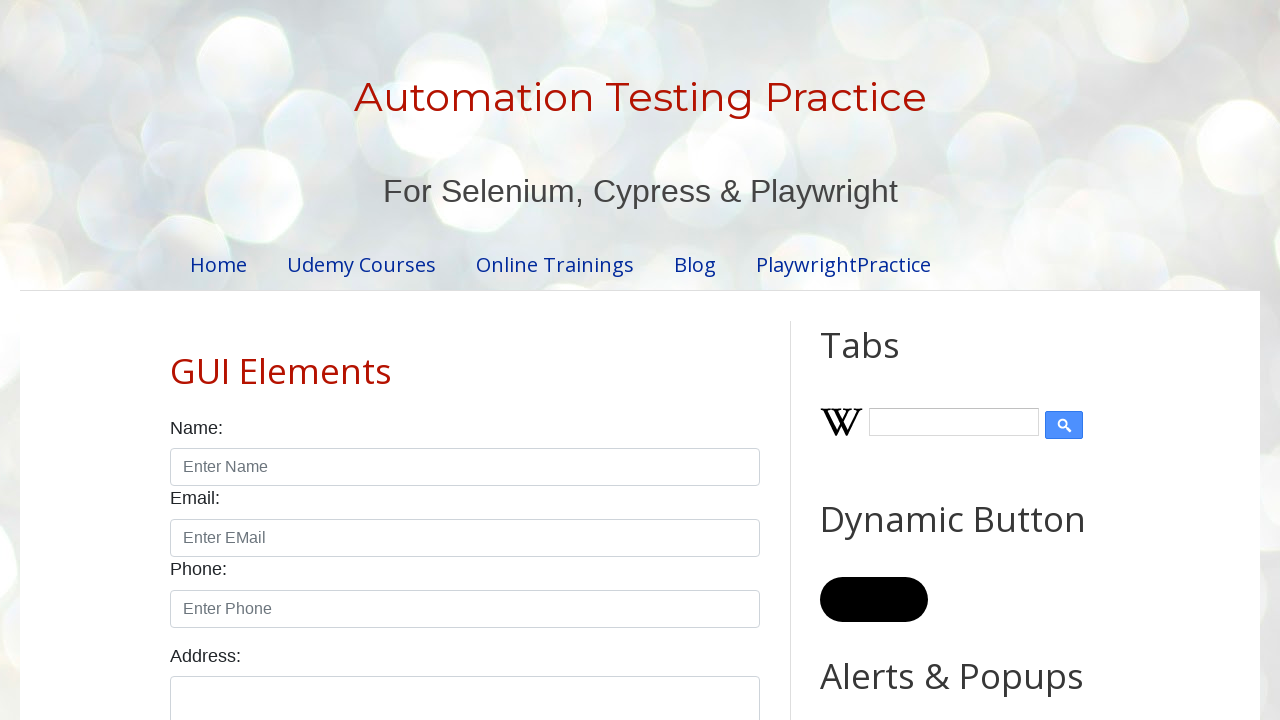

Changed button background color to black (iteration 28/50)
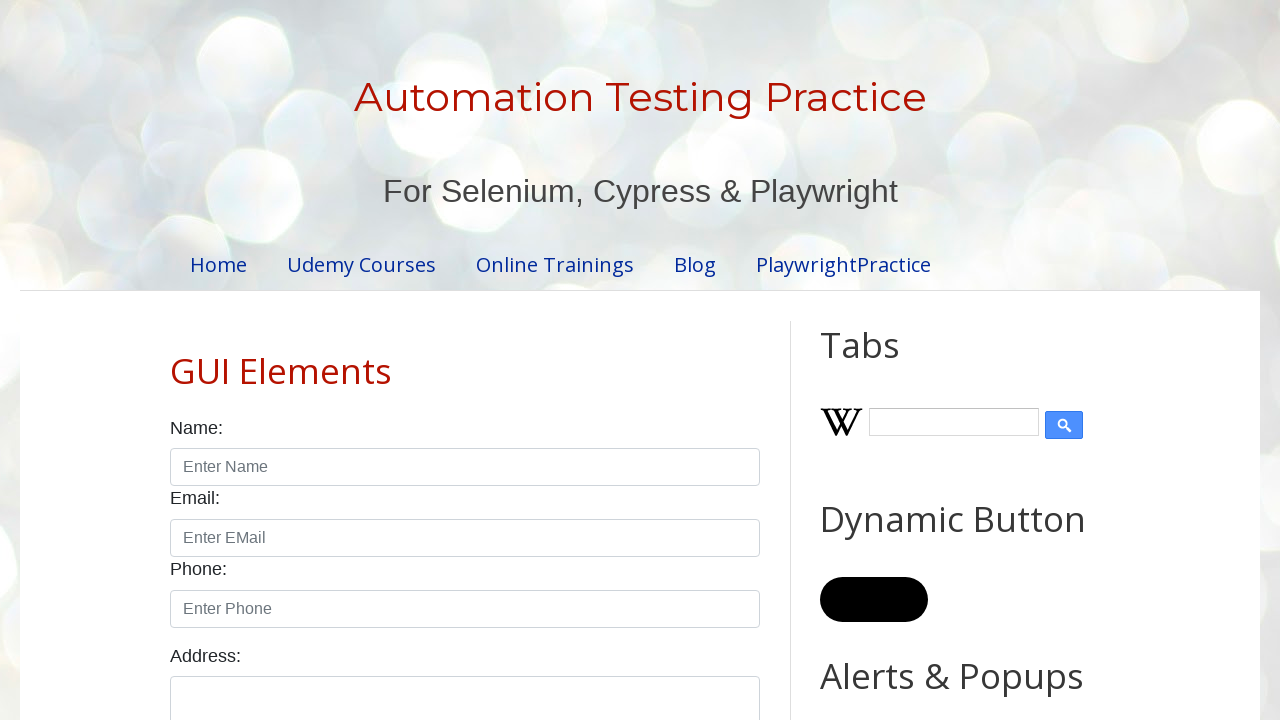

Waited 20ms after color change (iteration 28/50)
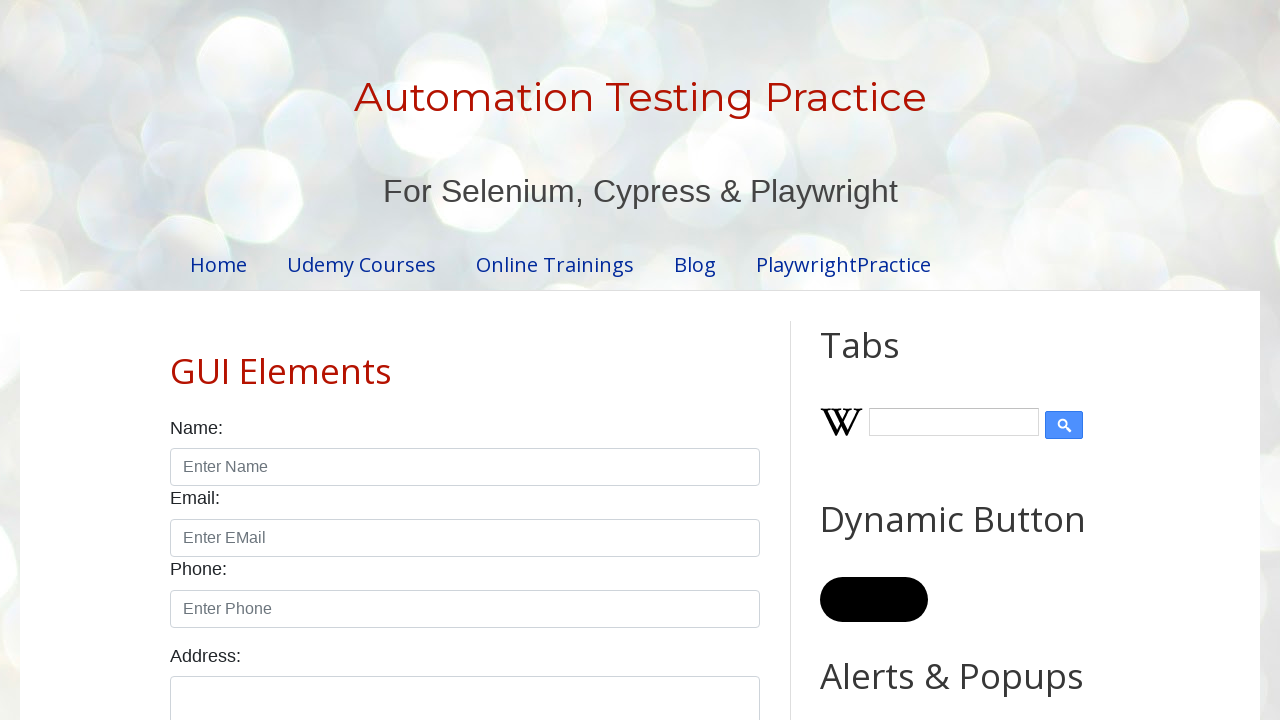

Changed button background color to black again (iteration 28/50)
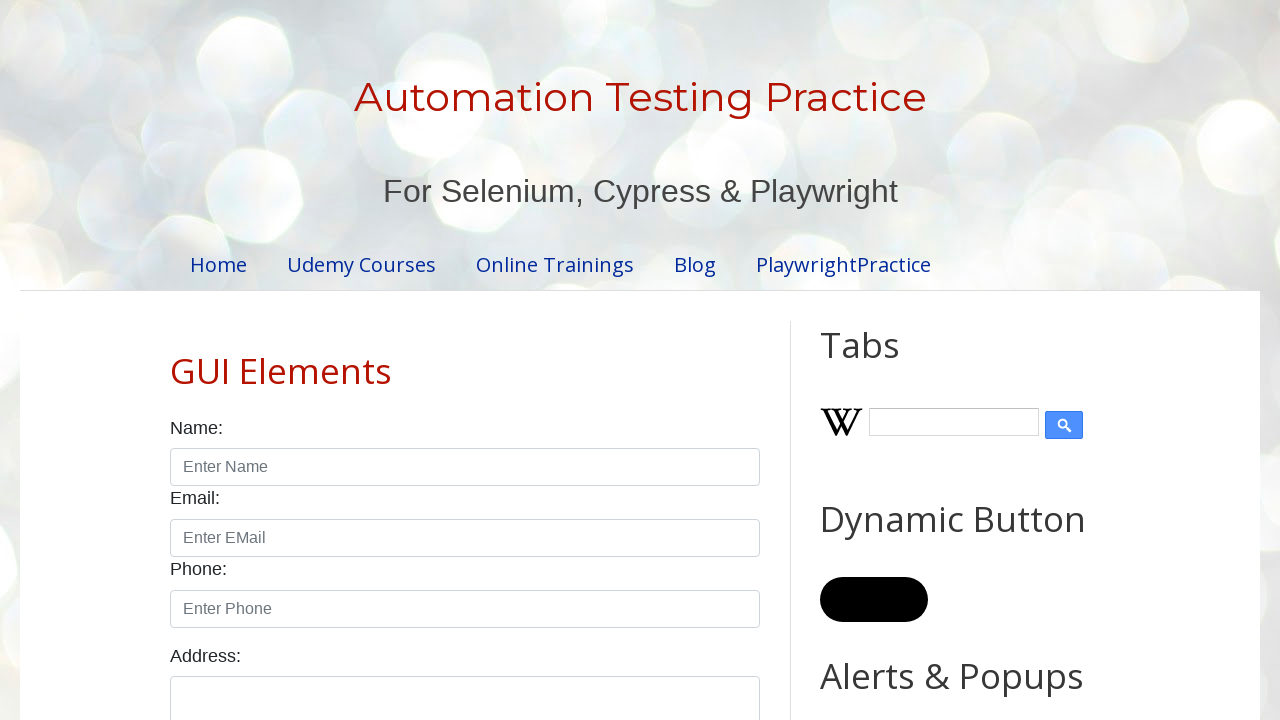

Waited 20ms after second color change (iteration 28/50)
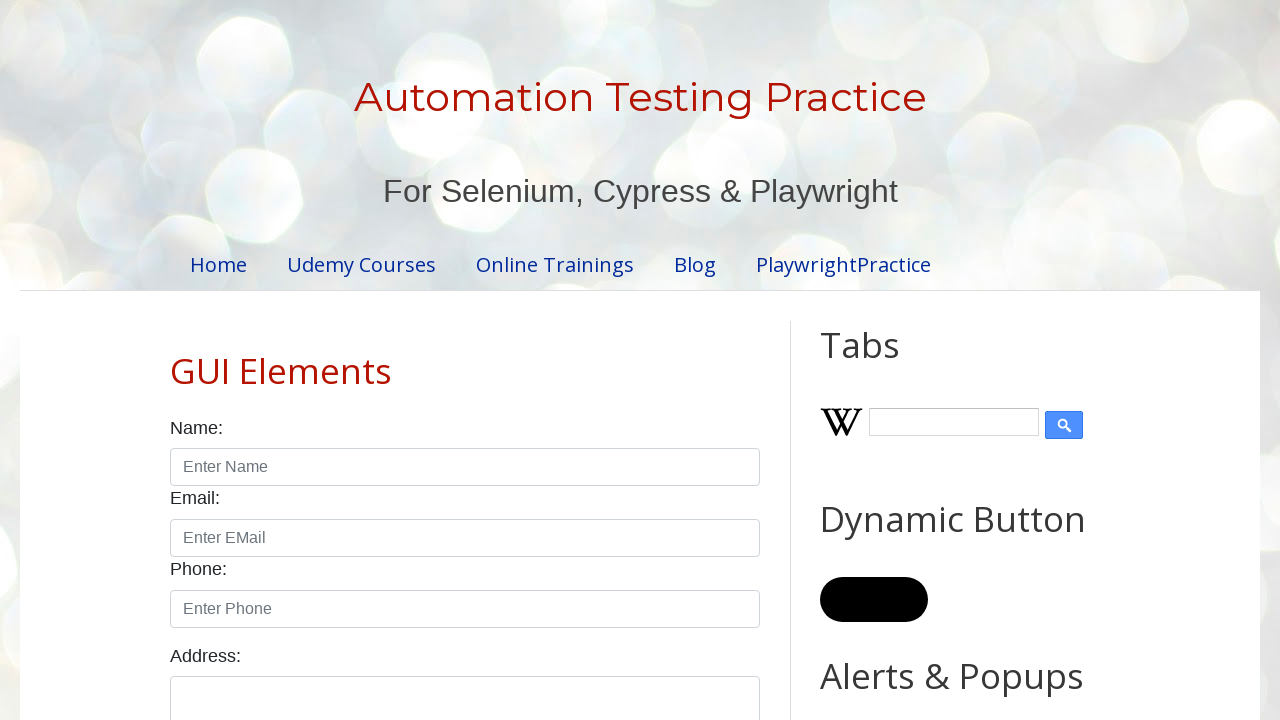

Changed button background color to black (iteration 29/50)
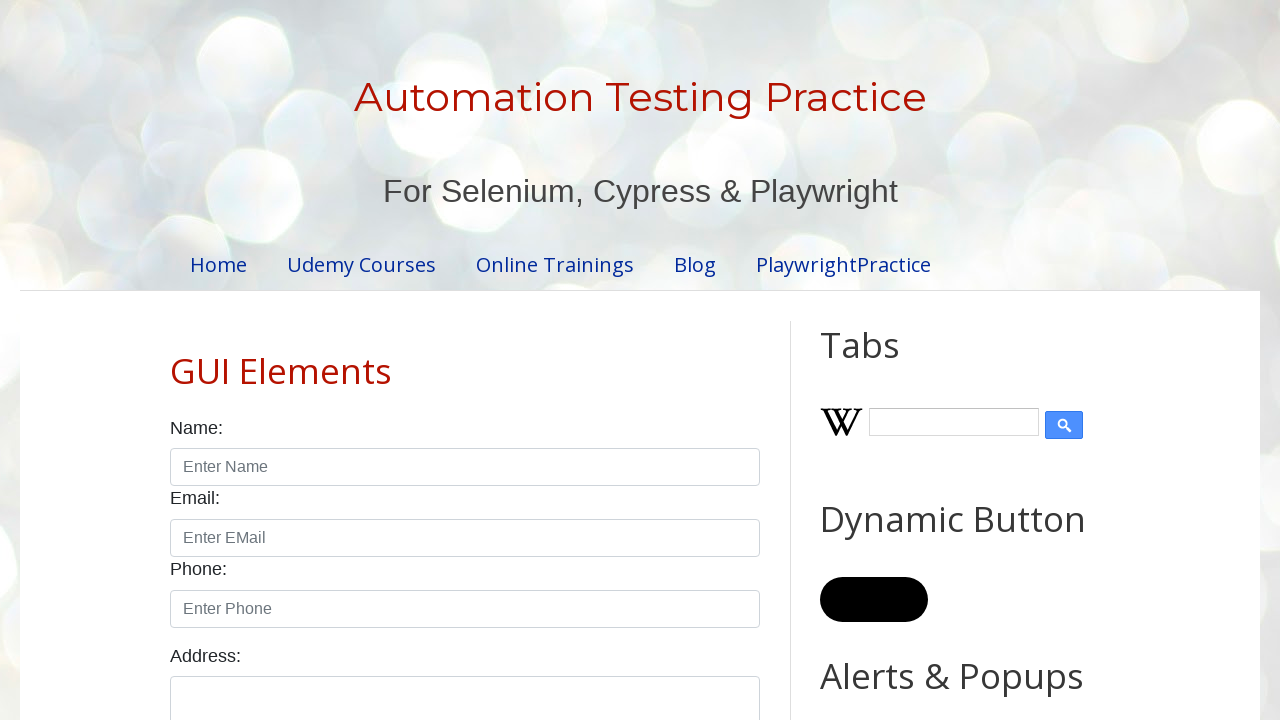

Waited 20ms after color change (iteration 29/50)
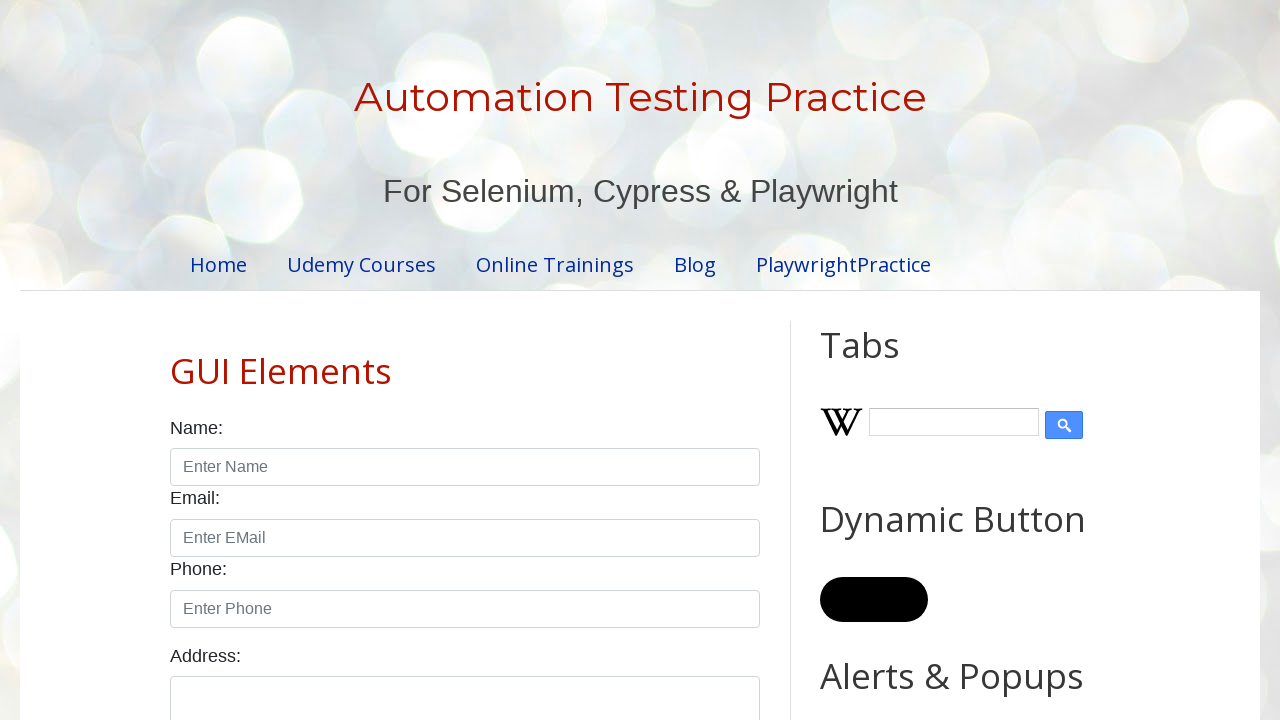

Changed button background color to black again (iteration 29/50)
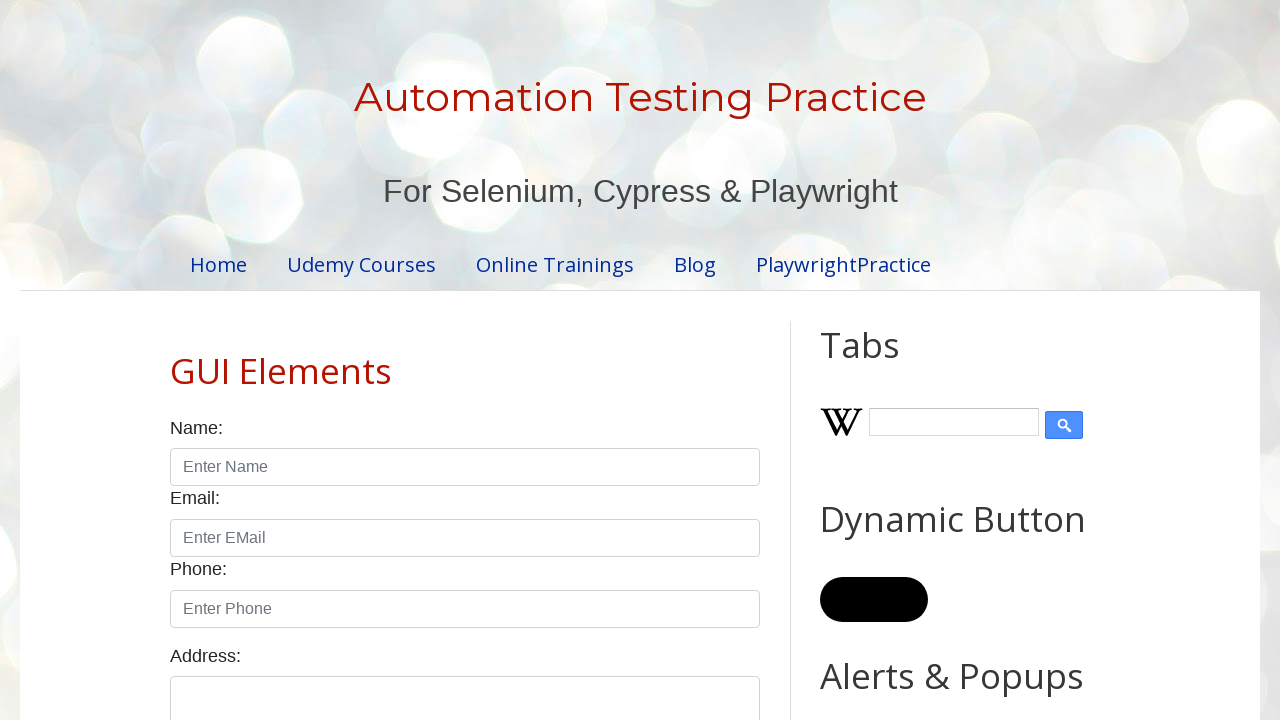

Waited 20ms after second color change (iteration 29/50)
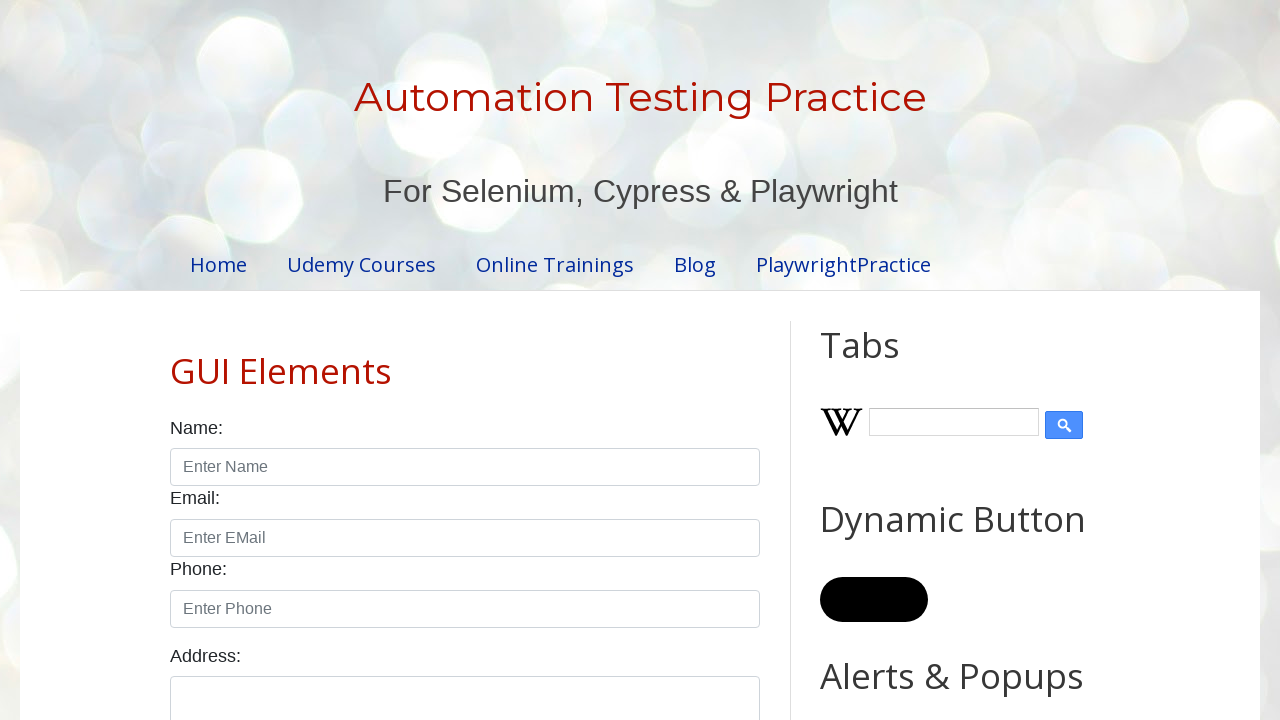

Changed button background color to black (iteration 30/50)
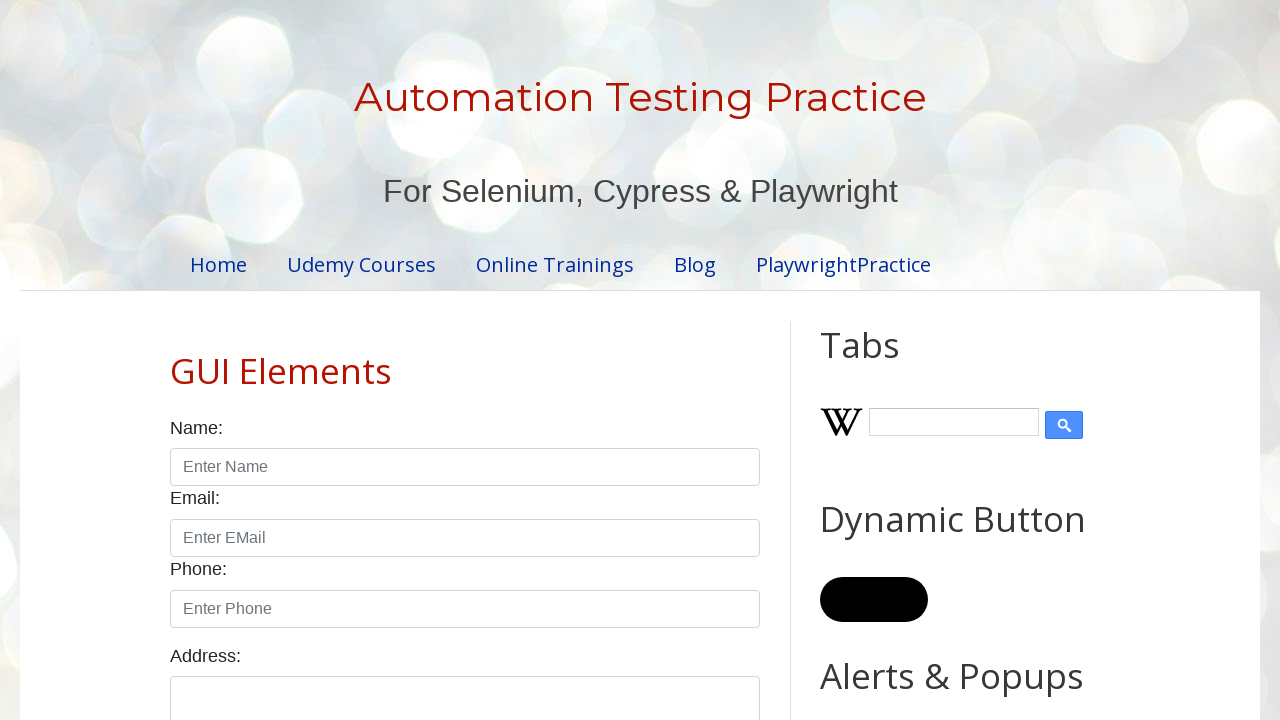

Waited 20ms after color change (iteration 30/50)
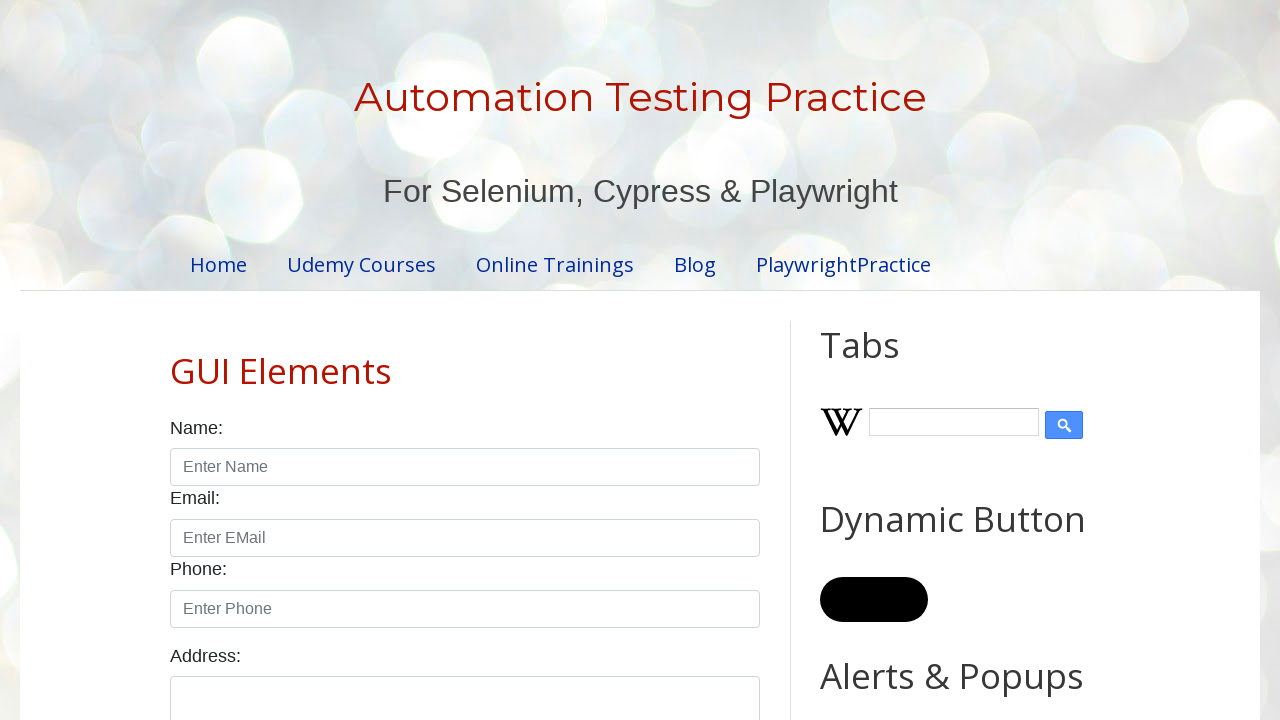

Changed button background color to black again (iteration 30/50)
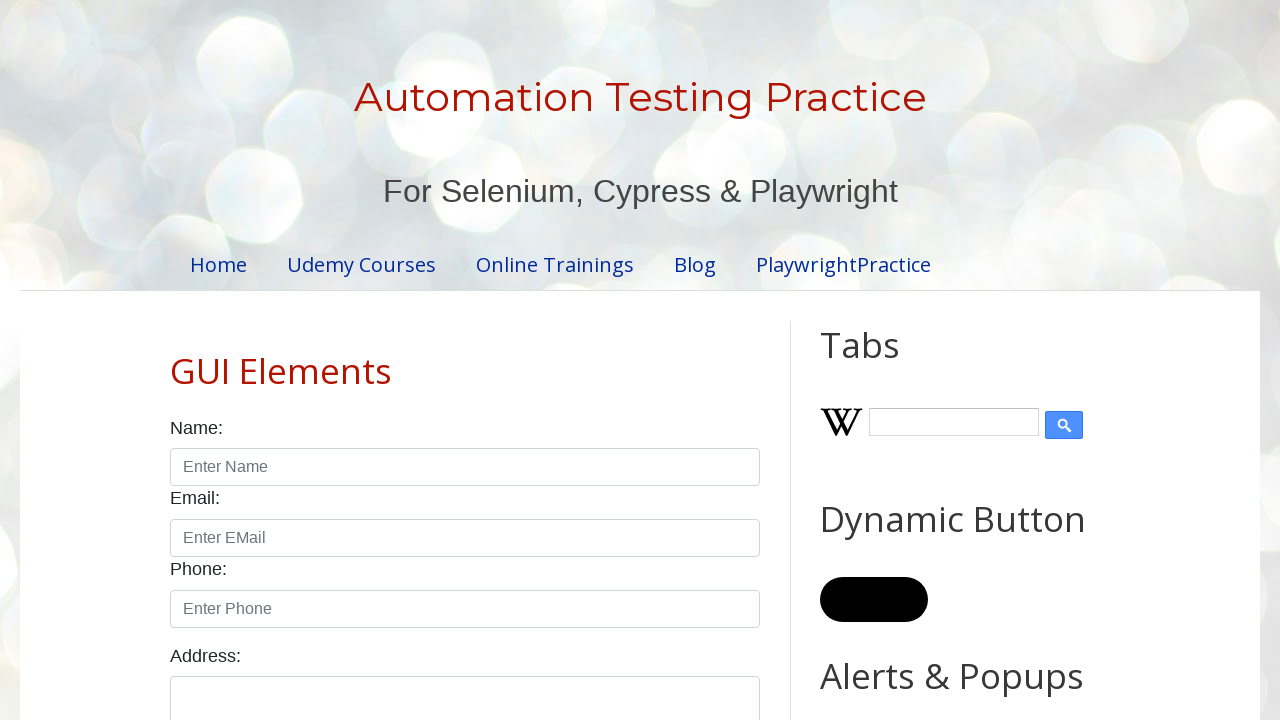

Waited 20ms after second color change (iteration 30/50)
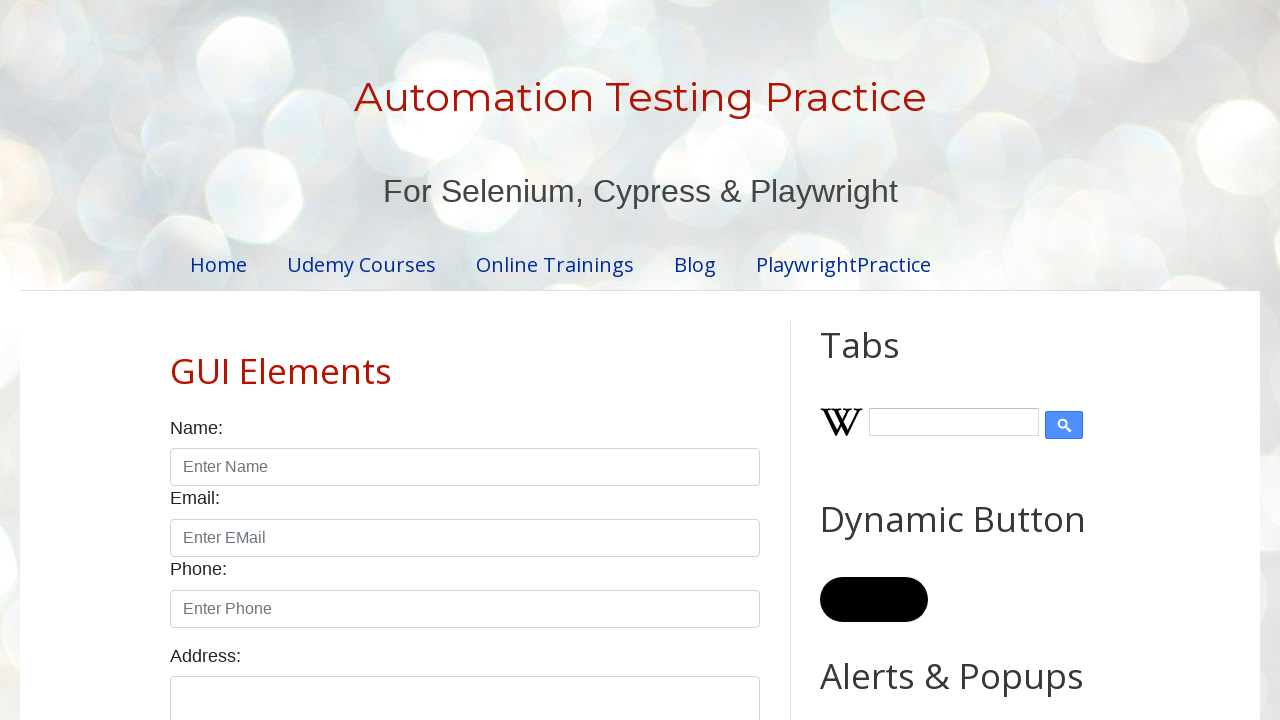

Changed button background color to black (iteration 31/50)
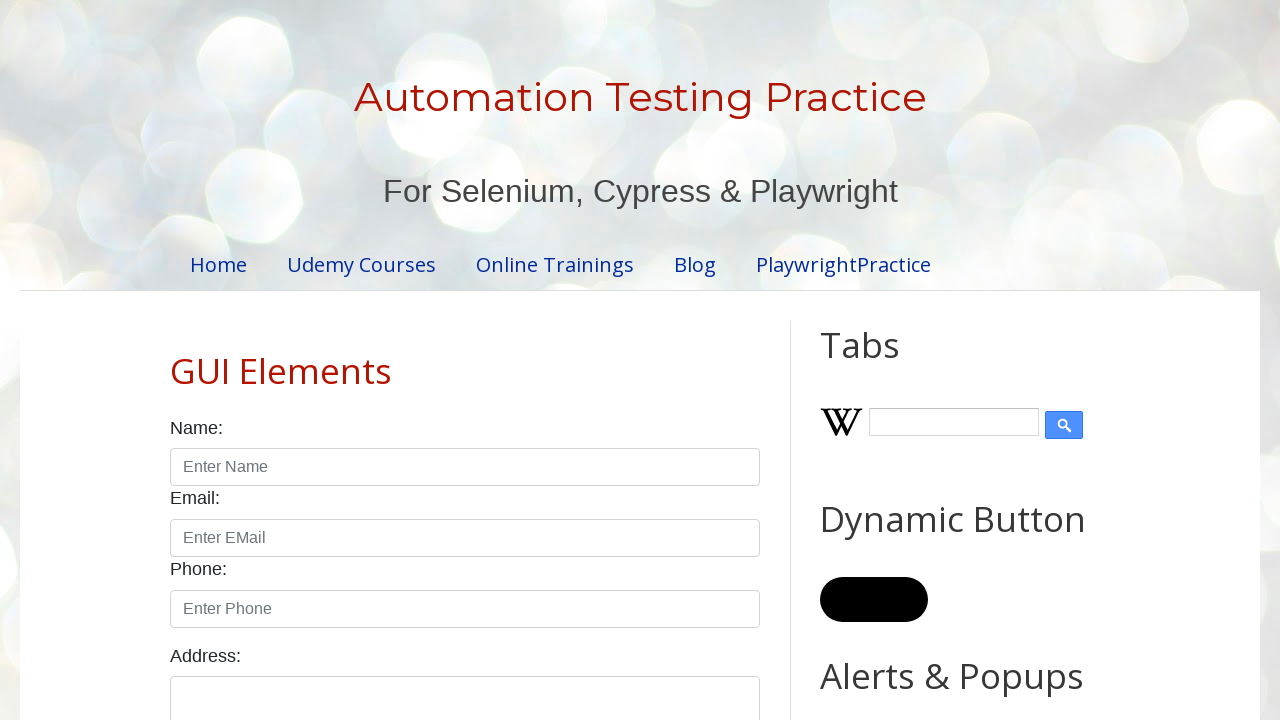

Waited 20ms after color change (iteration 31/50)
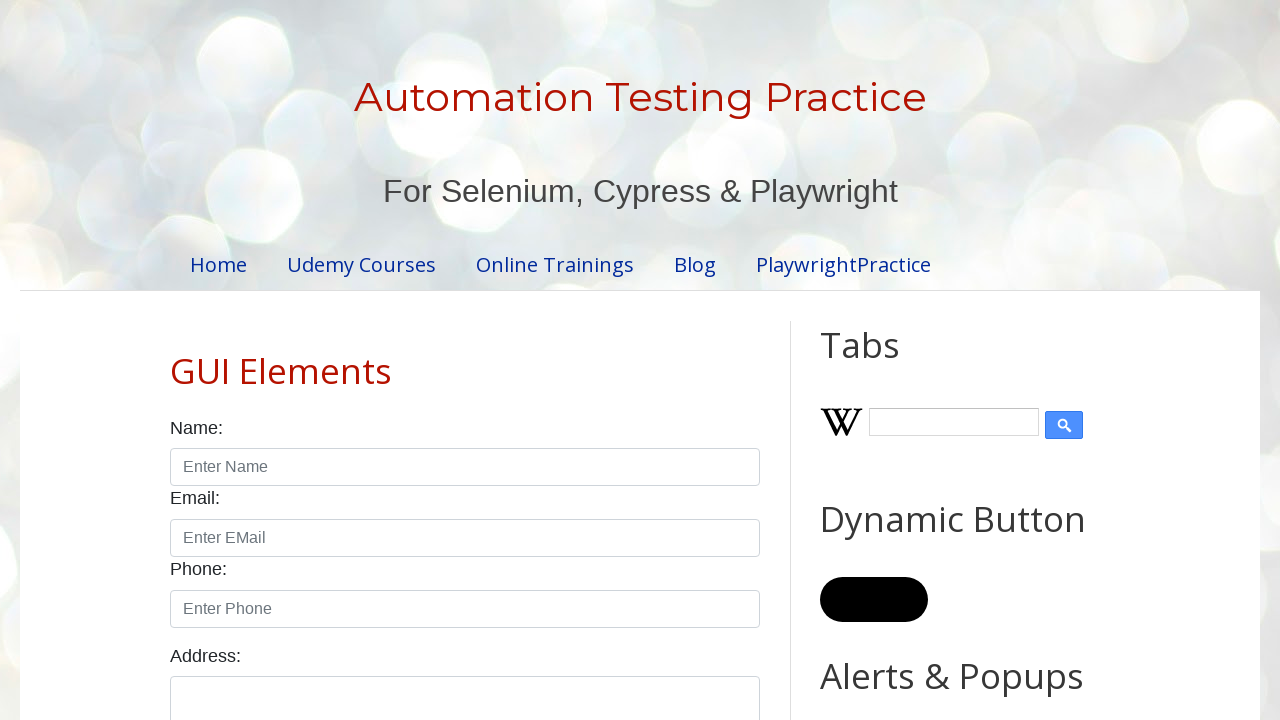

Changed button background color to black again (iteration 31/50)
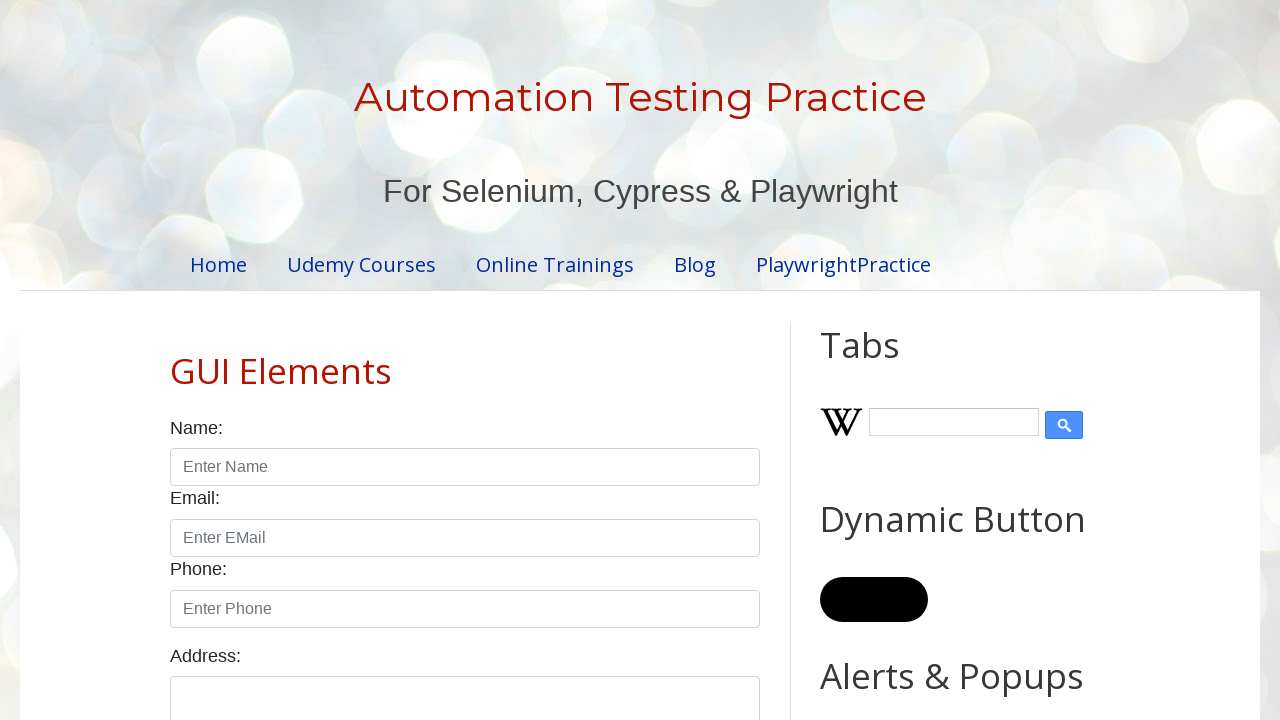

Waited 20ms after second color change (iteration 31/50)
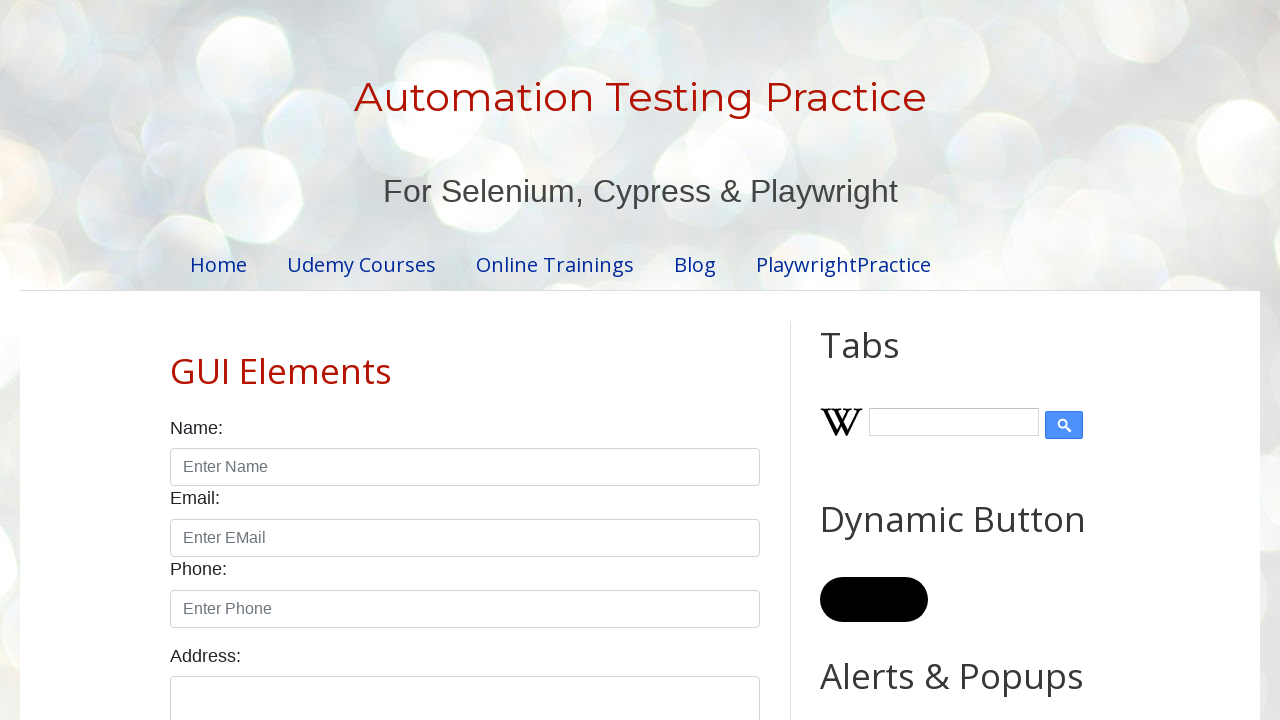

Changed button background color to black (iteration 32/50)
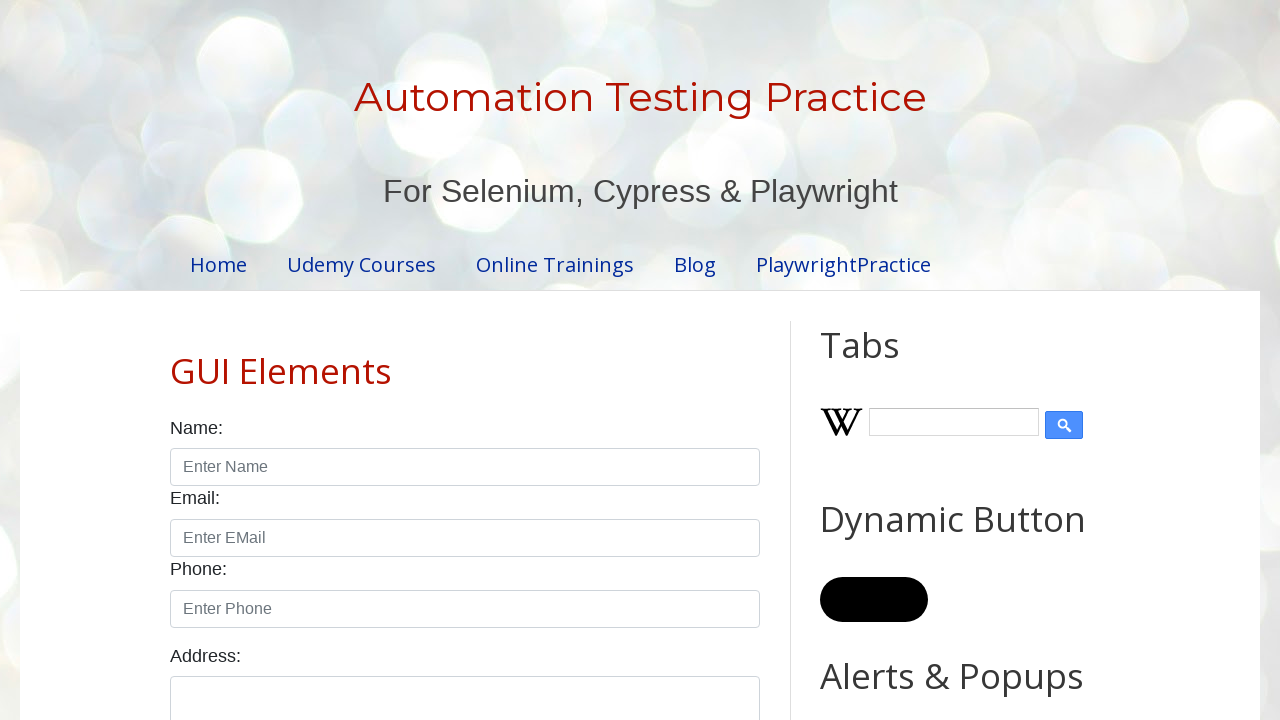

Waited 20ms after color change (iteration 32/50)
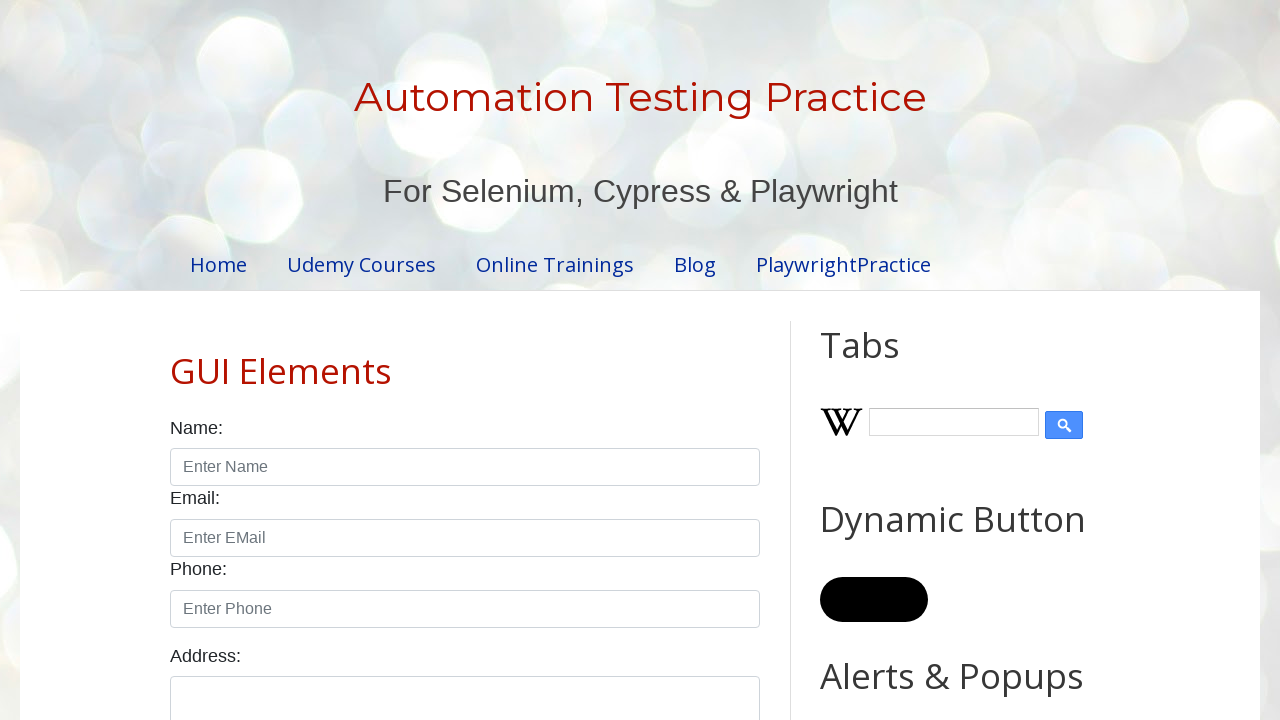

Changed button background color to black again (iteration 32/50)
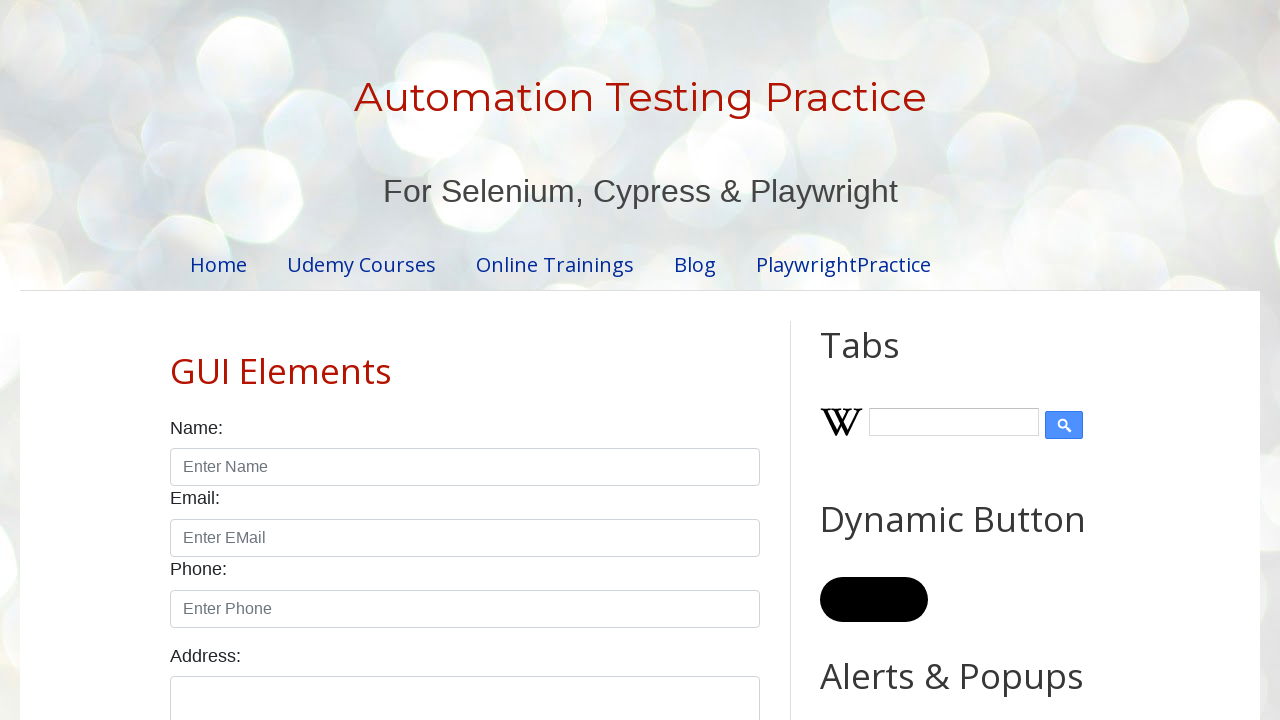

Waited 20ms after second color change (iteration 32/50)
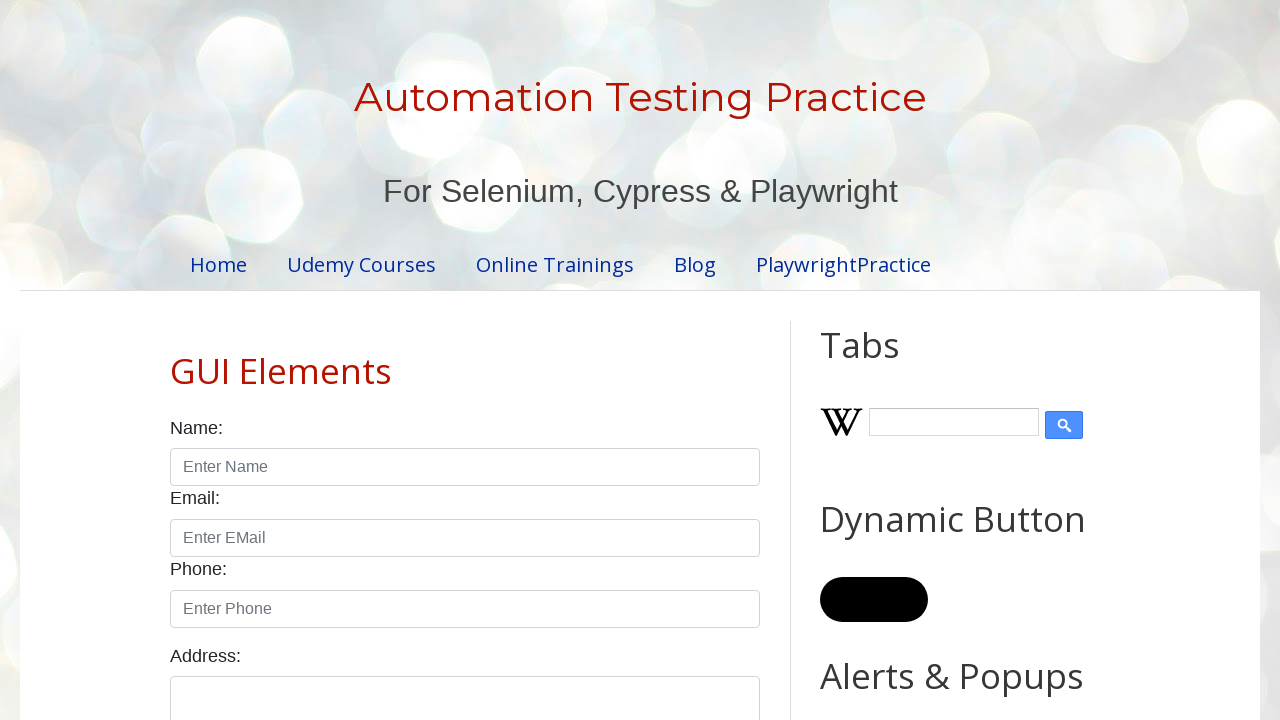

Changed button background color to black (iteration 33/50)
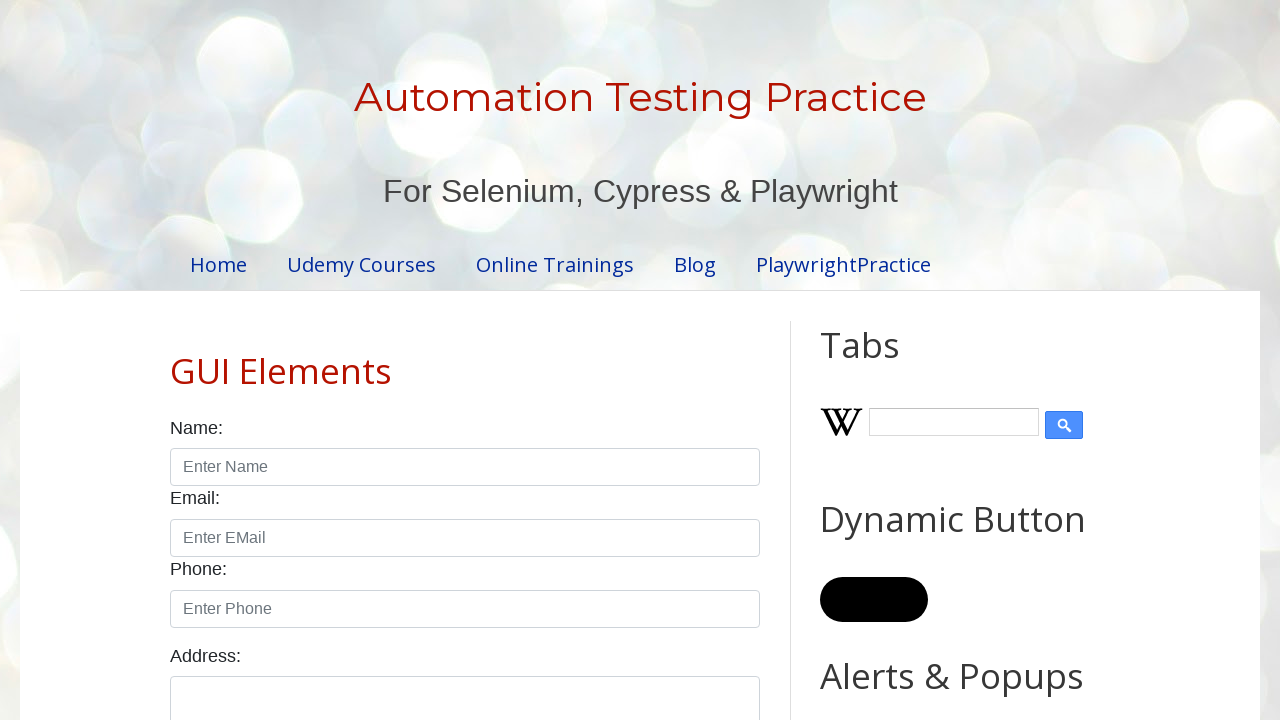

Waited 20ms after color change (iteration 33/50)
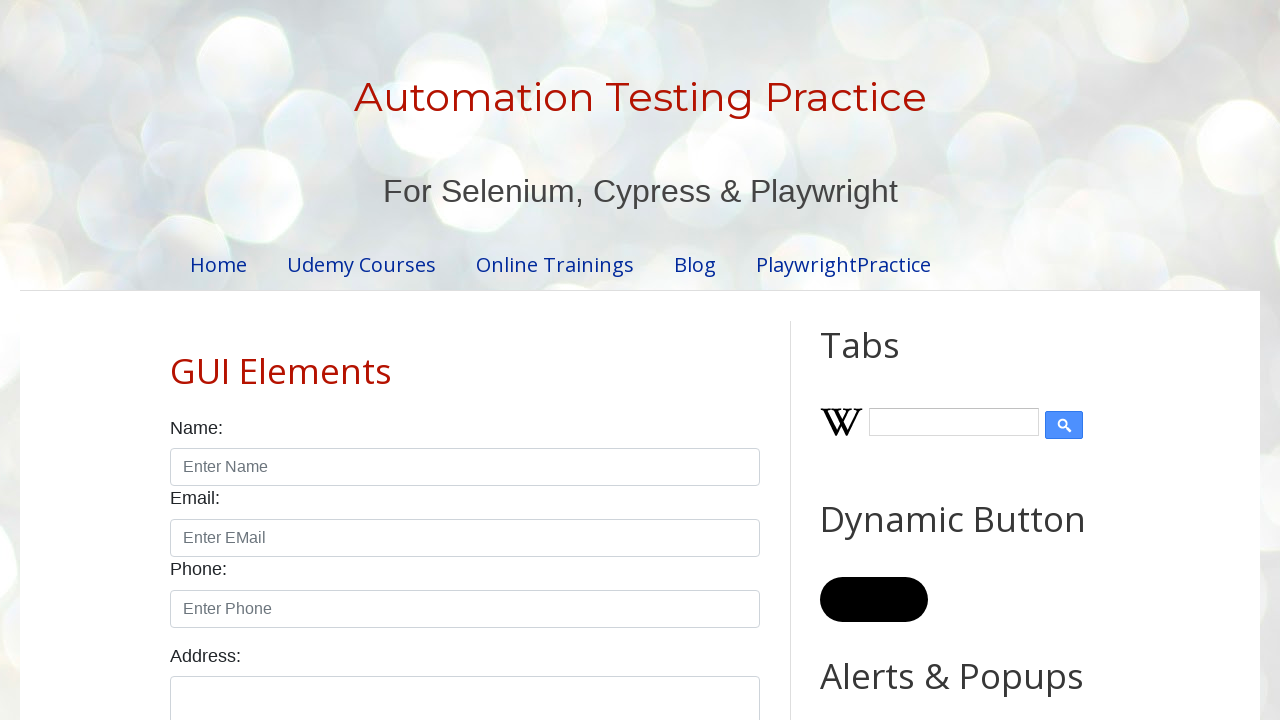

Changed button background color to black again (iteration 33/50)
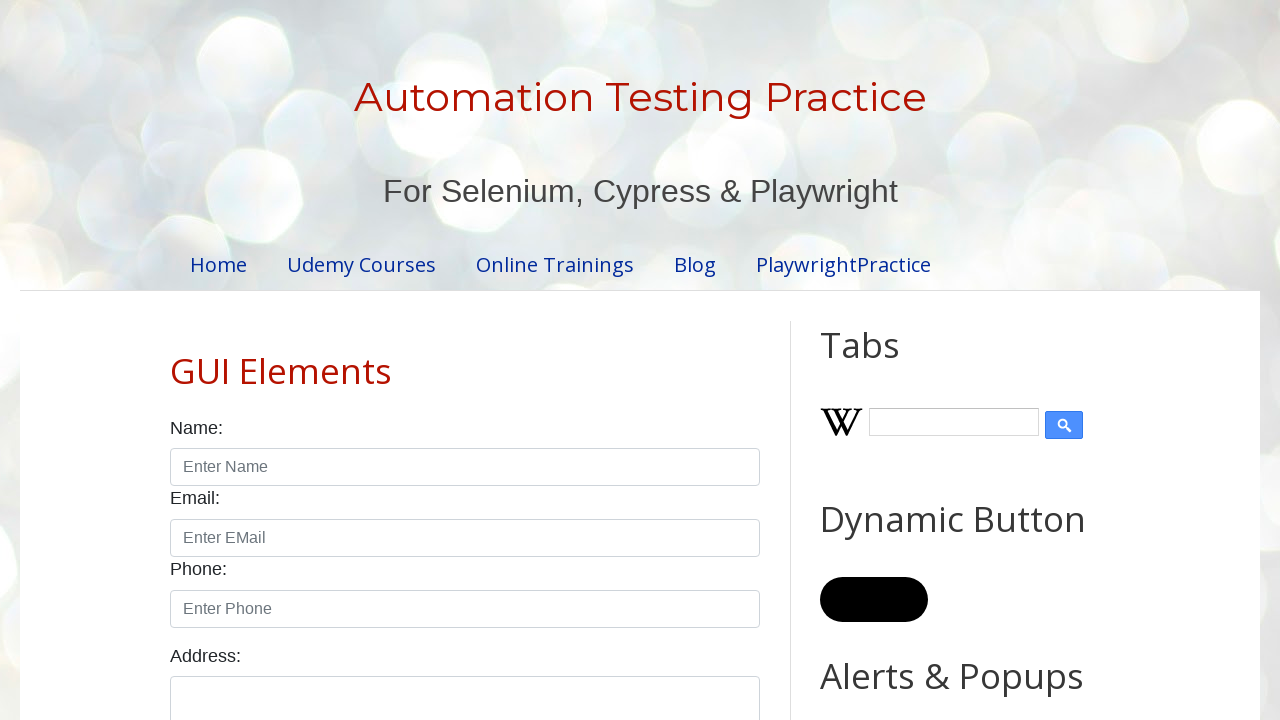

Waited 20ms after second color change (iteration 33/50)
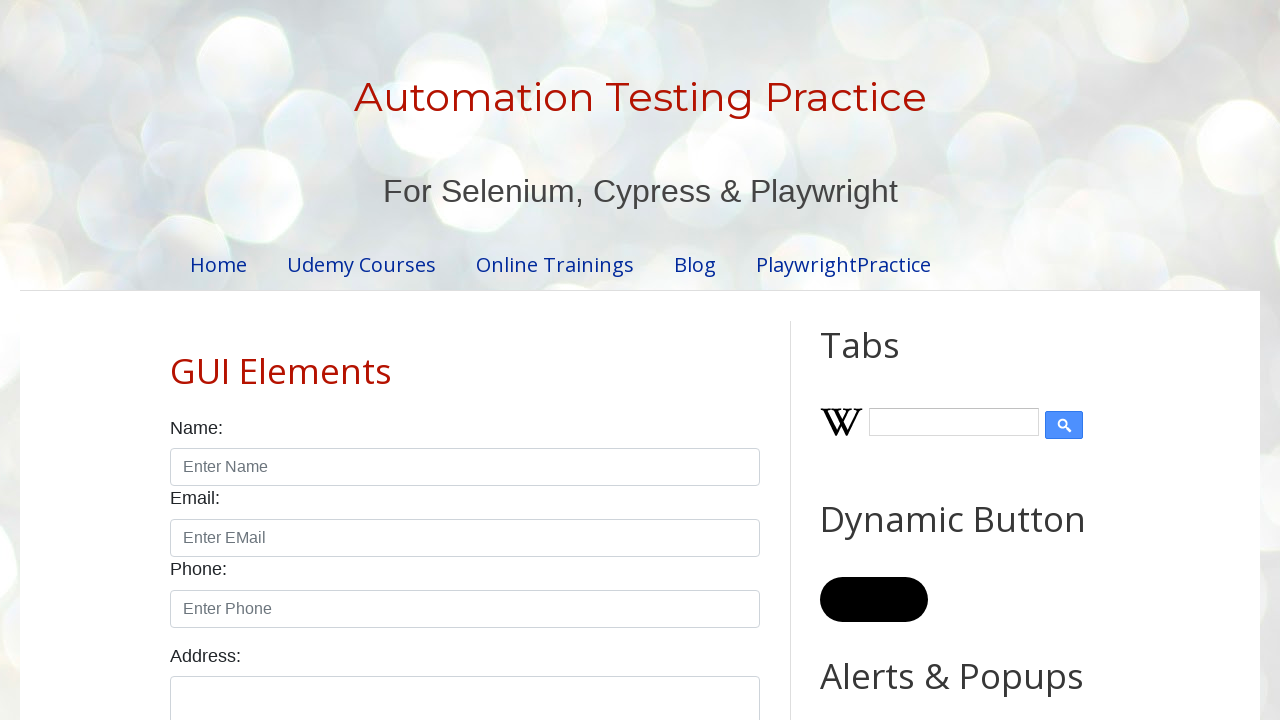

Changed button background color to black (iteration 34/50)
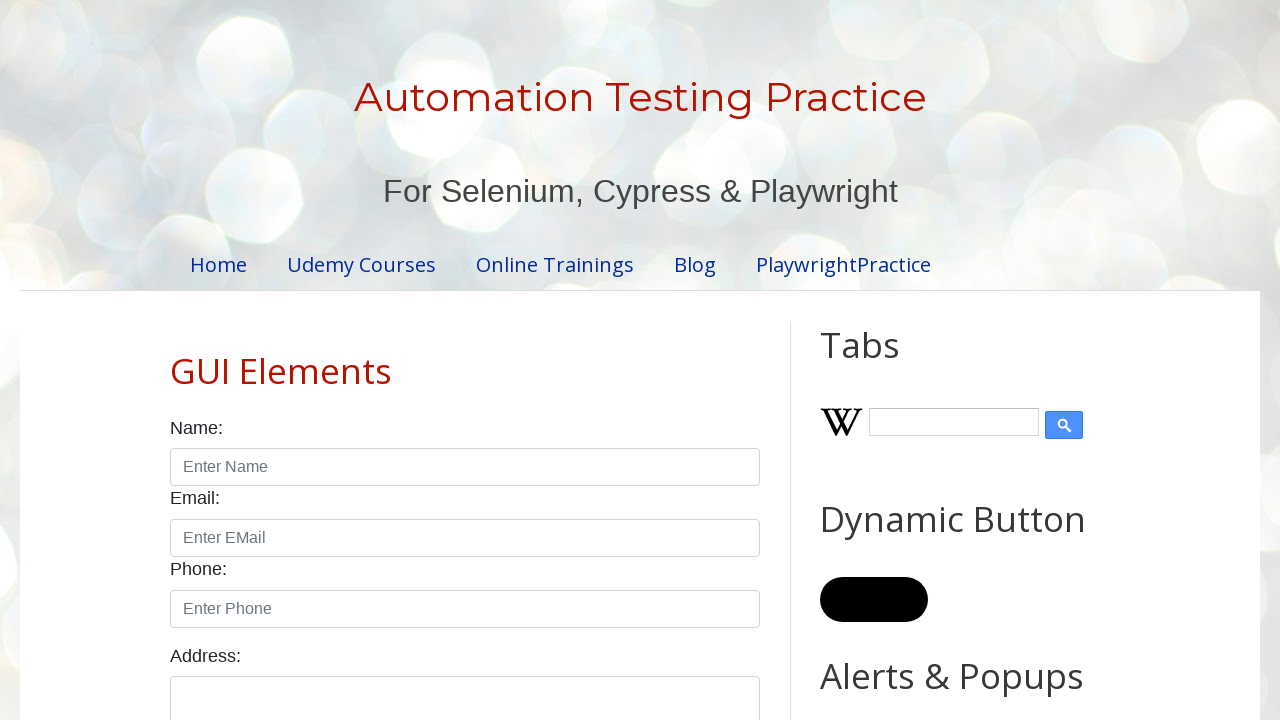

Waited 20ms after color change (iteration 34/50)
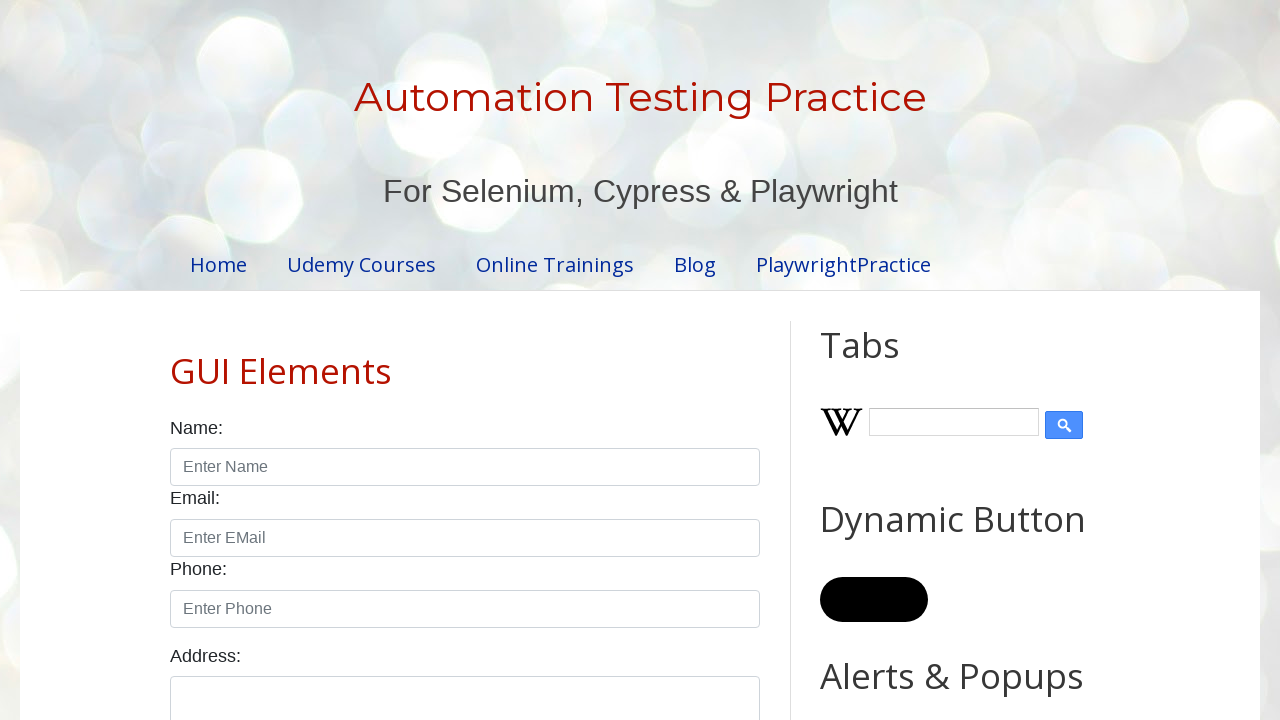

Changed button background color to black again (iteration 34/50)
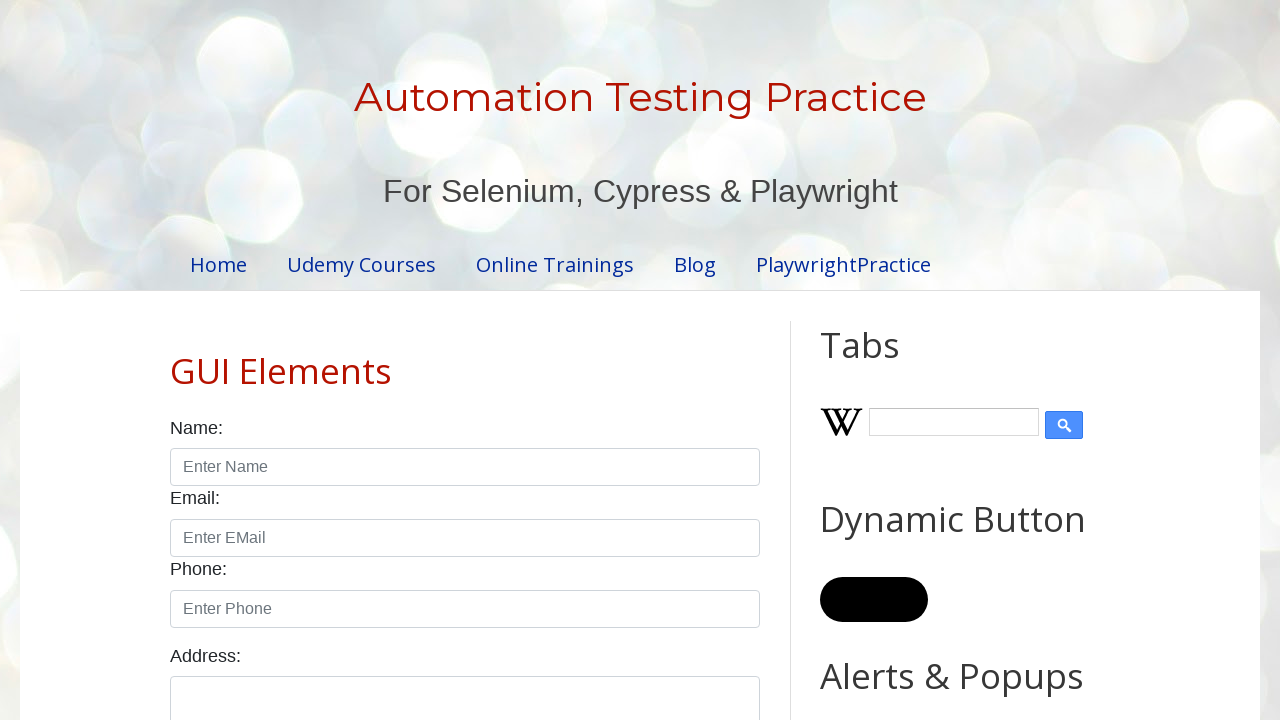

Waited 20ms after second color change (iteration 34/50)
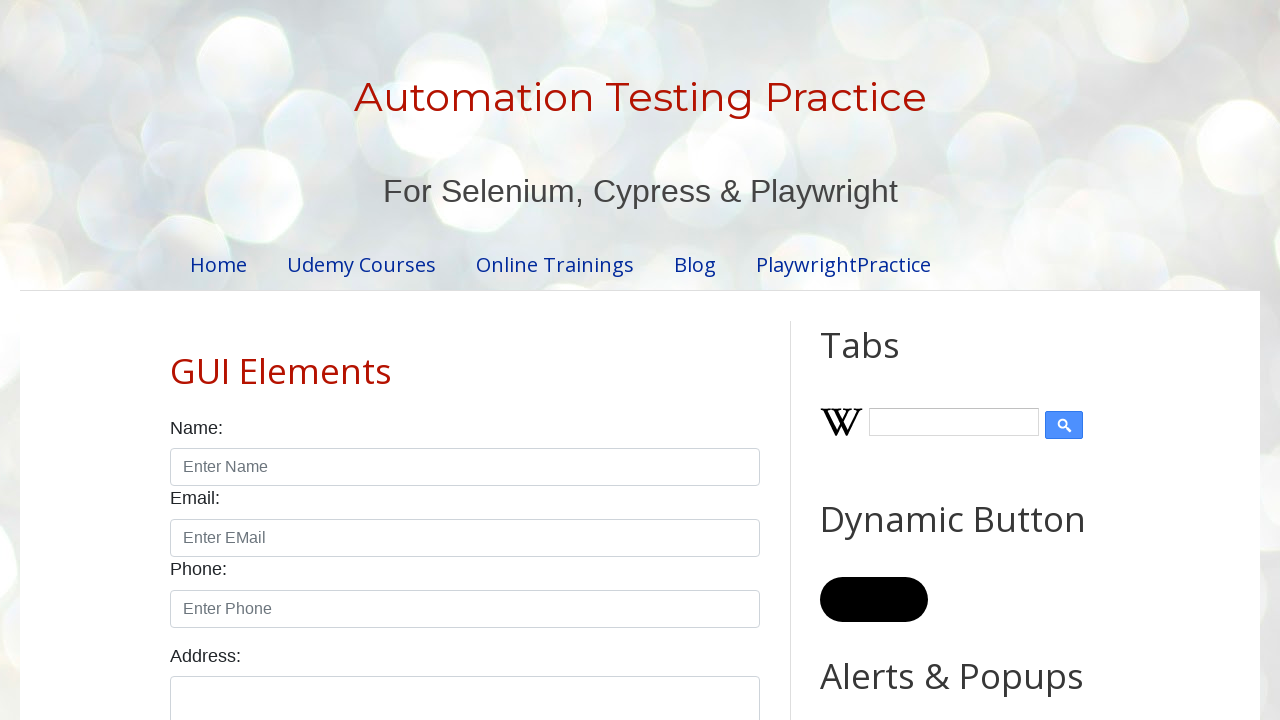

Changed button background color to black (iteration 35/50)
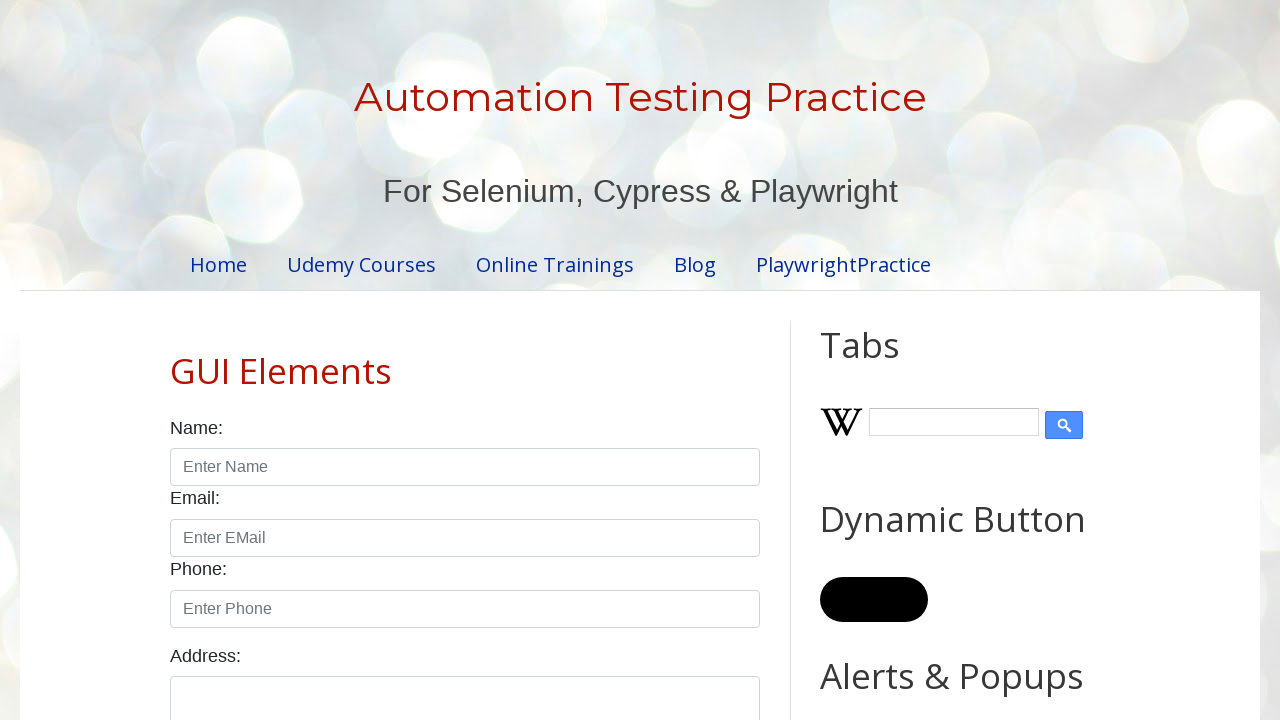

Waited 20ms after color change (iteration 35/50)
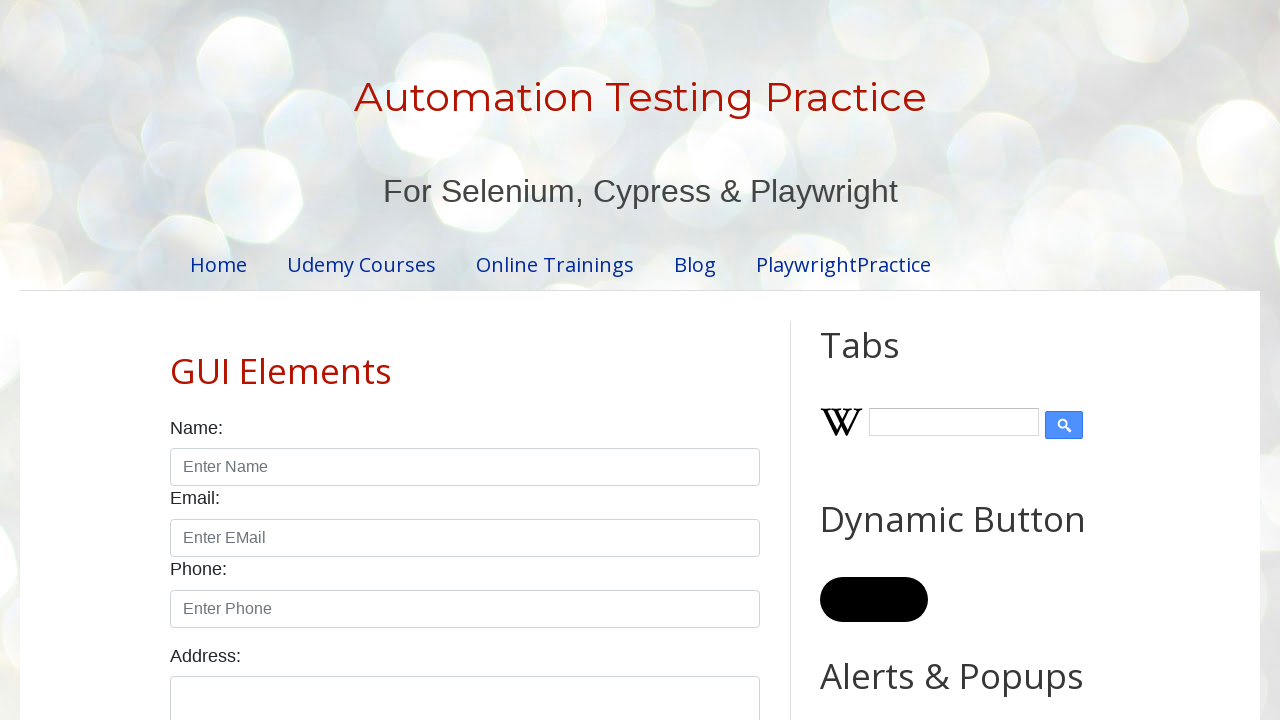

Changed button background color to black again (iteration 35/50)
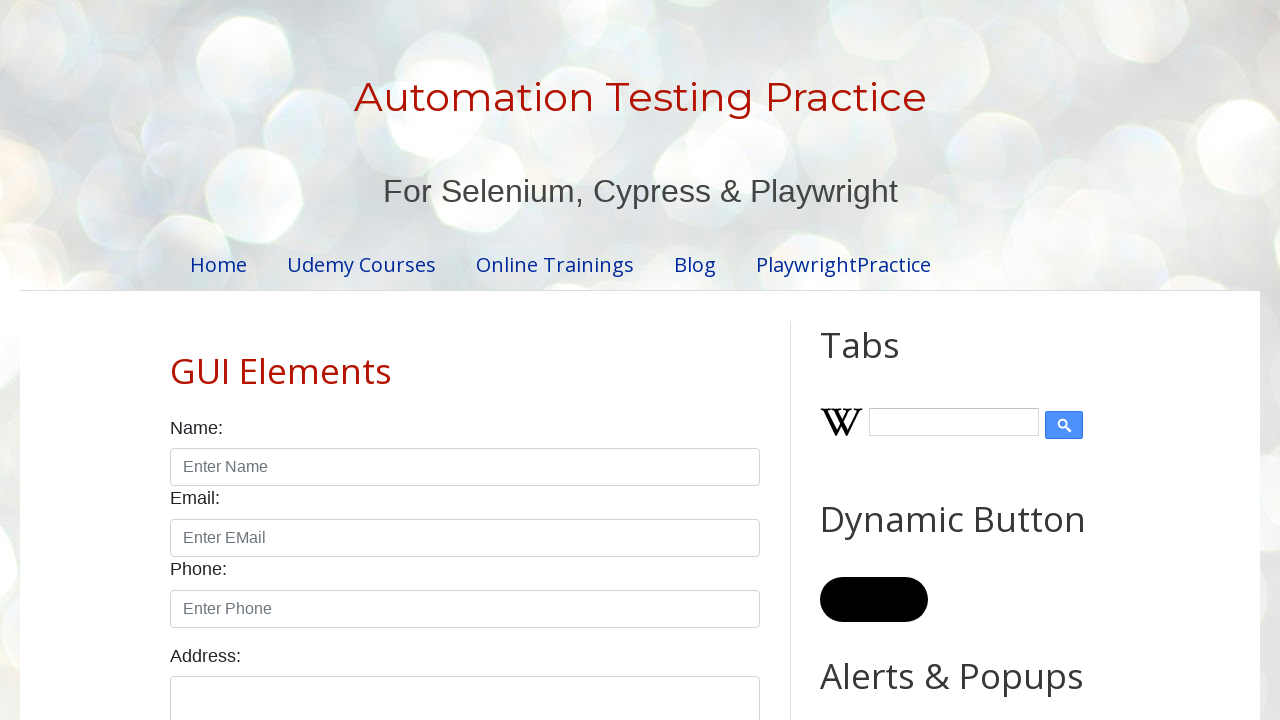

Waited 20ms after second color change (iteration 35/50)
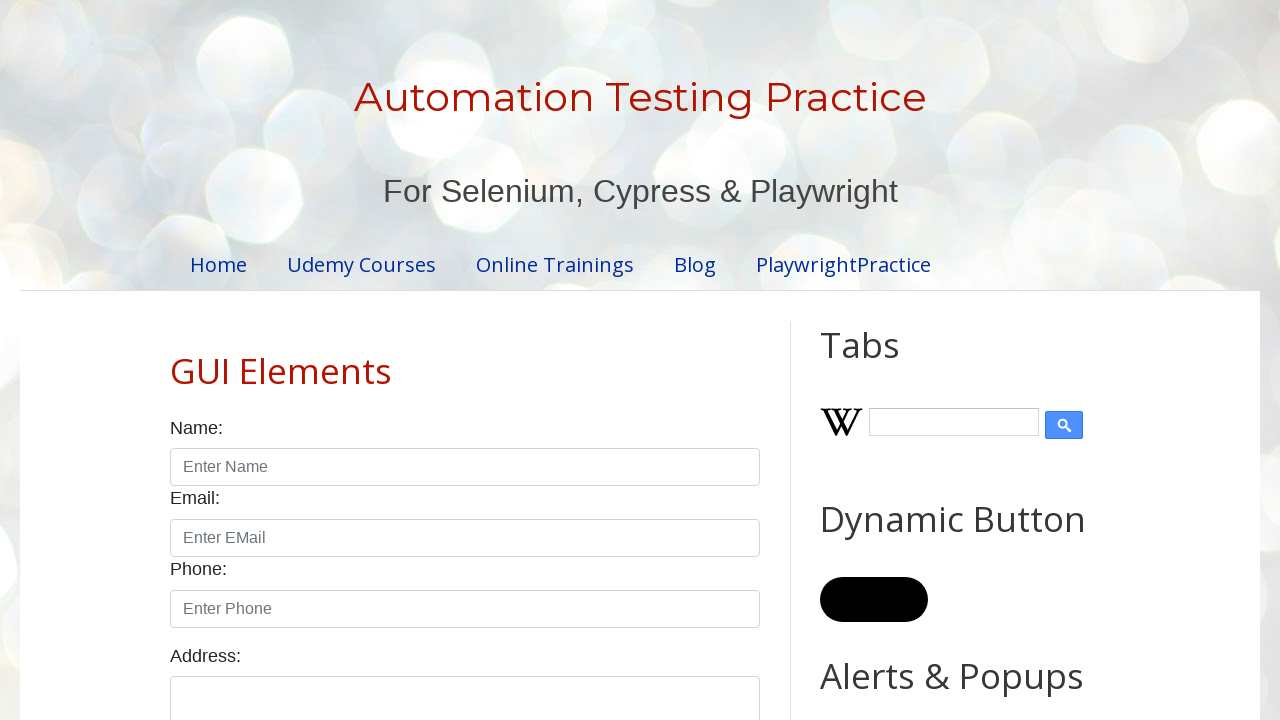

Changed button background color to black (iteration 36/50)
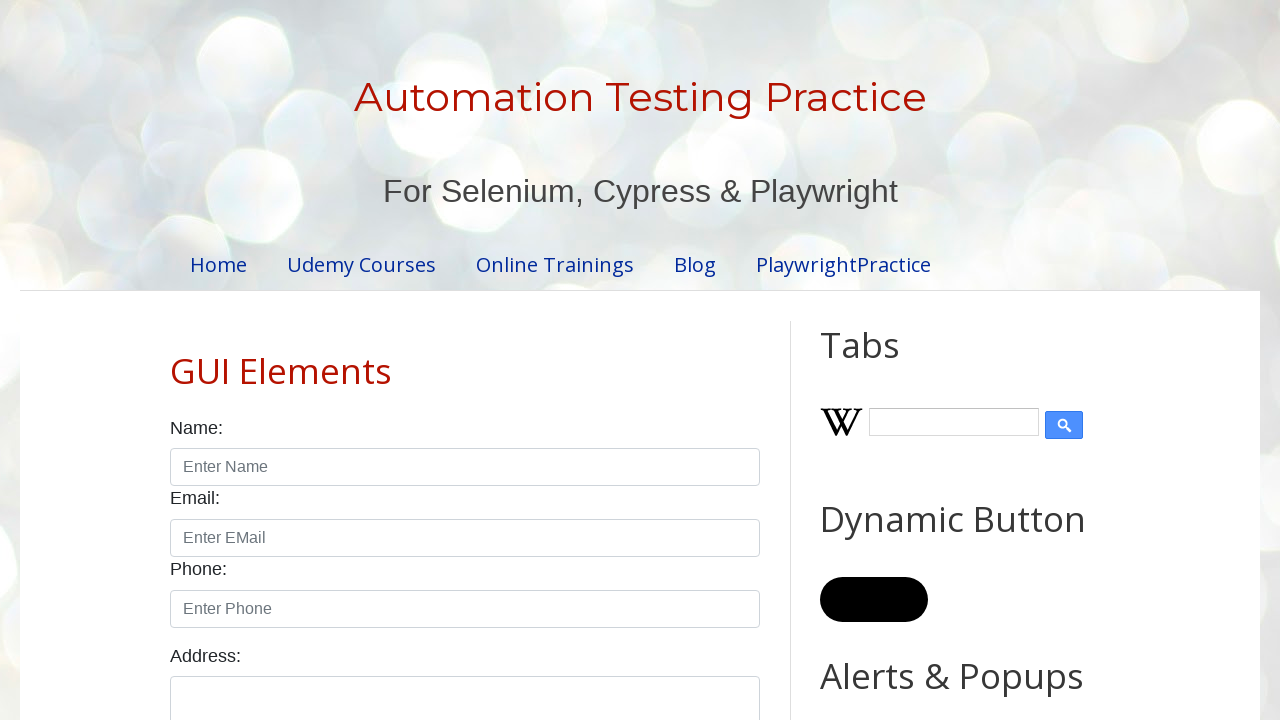

Waited 20ms after color change (iteration 36/50)
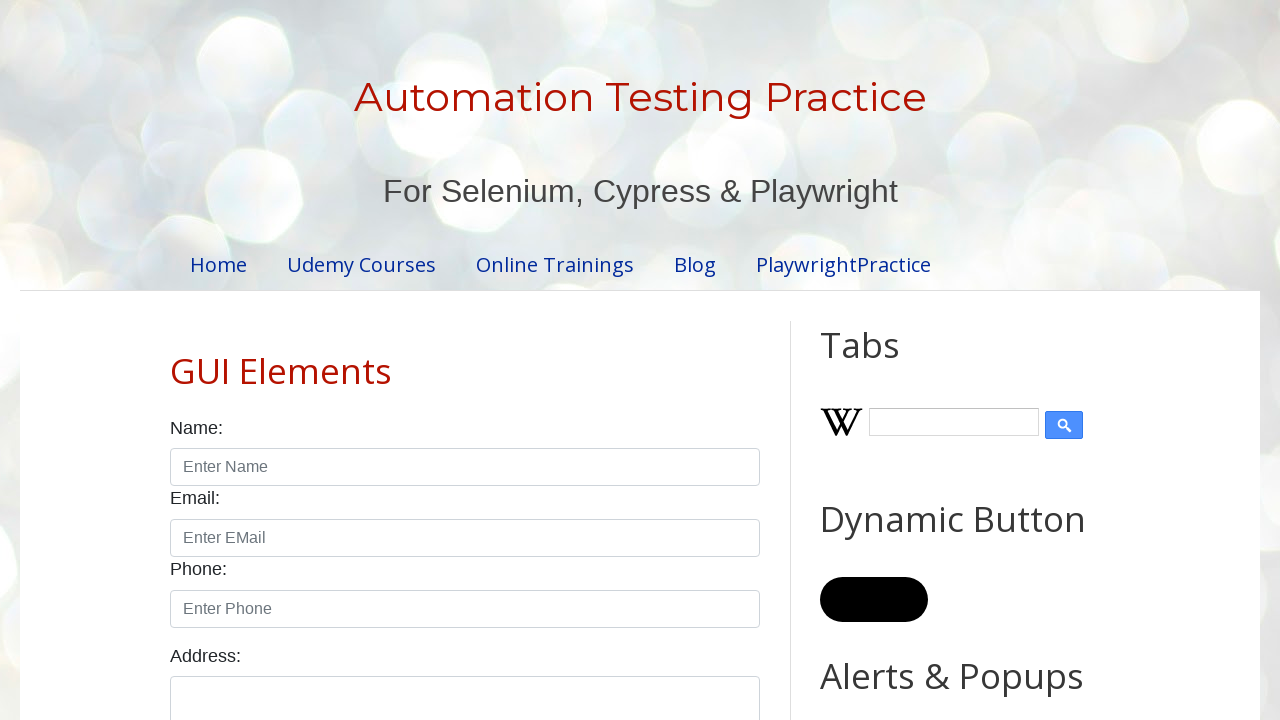

Changed button background color to black again (iteration 36/50)
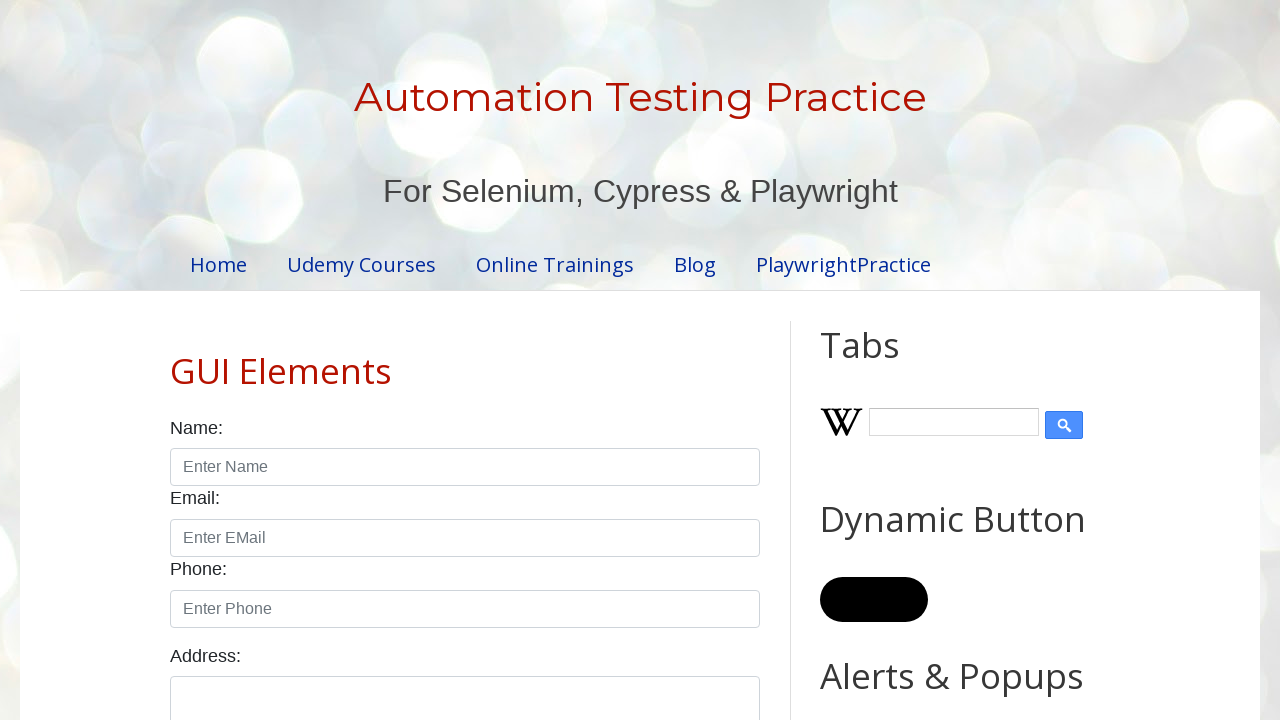

Waited 20ms after second color change (iteration 36/50)
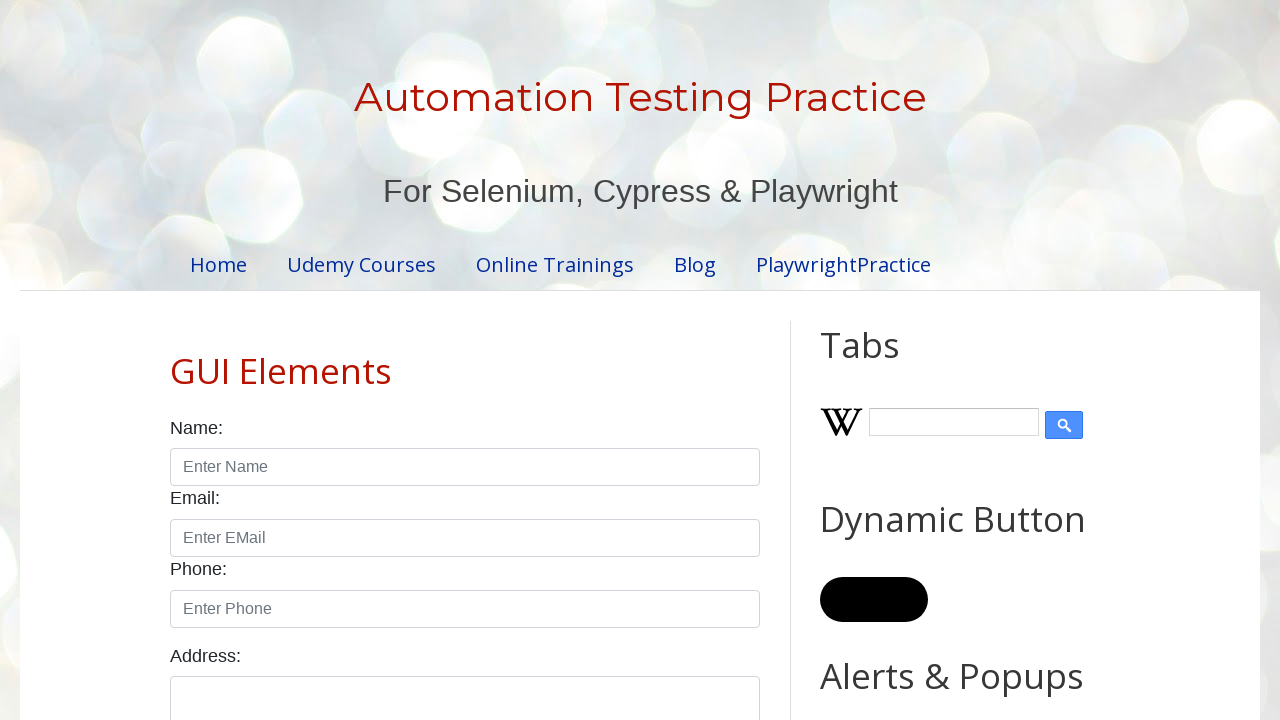

Changed button background color to black (iteration 37/50)
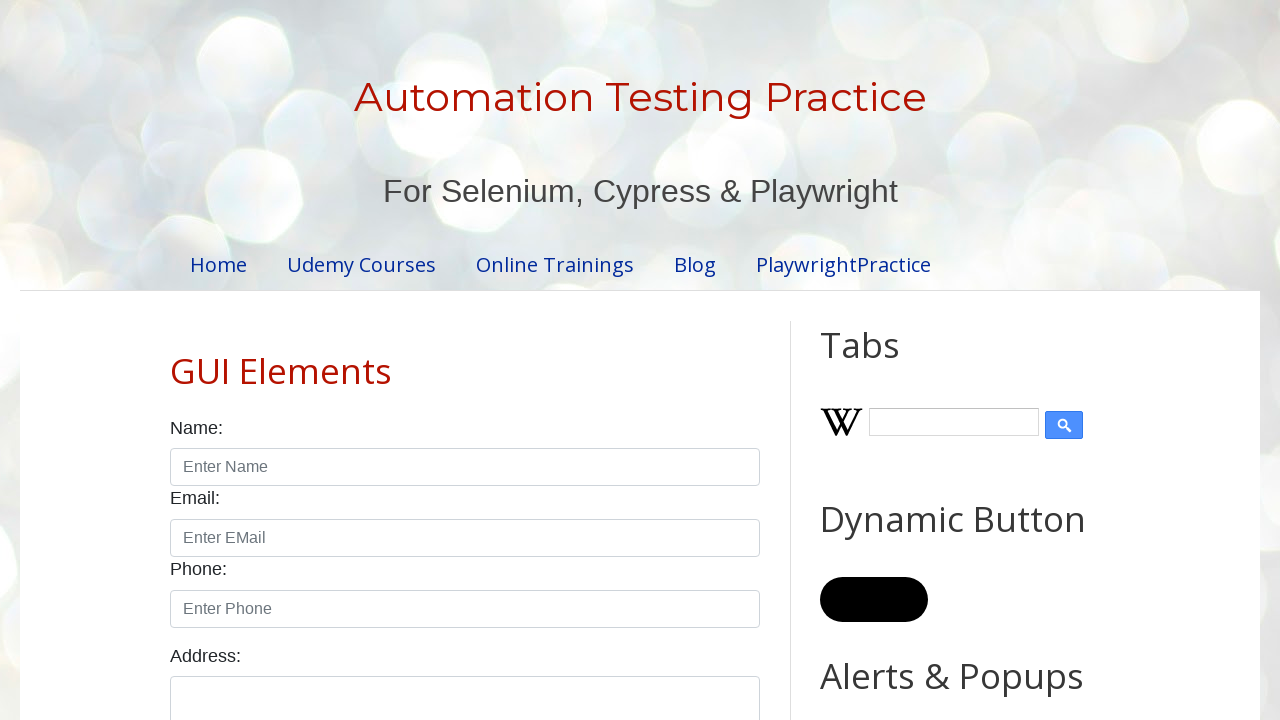

Waited 20ms after color change (iteration 37/50)
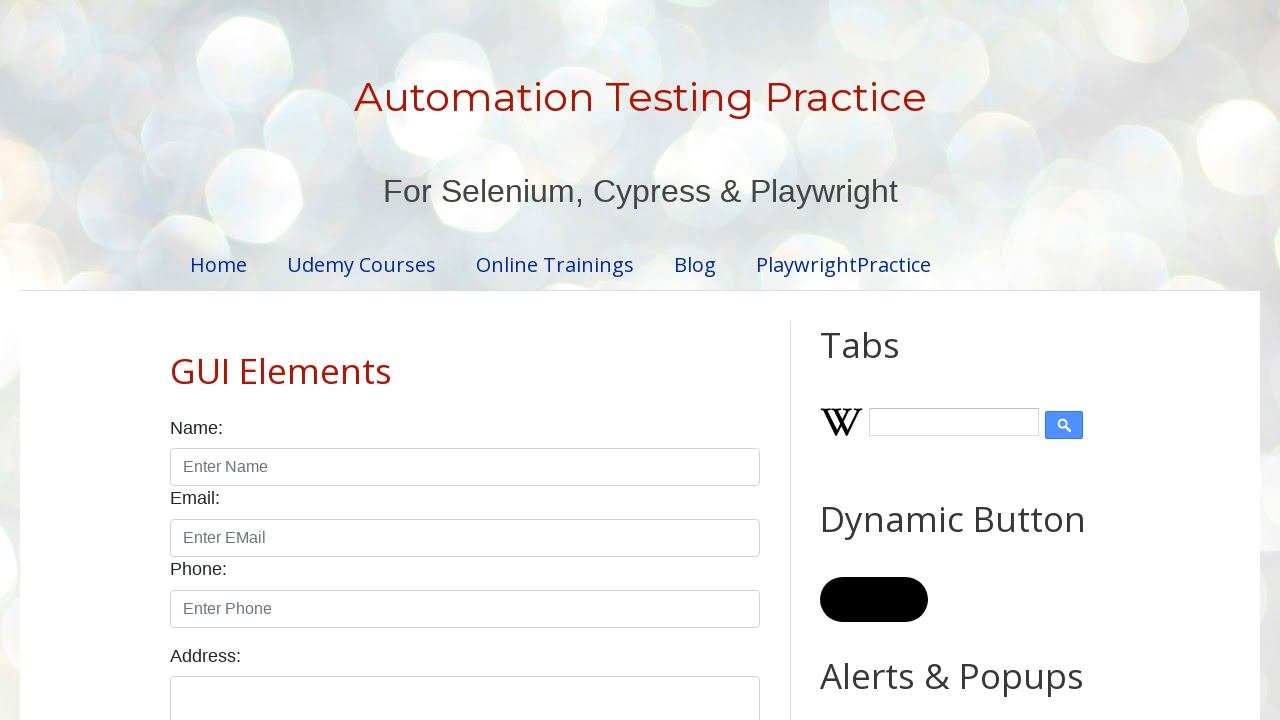

Changed button background color to black again (iteration 37/50)
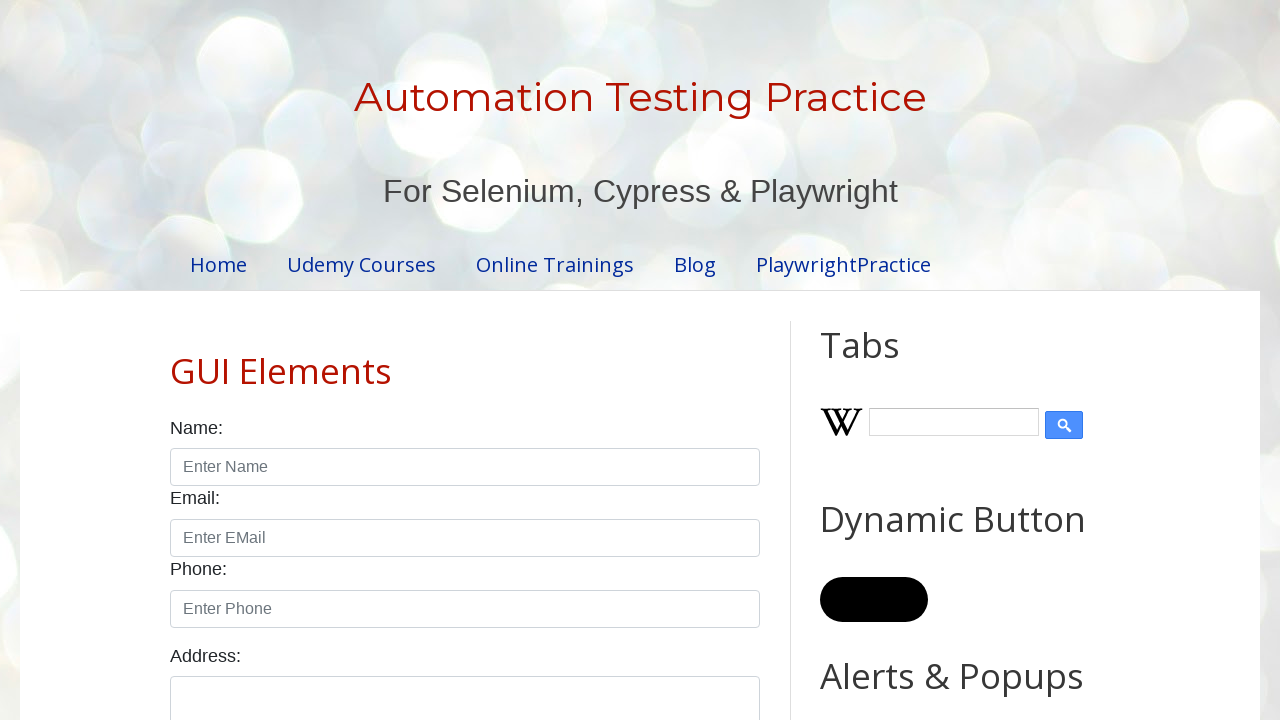

Waited 20ms after second color change (iteration 37/50)
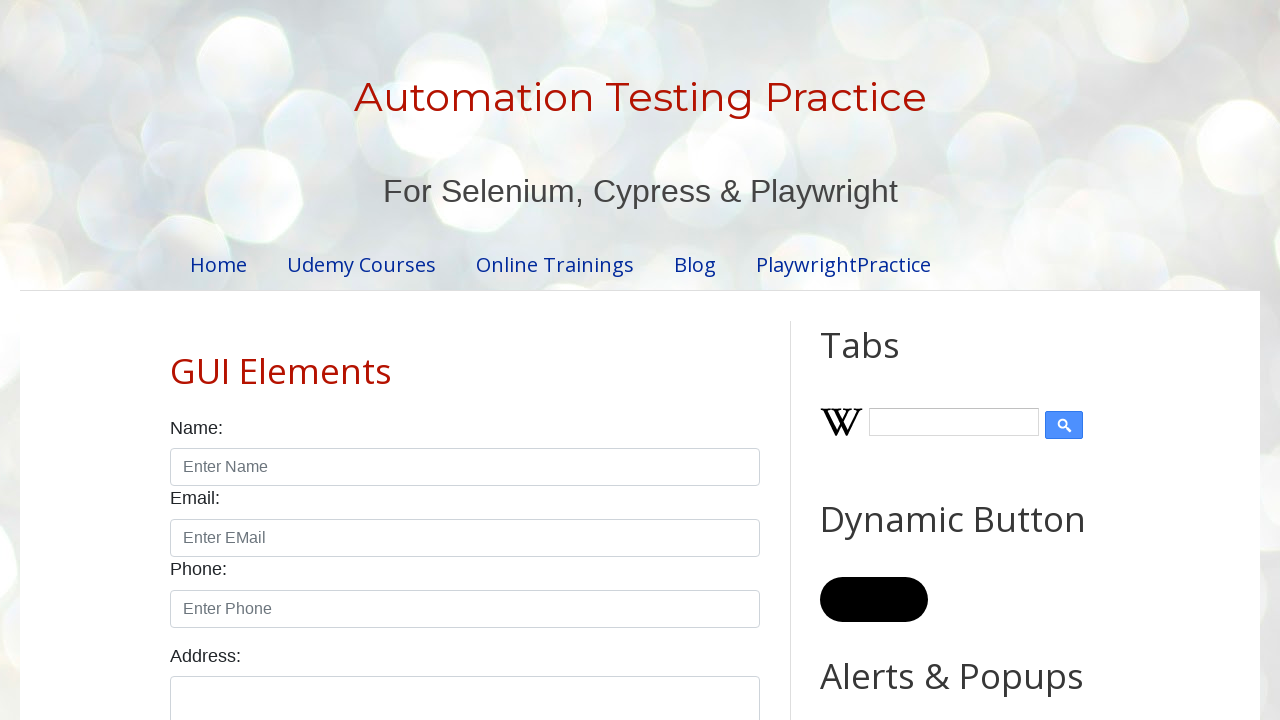

Changed button background color to black (iteration 38/50)
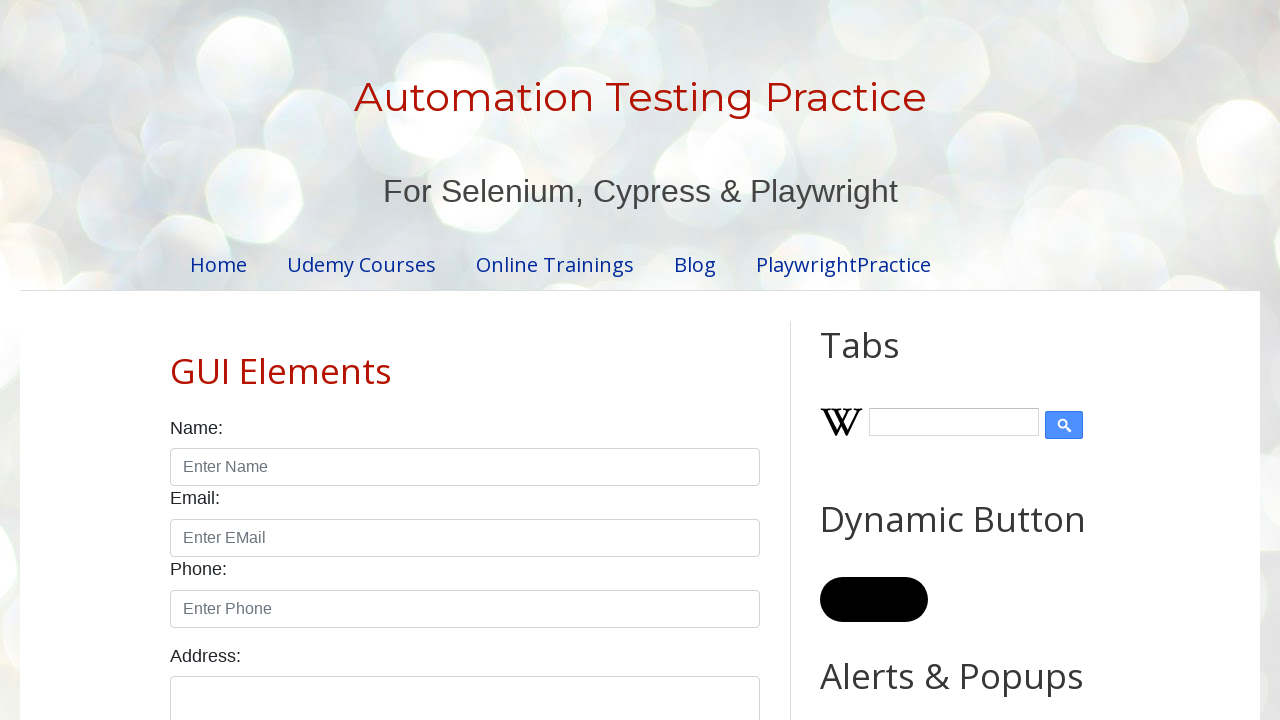

Waited 20ms after color change (iteration 38/50)
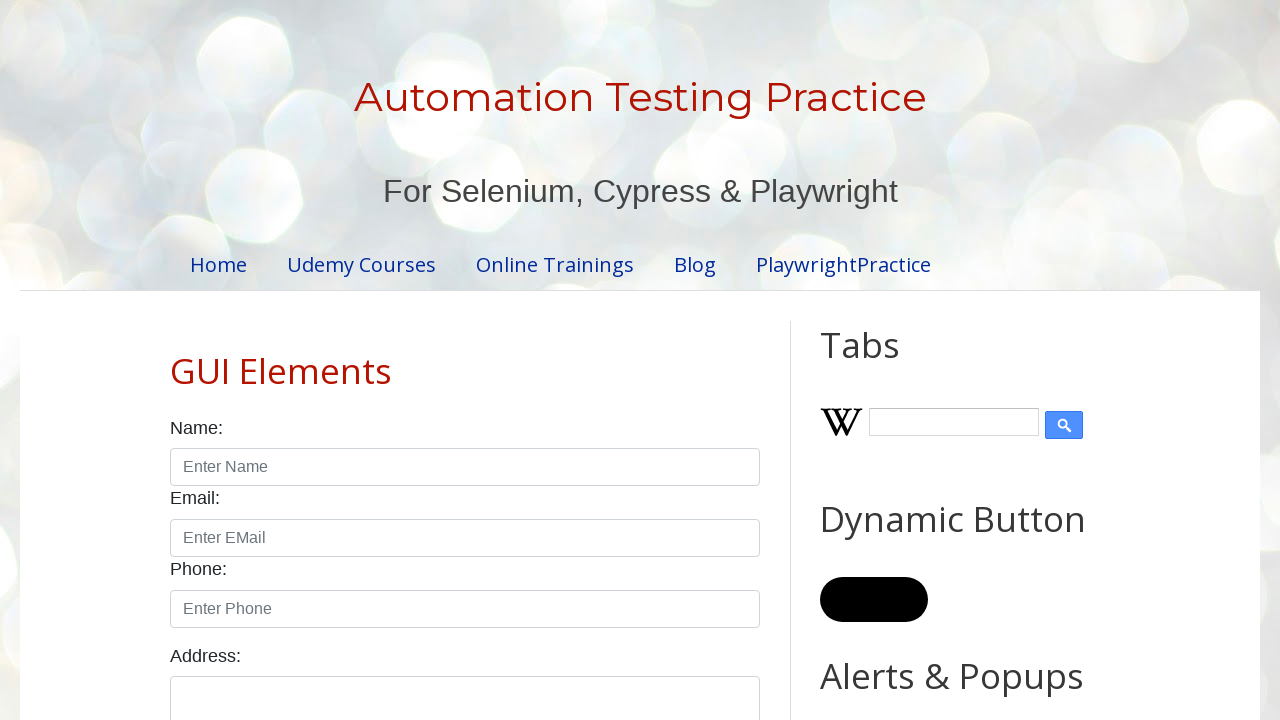

Changed button background color to black again (iteration 38/50)
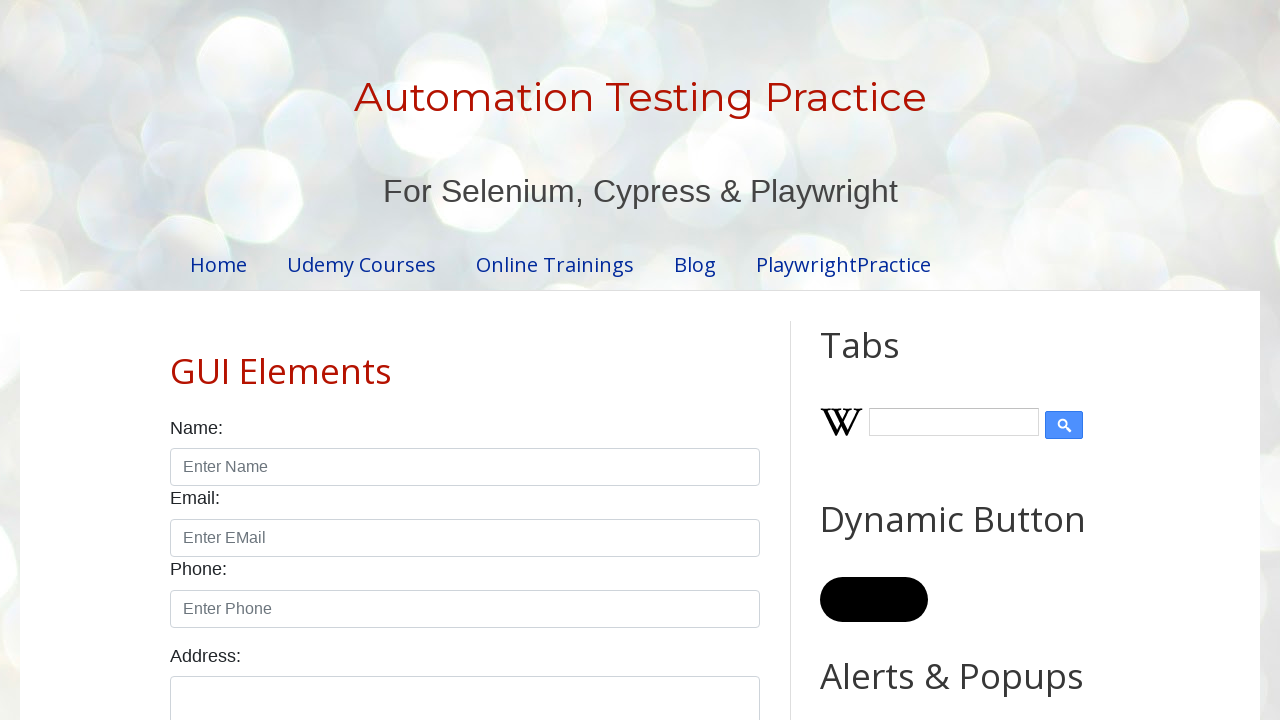

Waited 20ms after second color change (iteration 38/50)
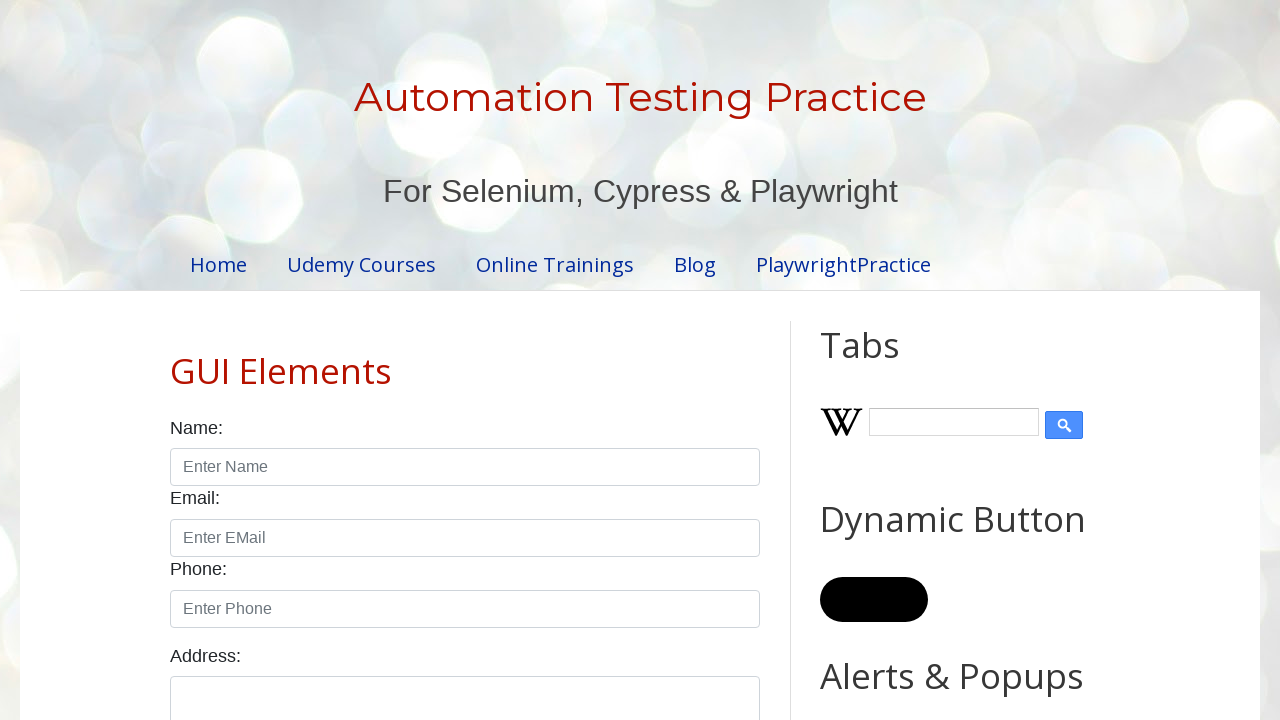

Changed button background color to black (iteration 39/50)
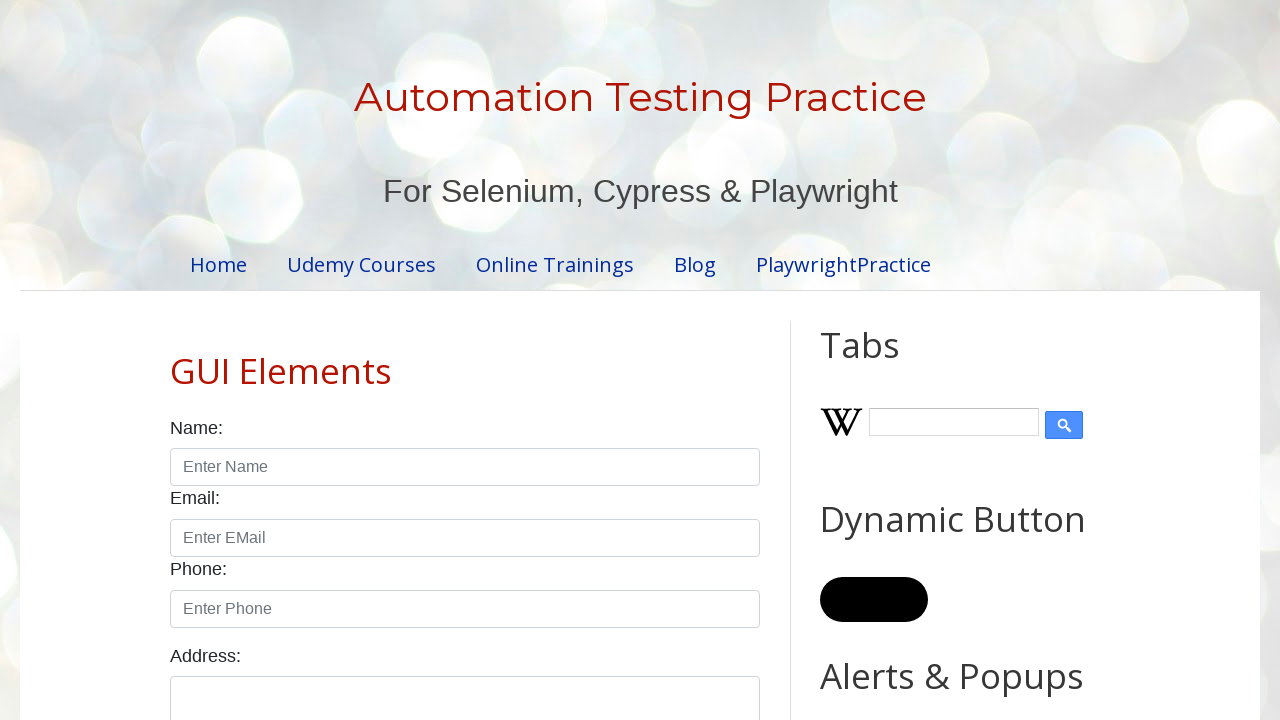

Waited 20ms after color change (iteration 39/50)
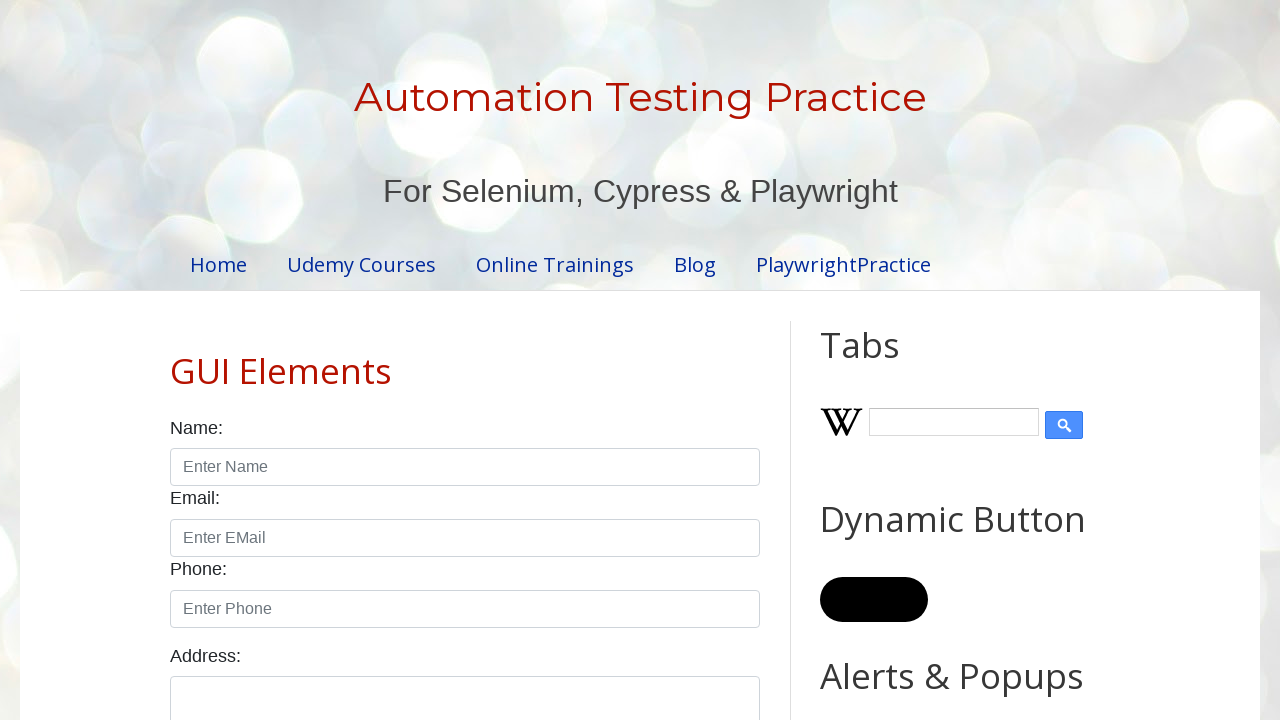

Changed button background color to black again (iteration 39/50)
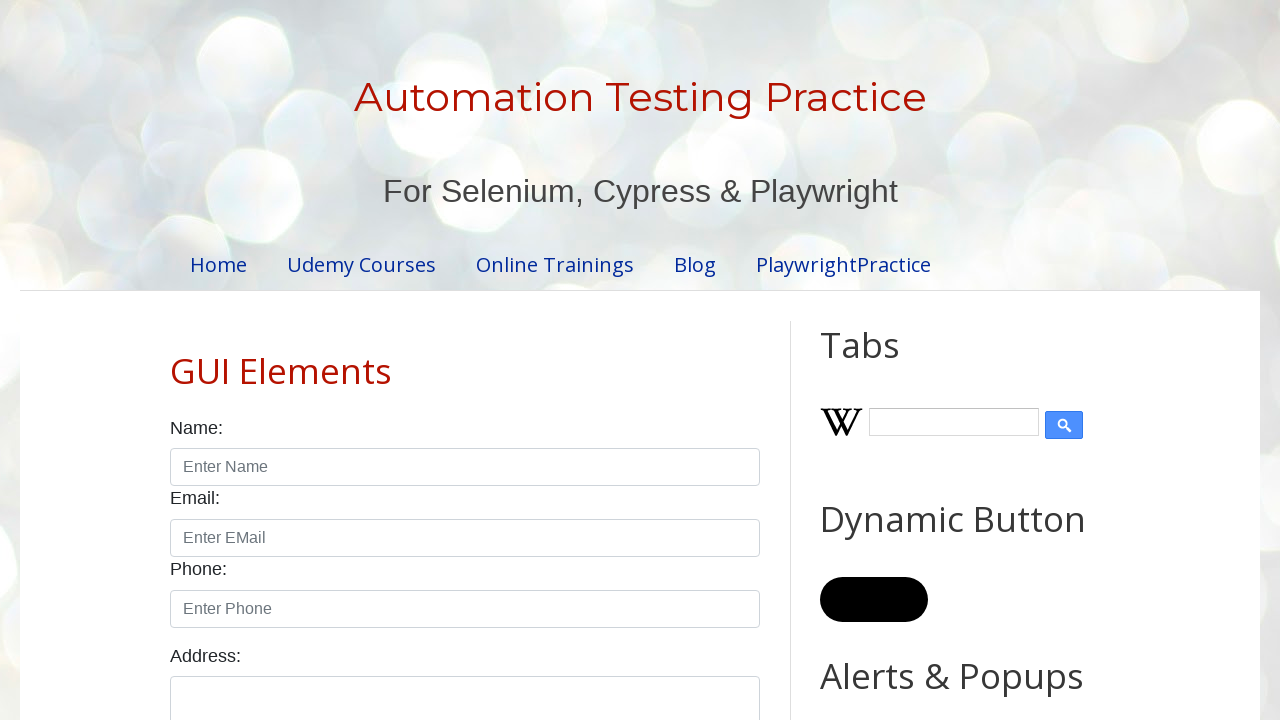

Waited 20ms after second color change (iteration 39/50)
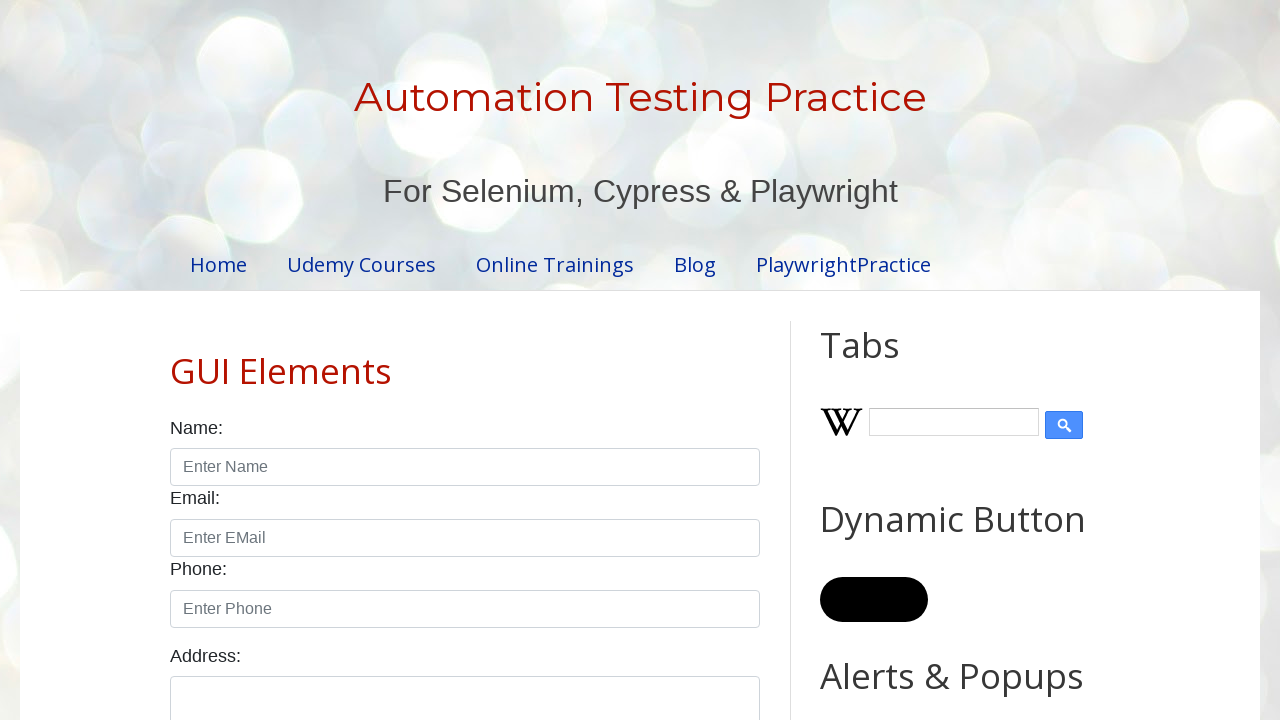

Changed button background color to black (iteration 40/50)
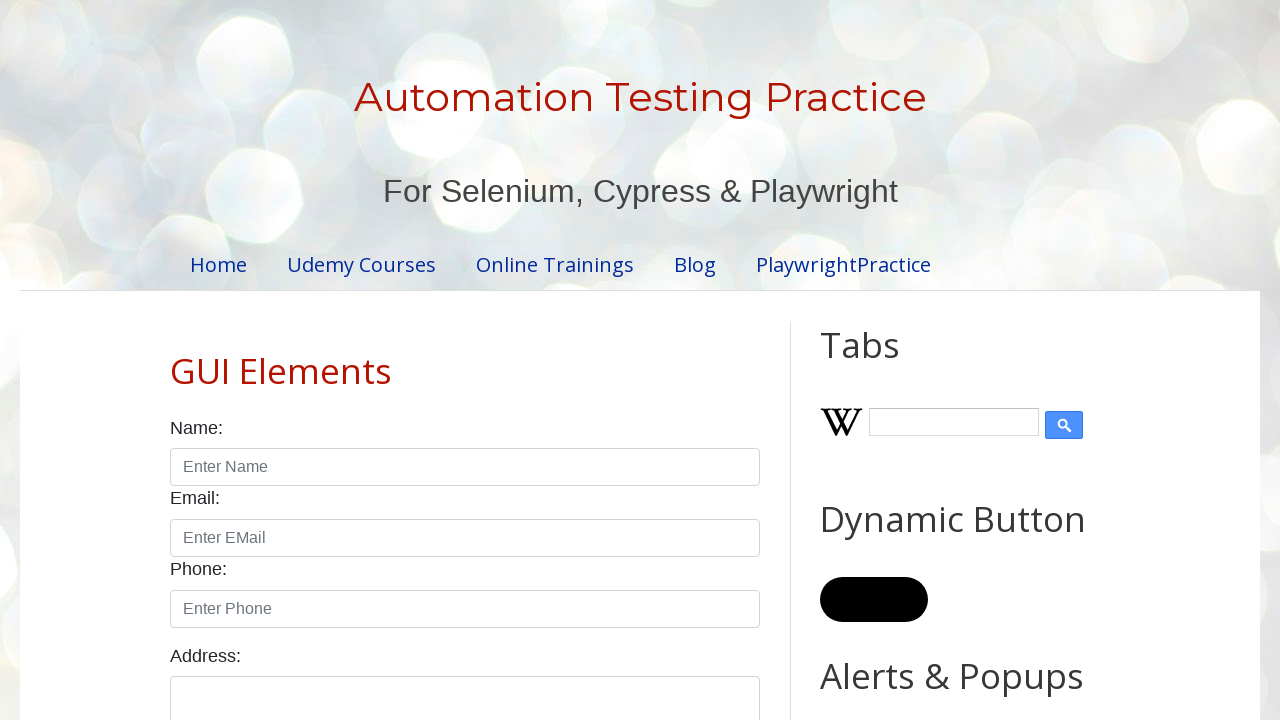

Waited 20ms after color change (iteration 40/50)
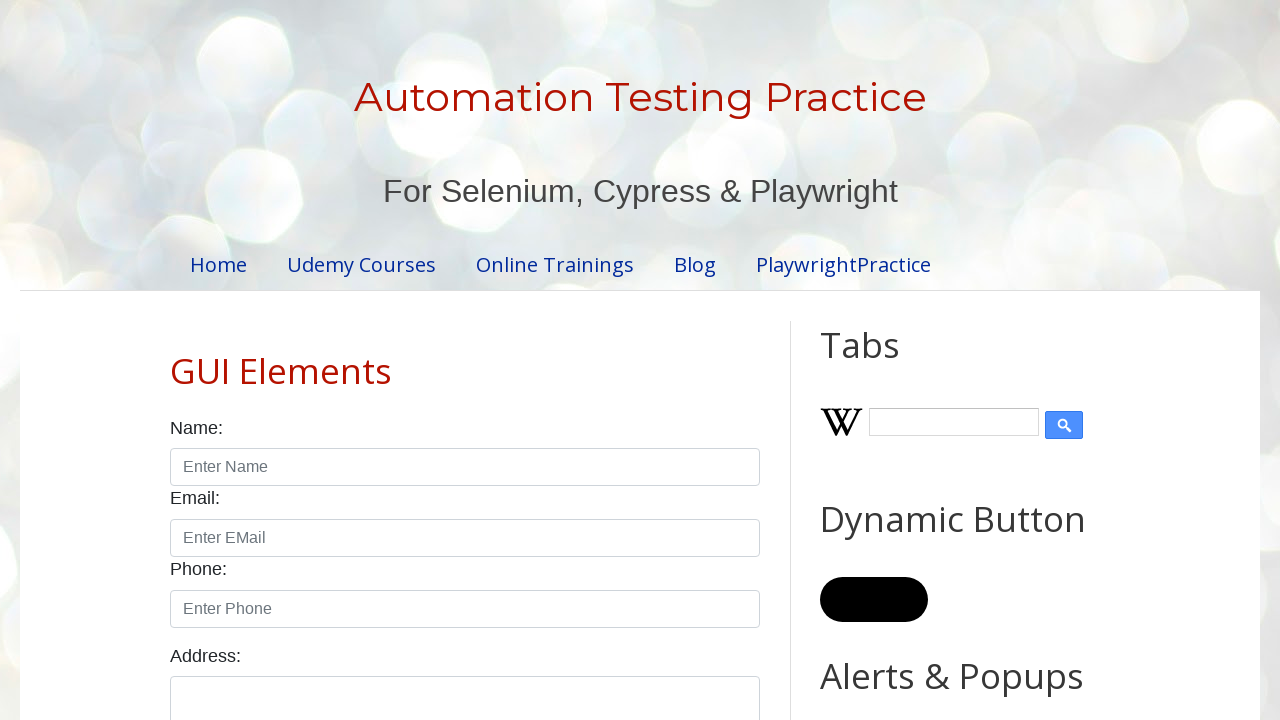

Changed button background color to black again (iteration 40/50)
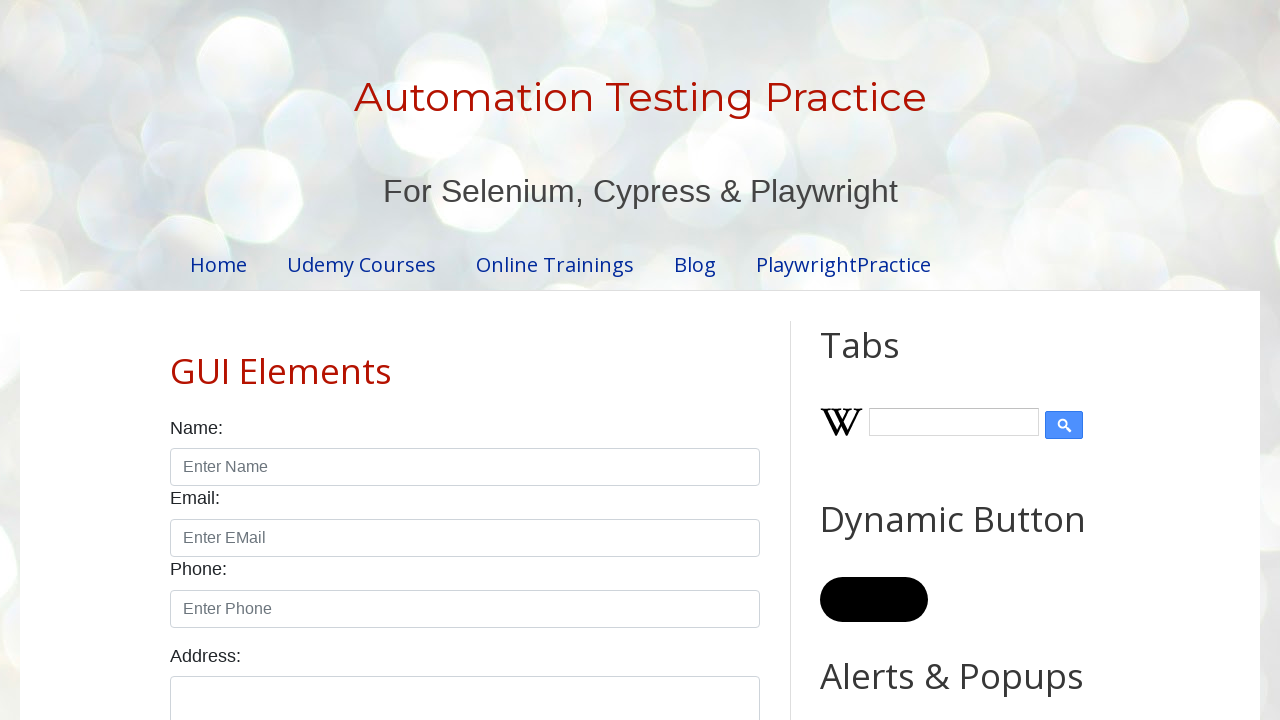

Waited 20ms after second color change (iteration 40/50)
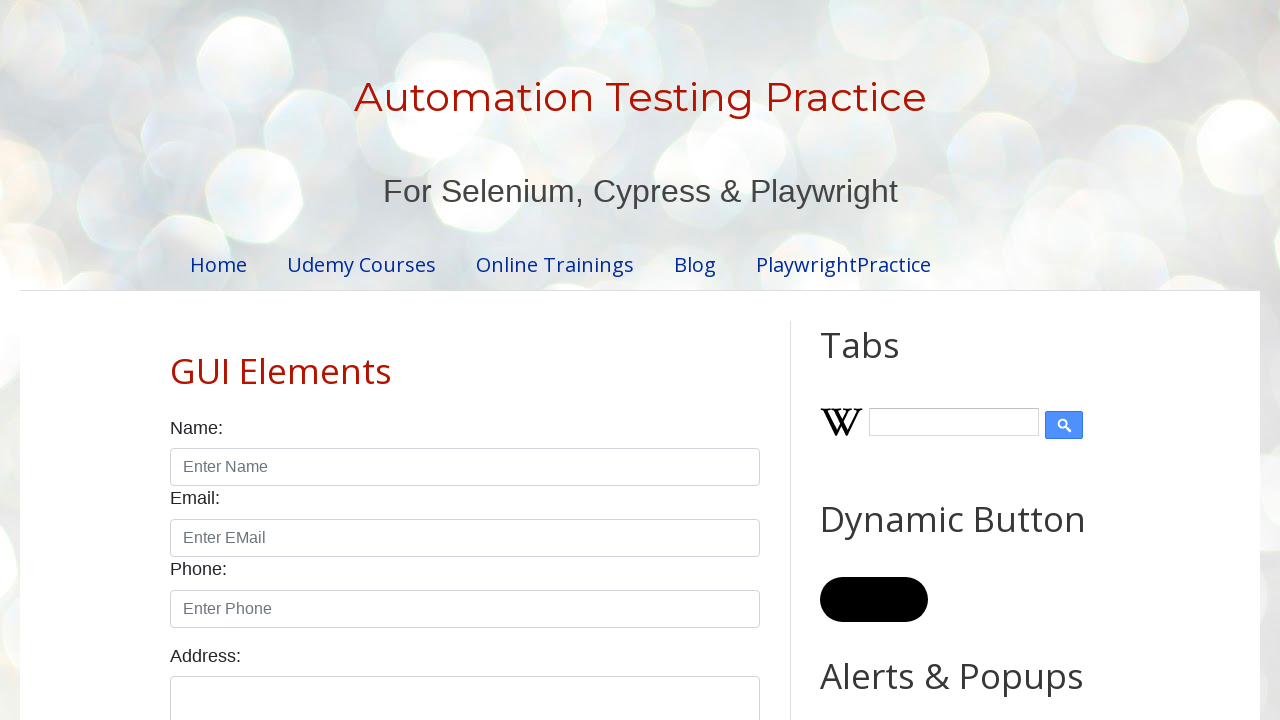

Changed button background color to black (iteration 41/50)
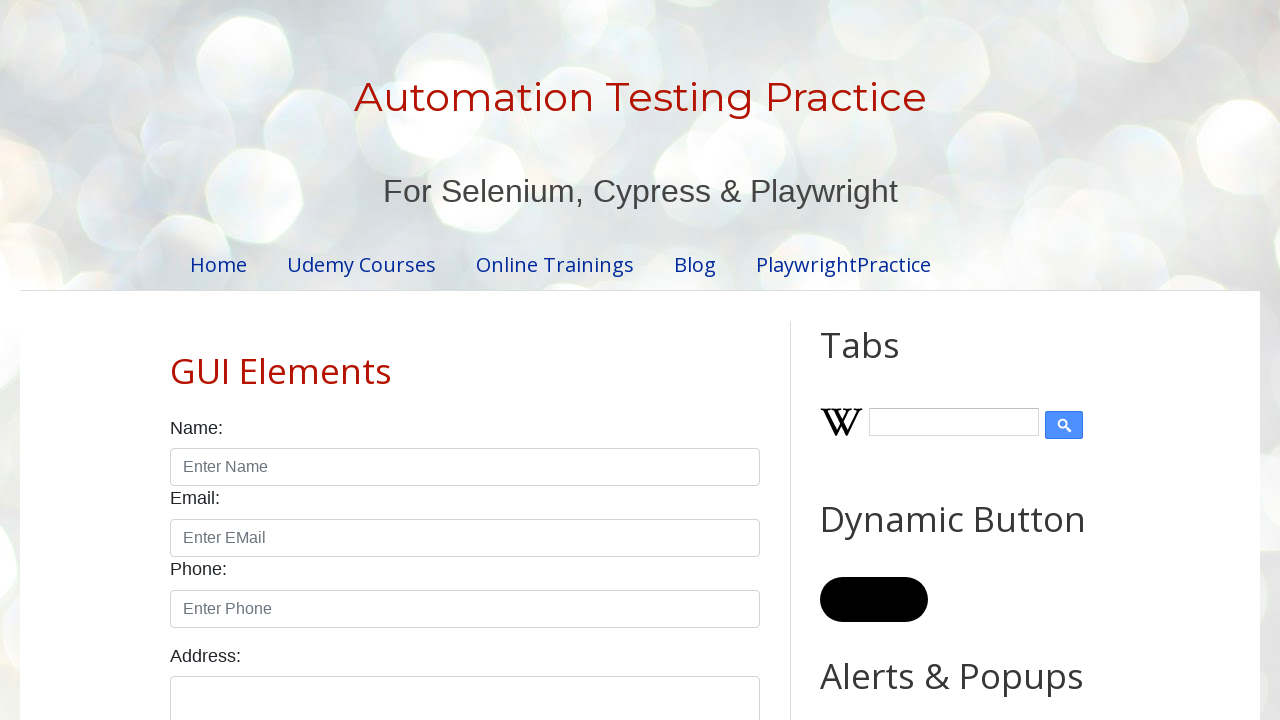

Waited 20ms after color change (iteration 41/50)
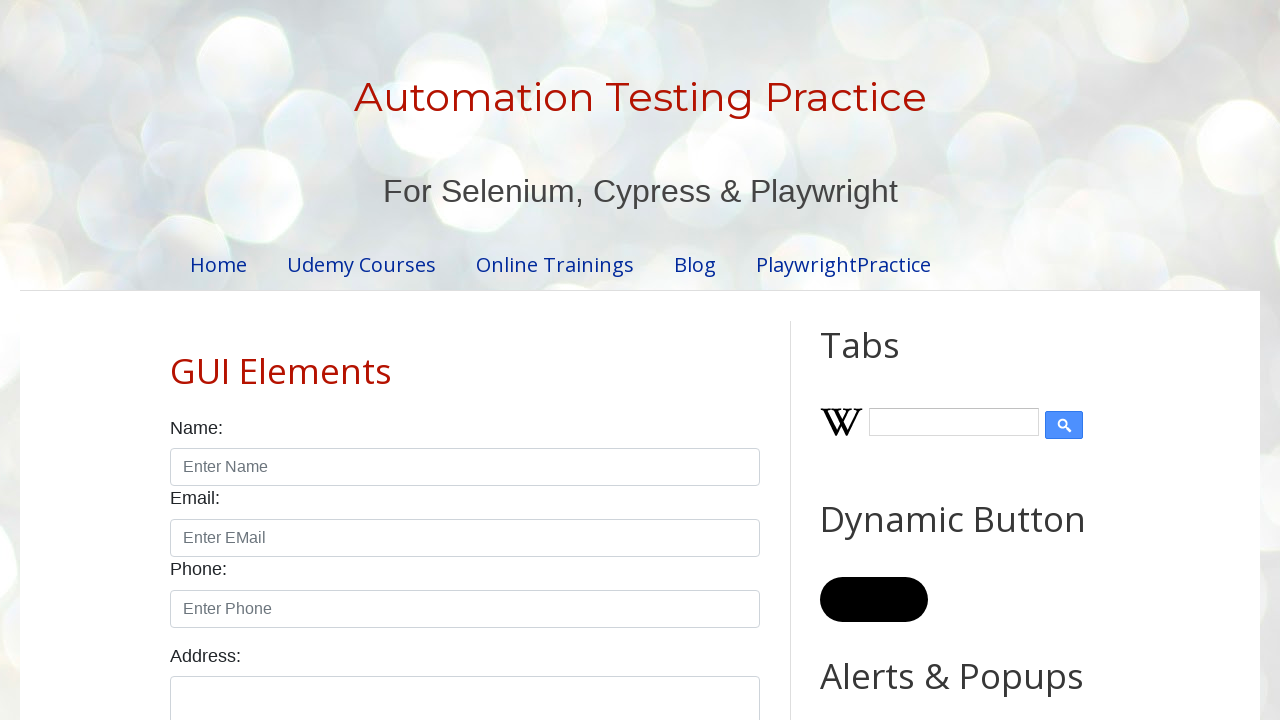

Changed button background color to black again (iteration 41/50)
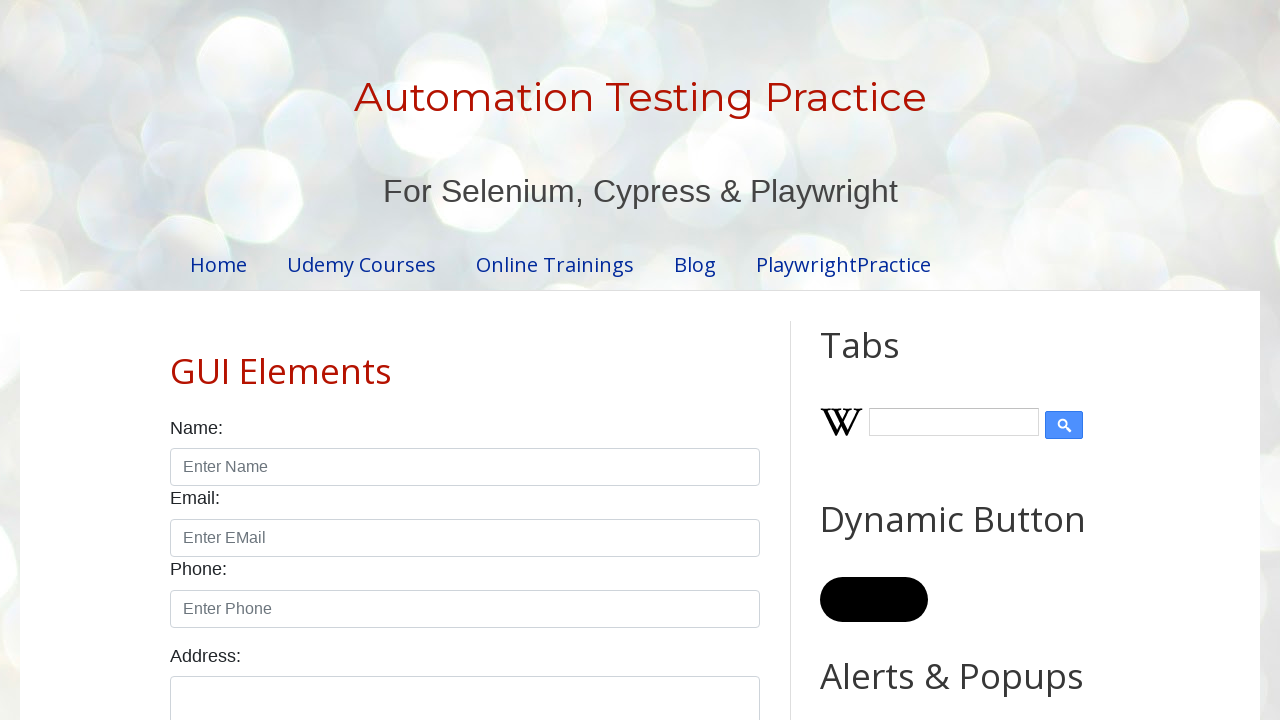

Waited 20ms after second color change (iteration 41/50)
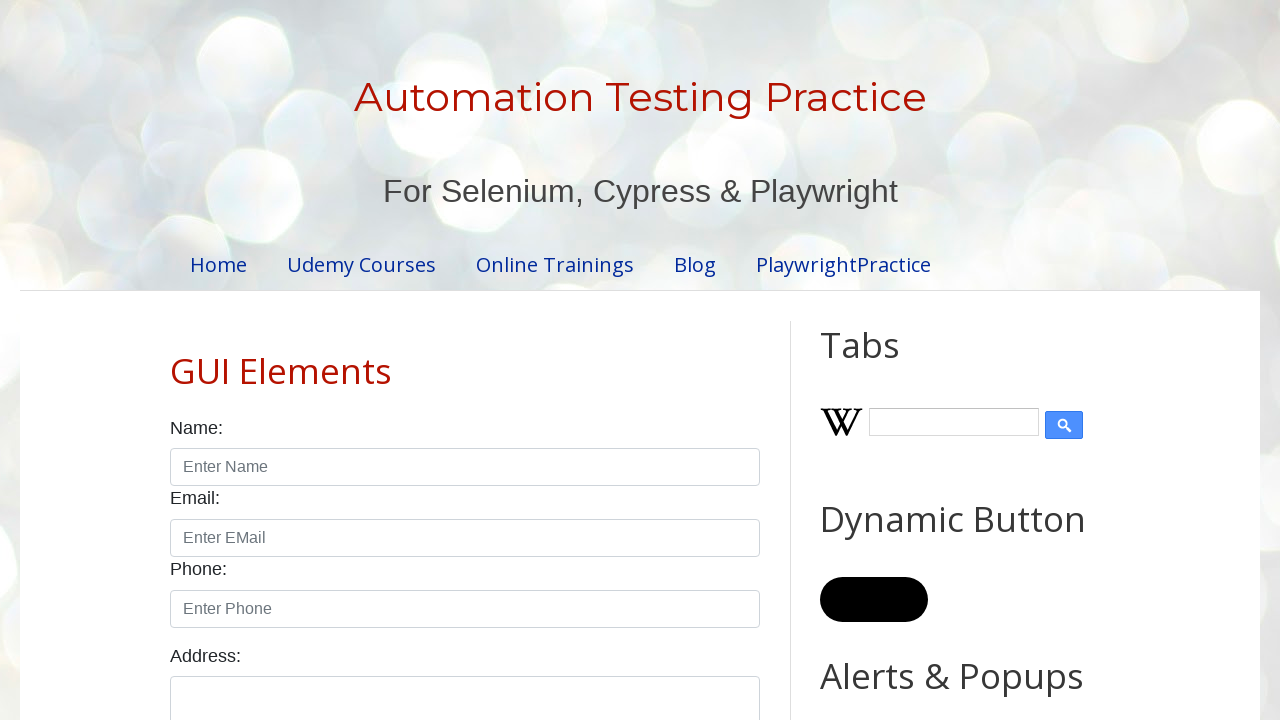

Changed button background color to black (iteration 42/50)
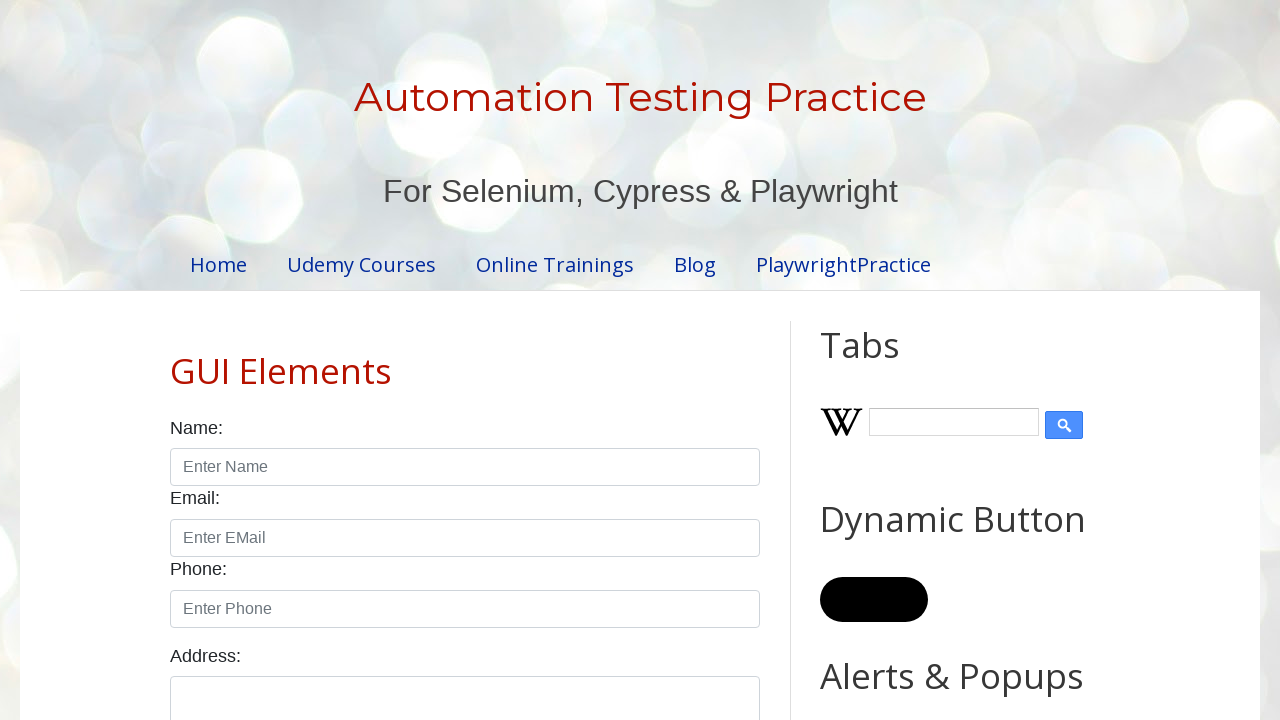

Waited 20ms after color change (iteration 42/50)
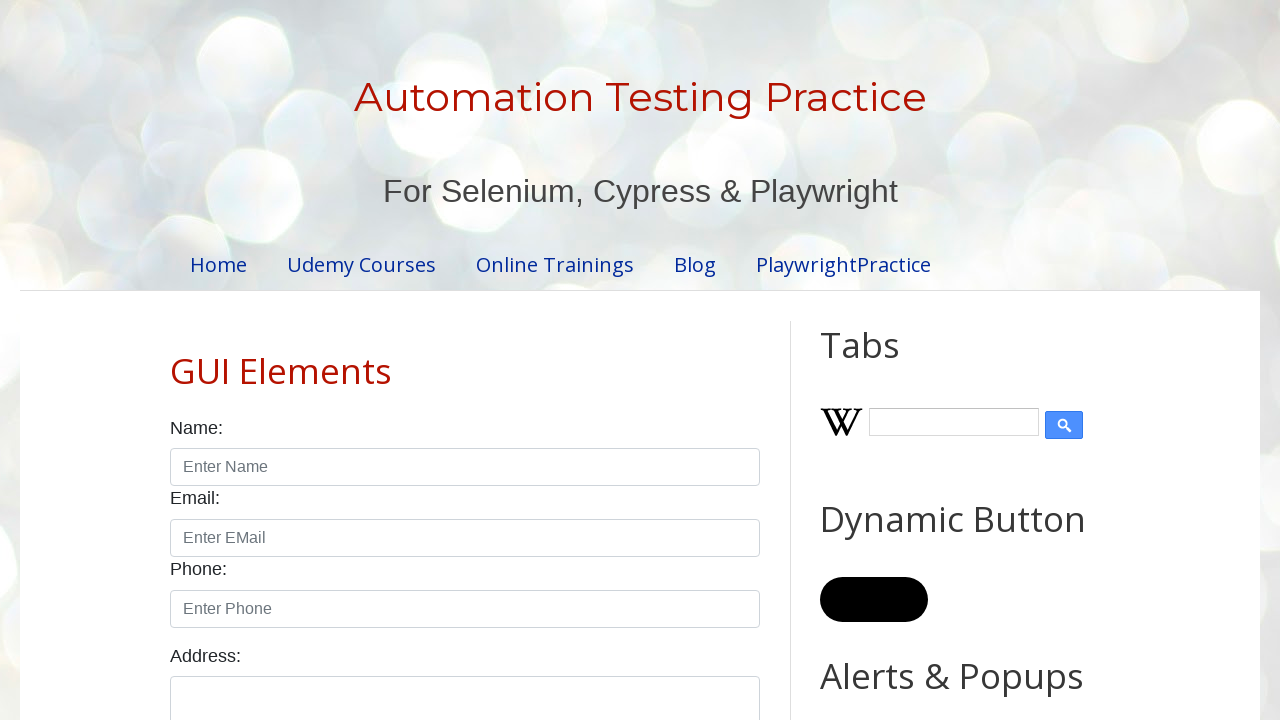

Changed button background color to black again (iteration 42/50)
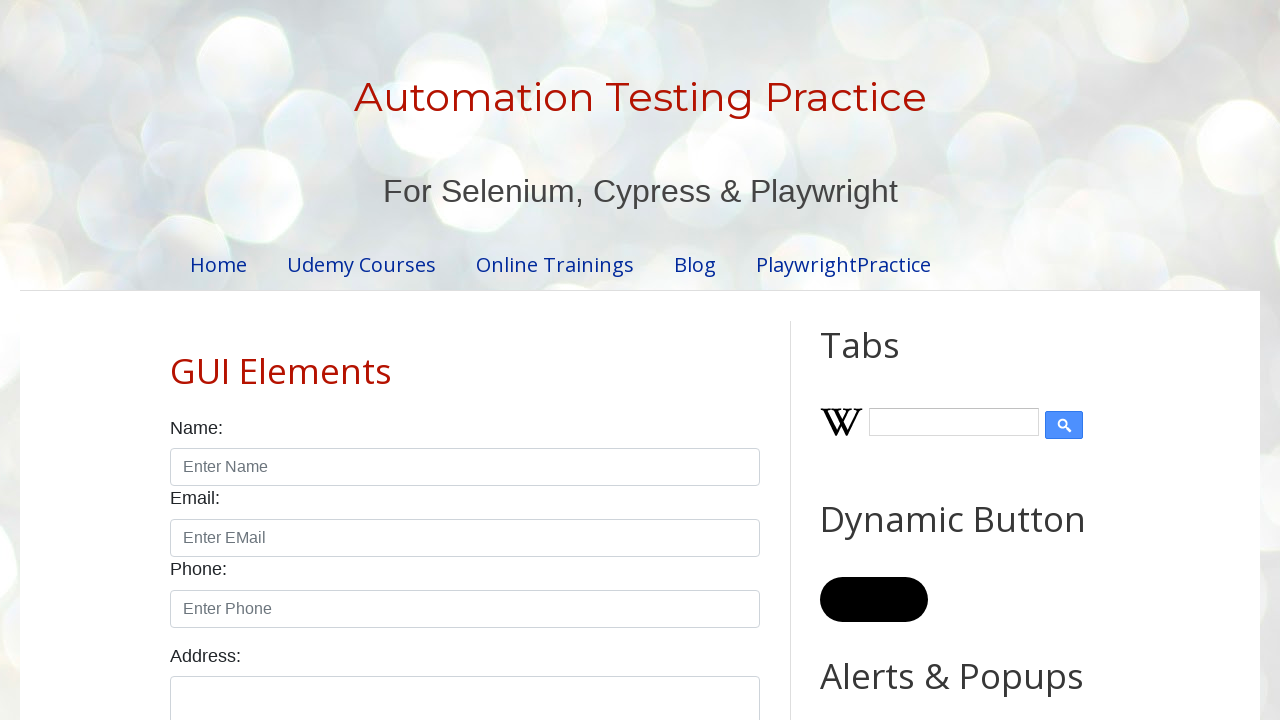

Waited 20ms after second color change (iteration 42/50)
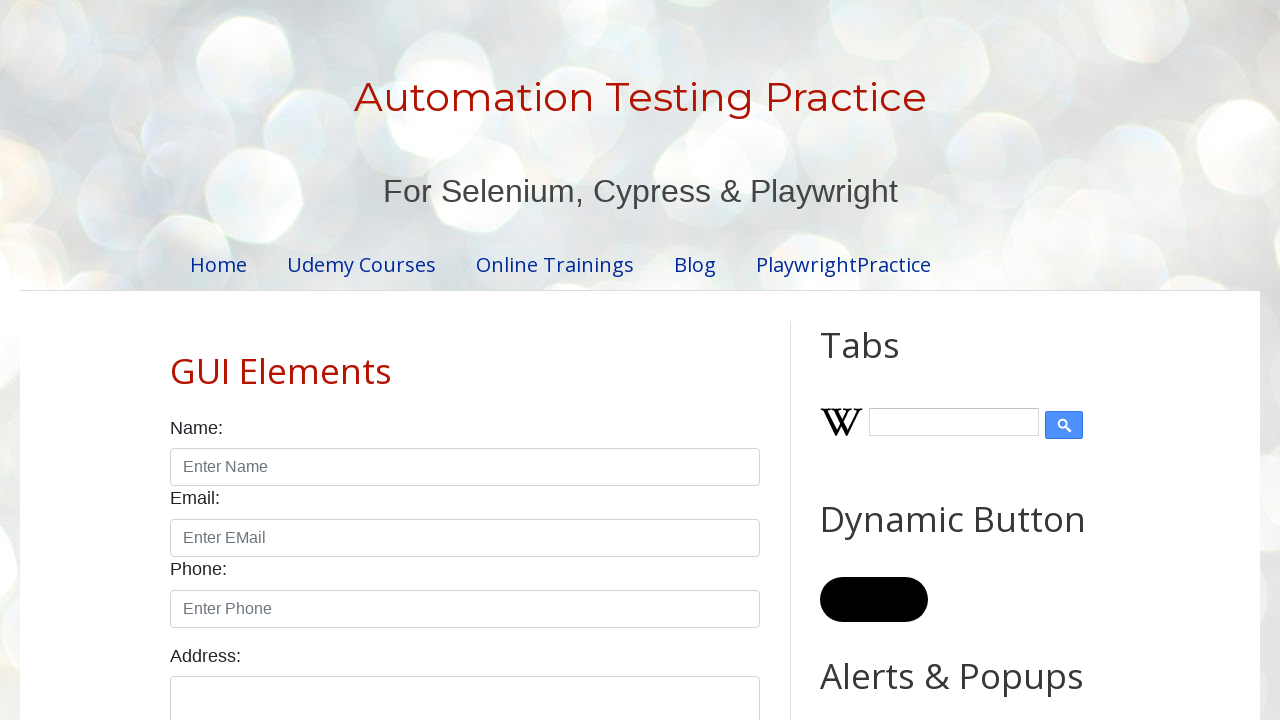

Changed button background color to black (iteration 43/50)
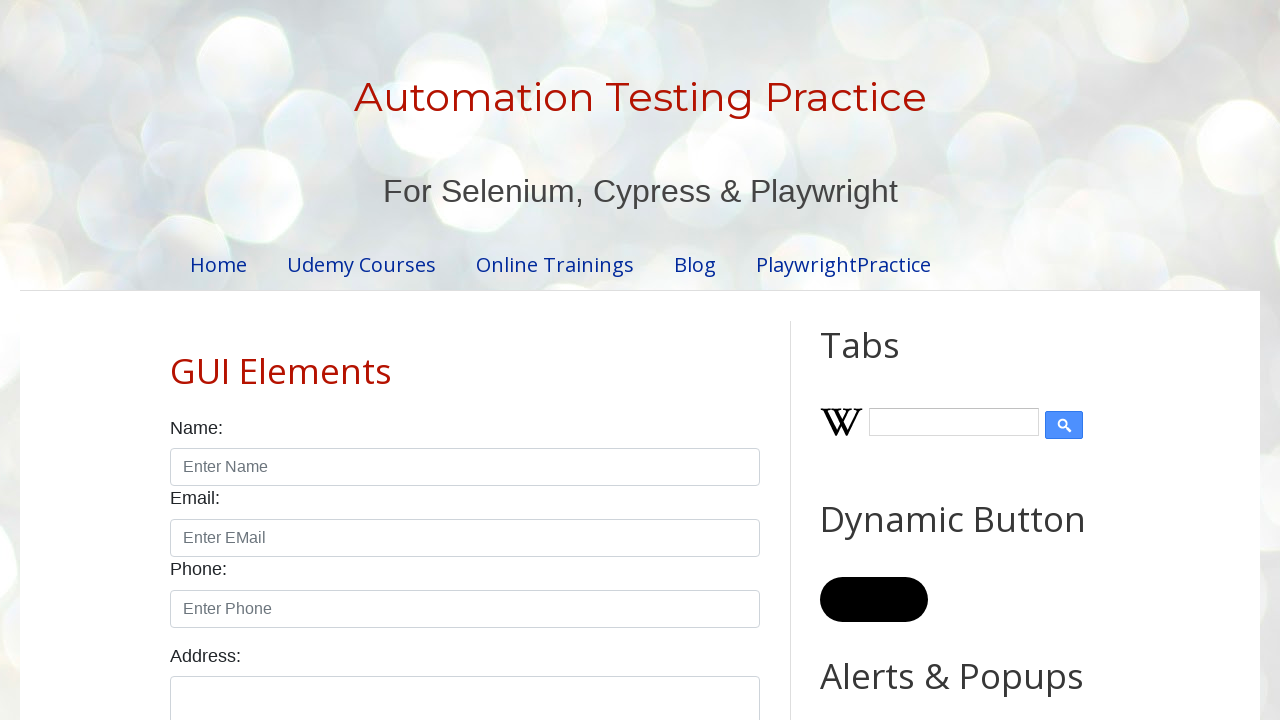

Waited 20ms after color change (iteration 43/50)
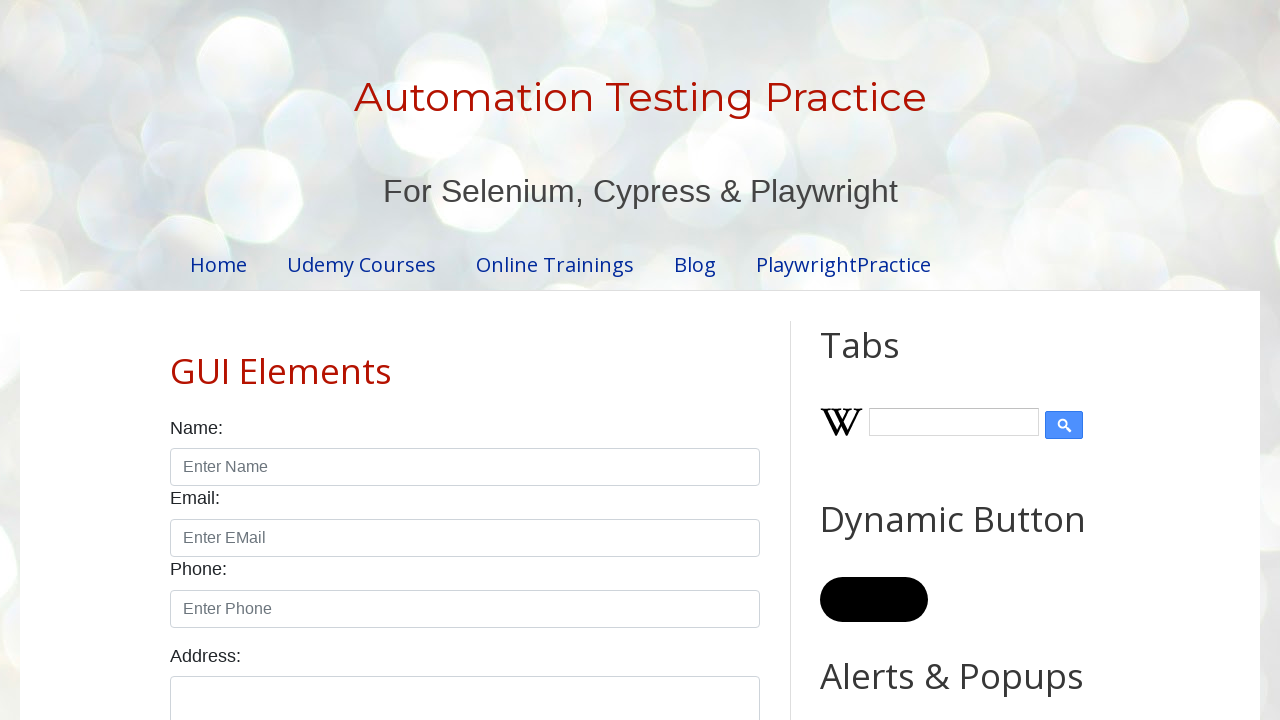

Changed button background color to black again (iteration 43/50)
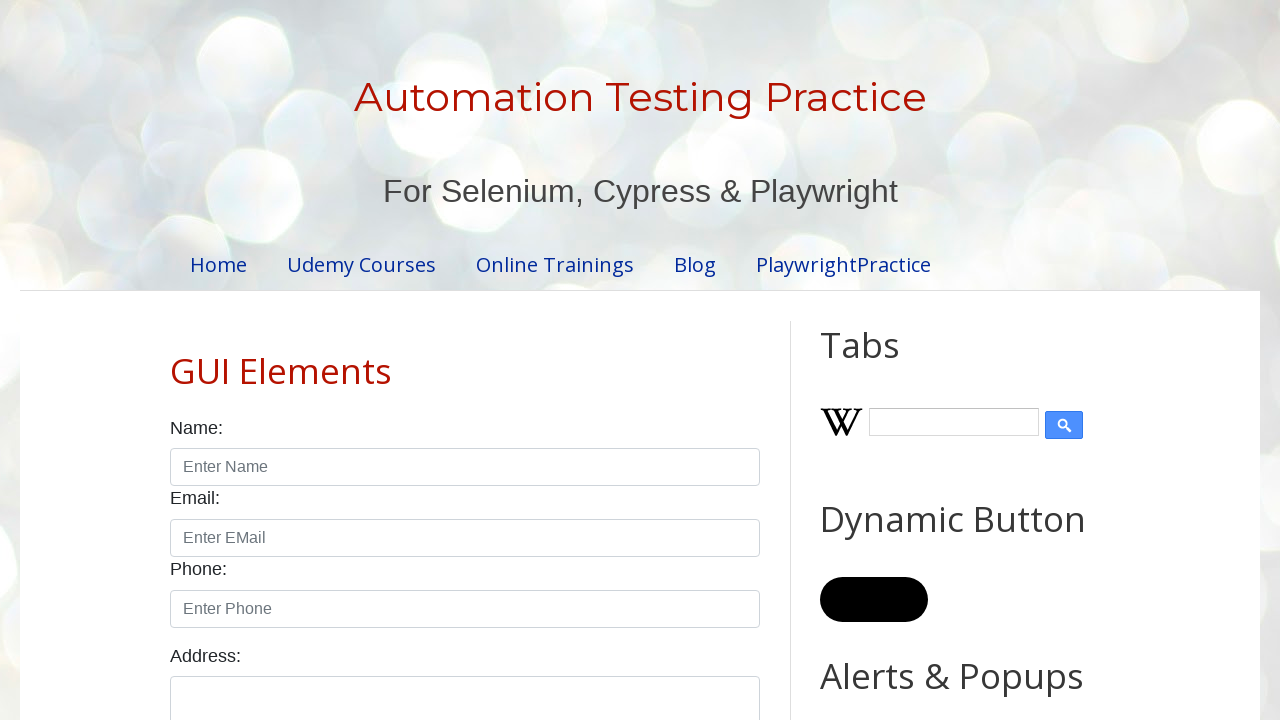

Waited 20ms after second color change (iteration 43/50)
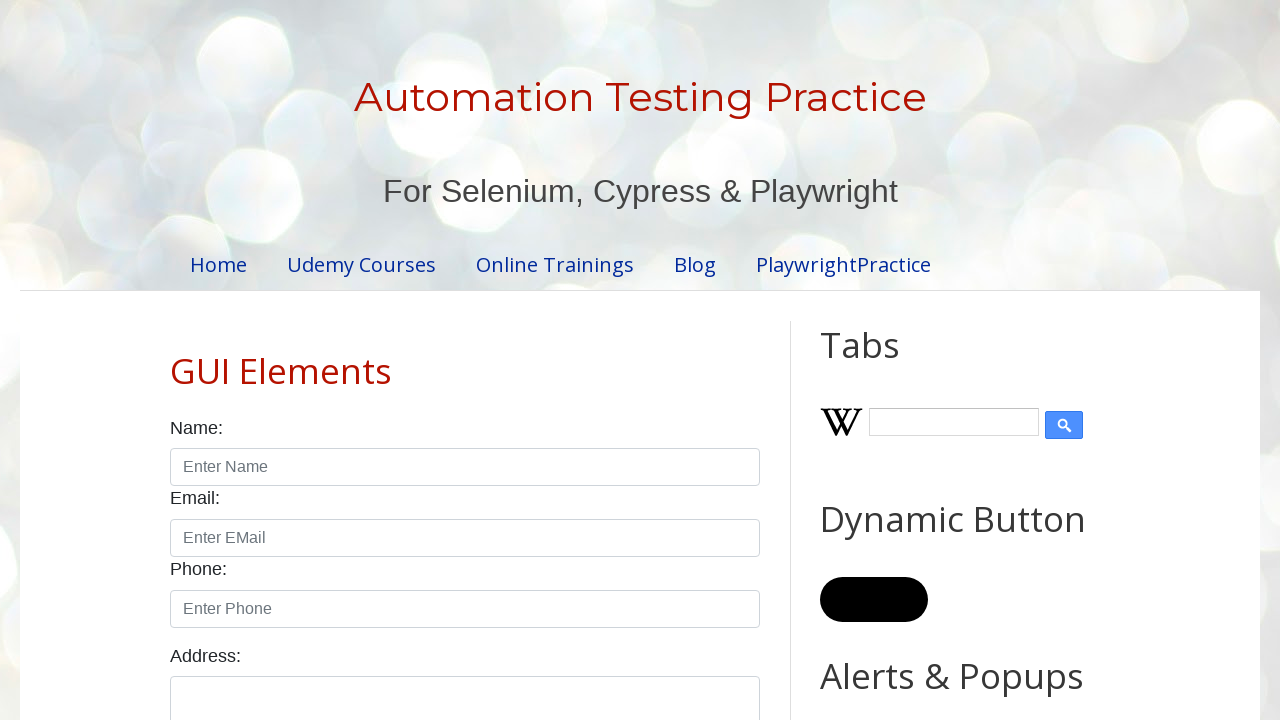

Changed button background color to black (iteration 44/50)
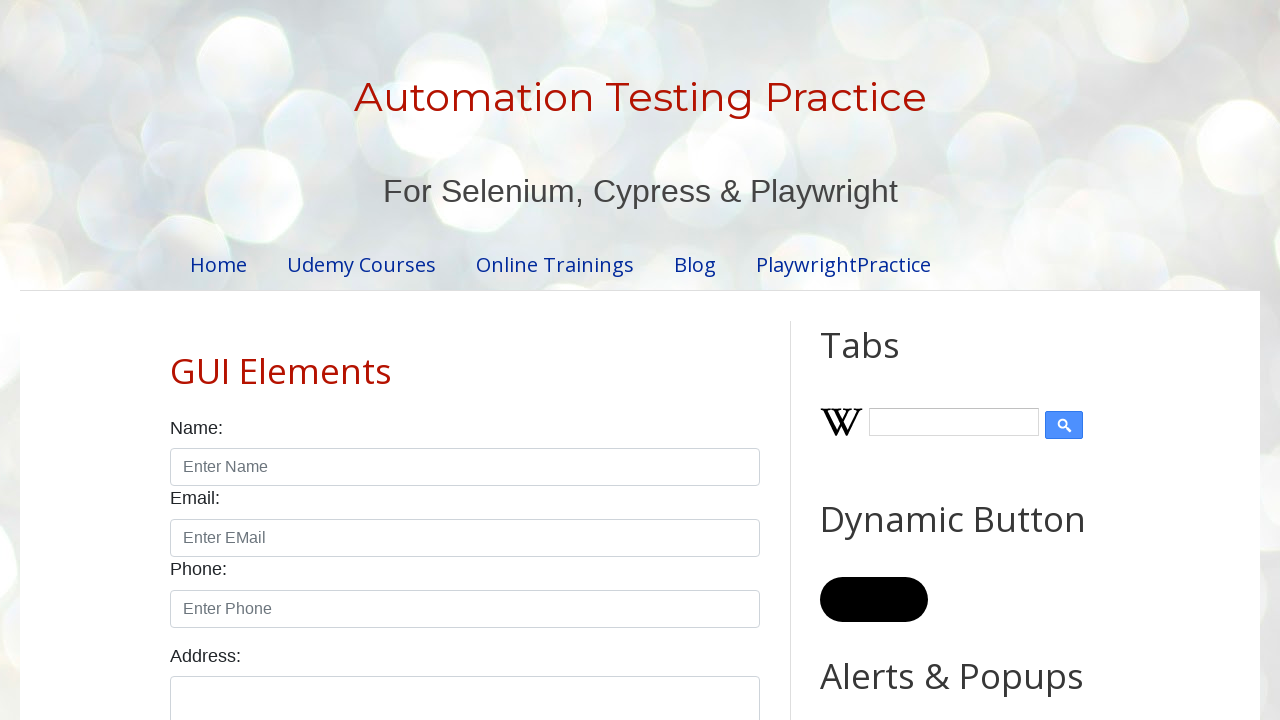

Waited 20ms after color change (iteration 44/50)
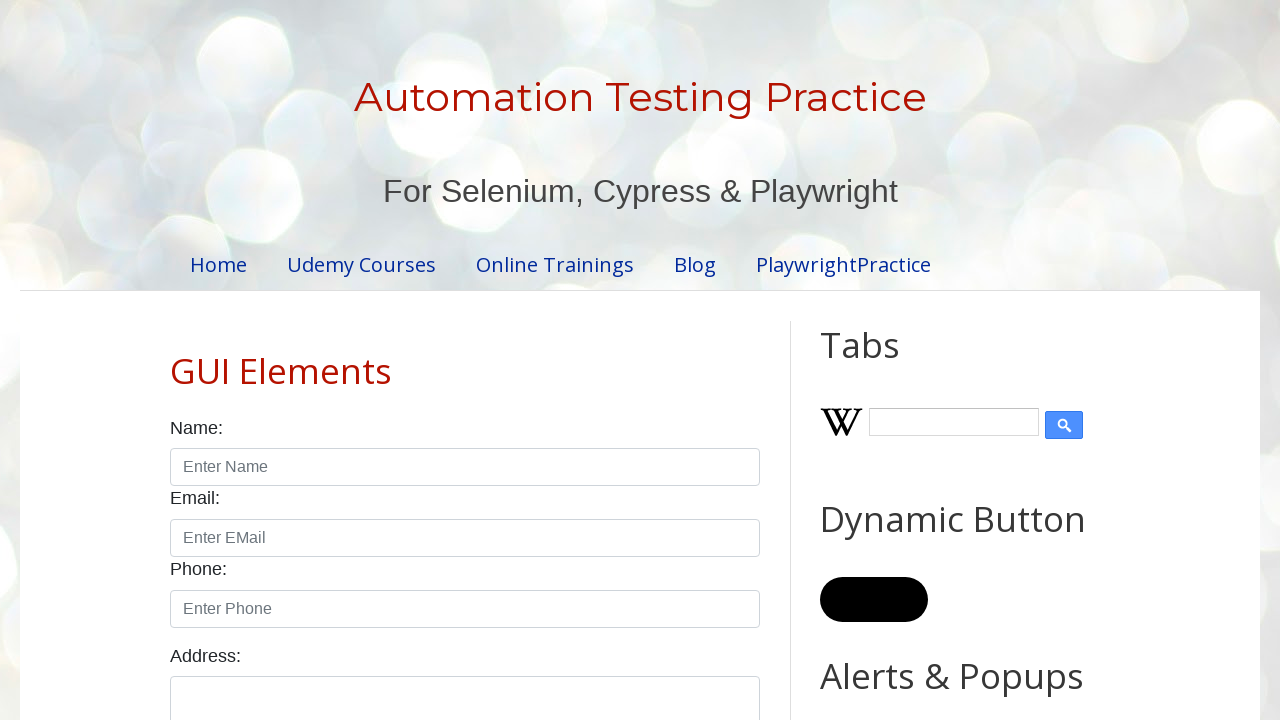

Changed button background color to black again (iteration 44/50)
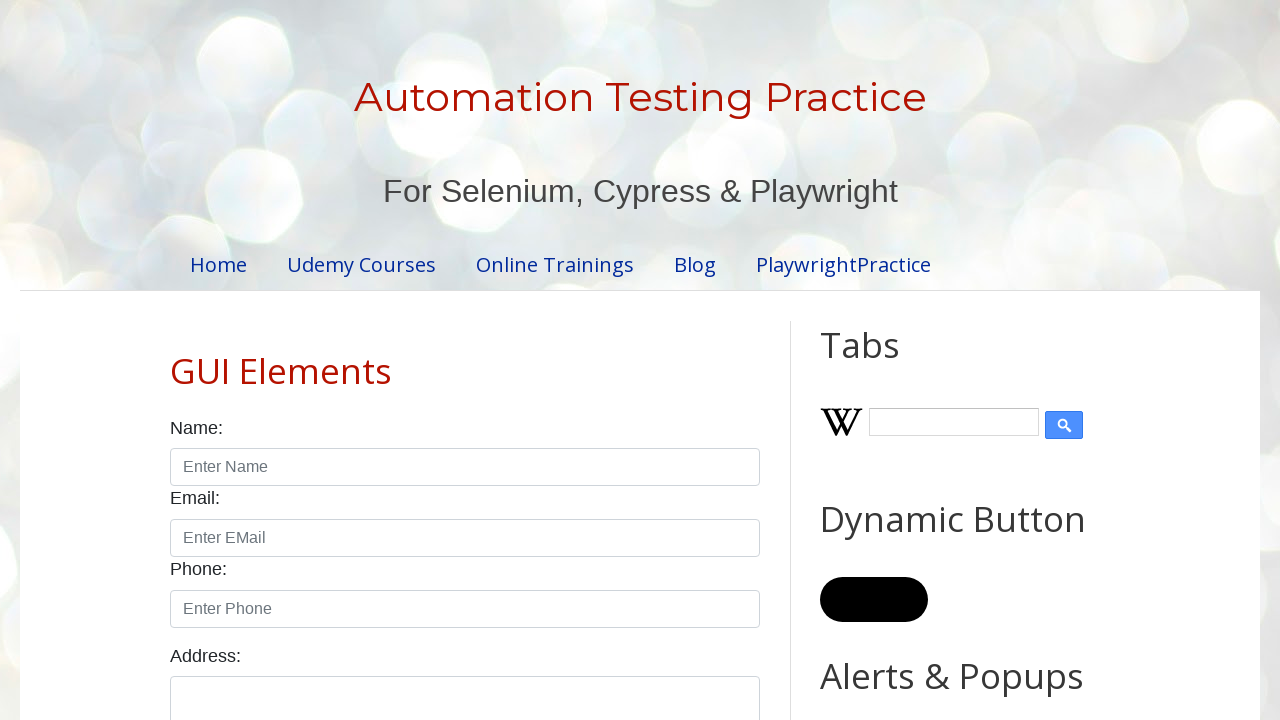

Waited 20ms after second color change (iteration 44/50)
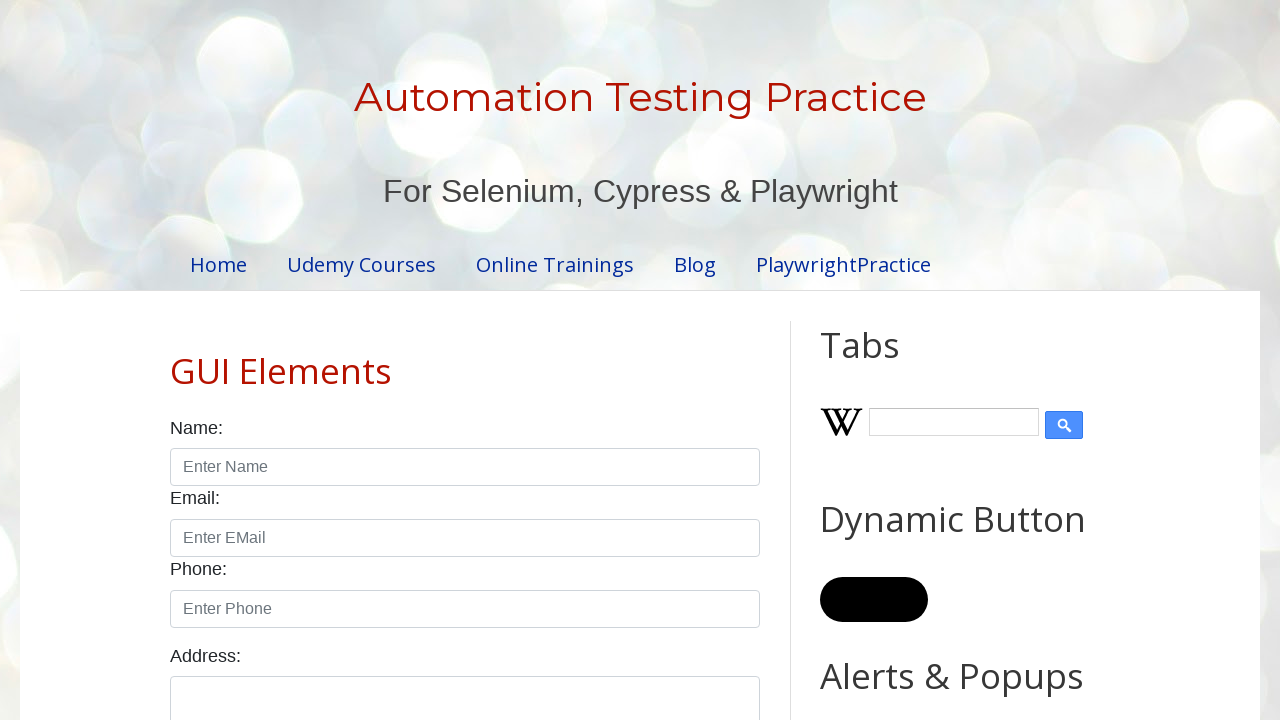

Changed button background color to black (iteration 45/50)
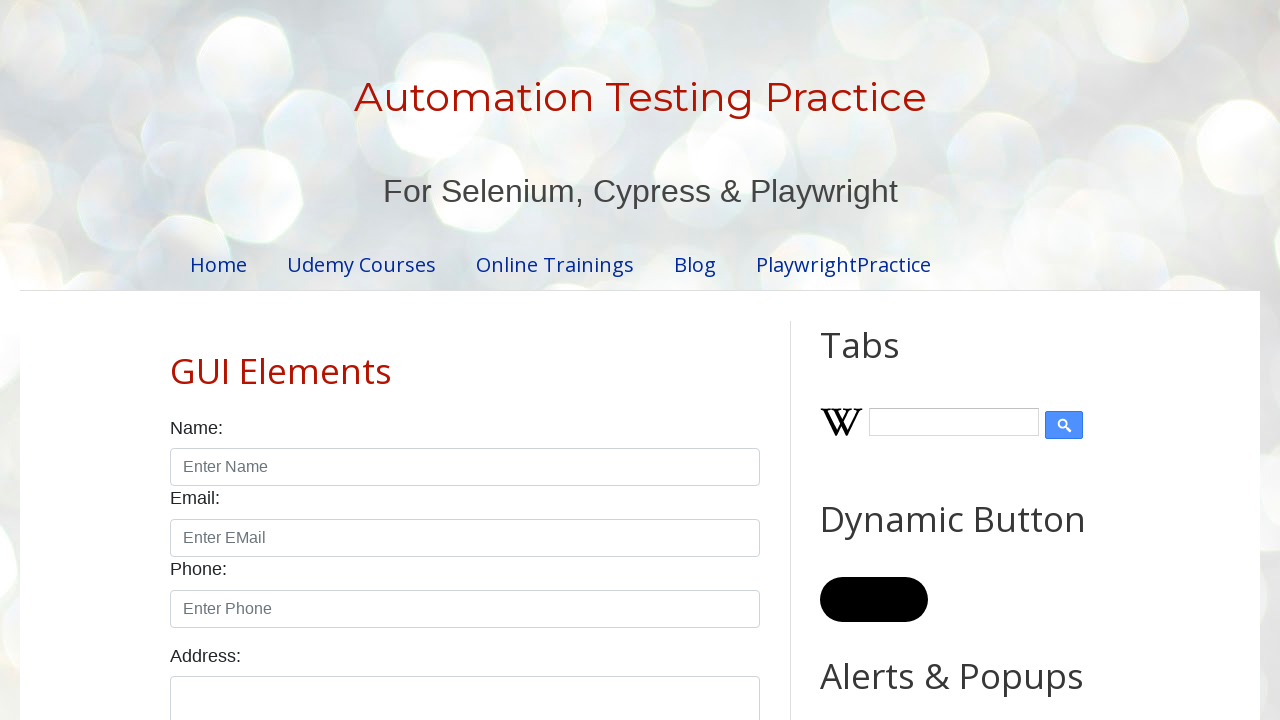

Waited 20ms after color change (iteration 45/50)
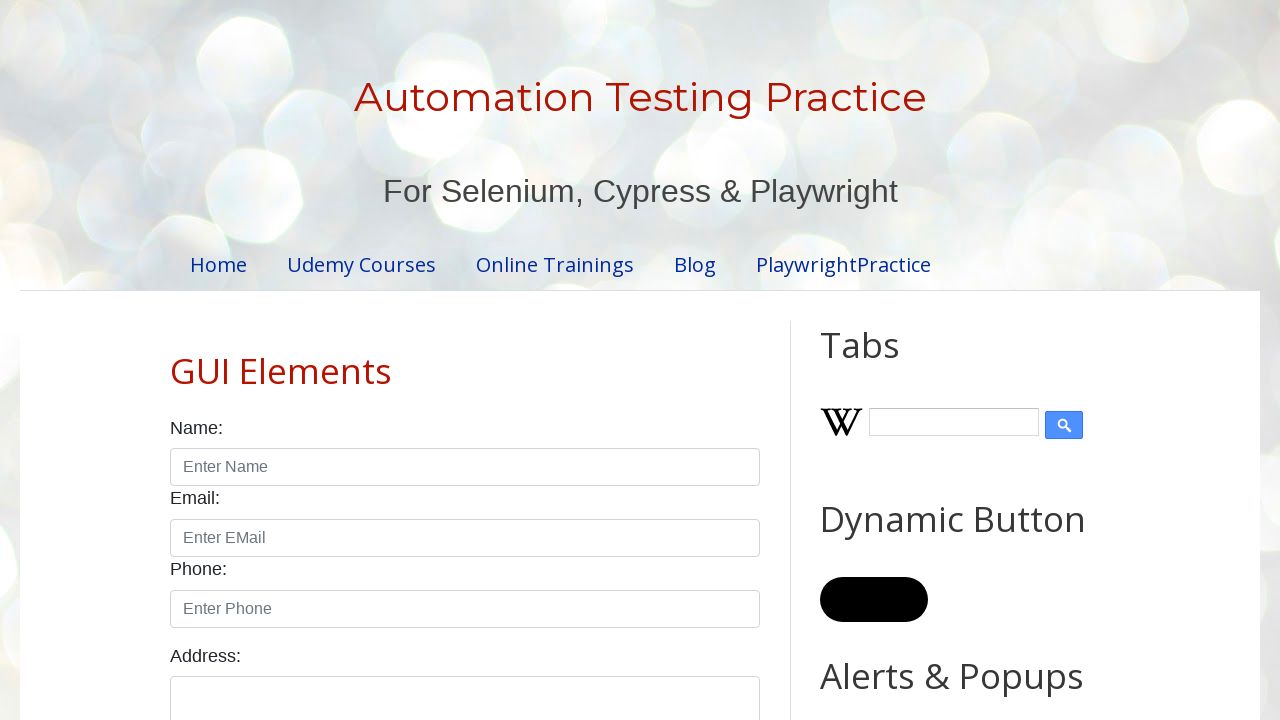

Changed button background color to black again (iteration 45/50)
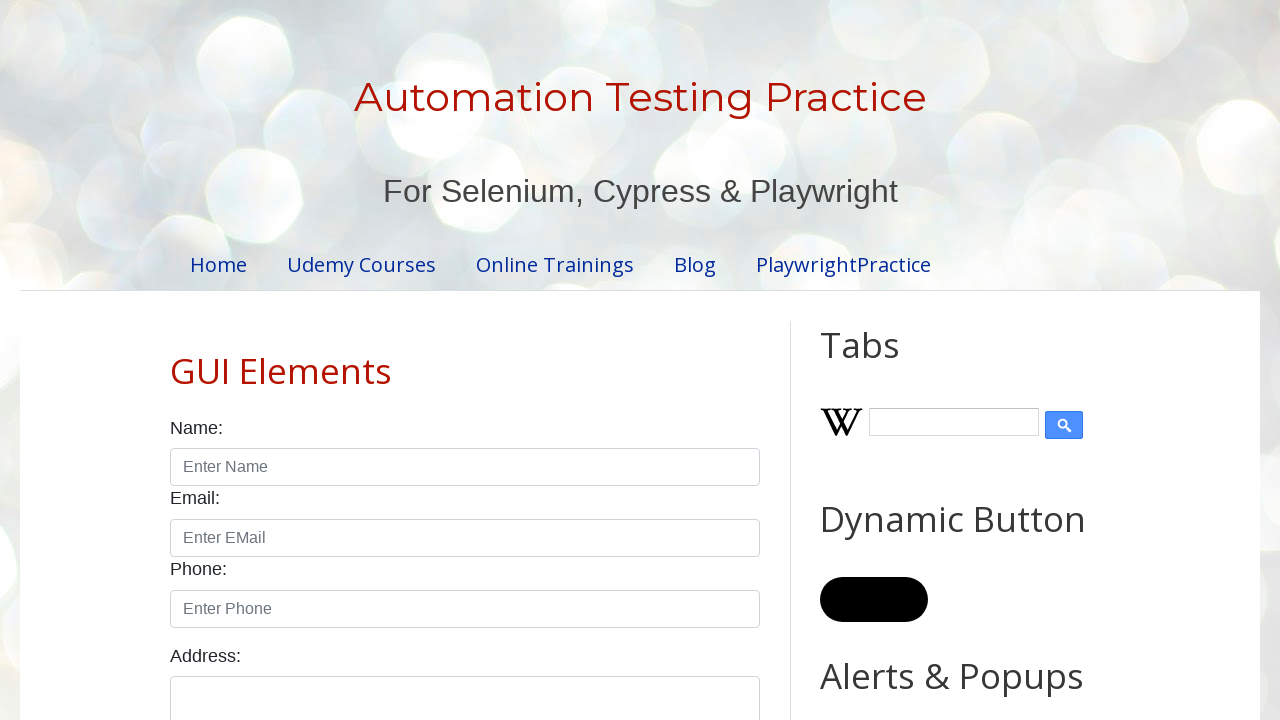

Waited 20ms after second color change (iteration 45/50)
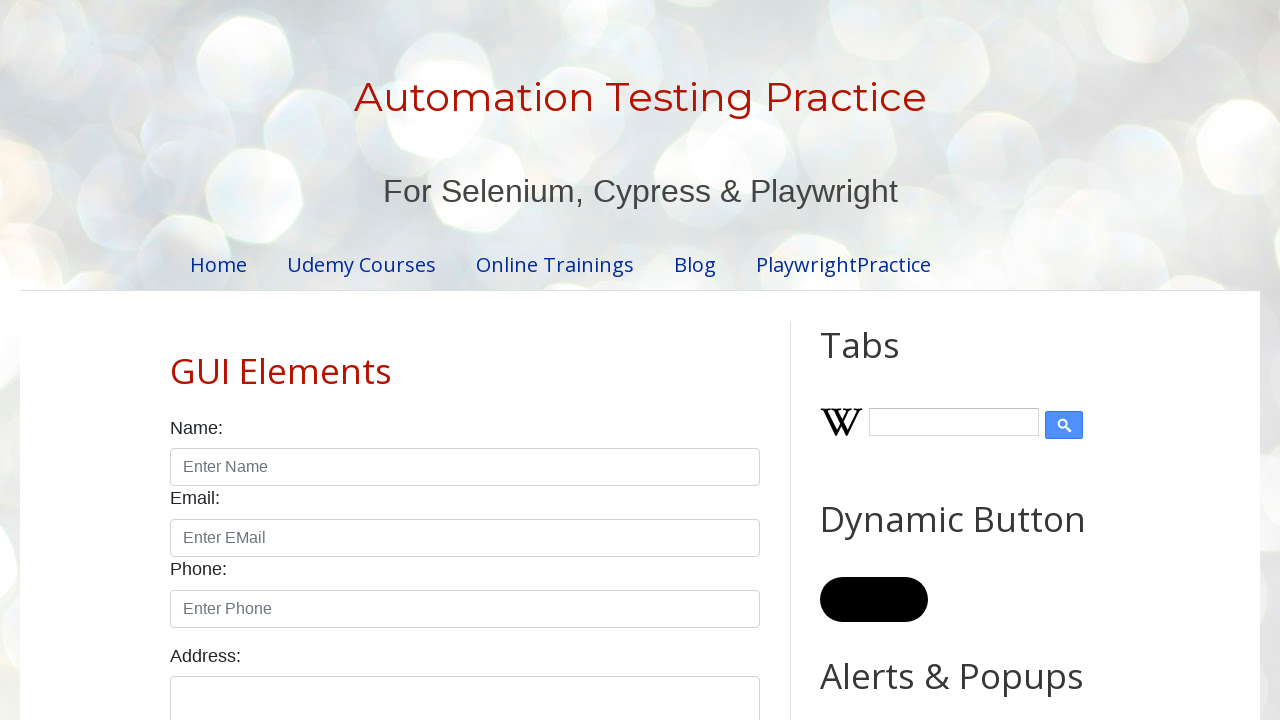

Changed button background color to black (iteration 46/50)
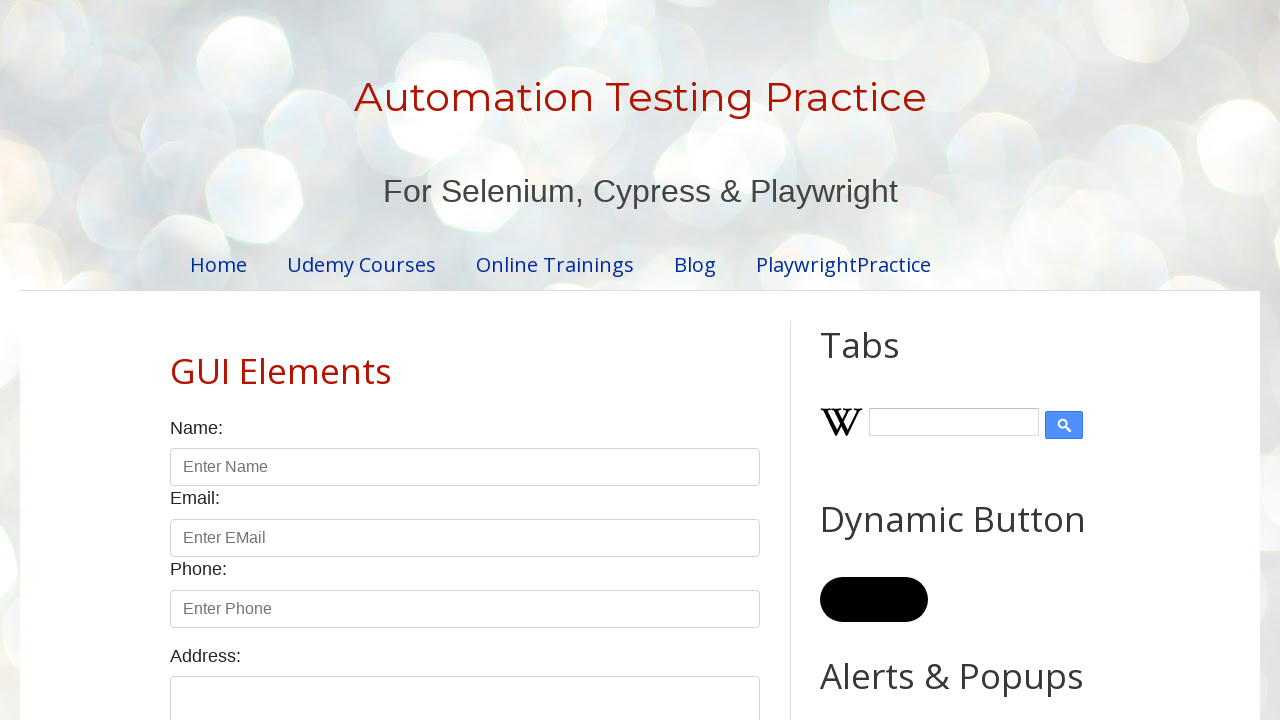

Waited 20ms after color change (iteration 46/50)
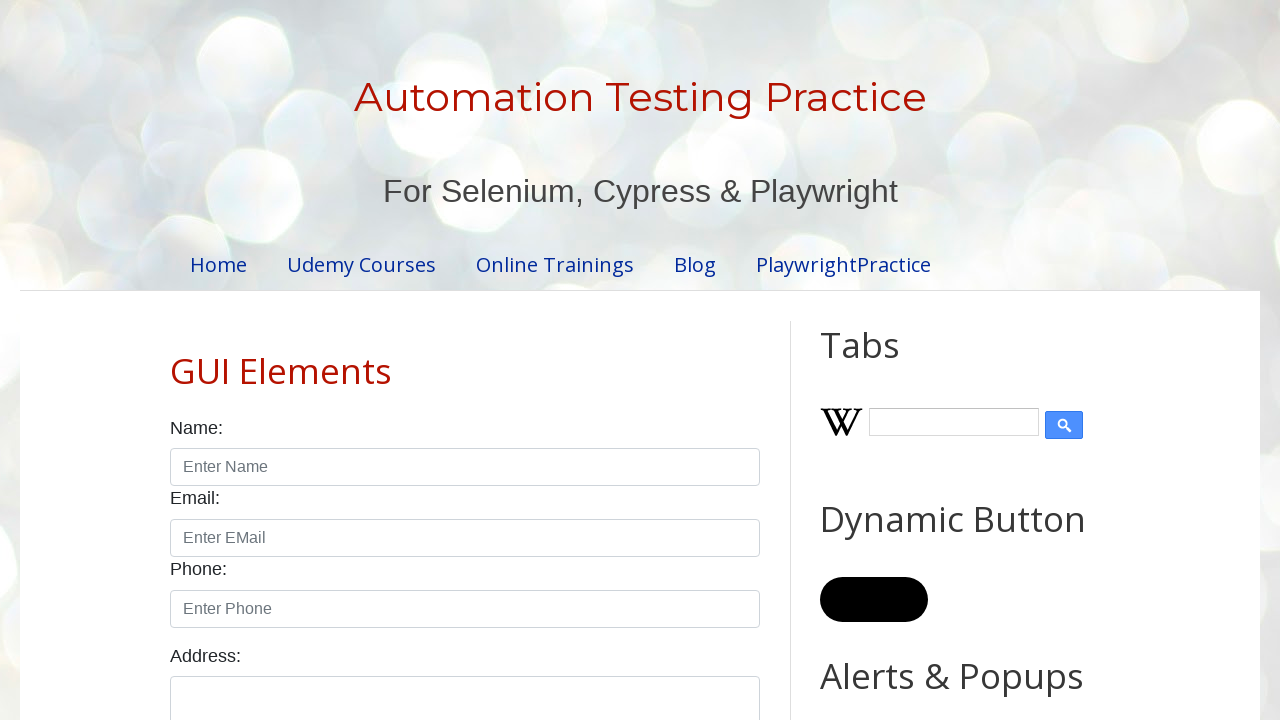

Changed button background color to black again (iteration 46/50)
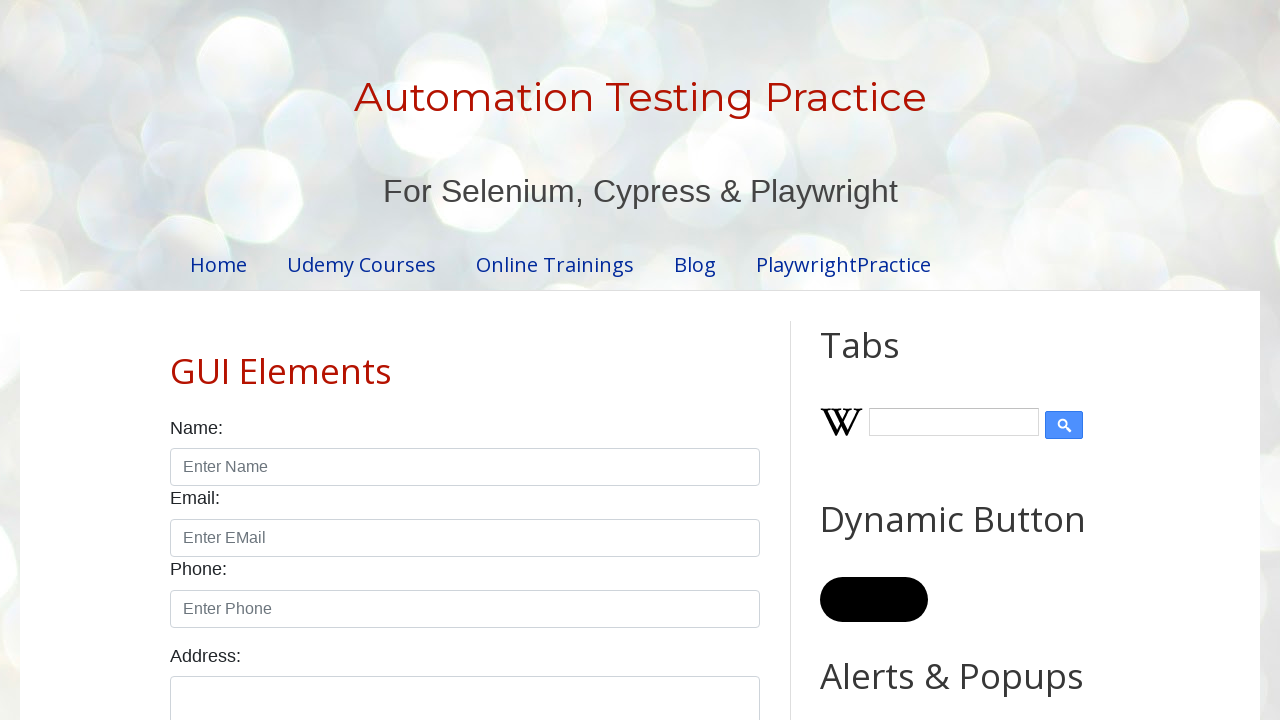

Waited 20ms after second color change (iteration 46/50)
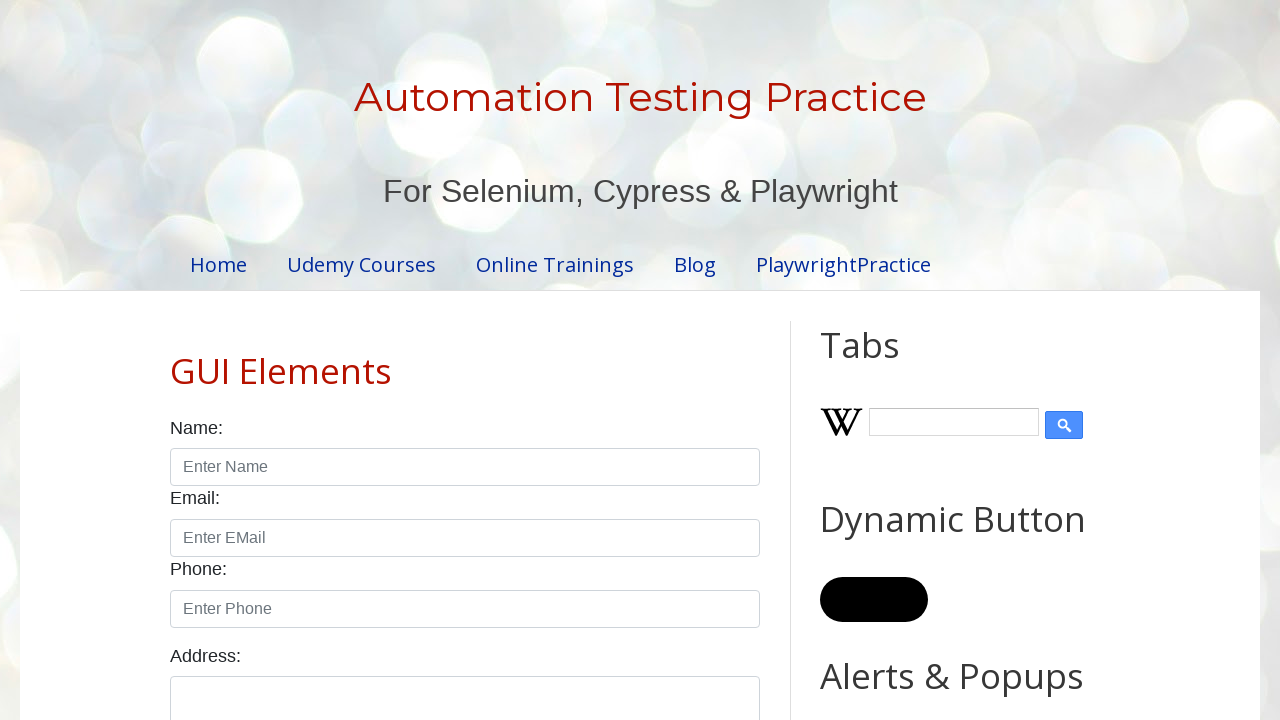

Changed button background color to black (iteration 47/50)
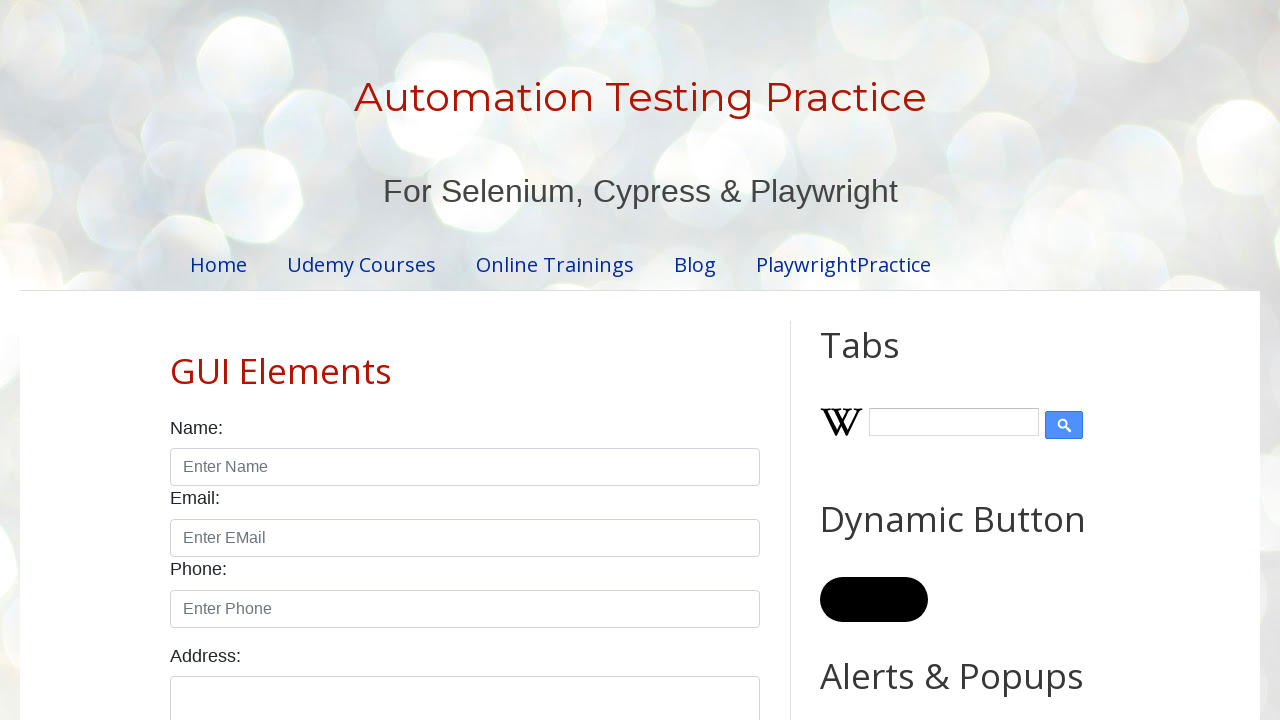

Waited 20ms after color change (iteration 47/50)
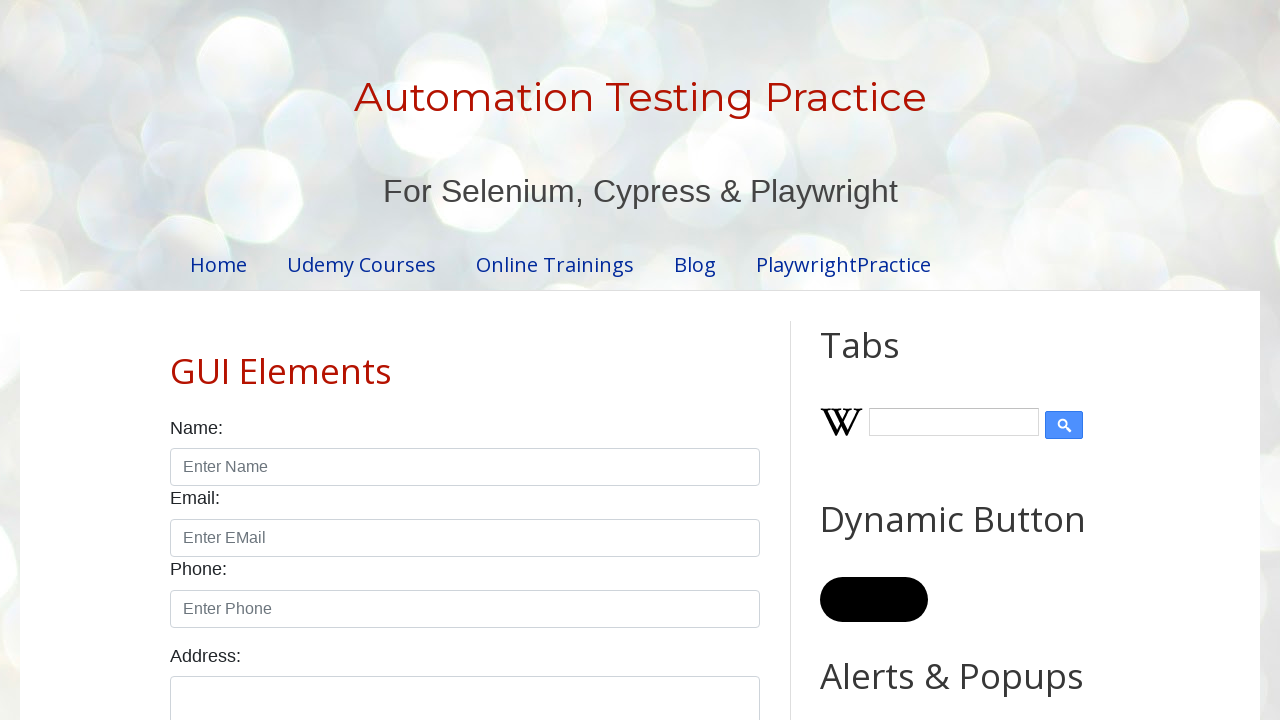

Changed button background color to black again (iteration 47/50)
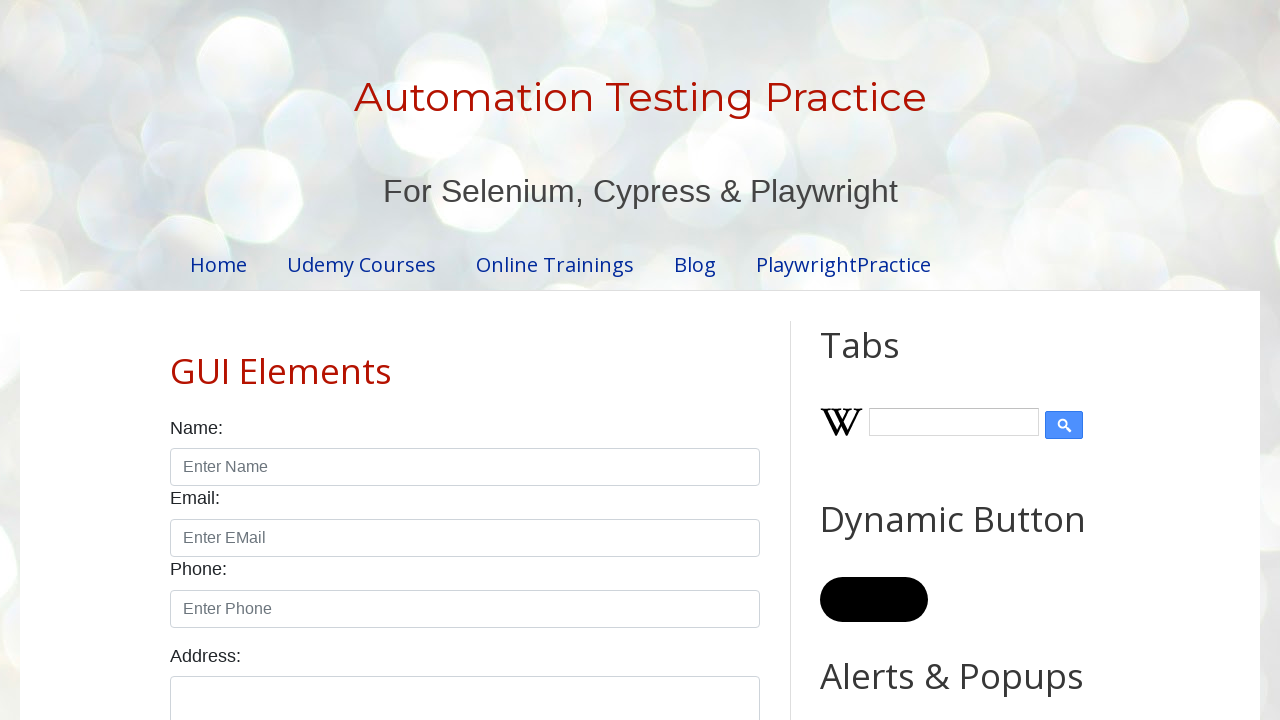

Waited 20ms after second color change (iteration 47/50)
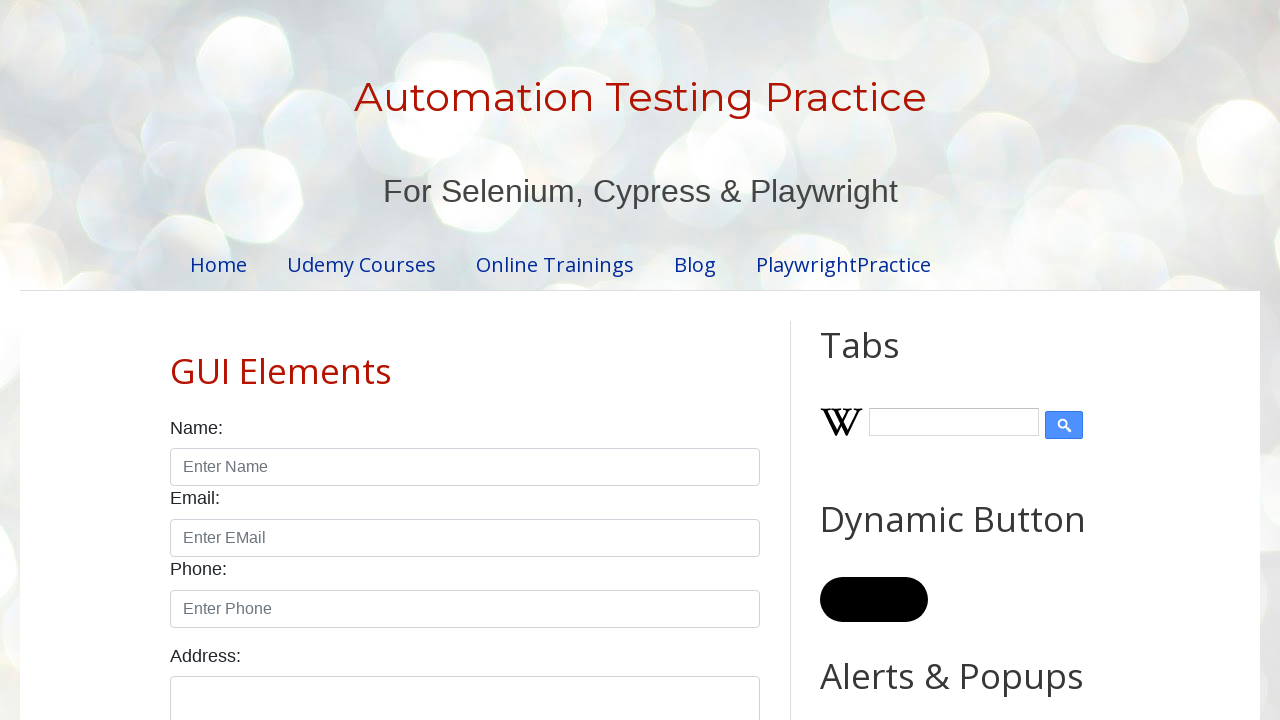

Changed button background color to black (iteration 48/50)
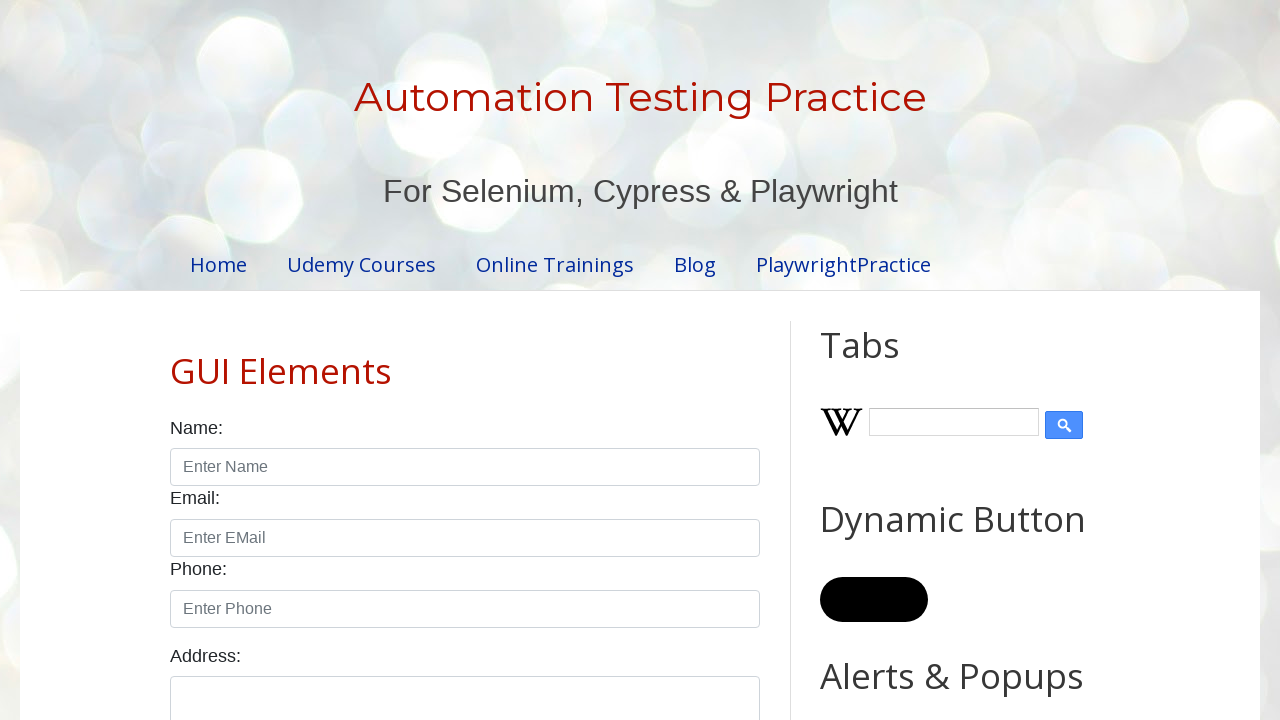

Waited 20ms after color change (iteration 48/50)
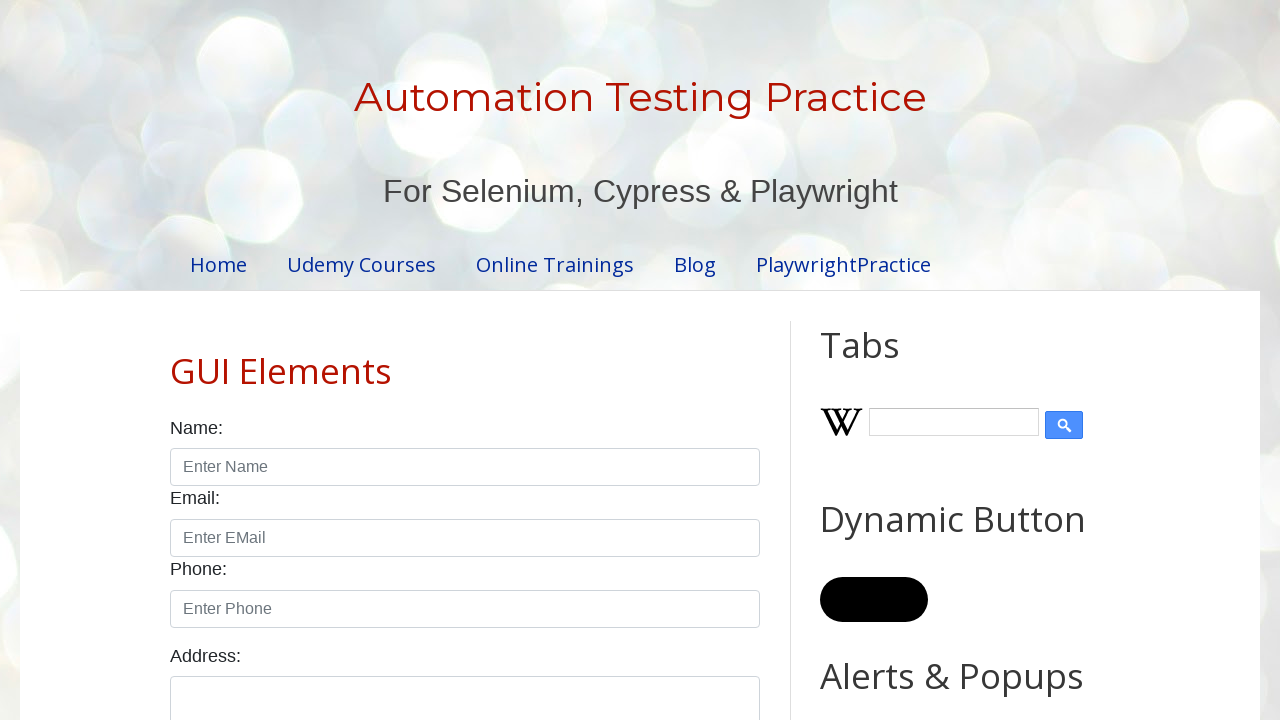

Changed button background color to black again (iteration 48/50)
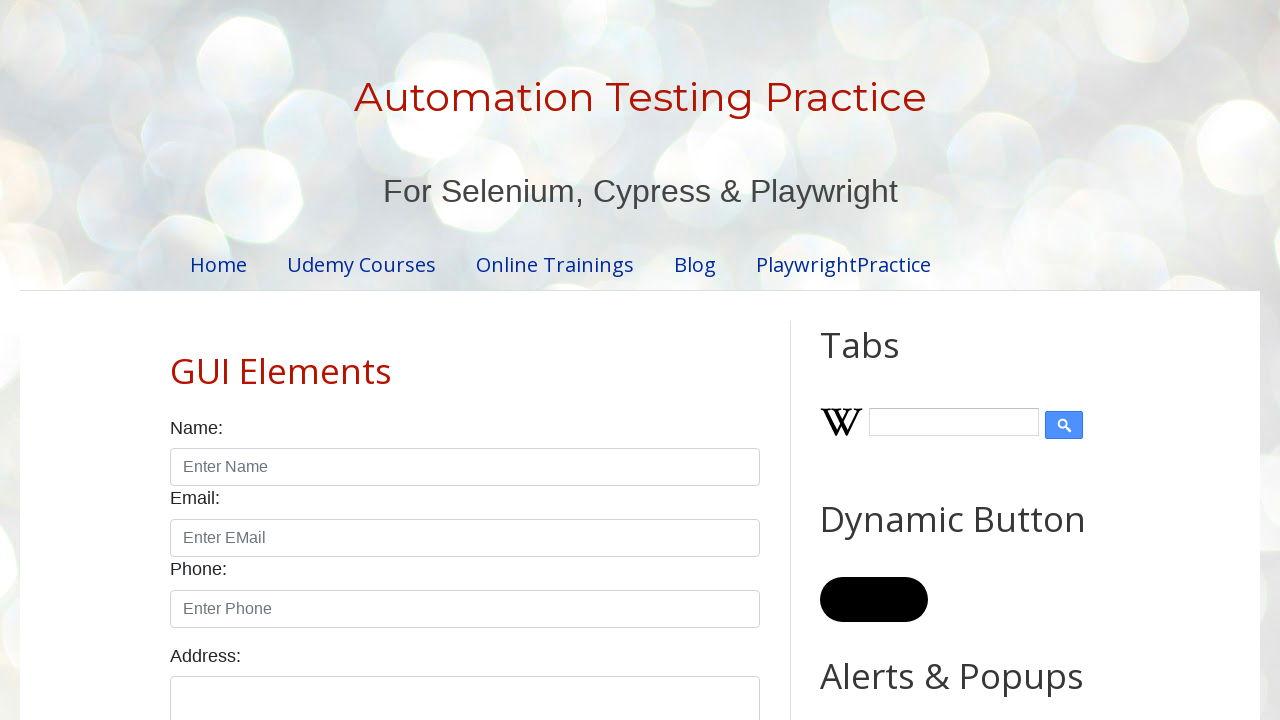

Waited 20ms after second color change (iteration 48/50)
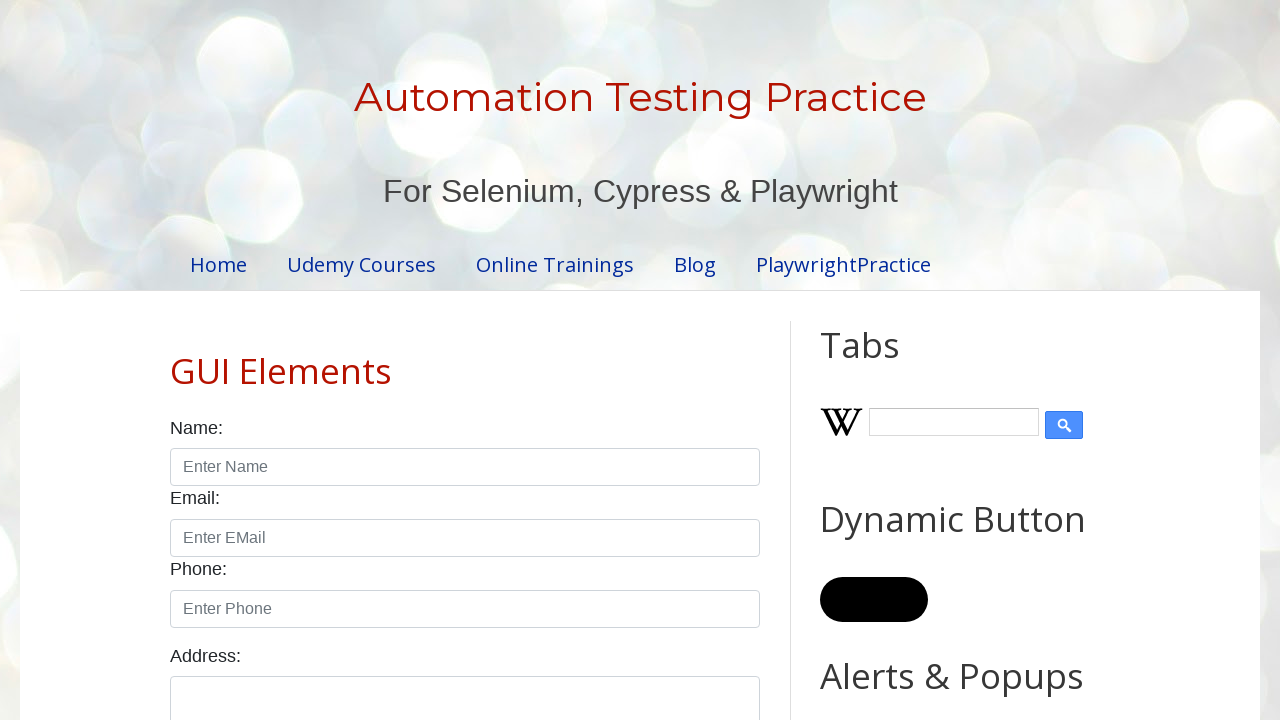

Changed button background color to black (iteration 49/50)
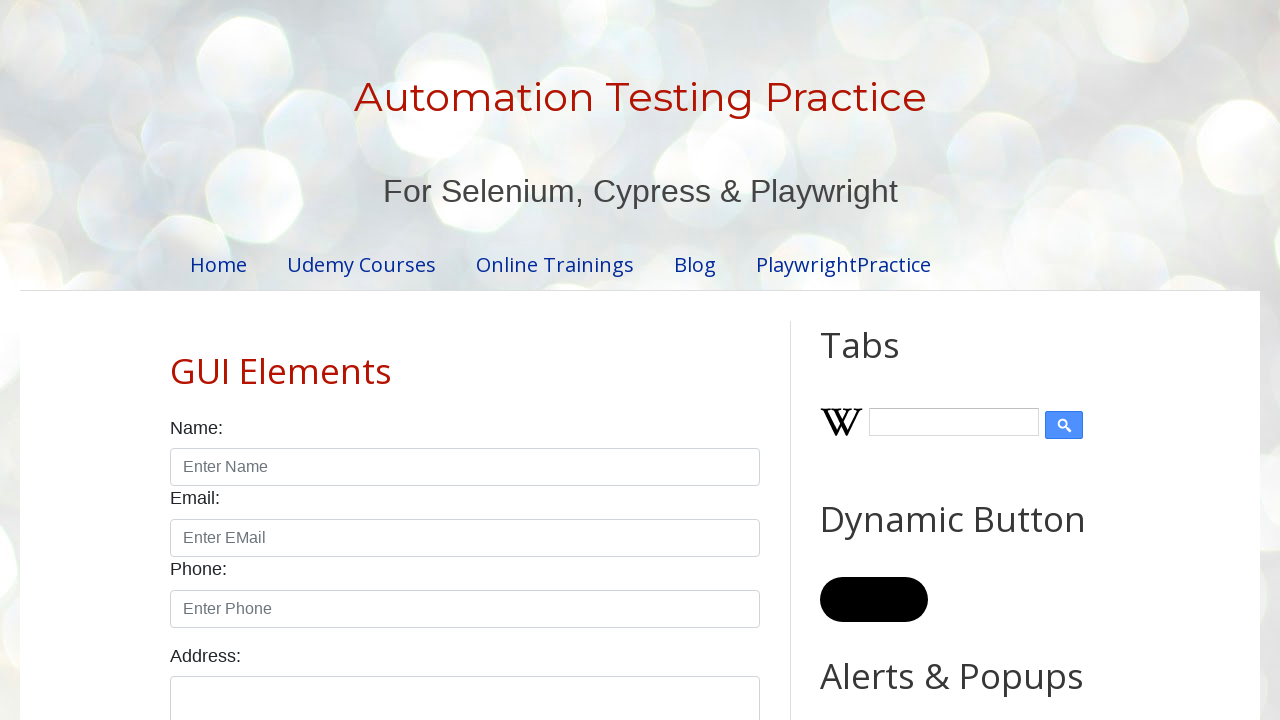

Waited 20ms after color change (iteration 49/50)
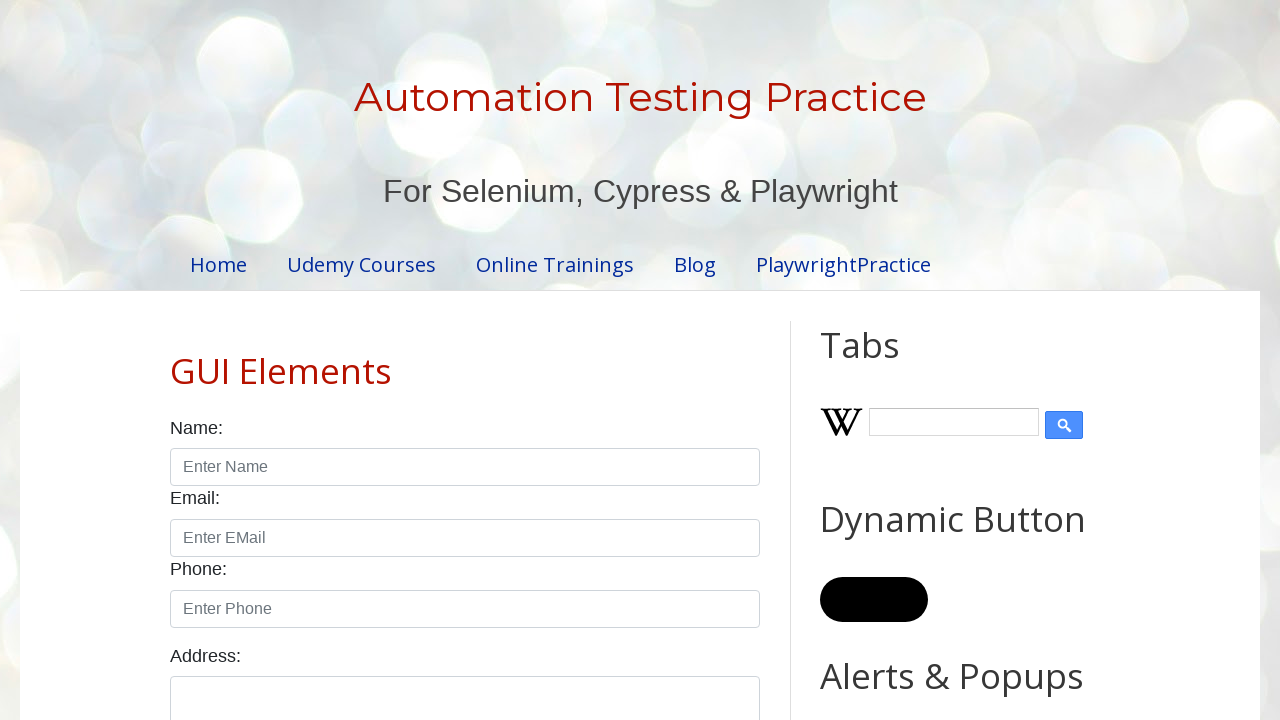

Changed button background color to black again (iteration 49/50)
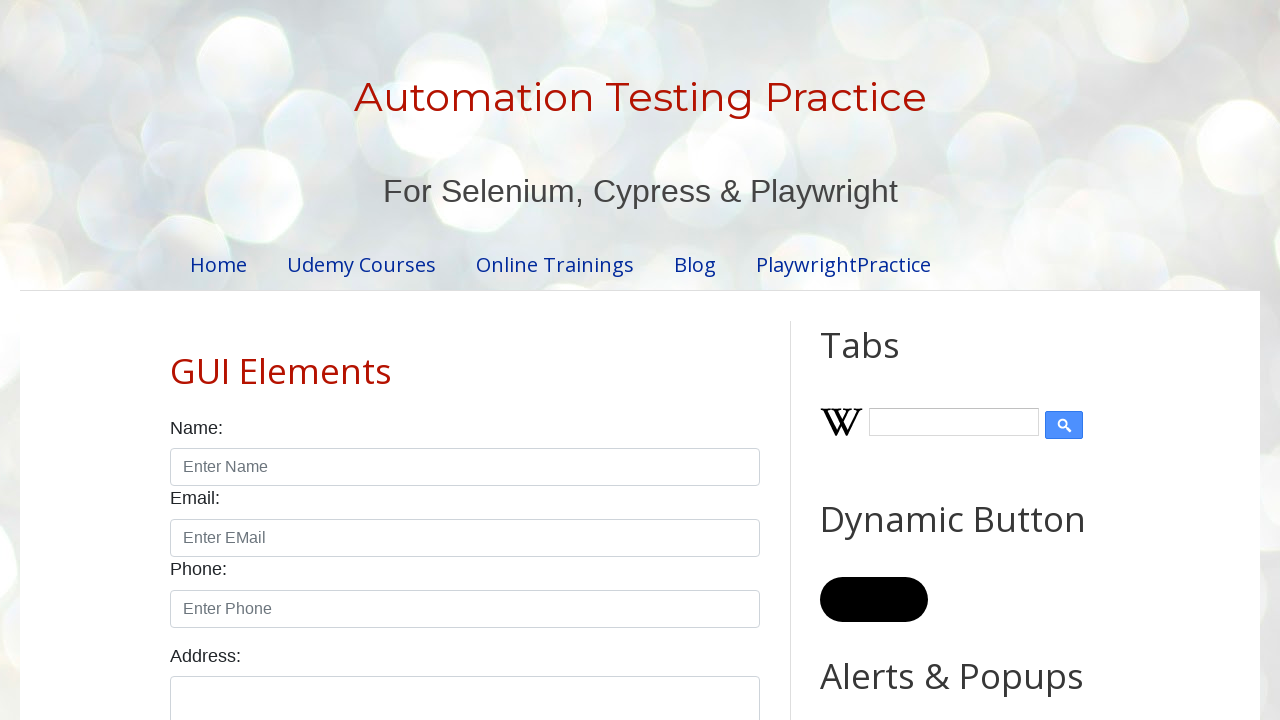

Waited 20ms after second color change (iteration 49/50)
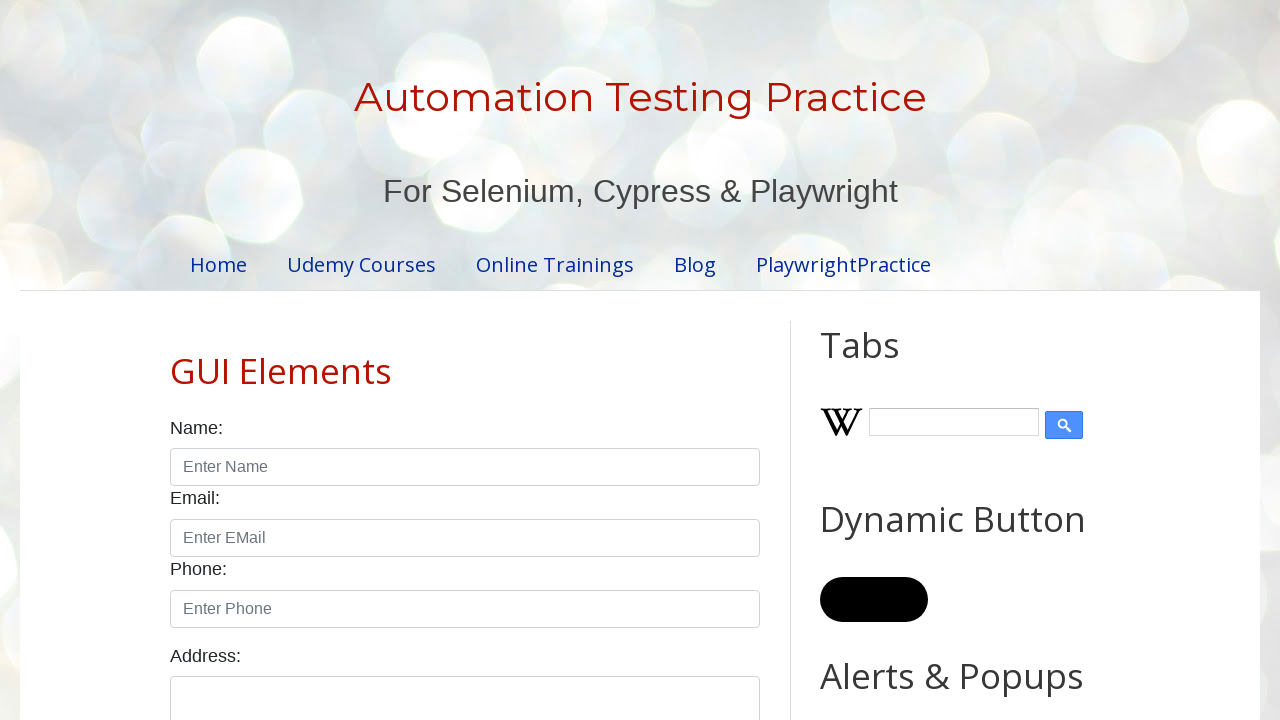

Changed button background color to black (iteration 50/50)
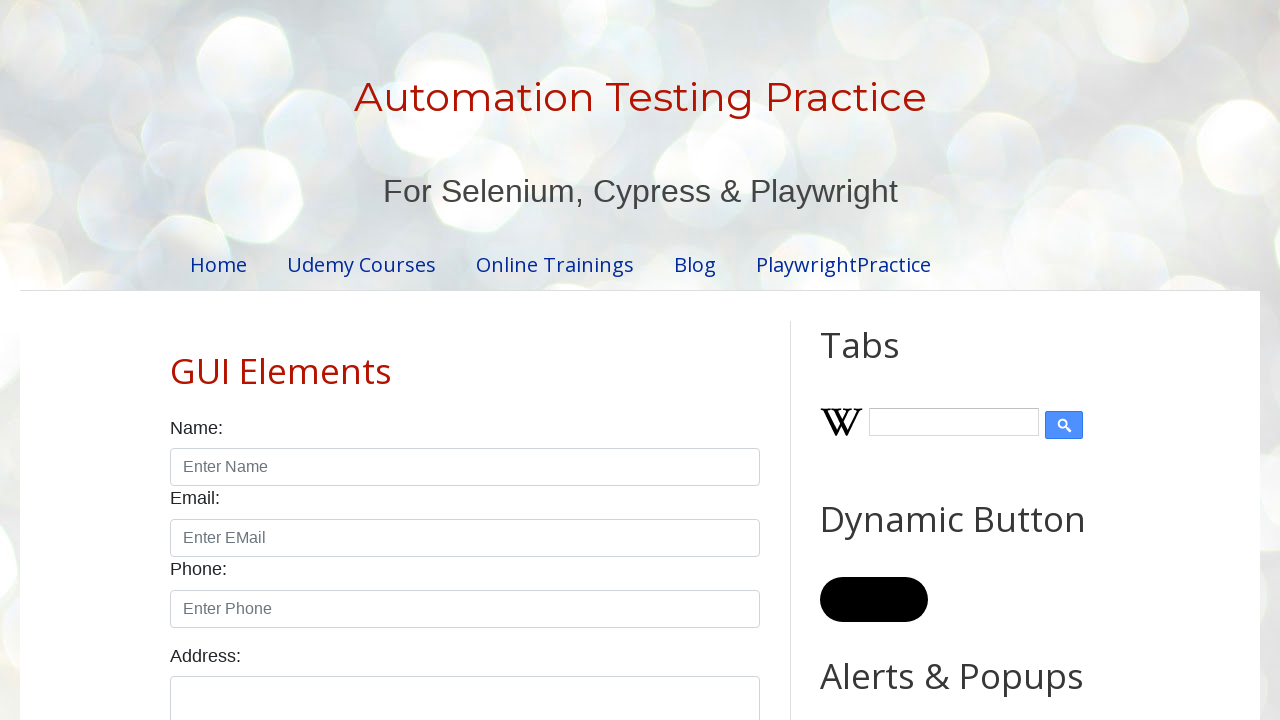

Waited 20ms after color change (iteration 50/50)
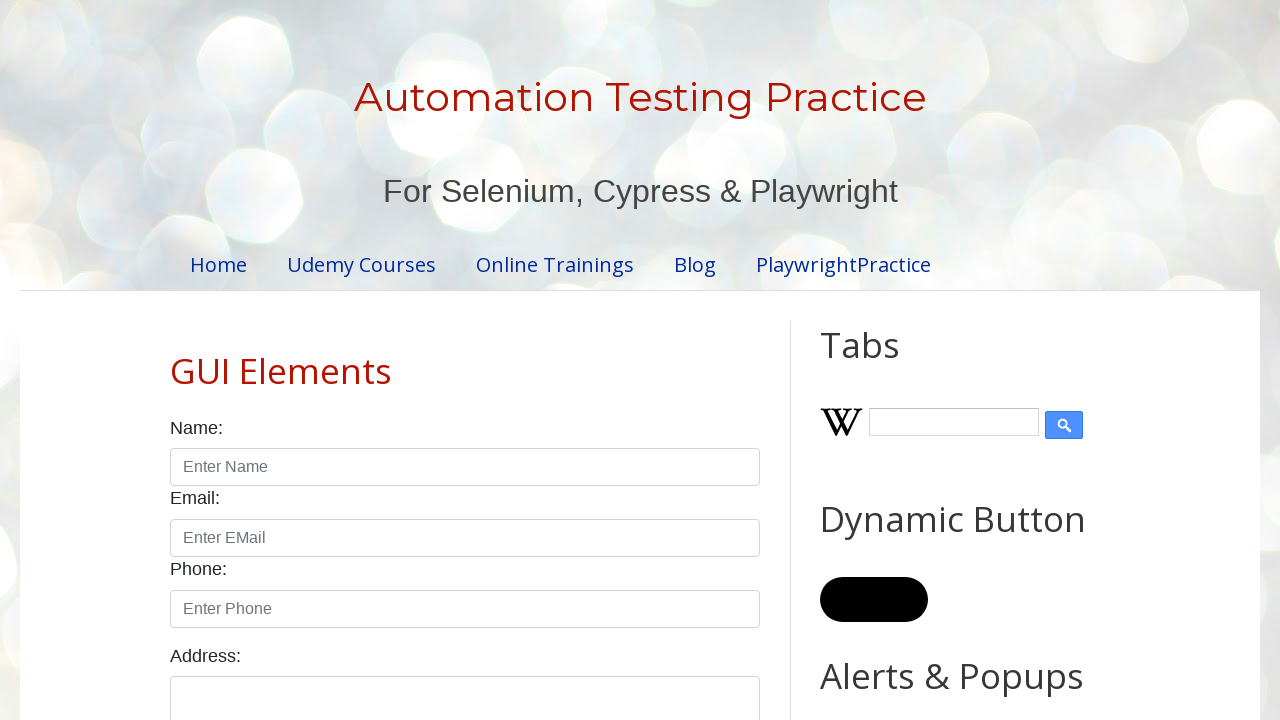

Changed button background color to black again (iteration 50/50)
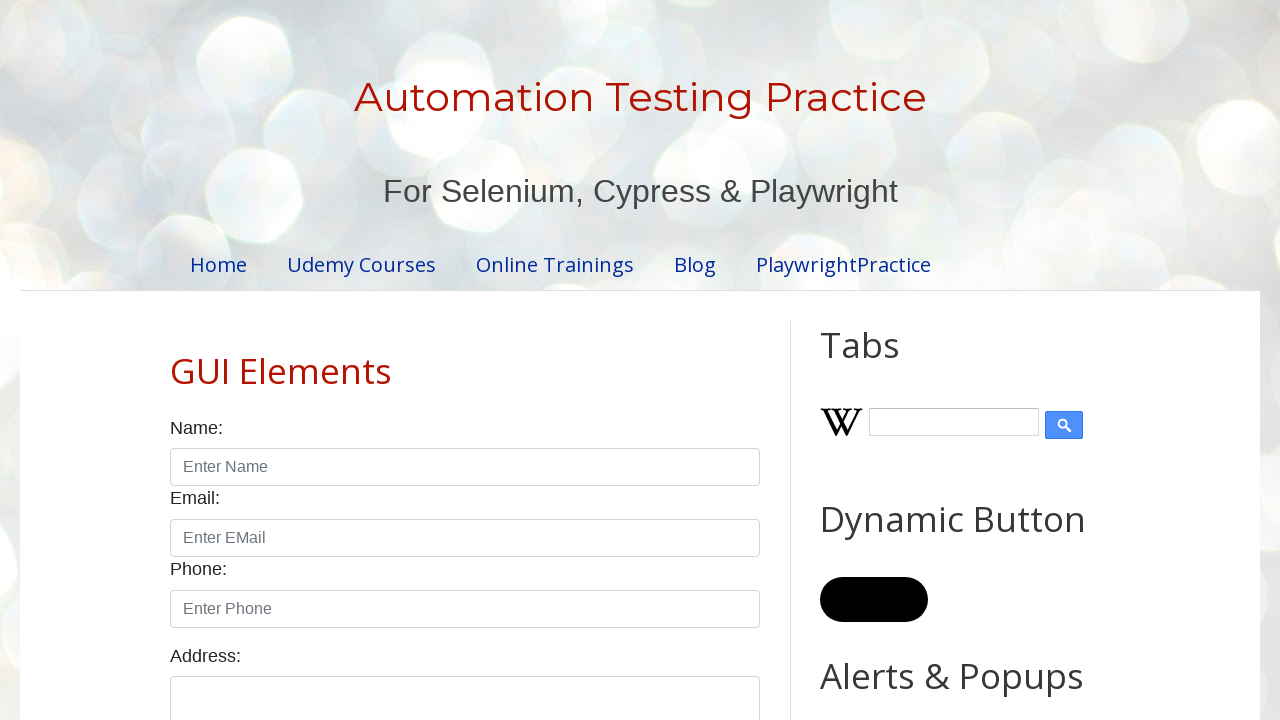

Waited 20ms after second color change (iteration 50/50)
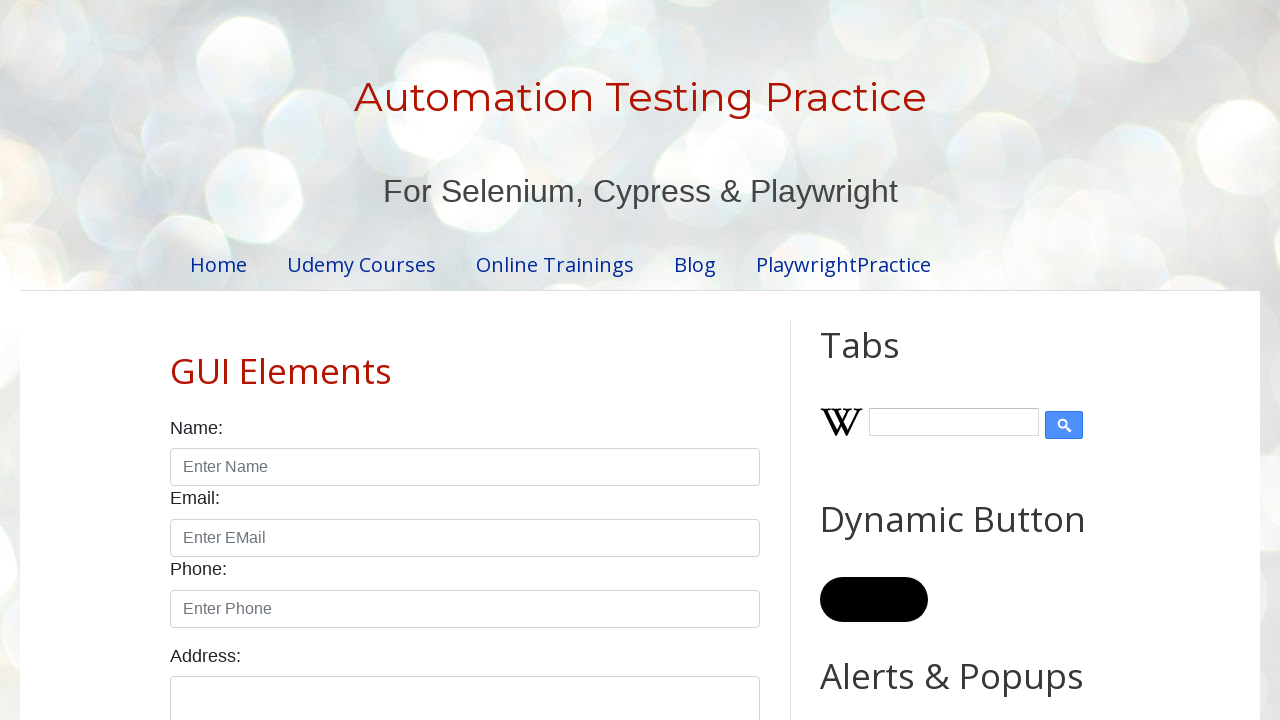

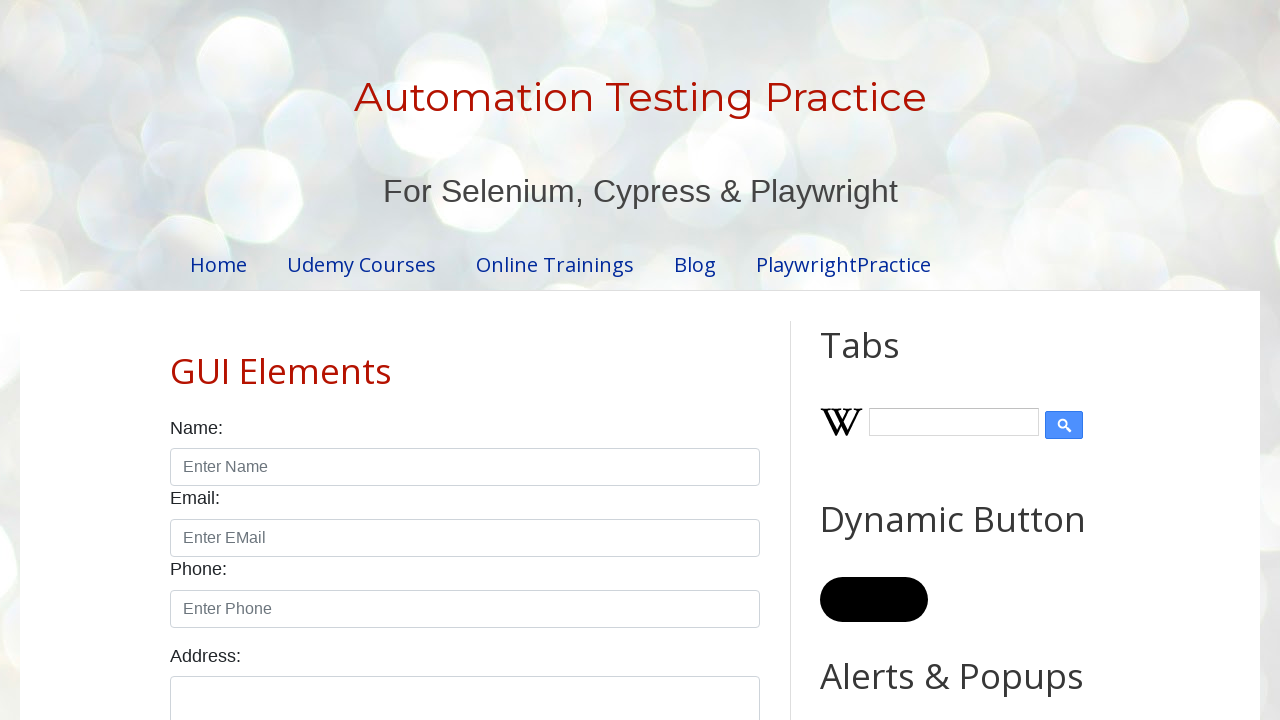